Tests a jQuery UI datepicker by navigating to a specific date (February 20, 2020) using the calendar navigation controls

Starting URL: https://jqueryui.com/datepicker/

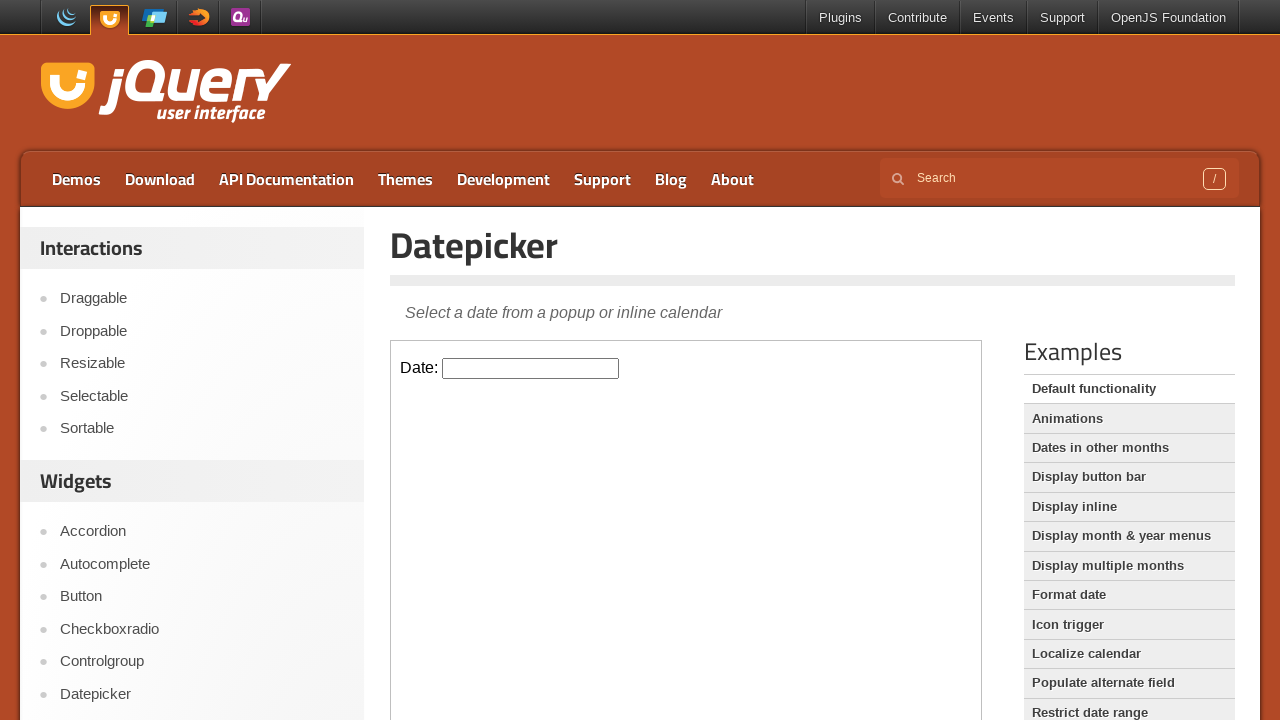

Clicked on datepicker input to open calendar at (531, 368) on .demo-frame >> internal:control=enter-frame >> #datepicker
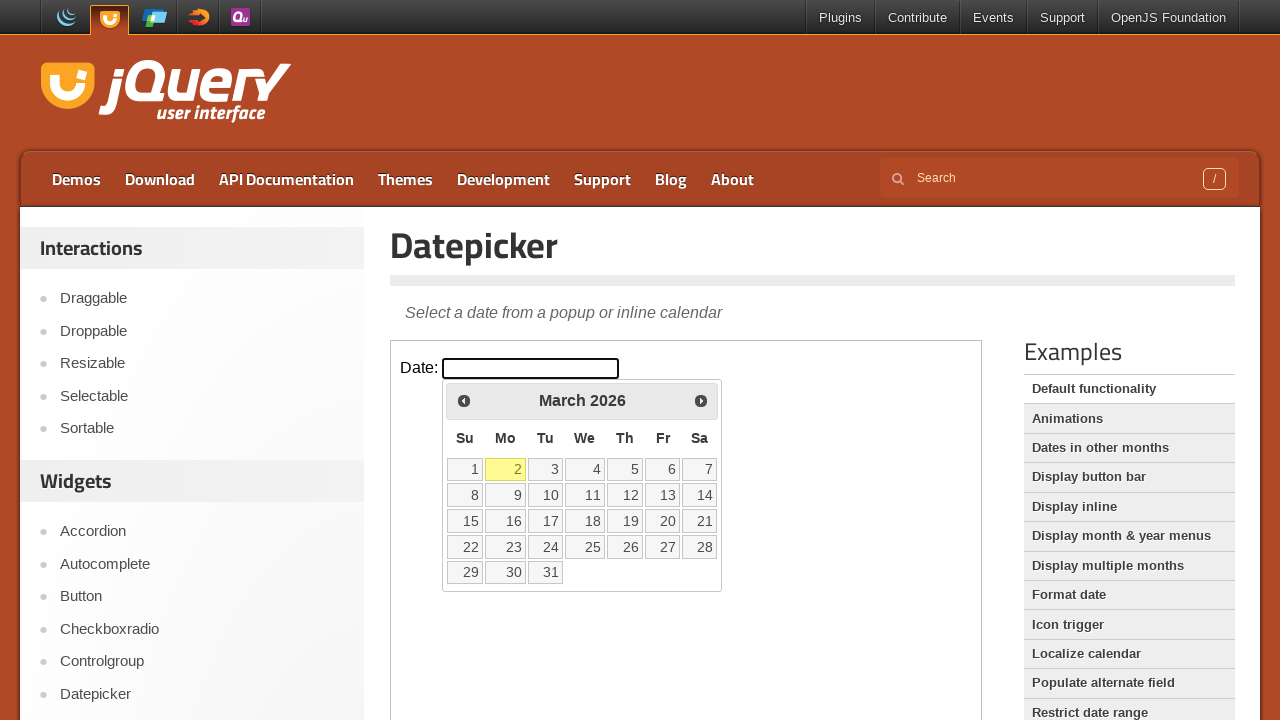

Retrieved current datepicker state: March 2026
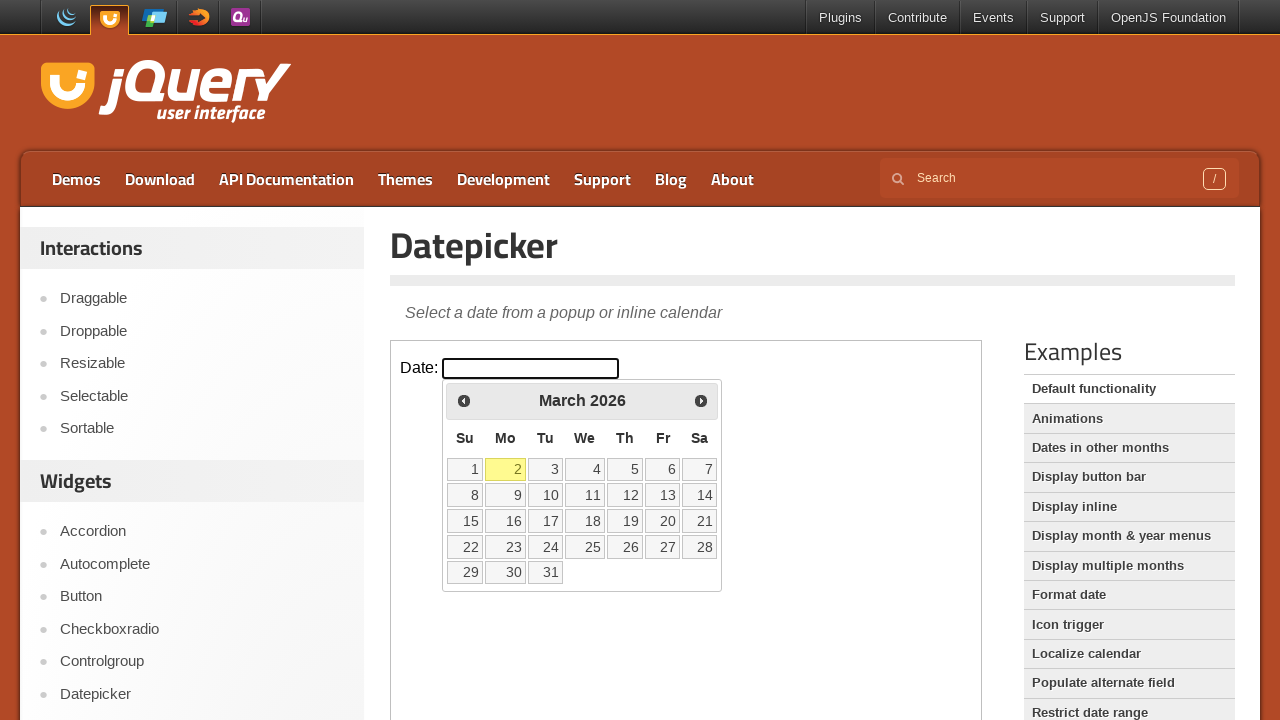

Clicked previous month button to navigate backwards at (464, 400) on .demo-frame >> internal:control=enter-frame >> .ui-datepicker-prev.ui-corner-all
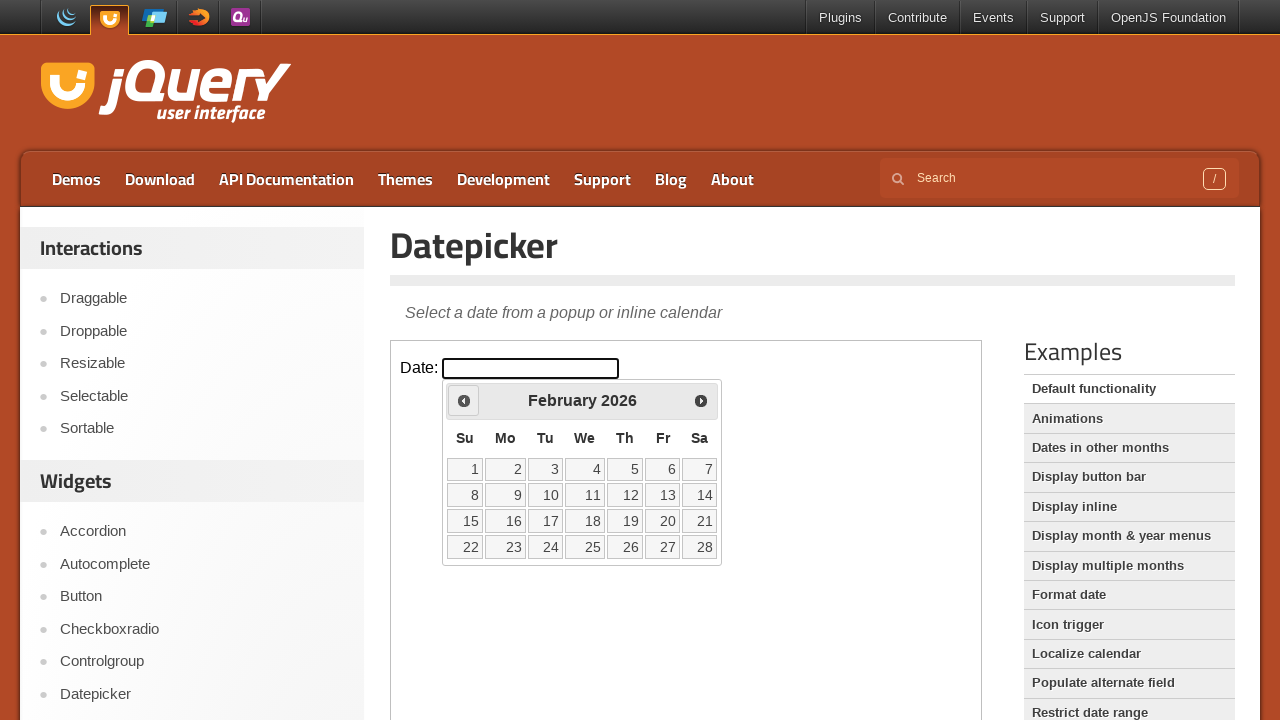

Retrieved current datepicker state: February 2026
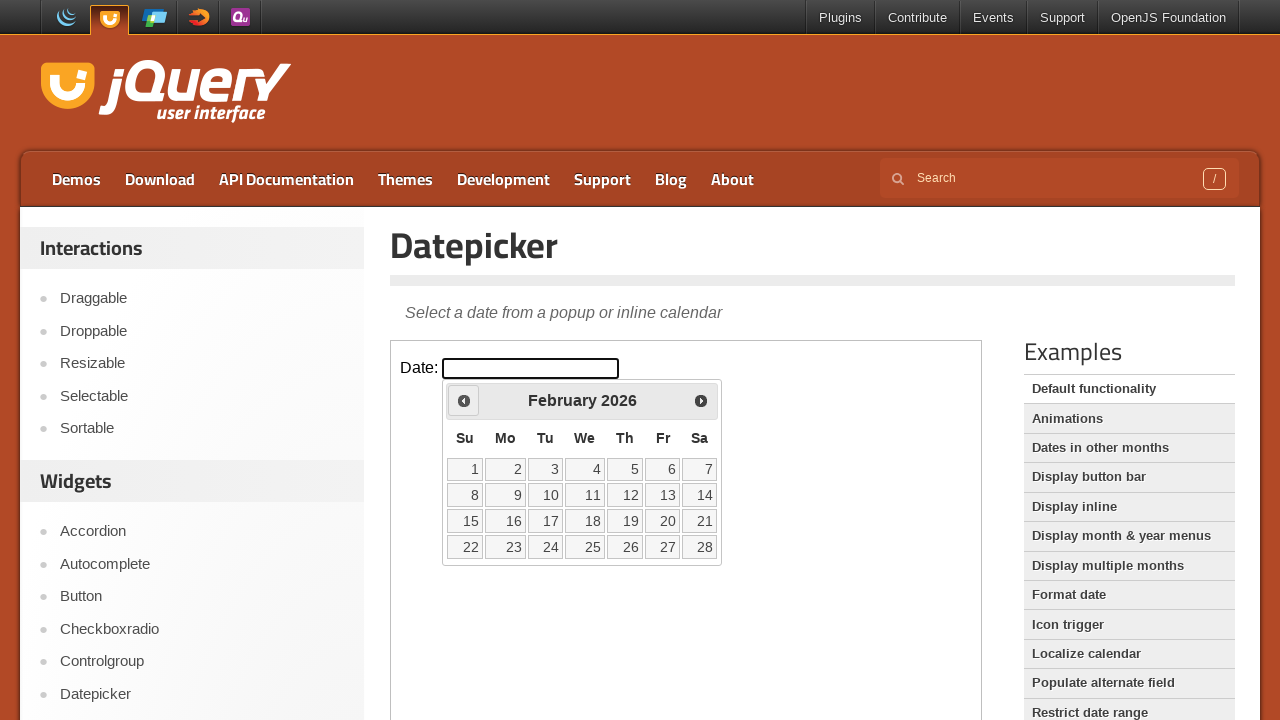

Clicked previous month button to navigate backwards at (464, 400) on .demo-frame >> internal:control=enter-frame >> .ui-datepicker-prev.ui-corner-all
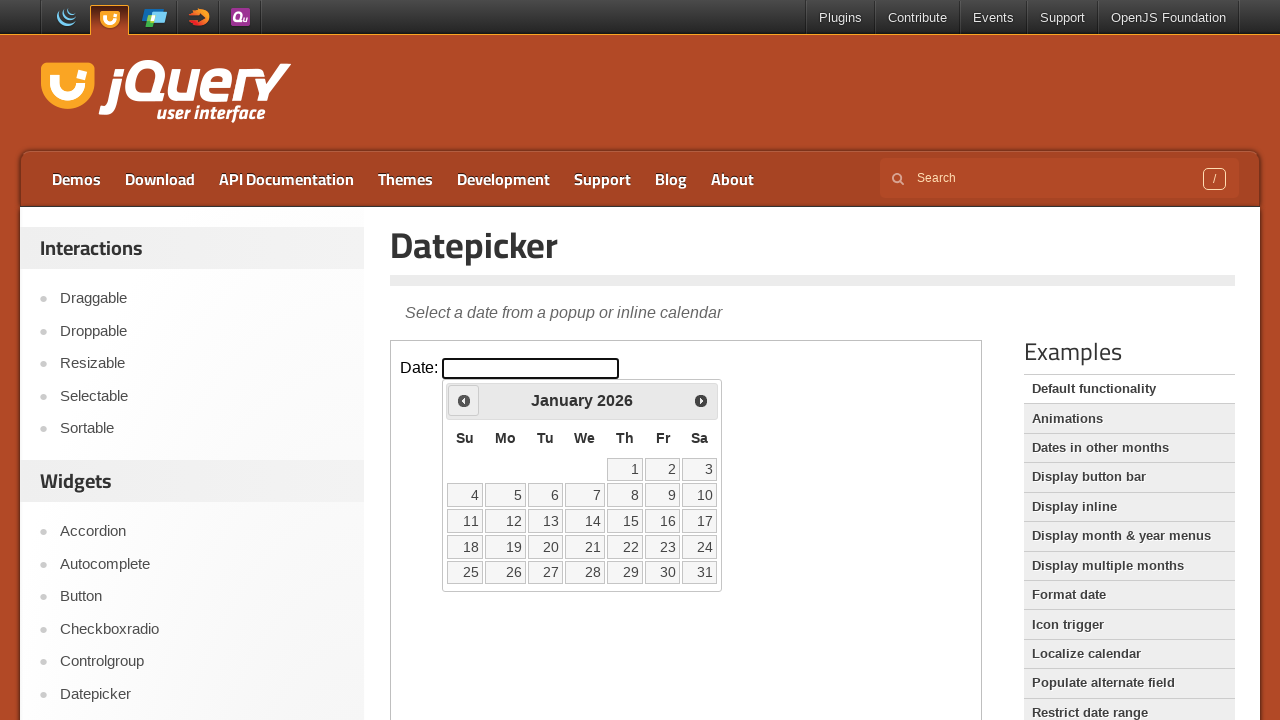

Retrieved current datepicker state: January 2026
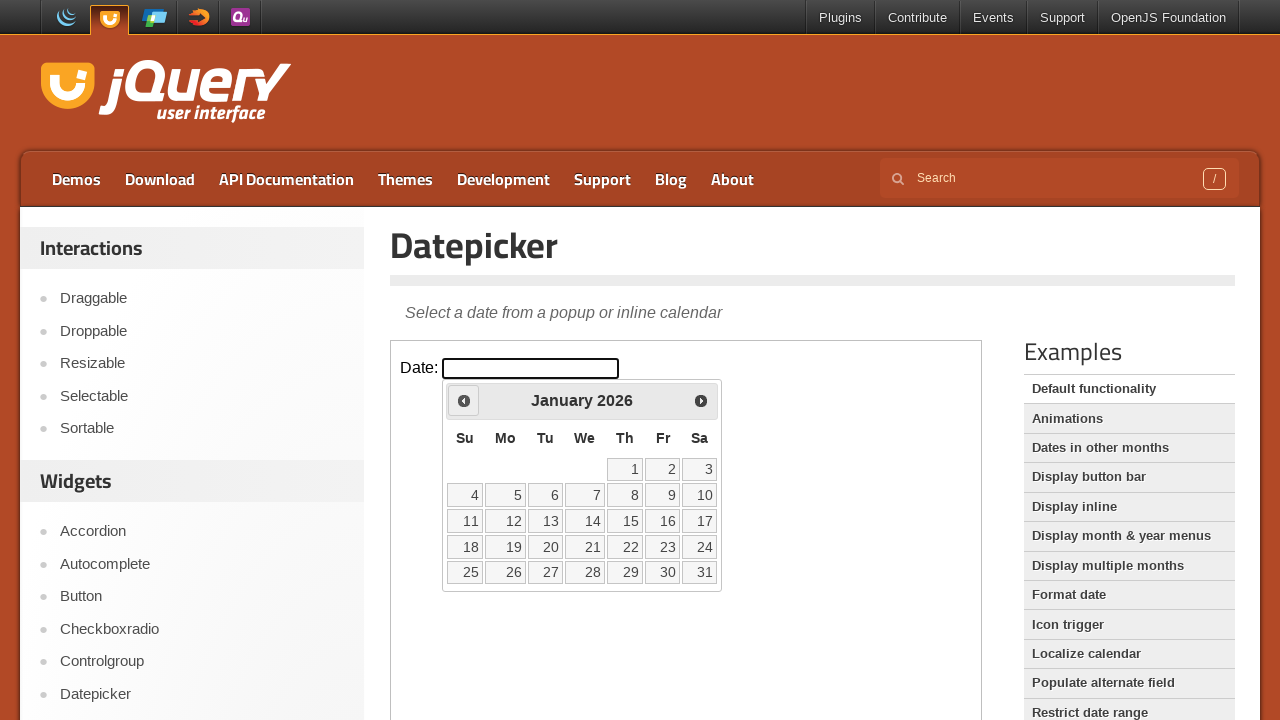

Clicked previous month button to navigate backwards at (464, 400) on .demo-frame >> internal:control=enter-frame >> .ui-datepicker-prev.ui-corner-all
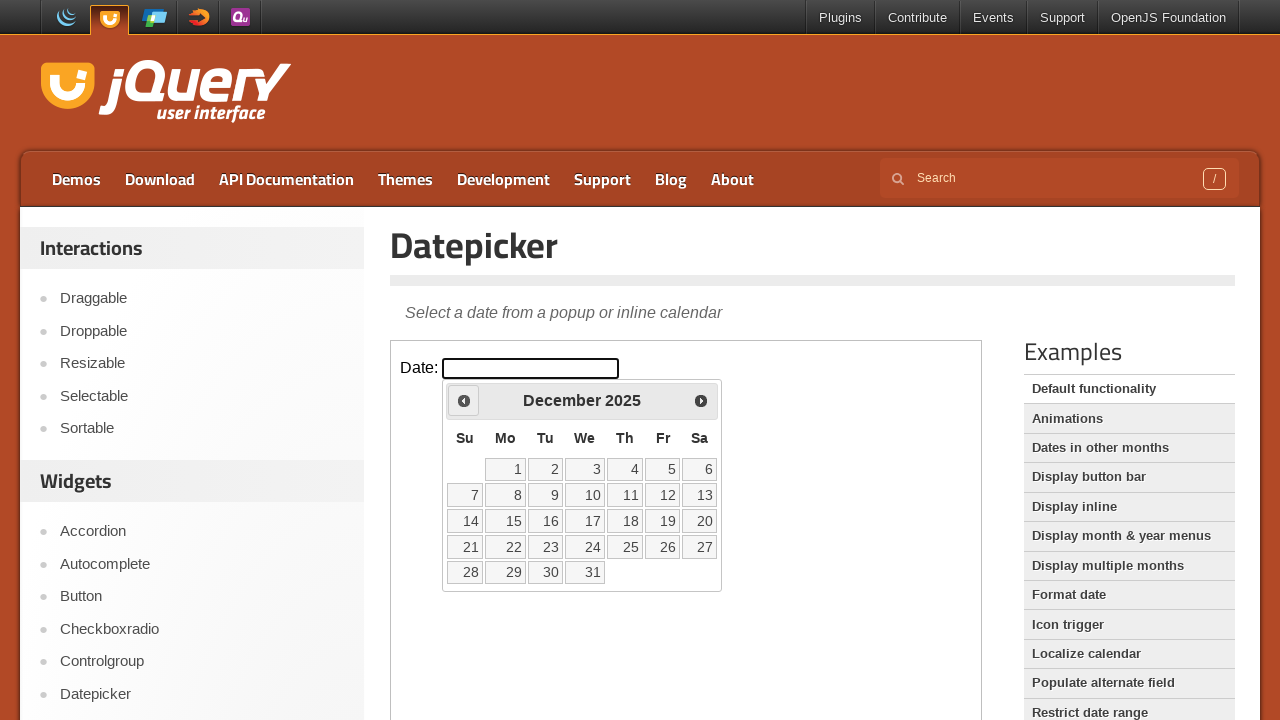

Retrieved current datepicker state: December 2025
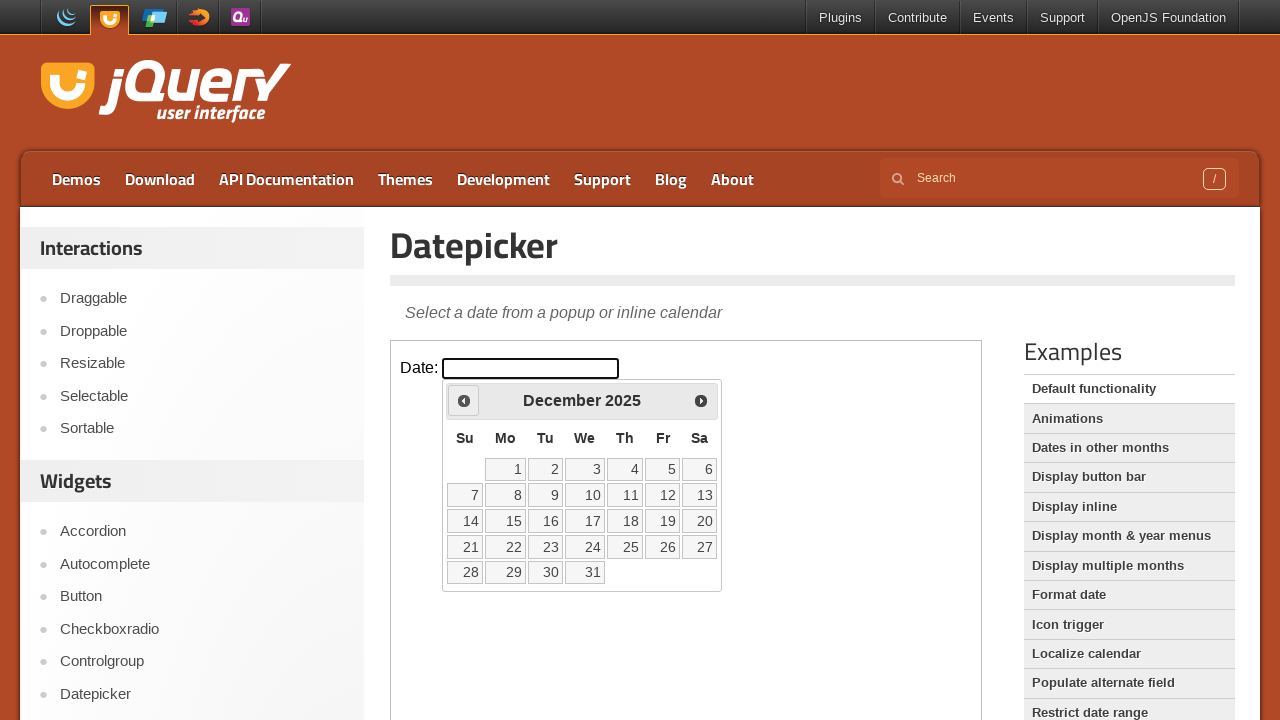

Clicked previous month button to navigate backwards at (464, 400) on .demo-frame >> internal:control=enter-frame >> .ui-datepicker-prev.ui-corner-all
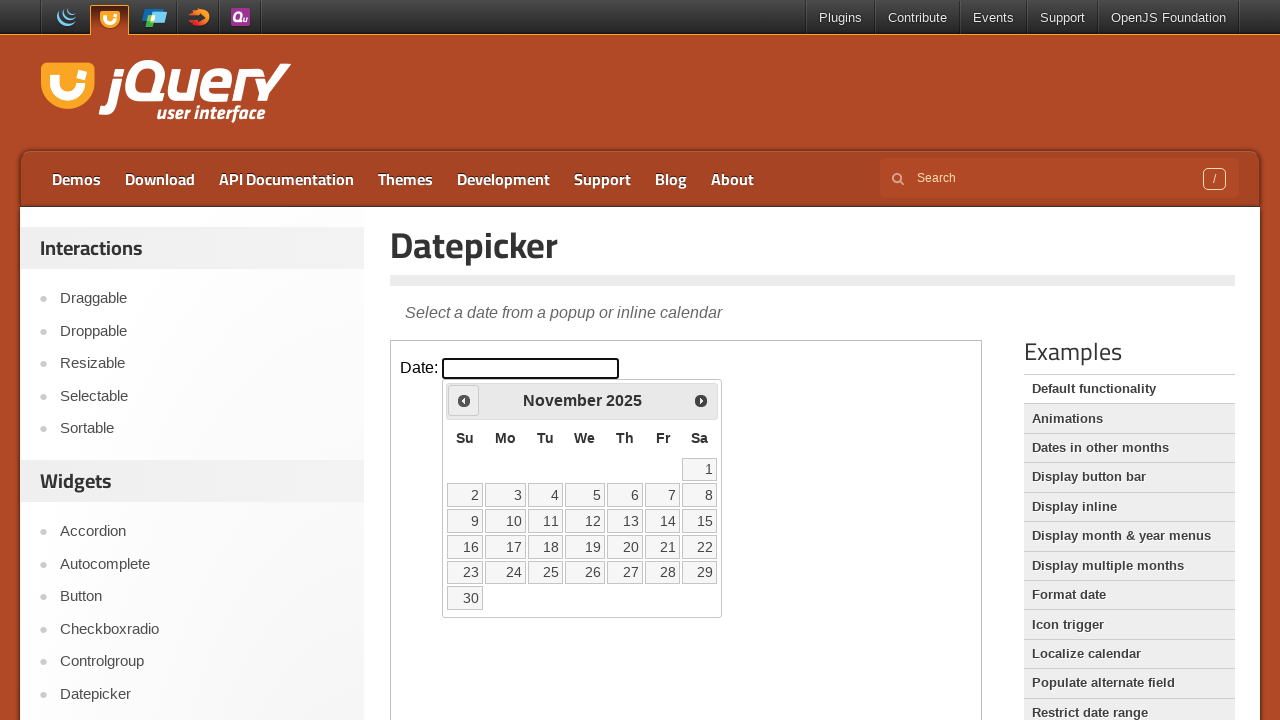

Retrieved current datepicker state: November 2025
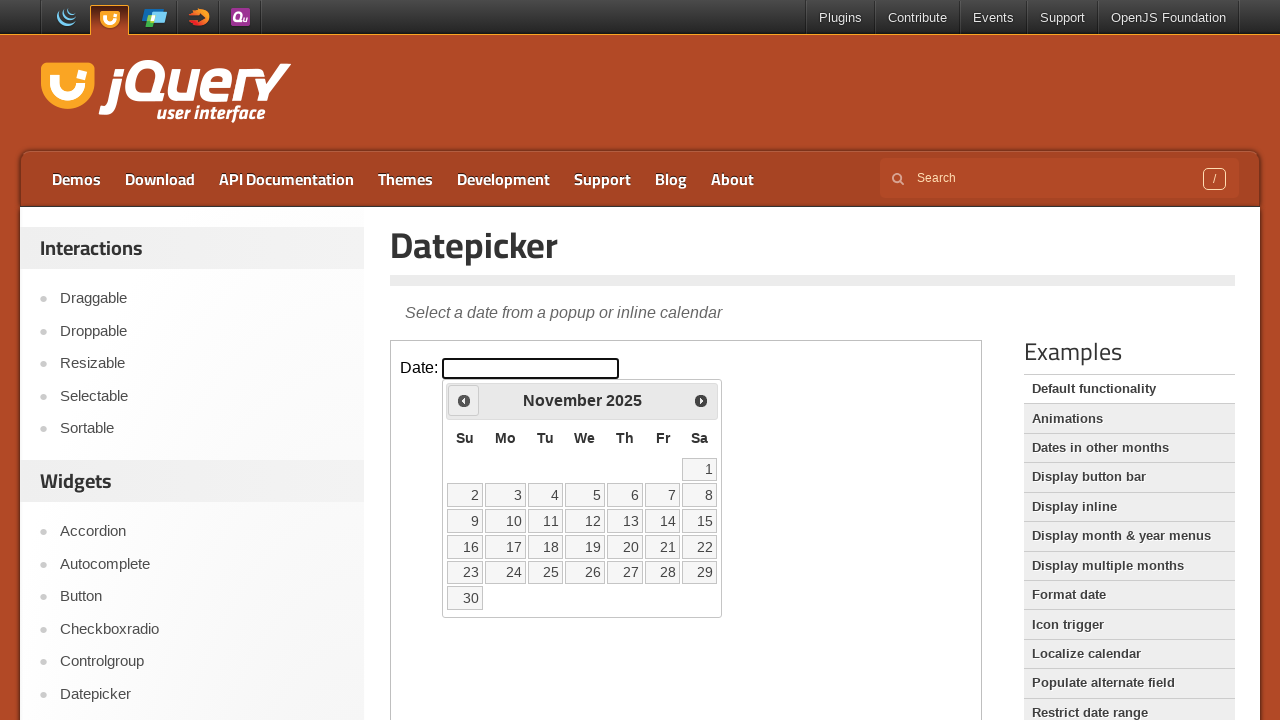

Clicked previous month button to navigate backwards at (464, 400) on .demo-frame >> internal:control=enter-frame >> .ui-datepicker-prev.ui-corner-all
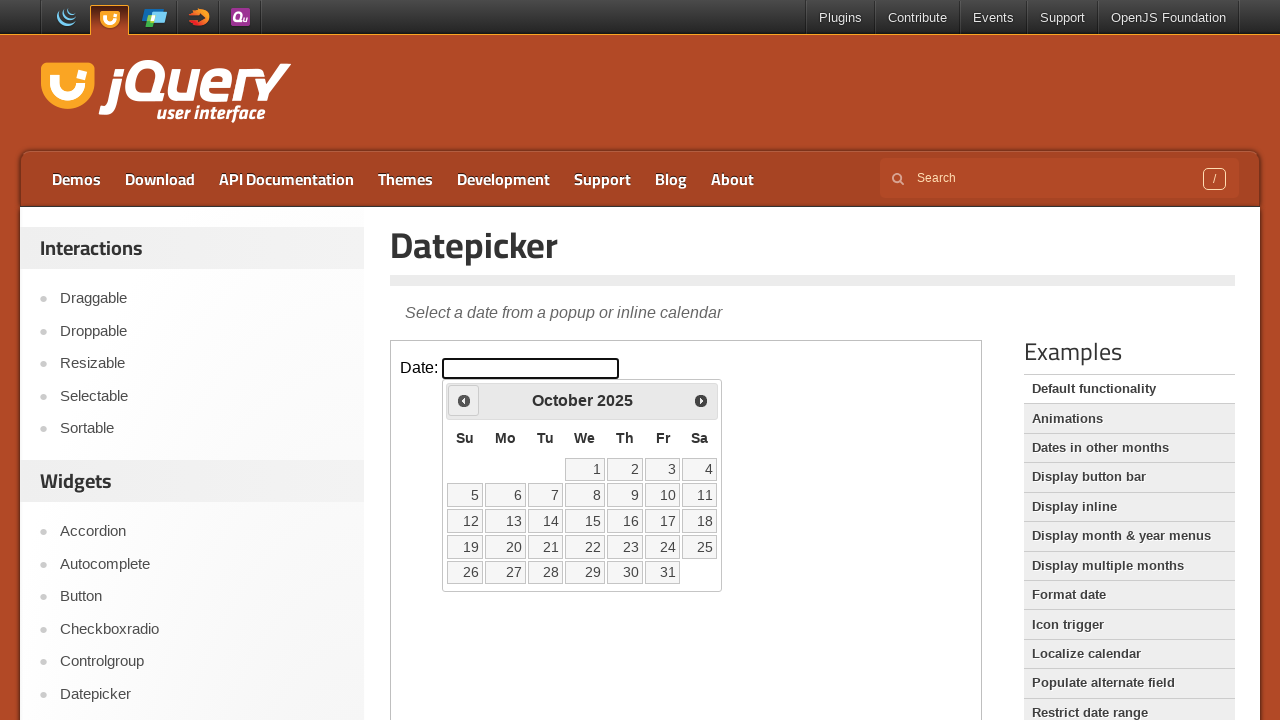

Retrieved current datepicker state: October 2025
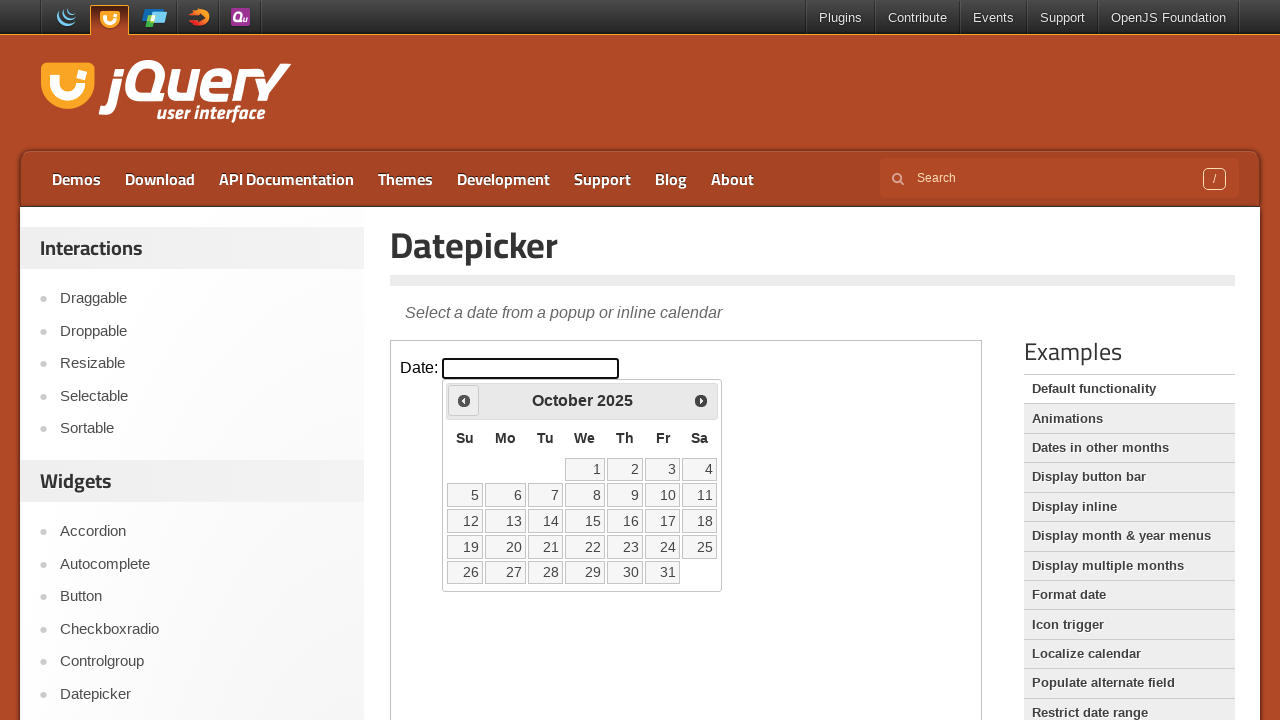

Clicked previous month button to navigate backwards at (464, 400) on .demo-frame >> internal:control=enter-frame >> .ui-datepicker-prev.ui-corner-all
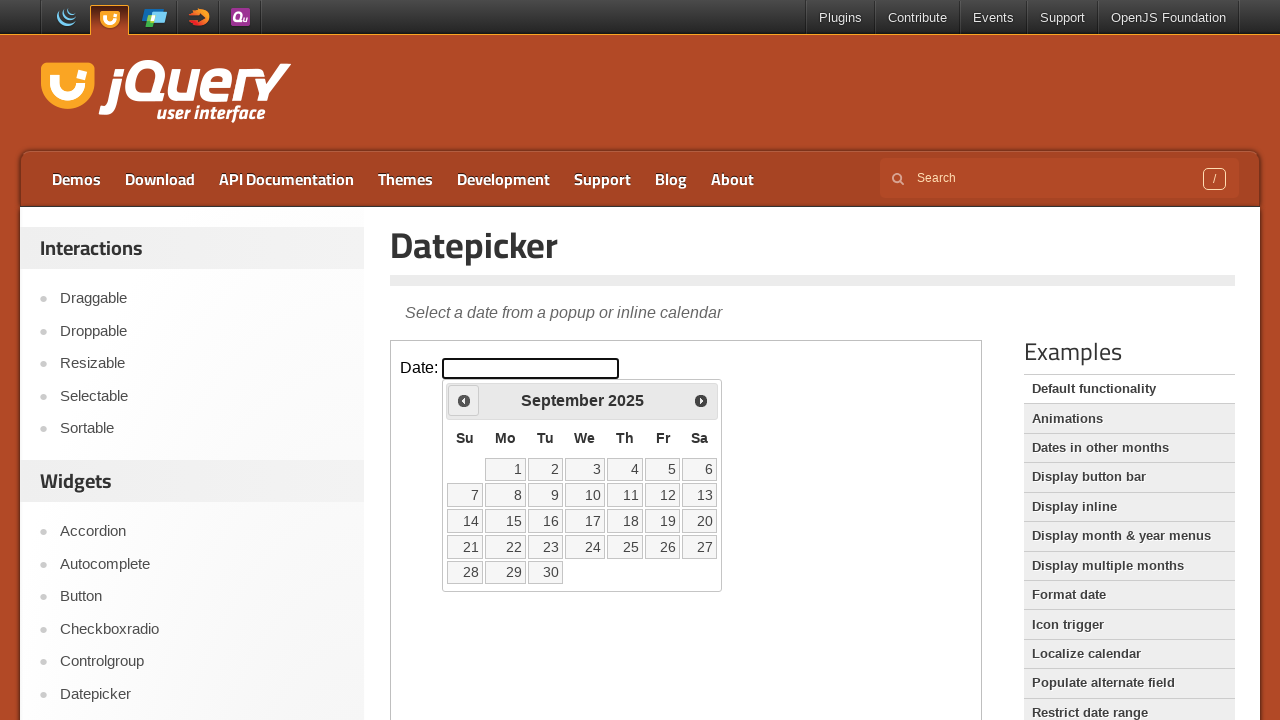

Retrieved current datepicker state: September 2025
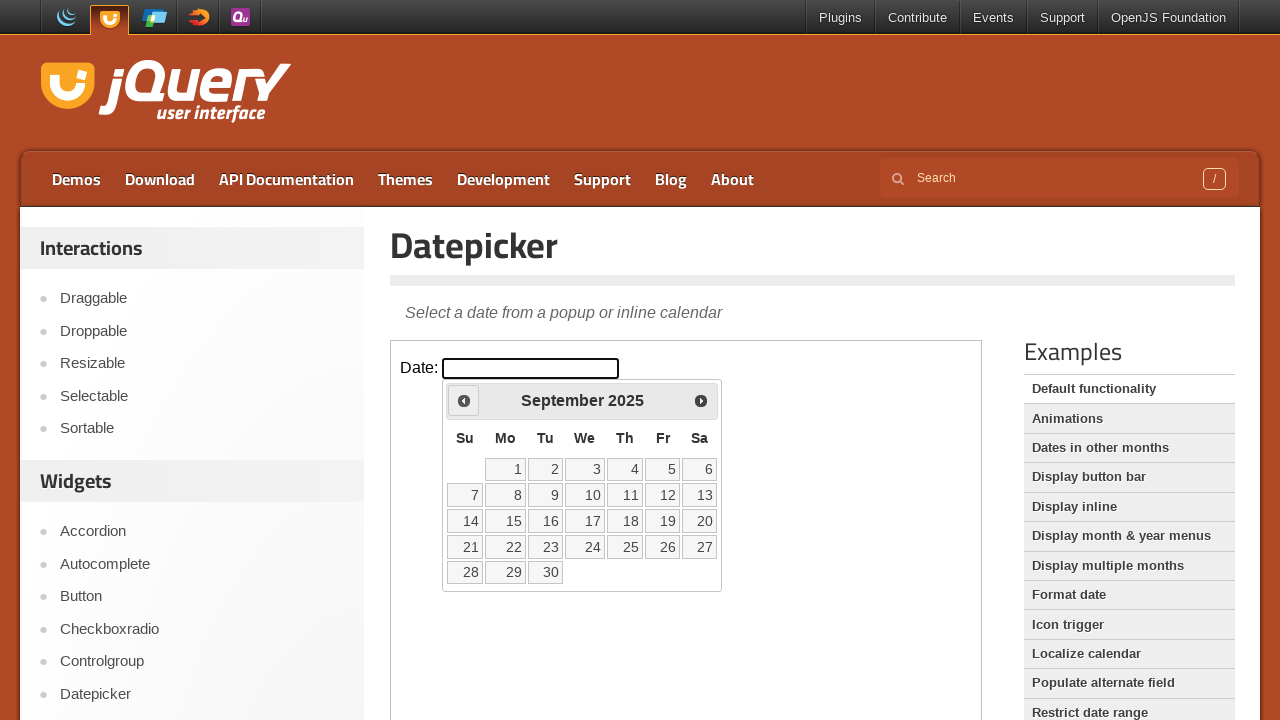

Clicked previous month button to navigate backwards at (464, 400) on .demo-frame >> internal:control=enter-frame >> .ui-datepicker-prev.ui-corner-all
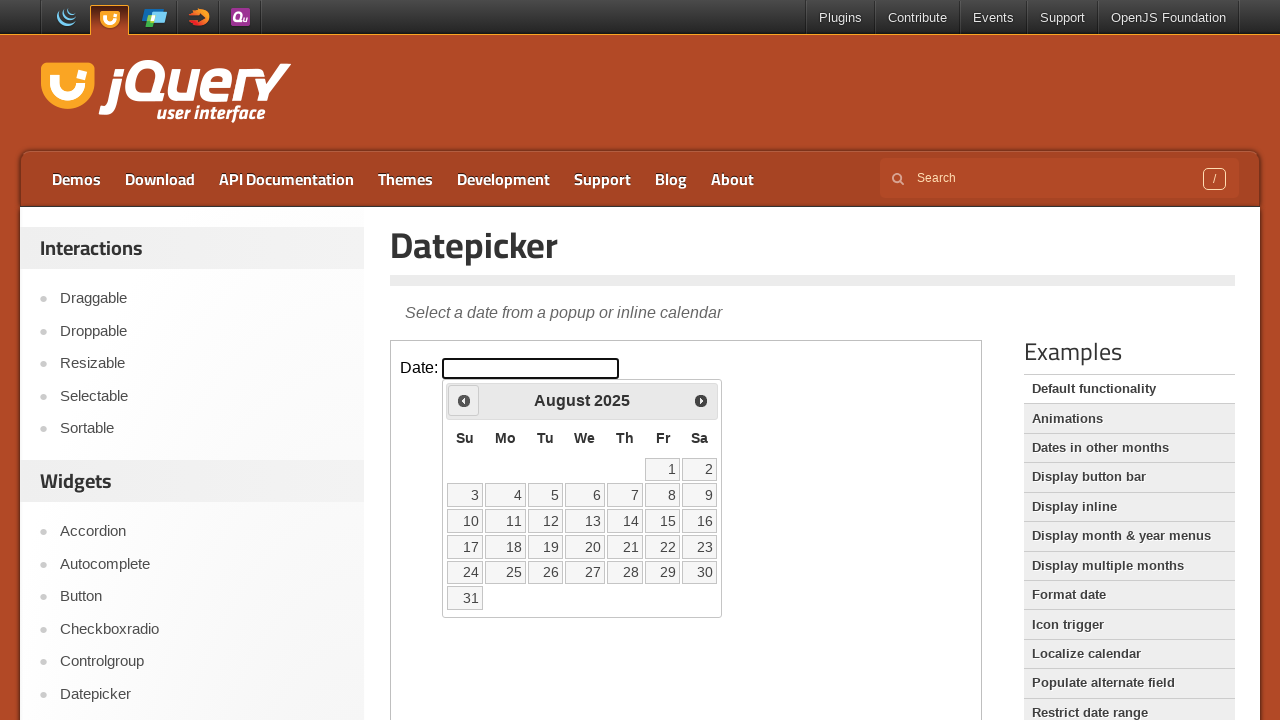

Retrieved current datepicker state: August 2025
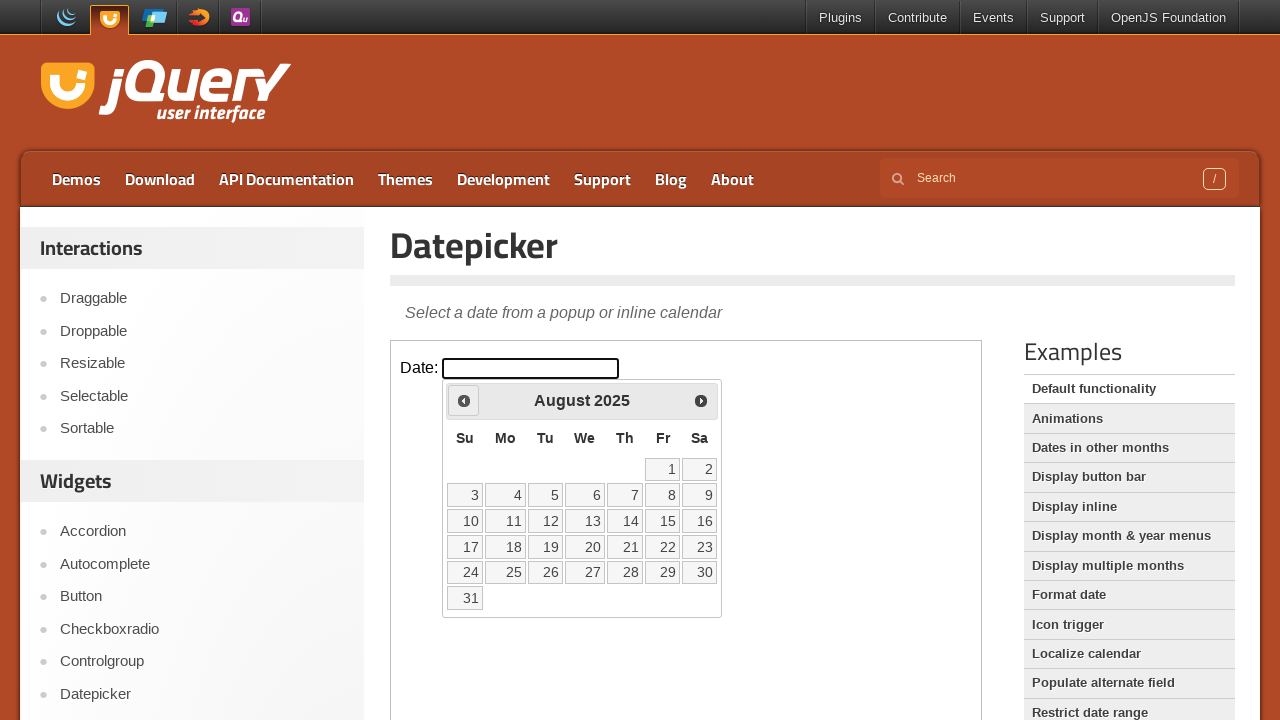

Clicked previous month button to navigate backwards at (464, 400) on .demo-frame >> internal:control=enter-frame >> .ui-datepicker-prev.ui-corner-all
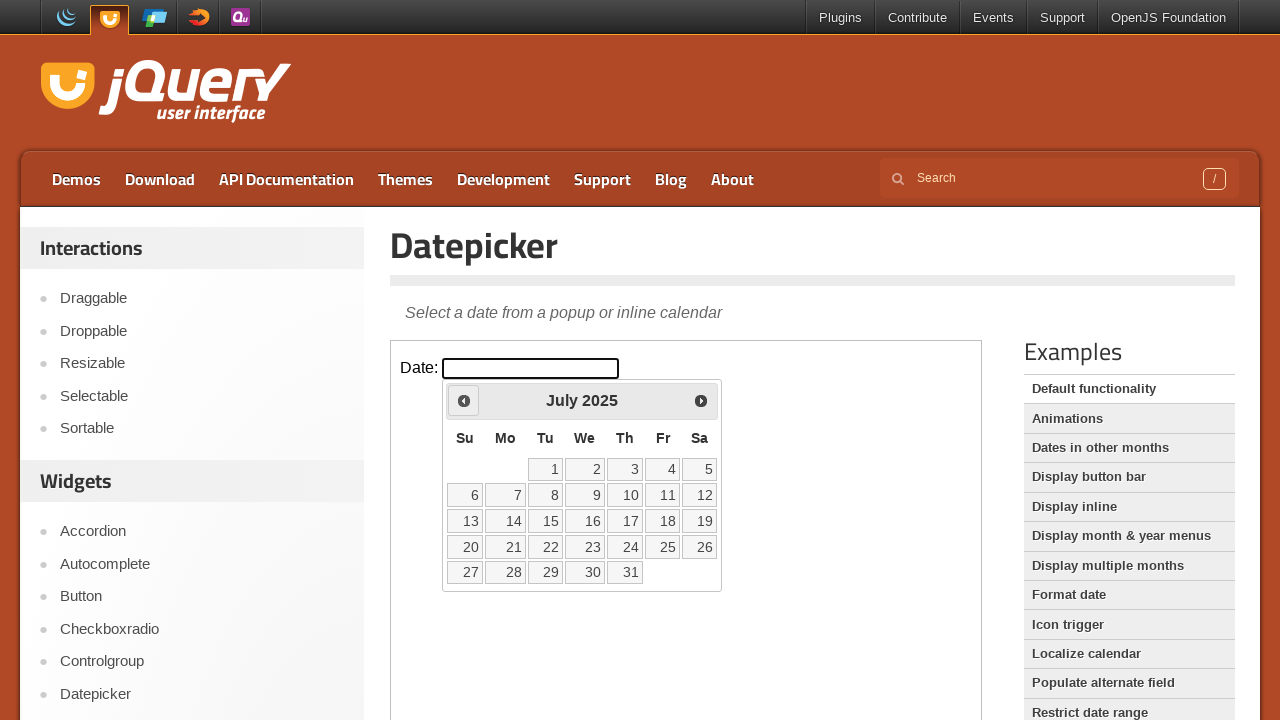

Retrieved current datepicker state: July 2025
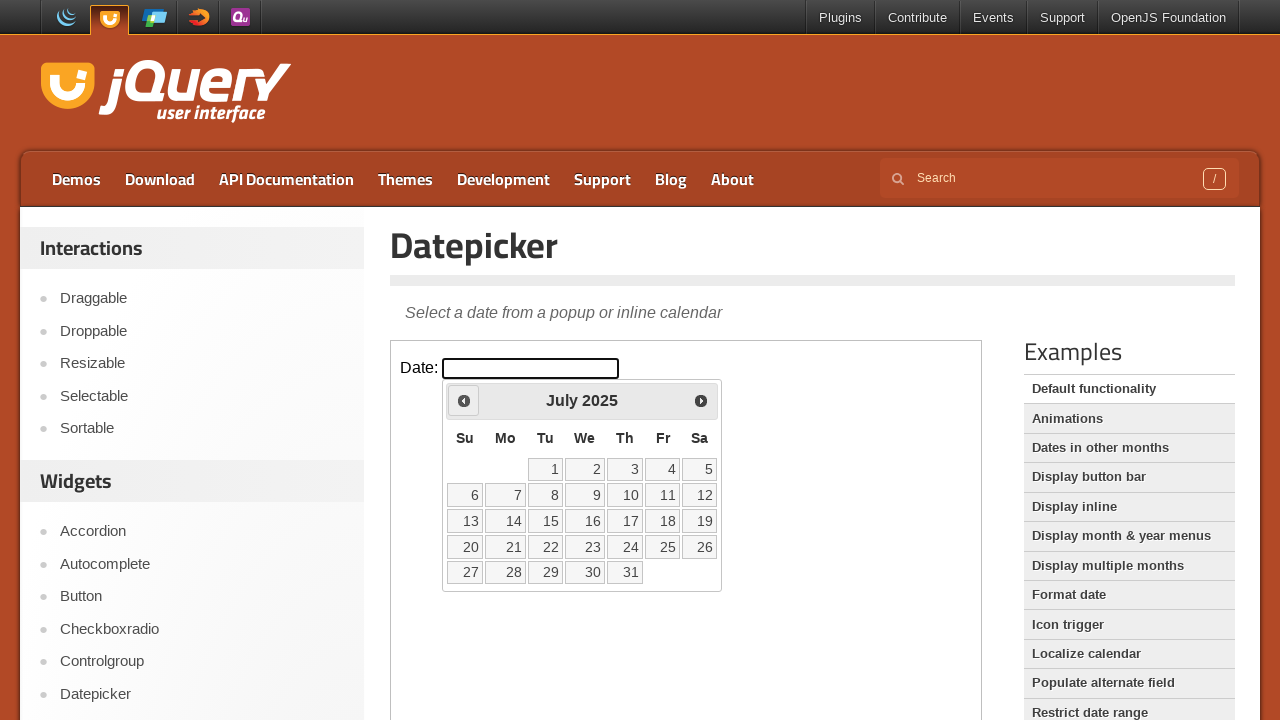

Clicked previous month button to navigate backwards at (464, 400) on .demo-frame >> internal:control=enter-frame >> .ui-datepicker-prev.ui-corner-all
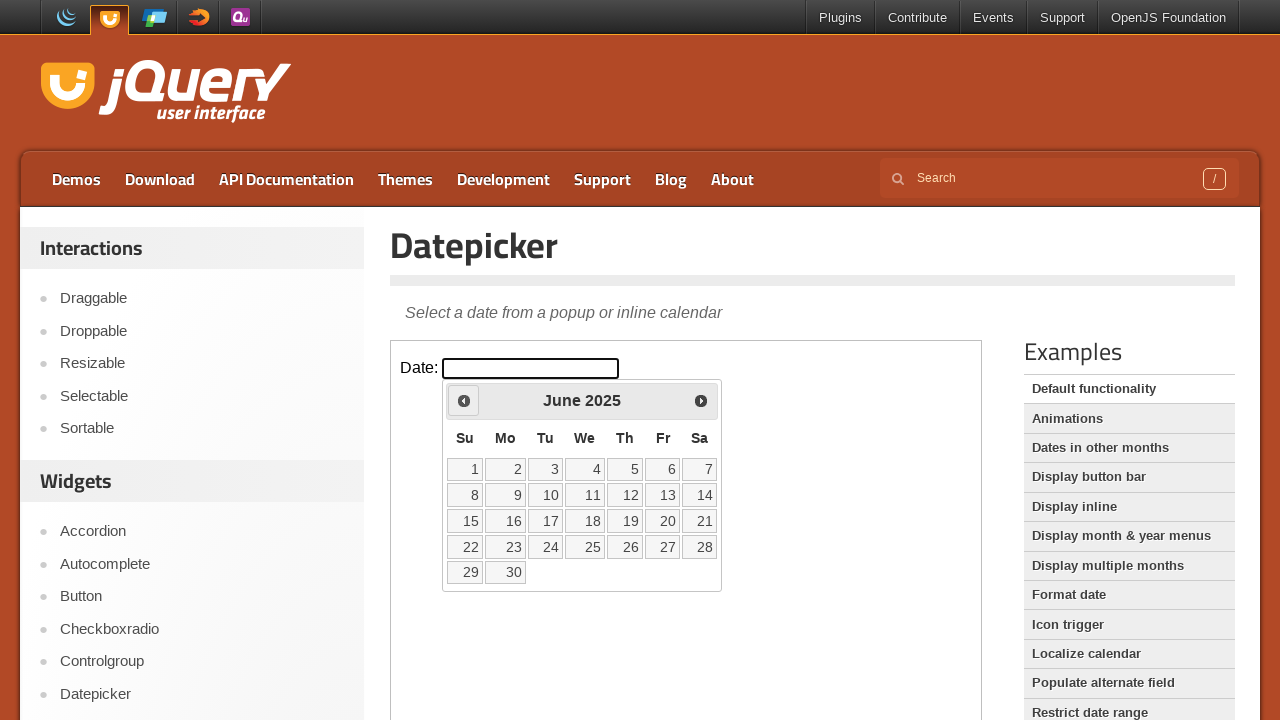

Retrieved current datepicker state: June 2025
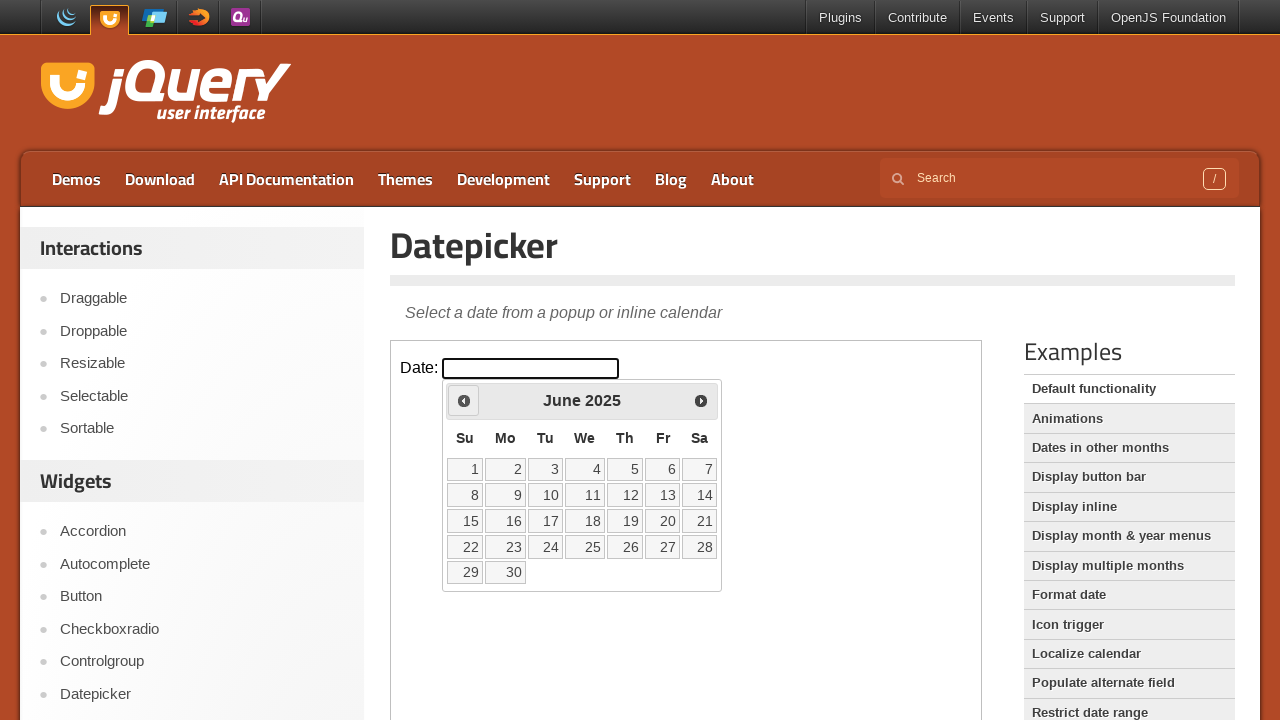

Clicked previous month button to navigate backwards at (464, 400) on .demo-frame >> internal:control=enter-frame >> .ui-datepicker-prev.ui-corner-all
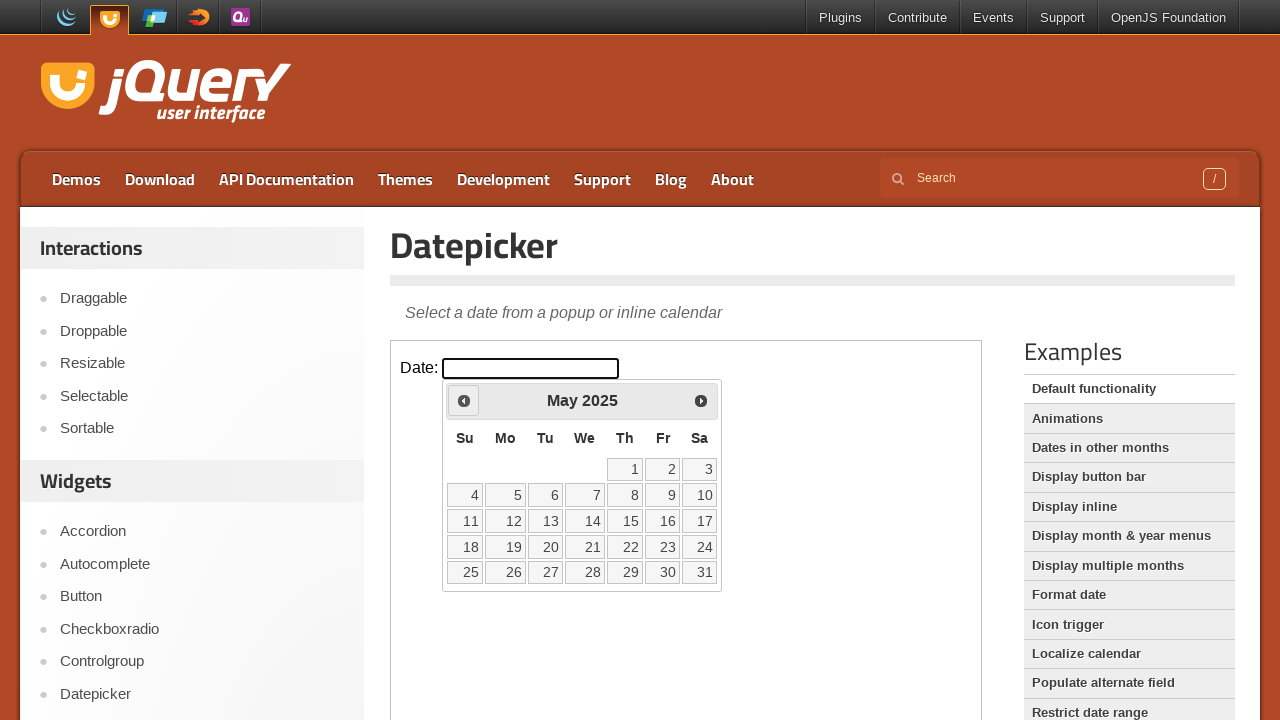

Retrieved current datepicker state: May 2025
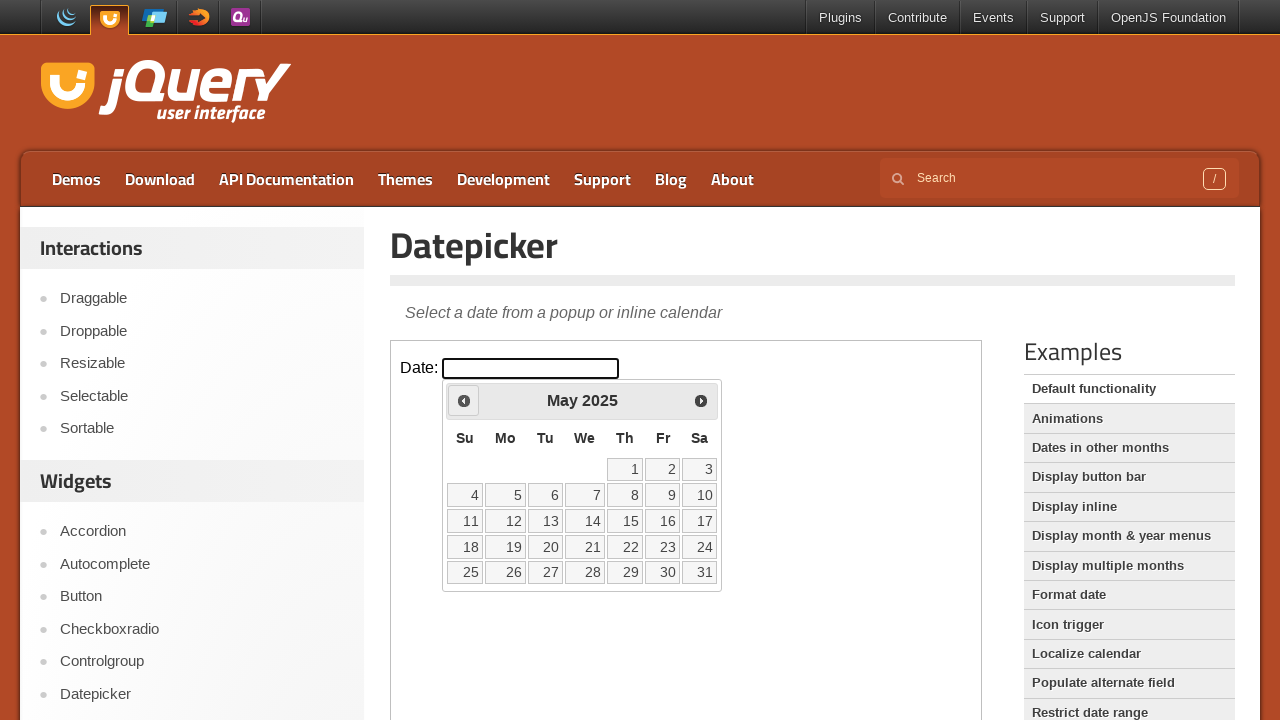

Clicked previous month button to navigate backwards at (464, 400) on .demo-frame >> internal:control=enter-frame >> .ui-datepicker-prev.ui-corner-all
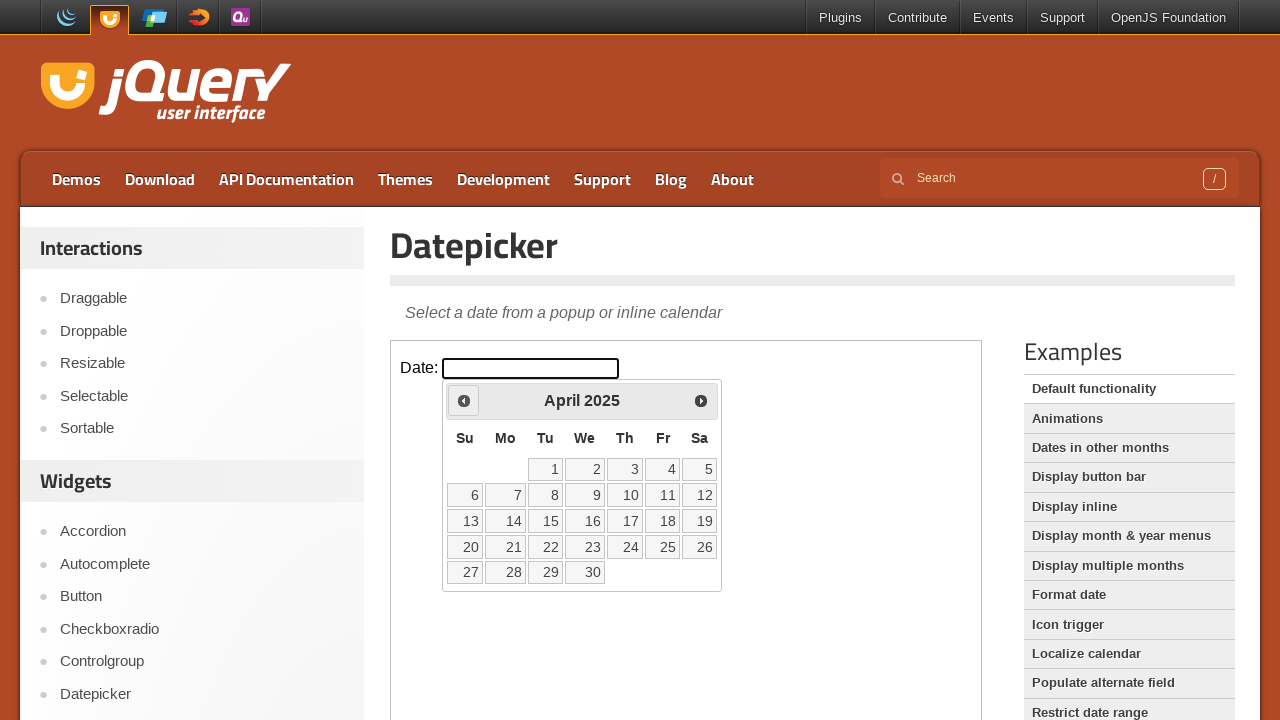

Retrieved current datepicker state: April 2025
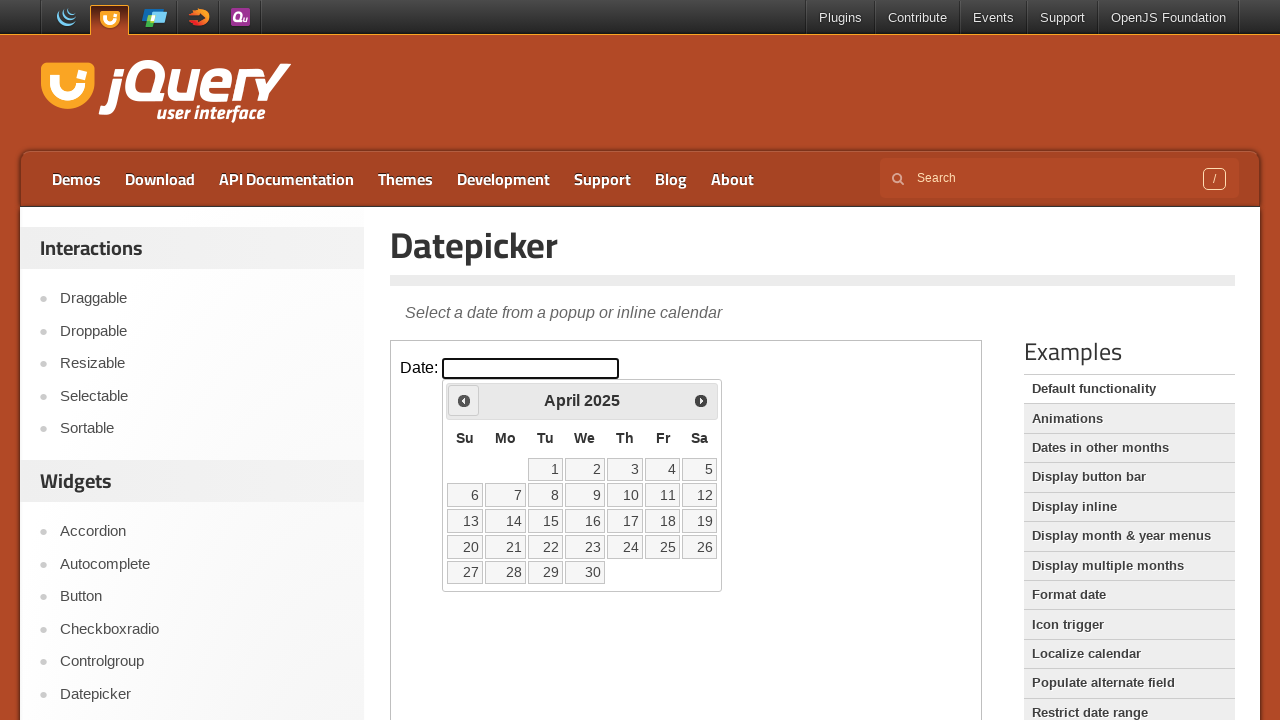

Clicked previous month button to navigate backwards at (464, 400) on .demo-frame >> internal:control=enter-frame >> .ui-datepicker-prev.ui-corner-all
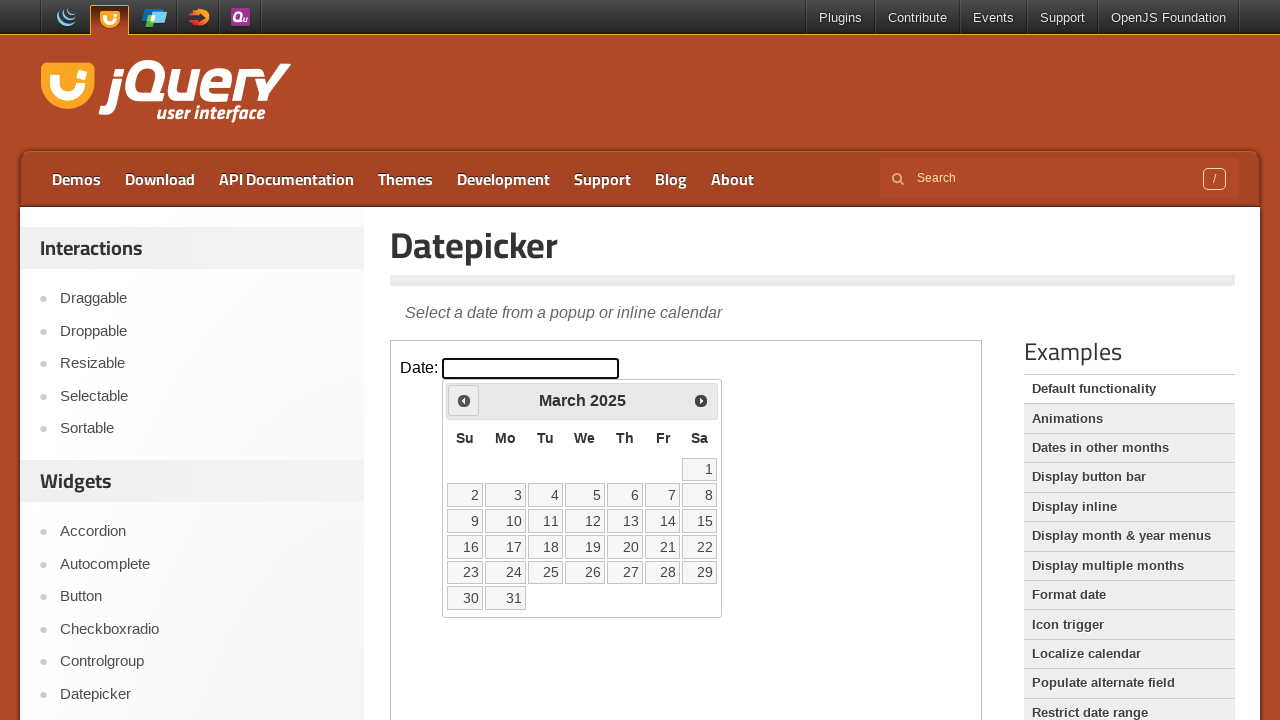

Retrieved current datepicker state: March 2025
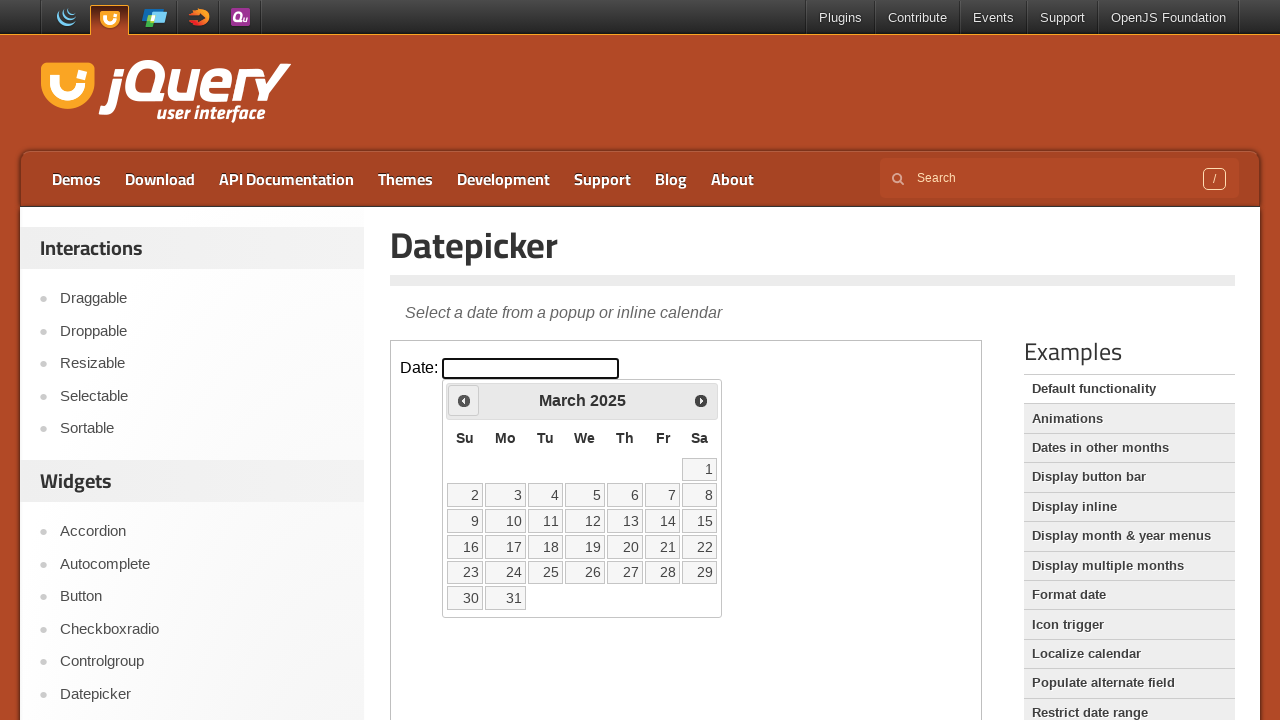

Clicked previous month button to navigate backwards at (464, 400) on .demo-frame >> internal:control=enter-frame >> .ui-datepicker-prev.ui-corner-all
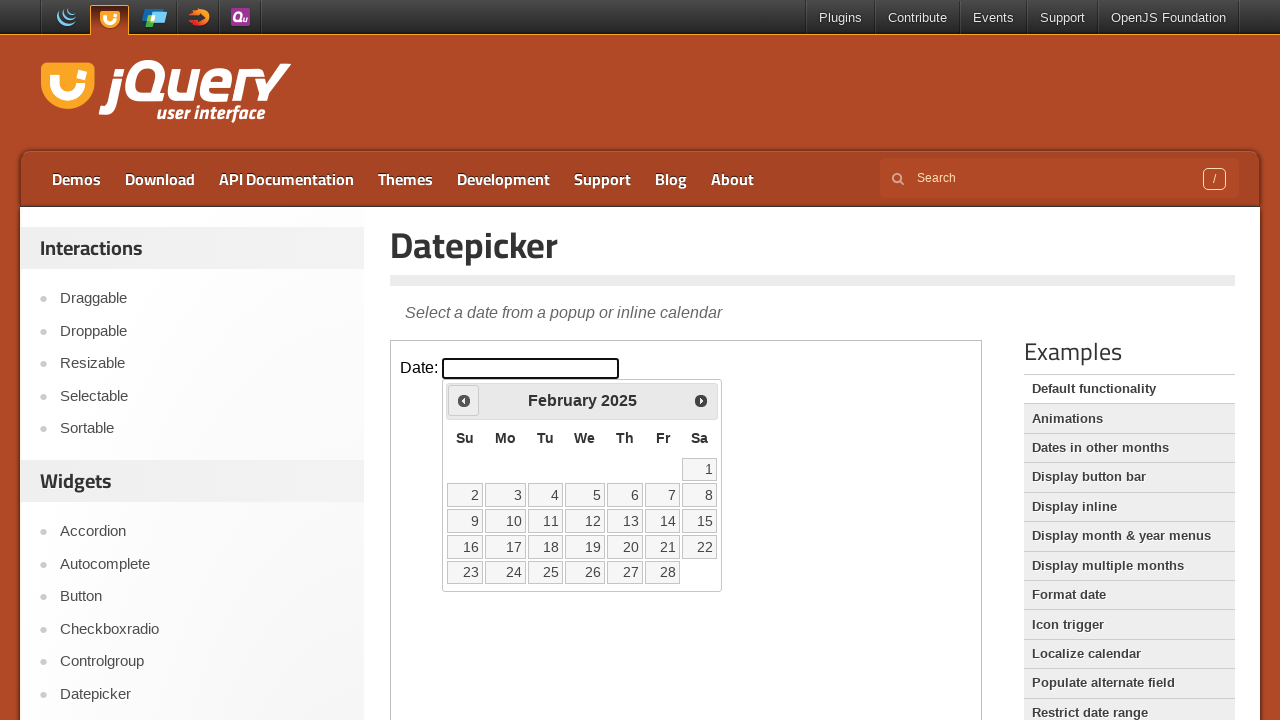

Retrieved current datepicker state: February 2025
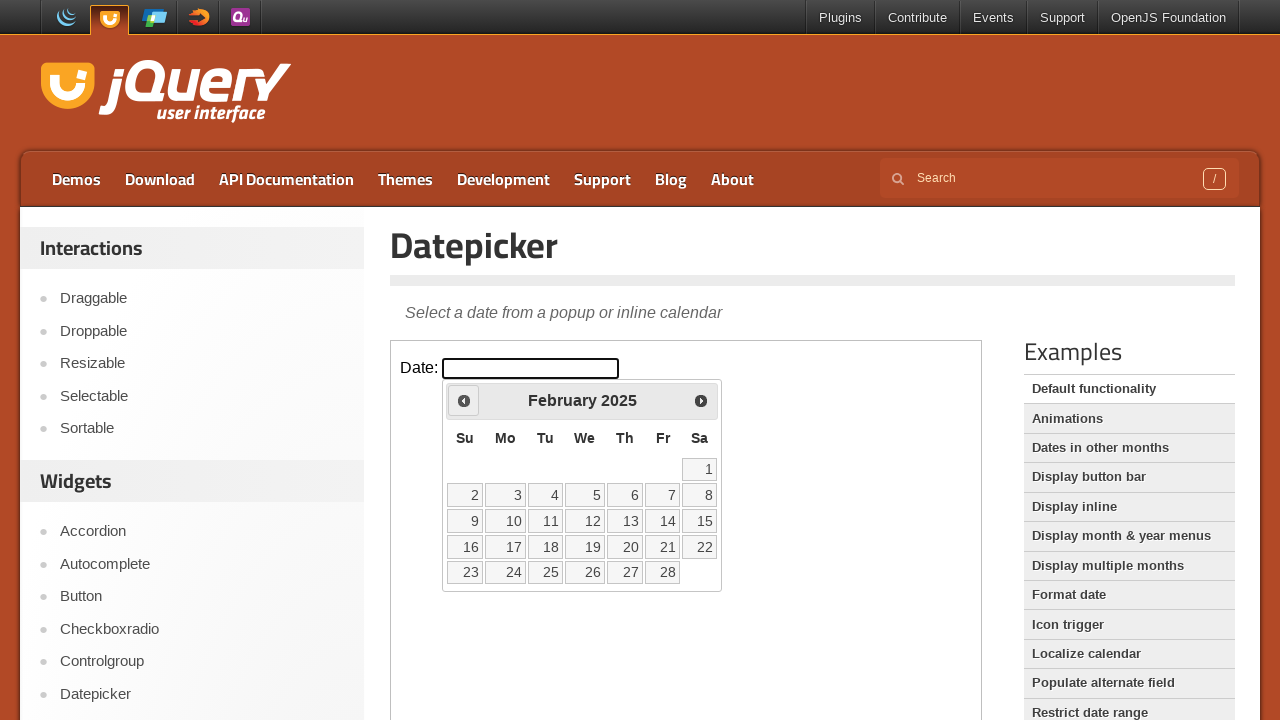

Clicked previous month button to navigate backwards at (464, 400) on .demo-frame >> internal:control=enter-frame >> .ui-datepicker-prev.ui-corner-all
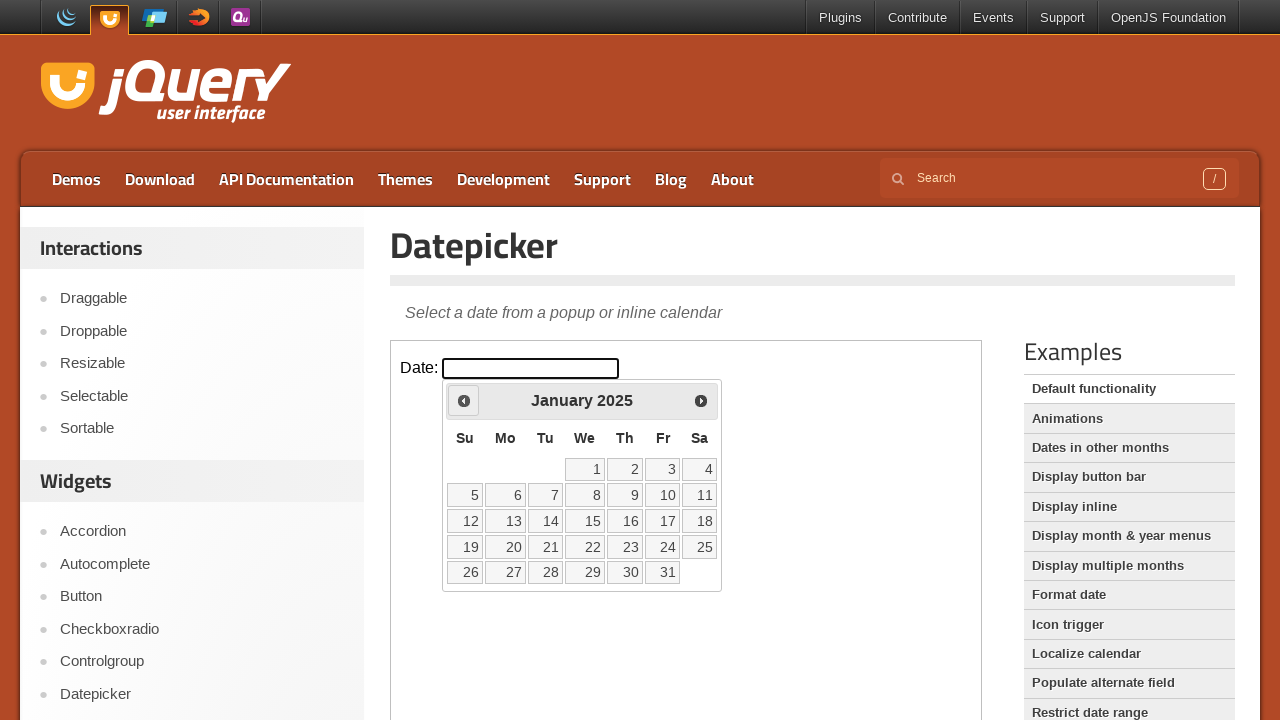

Retrieved current datepicker state: January 2025
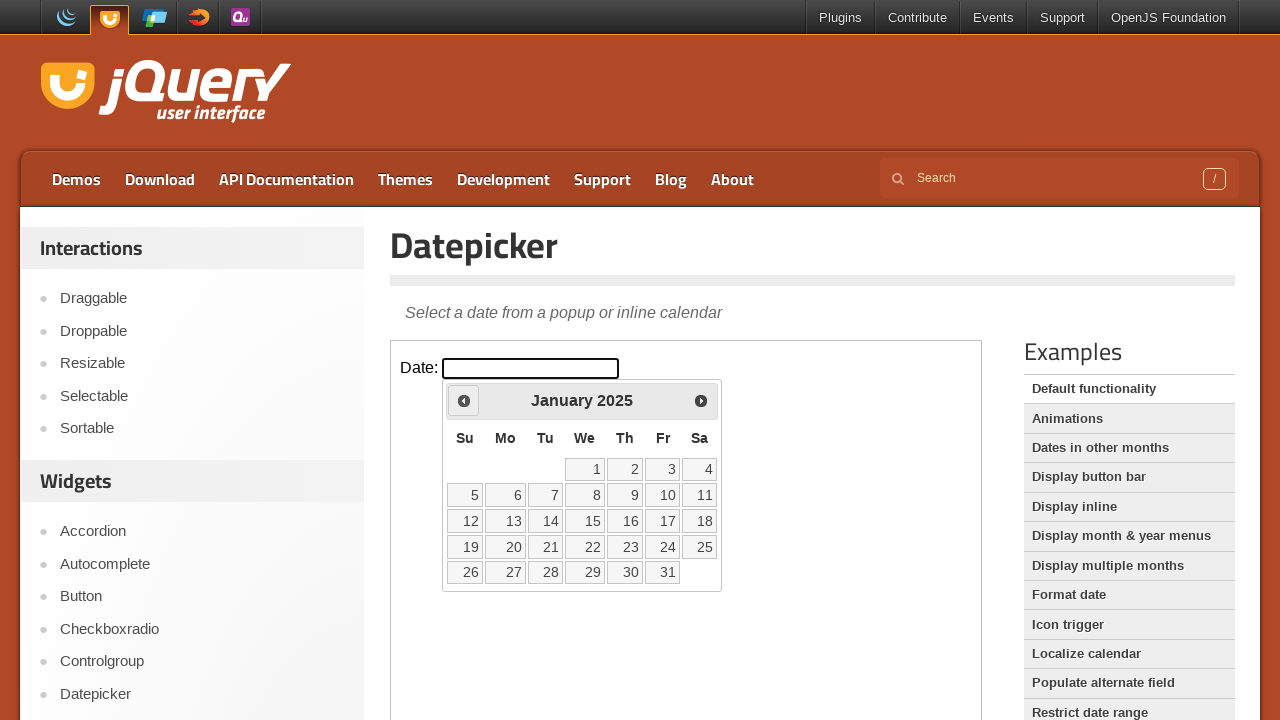

Clicked previous month button to navigate backwards at (464, 400) on .demo-frame >> internal:control=enter-frame >> .ui-datepicker-prev.ui-corner-all
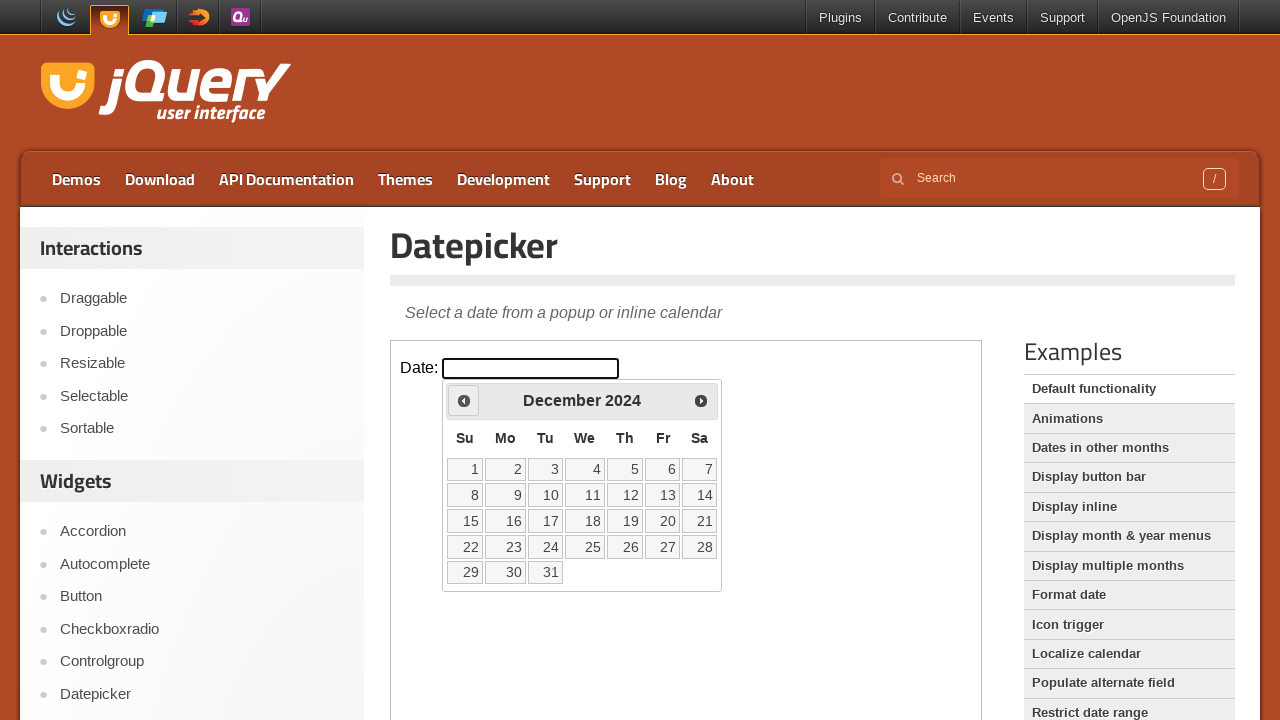

Retrieved current datepicker state: December 2024
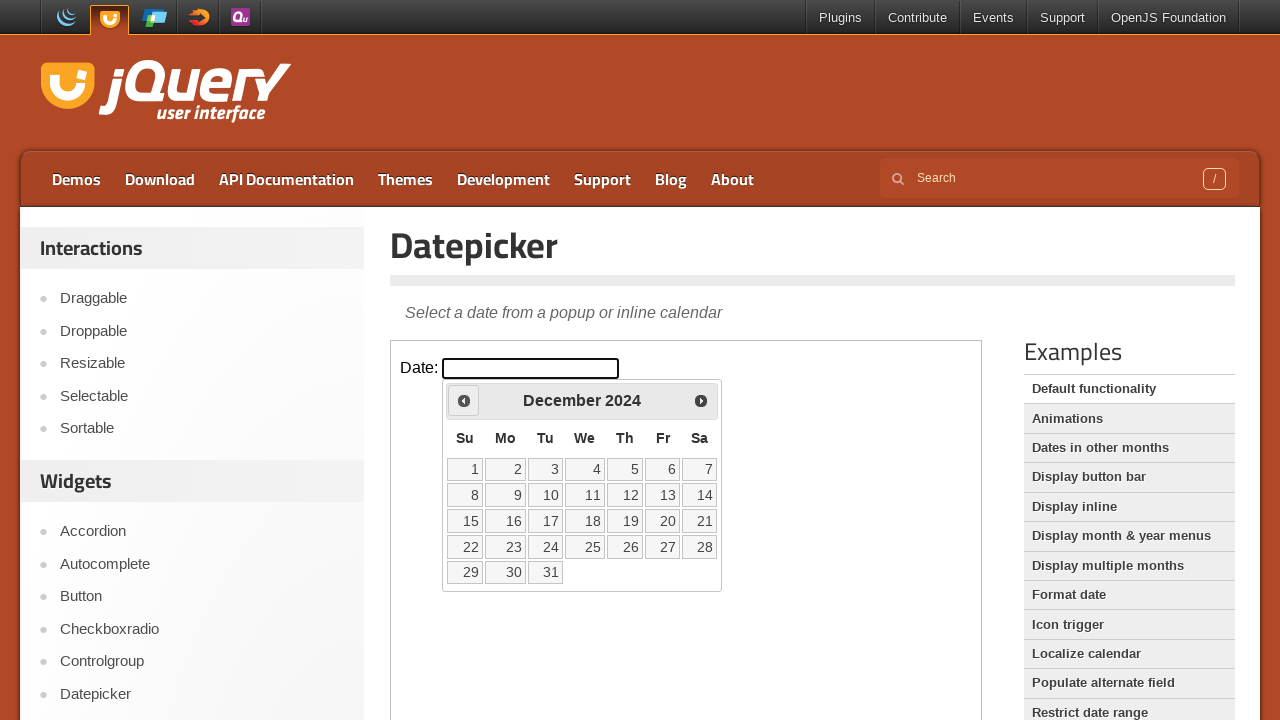

Clicked previous month button to navigate backwards at (464, 400) on .demo-frame >> internal:control=enter-frame >> .ui-datepicker-prev.ui-corner-all
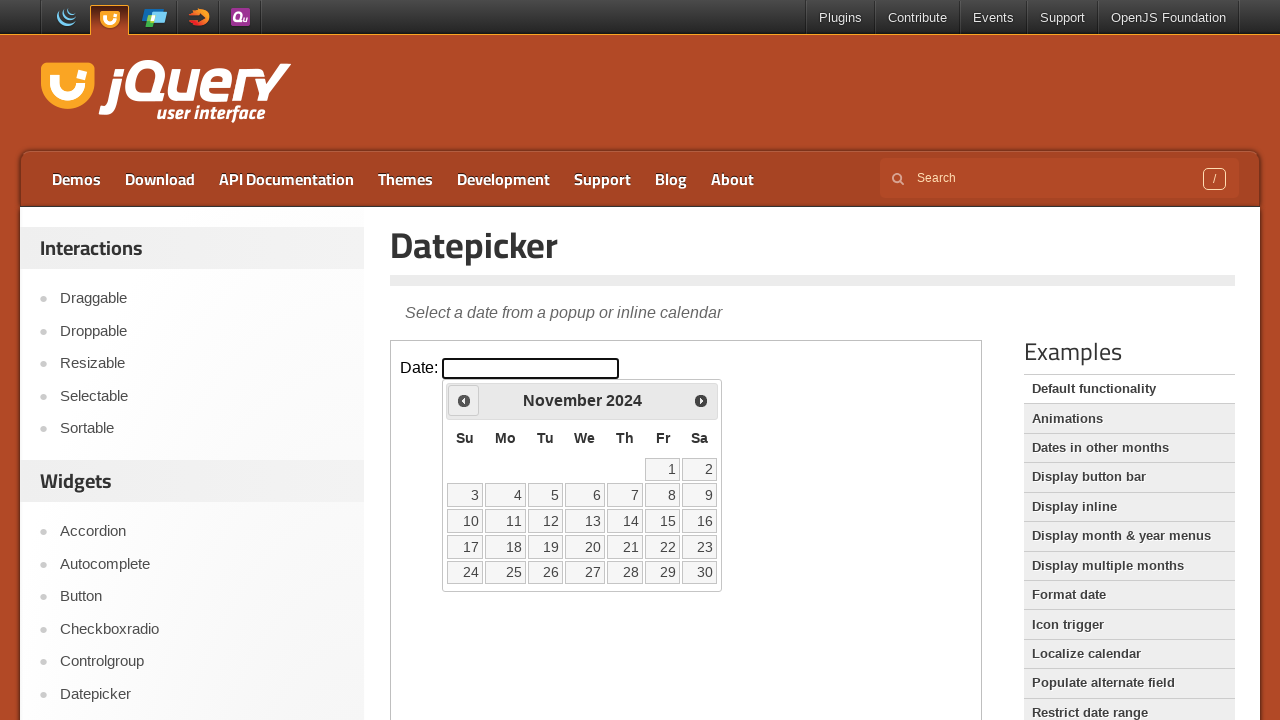

Retrieved current datepicker state: November 2024
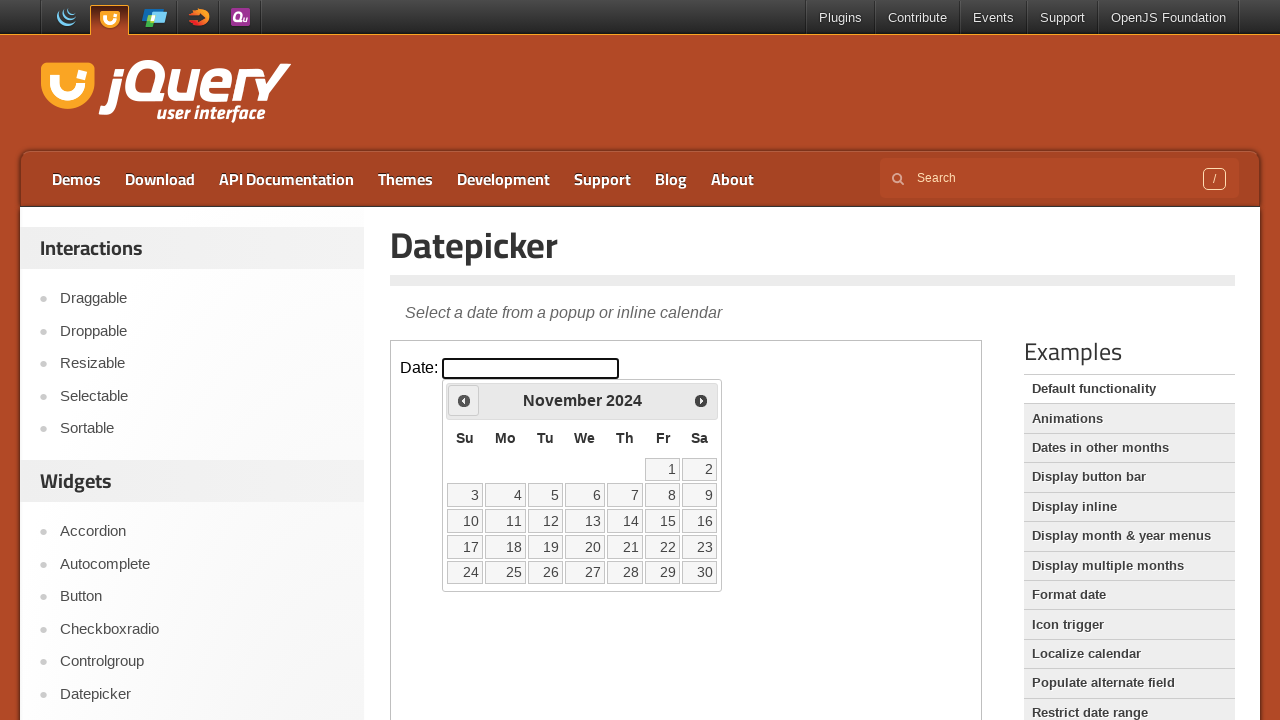

Clicked previous month button to navigate backwards at (464, 400) on .demo-frame >> internal:control=enter-frame >> .ui-datepicker-prev.ui-corner-all
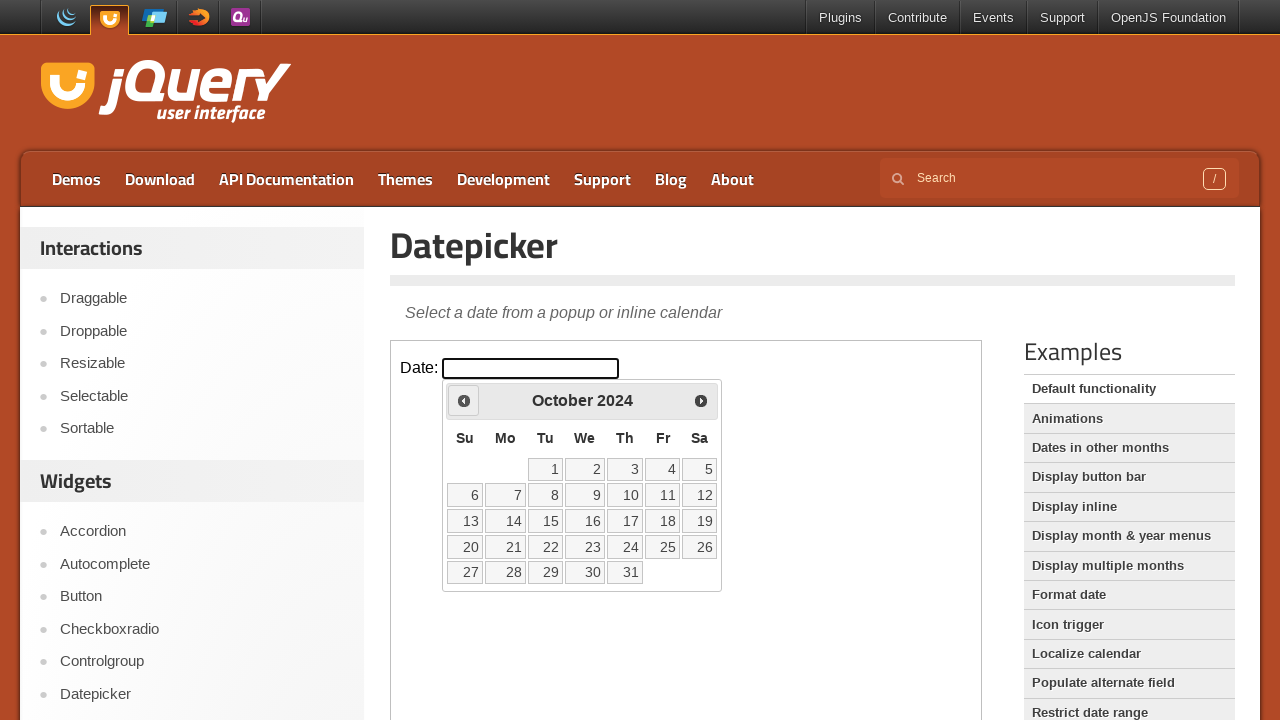

Retrieved current datepicker state: October 2024
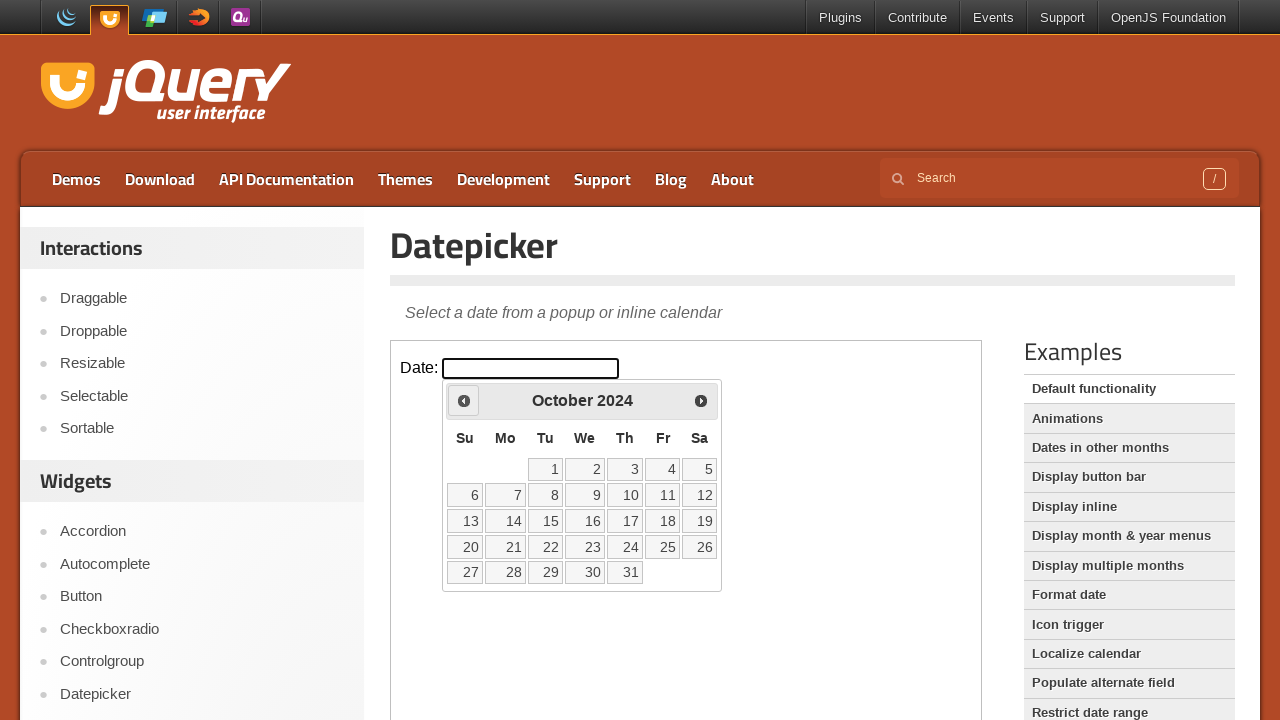

Clicked previous month button to navigate backwards at (464, 400) on .demo-frame >> internal:control=enter-frame >> .ui-datepicker-prev.ui-corner-all
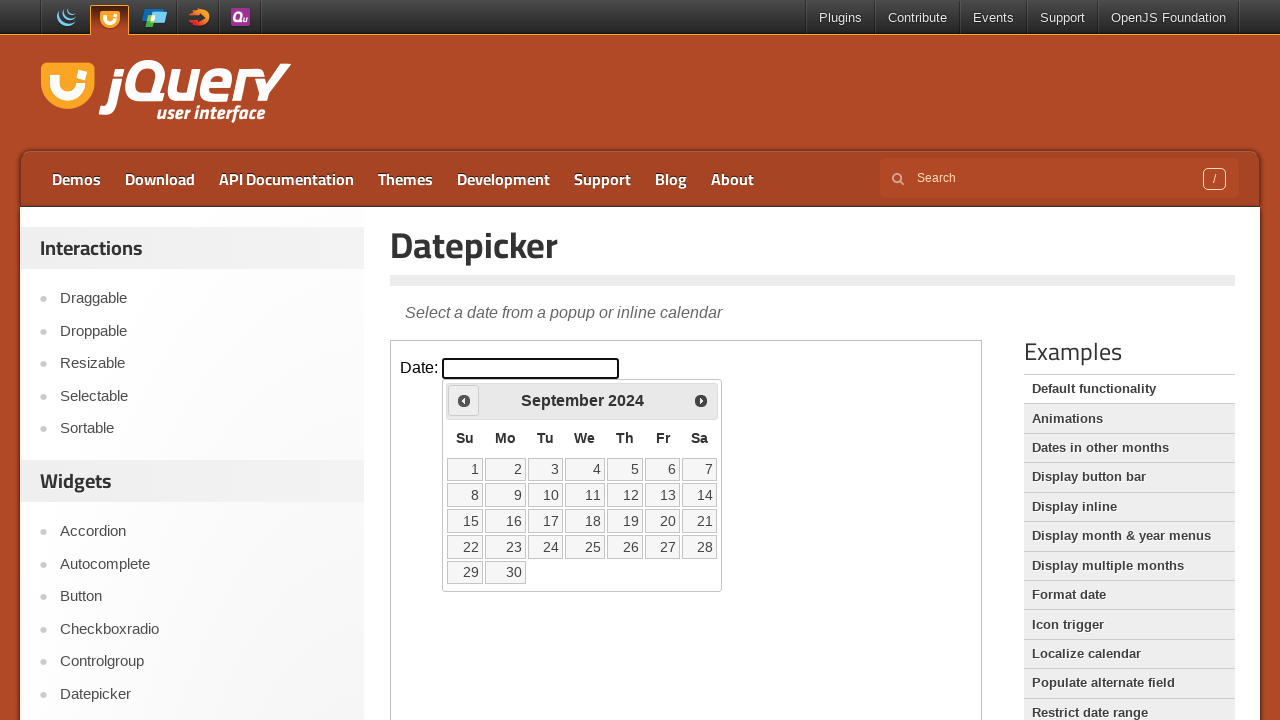

Retrieved current datepicker state: September 2024
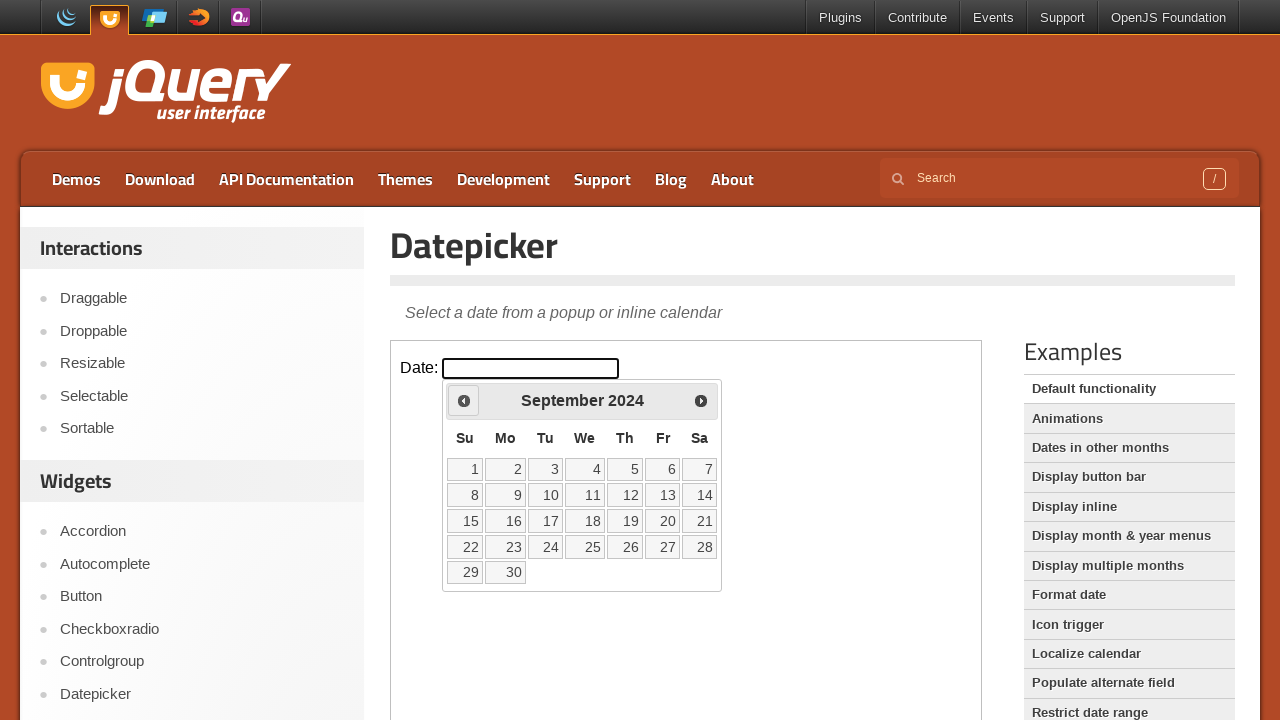

Clicked previous month button to navigate backwards at (464, 400) on .demo-frame >> internal:control=enter-frame >> .ui-datepicker-prev.ui-corner-all
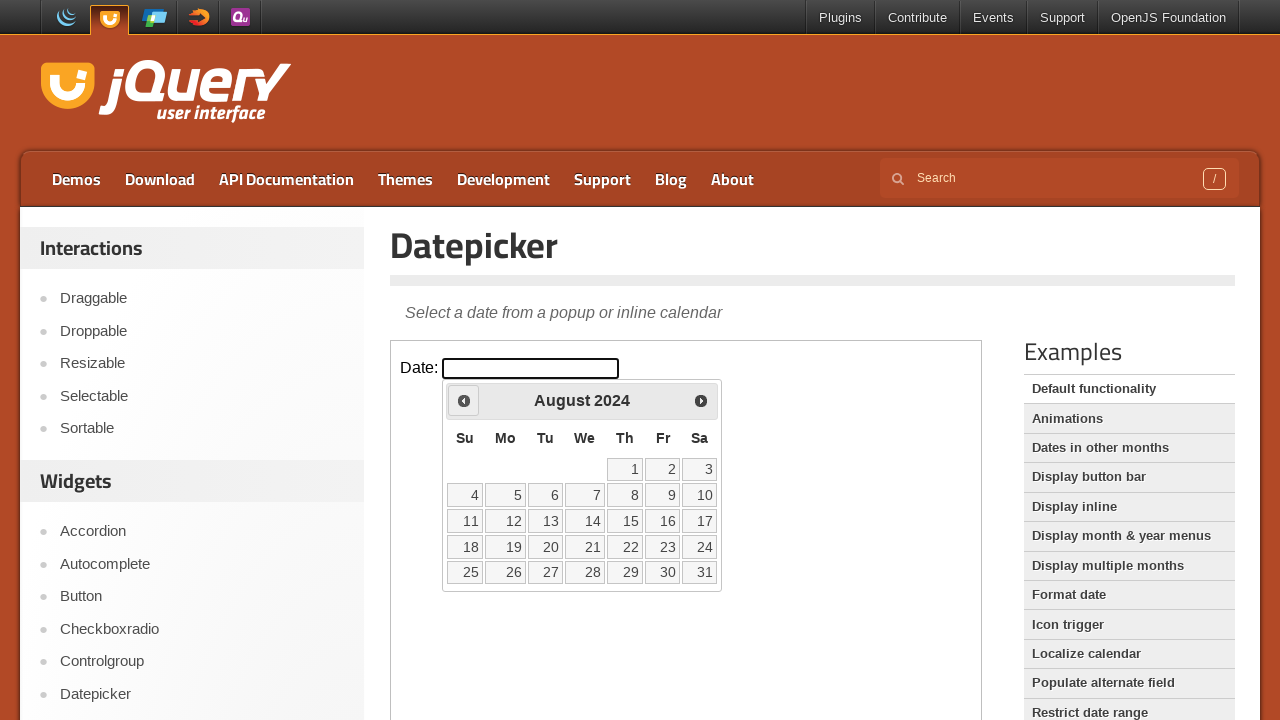

Retrieved current datepicker state: August 2024
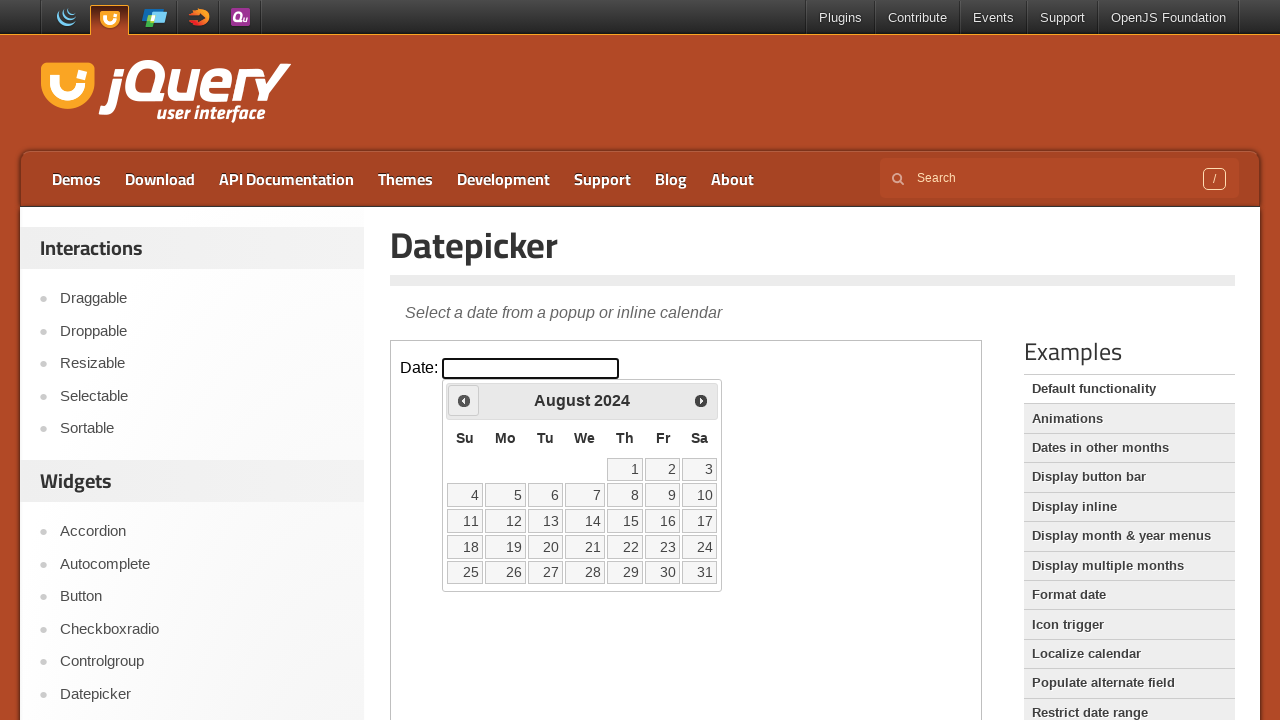

Clicked previous month button to navigate backwards at (464, 400) on .demo-frame >> internal:control=enter-frame >> .ui-datepicker-prev.ui-corner-all
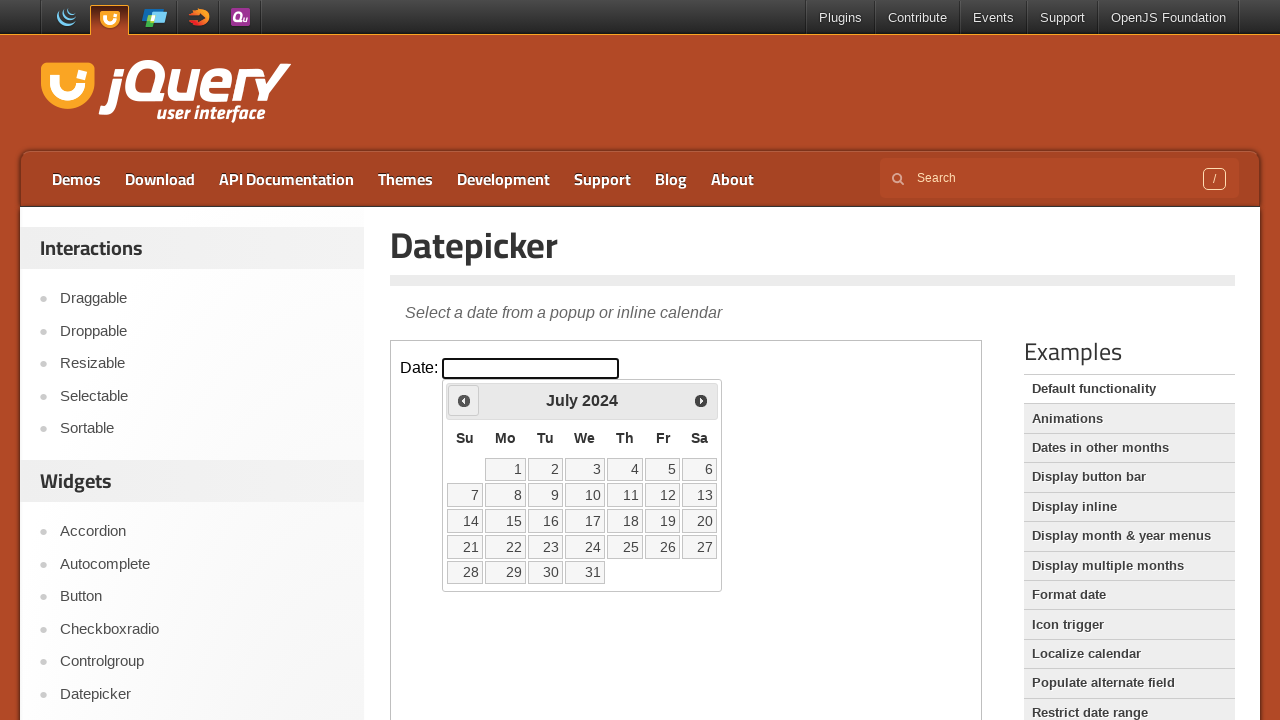

Retrieved current datepicker state: July 2024
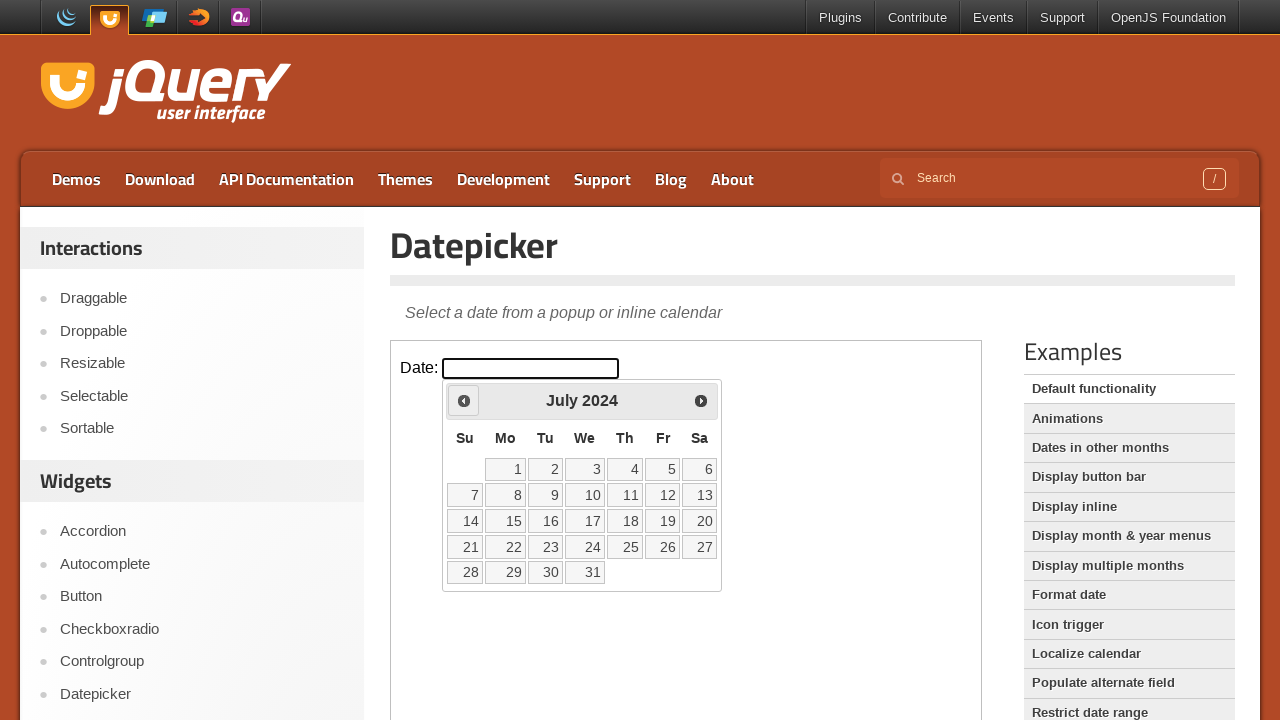

Clicked previous month button to navigate backwards at (464, 400) on .demo-frame >> internal:control=enter-frame >> .ui-datepicker-prev.ui-corner-all
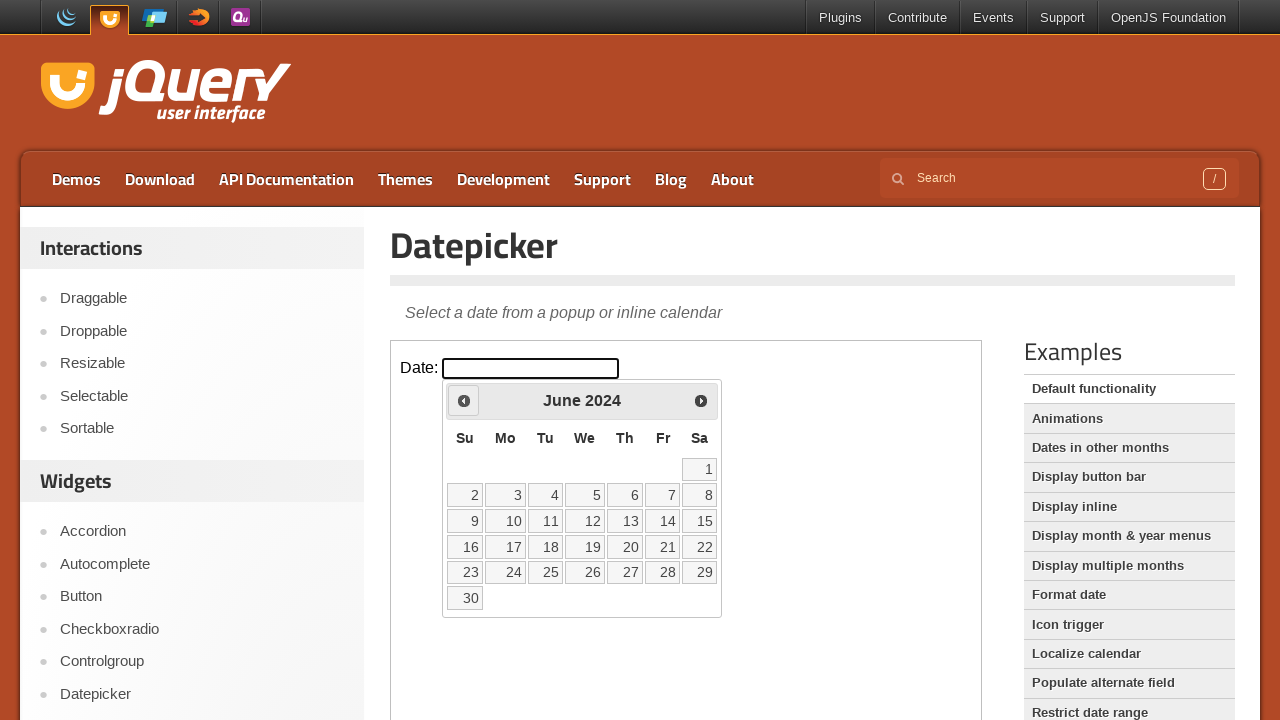

Retrieved current datepicker state: June 2024
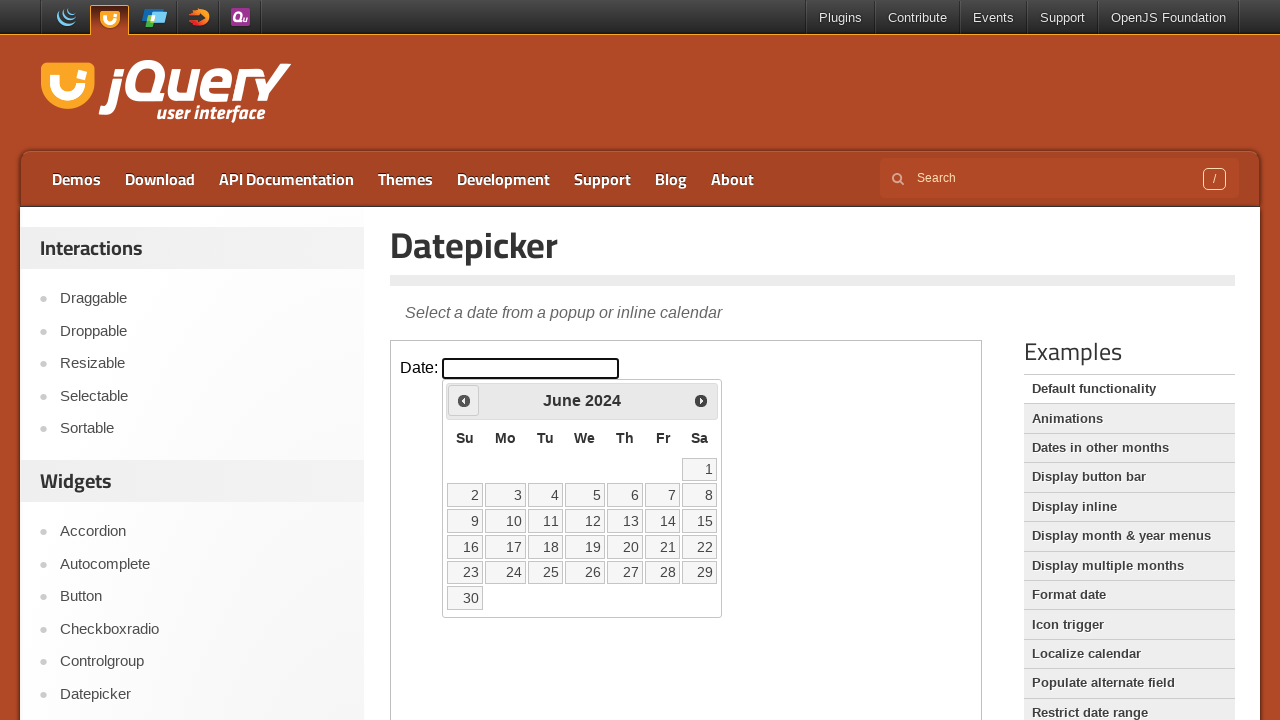

Clicked previous month button to navigate backwards at (464, 400) on .demo-frame >> internal:control=enter-frame >> .ui-datepicker-prev.ui-corner-all
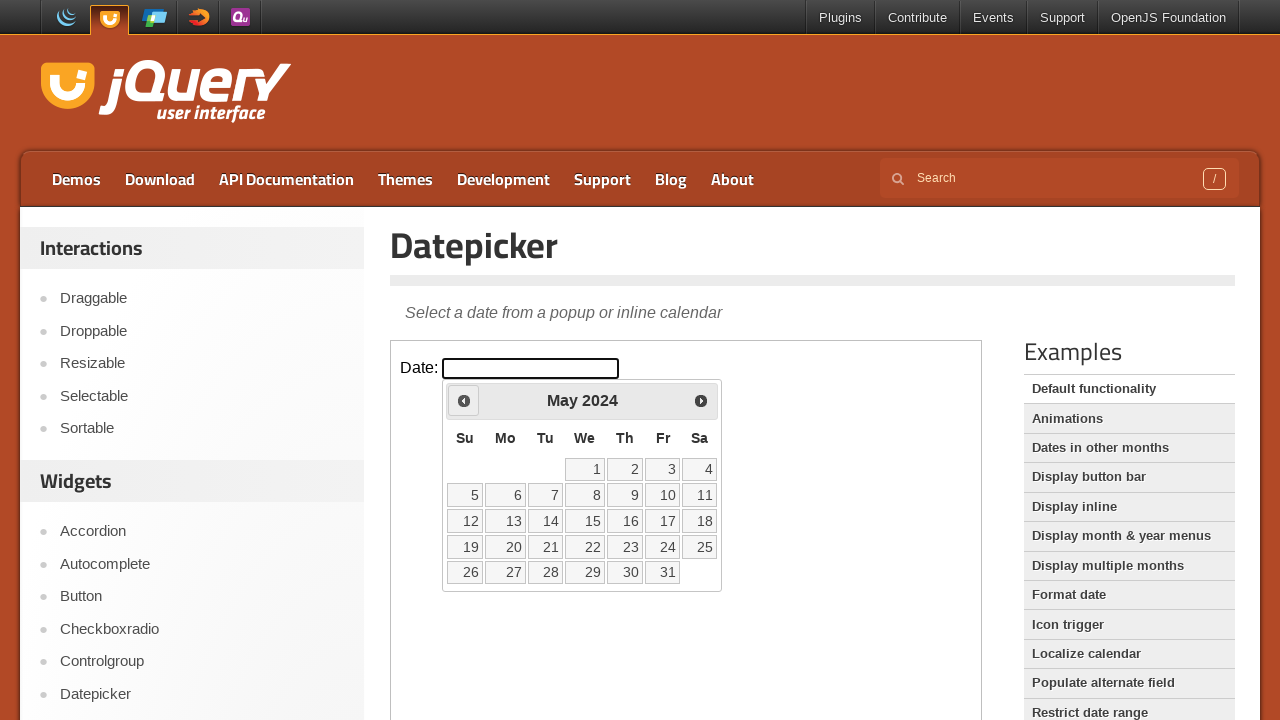

Retrieved current datepicker state: May 2024
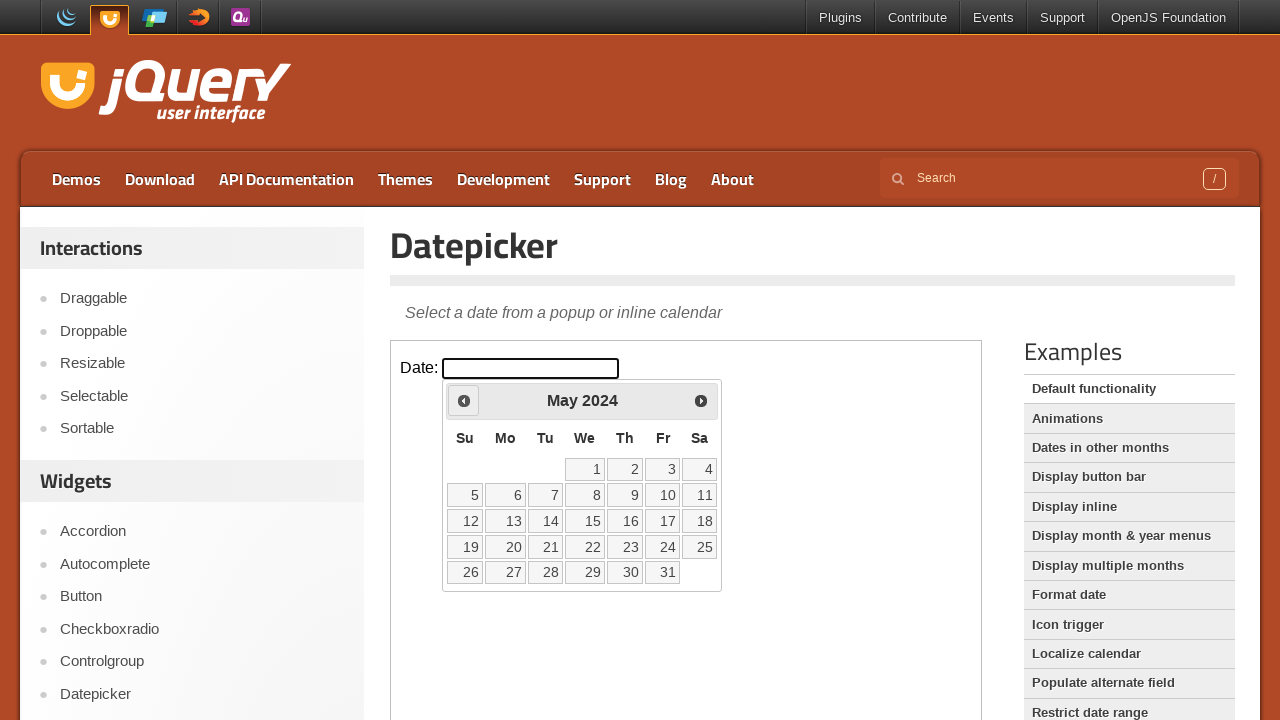

Clicked previous month button to navigate backwards at (464, 400) on .demo-frame >> internal:control=enter-frame >> .ui-datepicker-prev.ui-corner-all
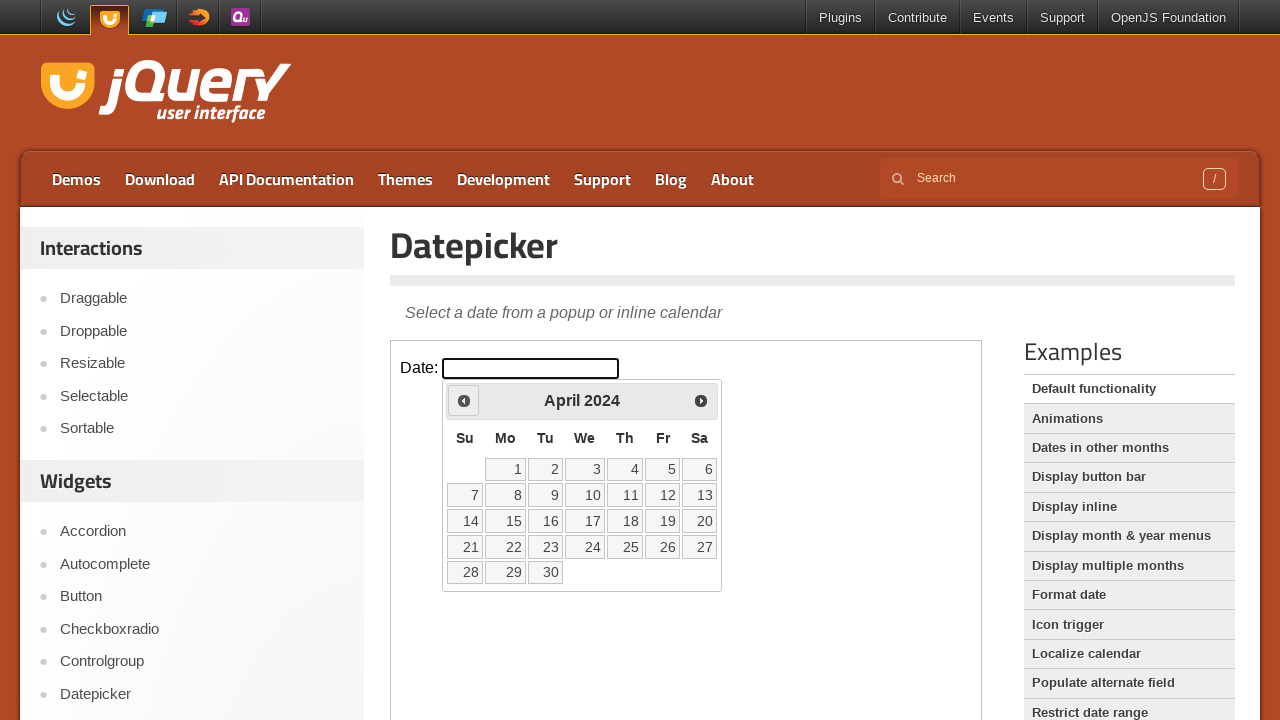

Retrieved current datepicker state: April 2024
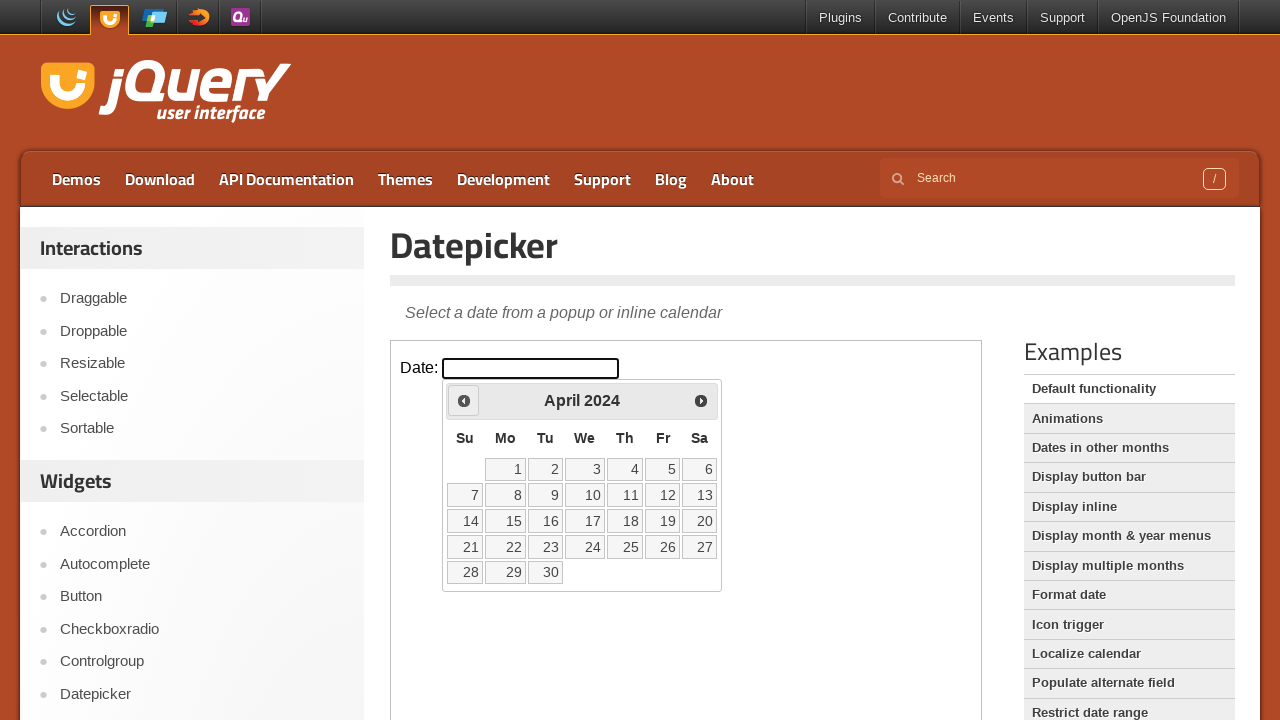

Clicked previous month button to navigate backwards at (464, 400) on .demo-frame >> internal:control=enter-frame >> .ui-datepicker-prev.ui-corner-all
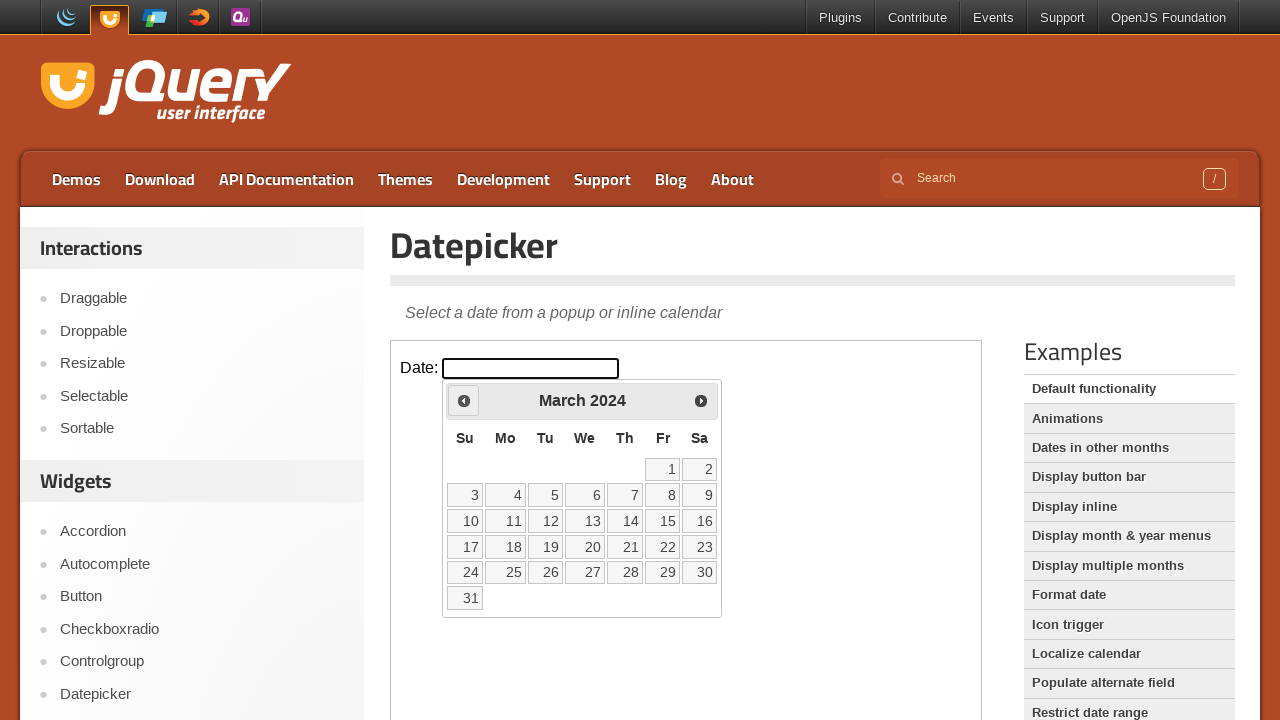

Retrieved current datepicker state: March 2024
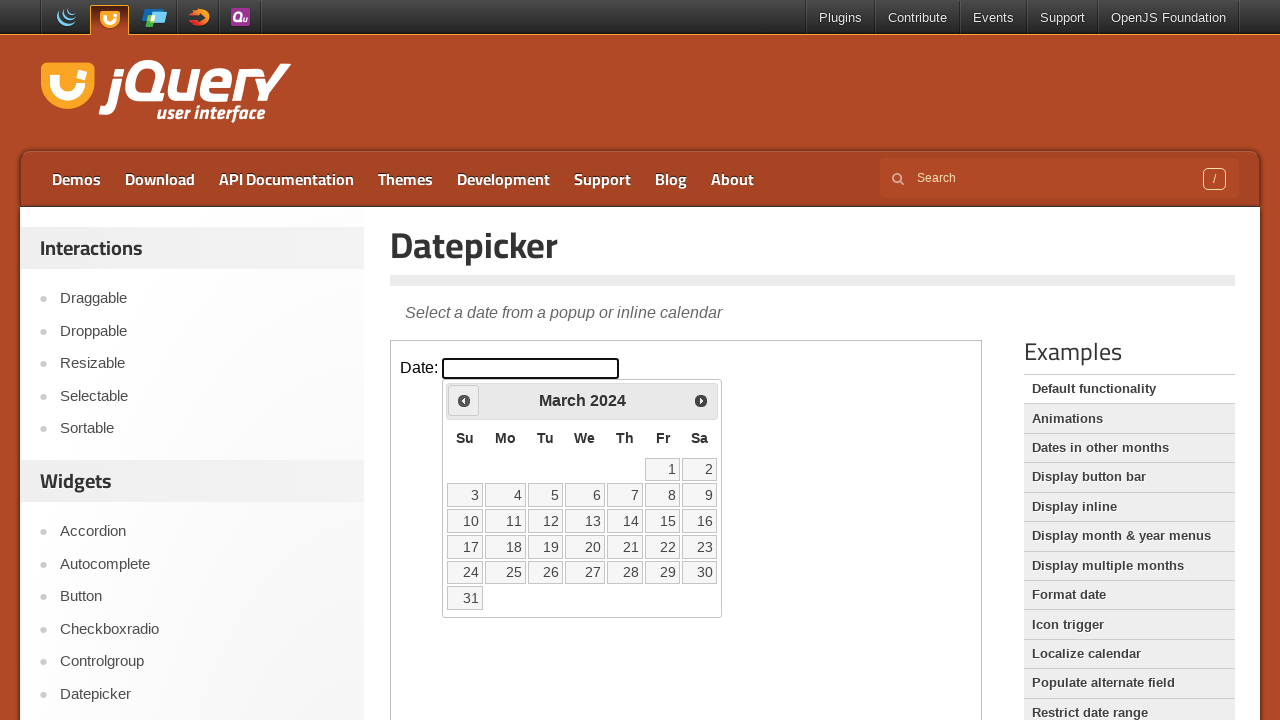

Clicked previous month button to navigate backwards at (464, 400) on .demo-frame >> internal:control=enter-frame >> .ui-datepicker-prev.ui-corner-all
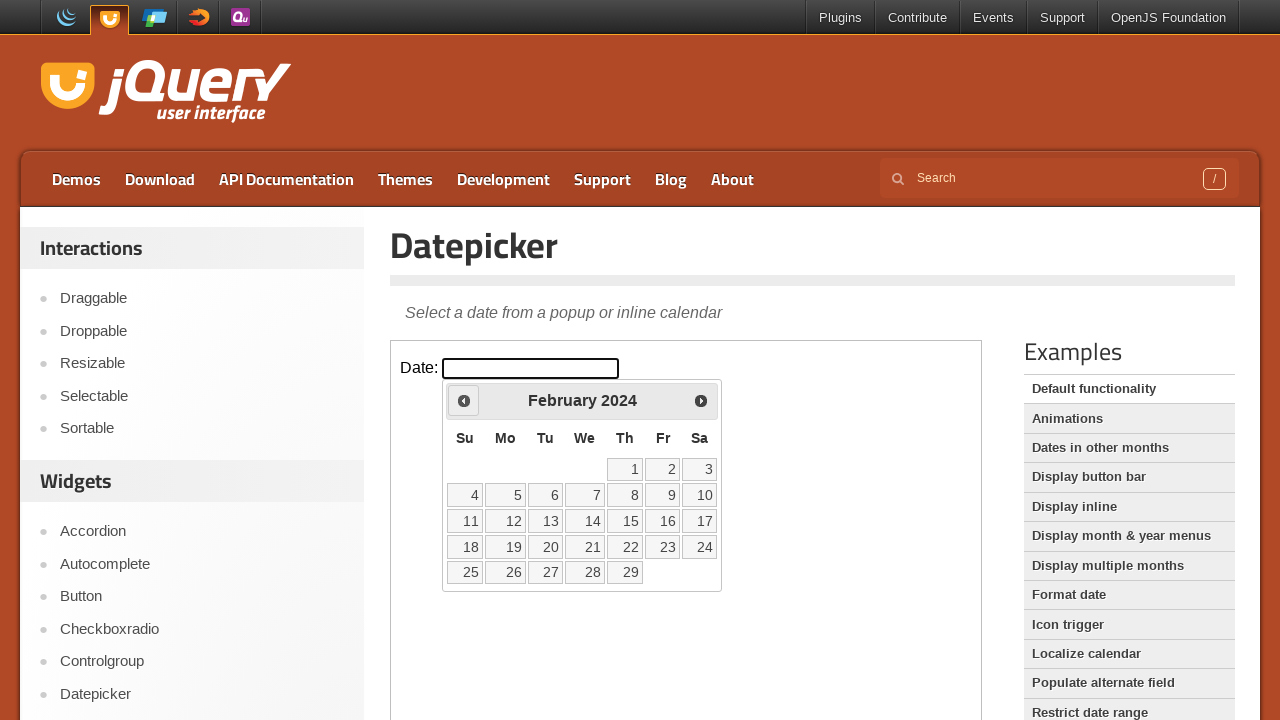

Retrieved current datepicker state: February 2024
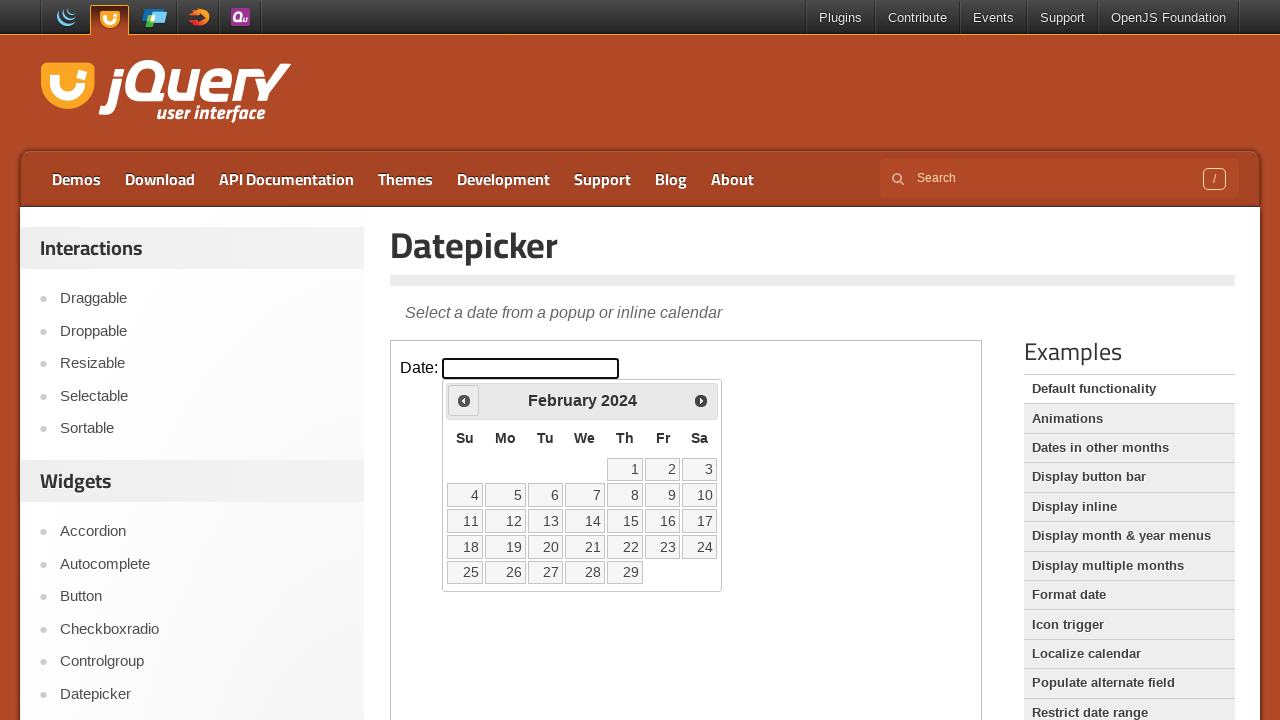

Clicked previous month button to navigate backwards at (464, 400) on .demo-frame >> internal:control=enter-frame >> .ui-datepicker-prev.ui-corner-all
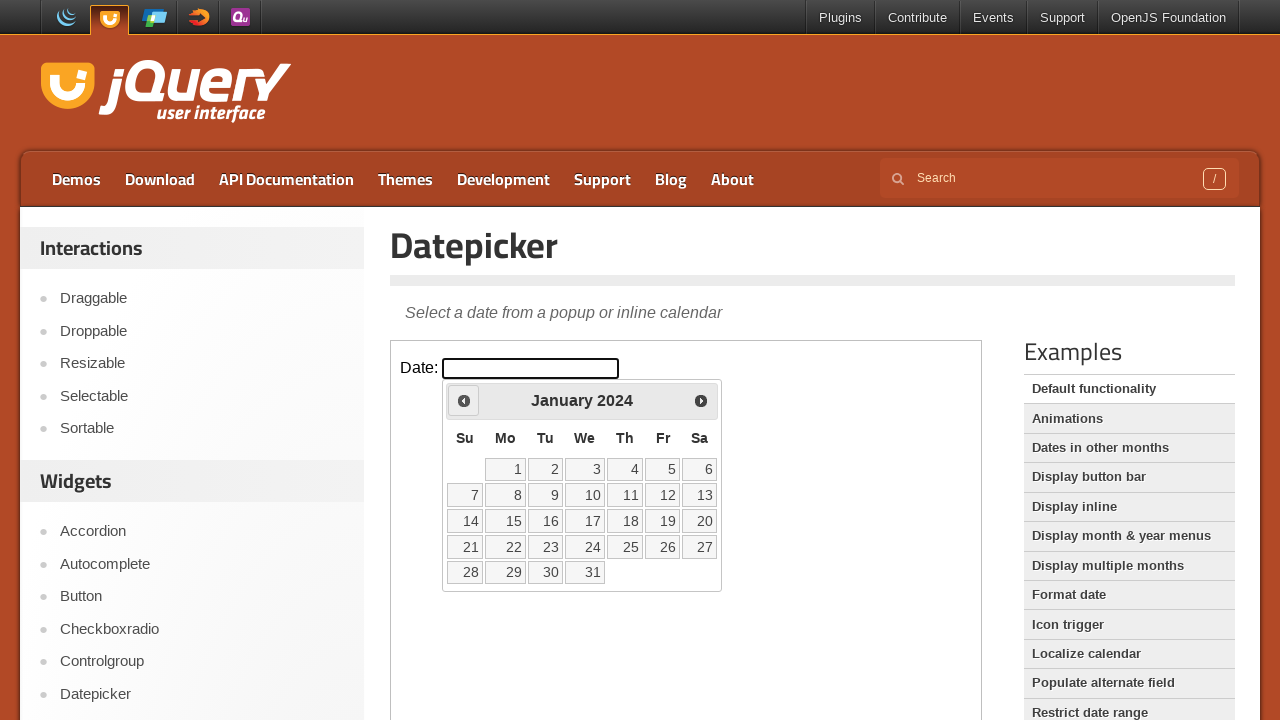

Retrieved current datepicker state: January 2024
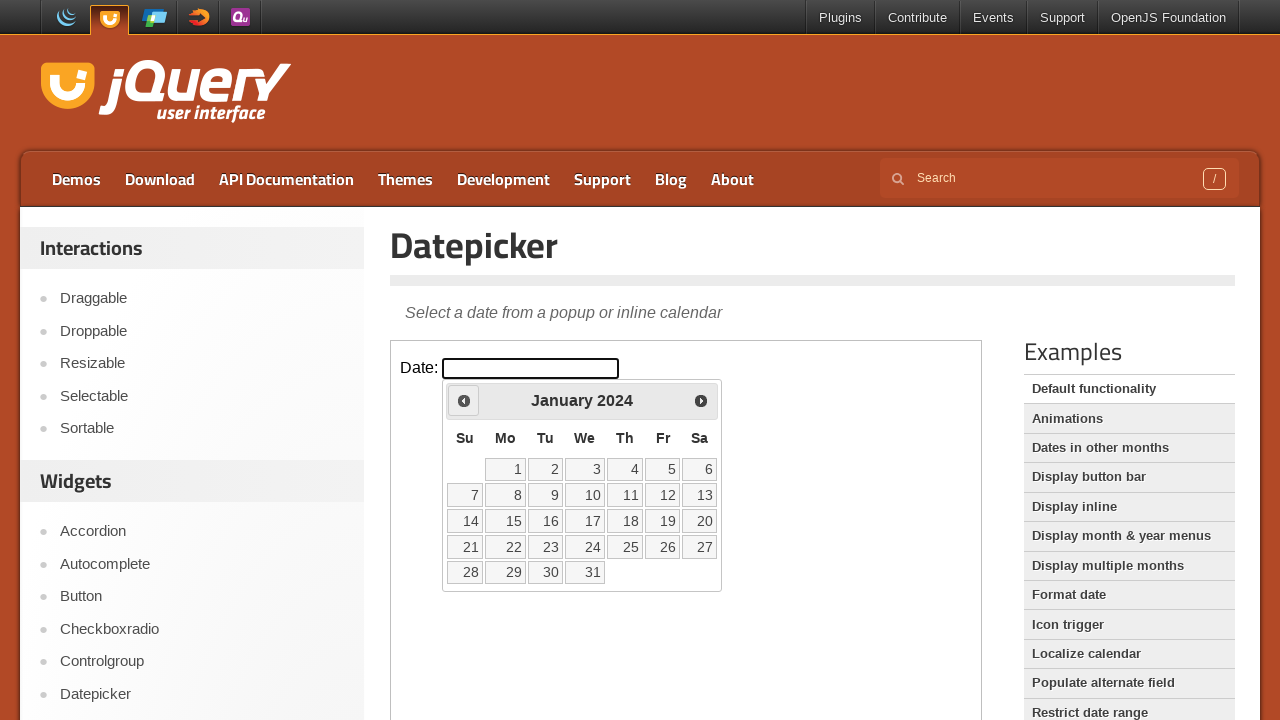

Clicked previous month button to navigate backwards at (464, 400) on .demo-frame >> internal:control=enter-frame >> .ui-datepicker-prev.ui-corner-all
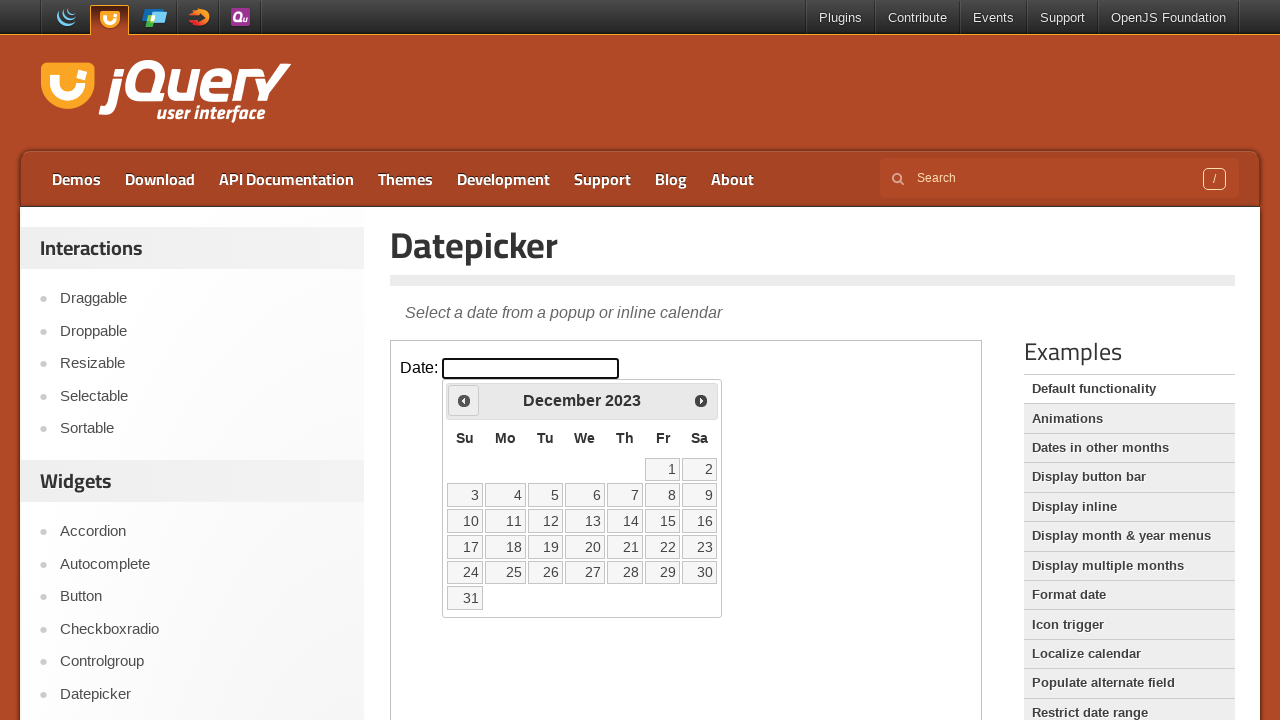

Retrieved current datepicker state: December 2023
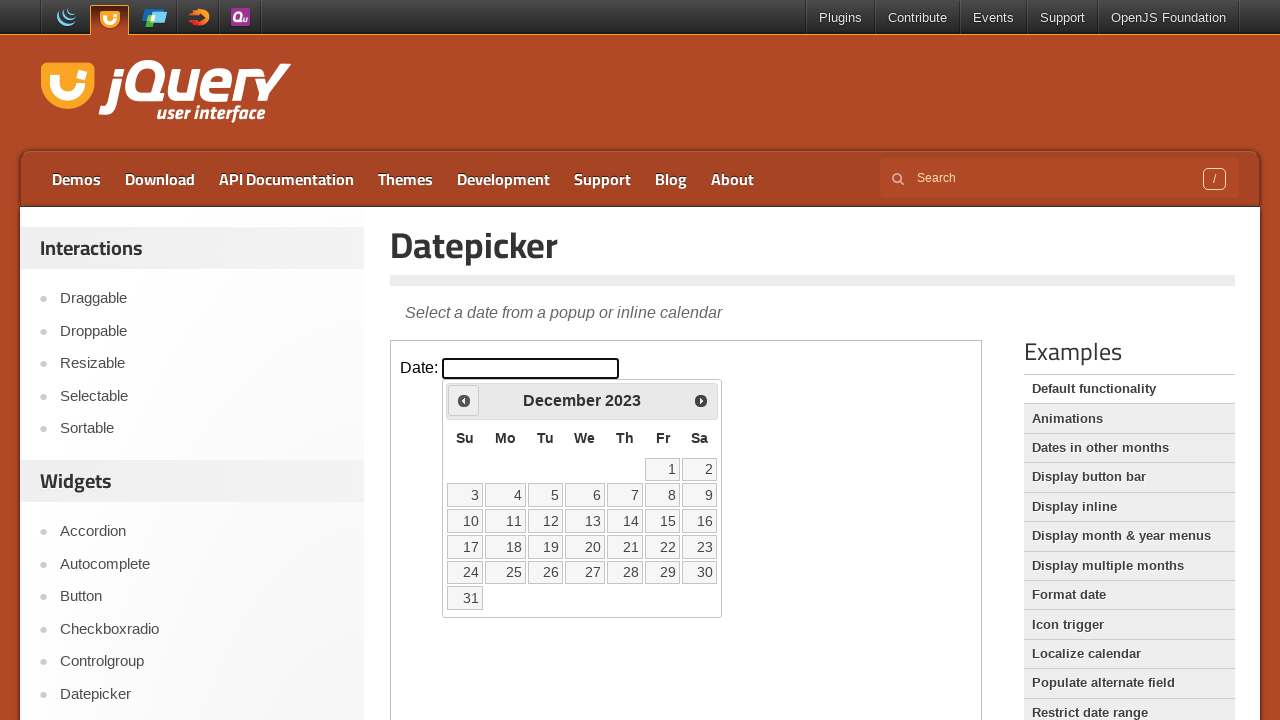

Clicked previous month button to navigate backwards at (464, 400) on .demo-frame >> internal:control=enter-frame >> .ui-datepicker-prev.ui-corner-all
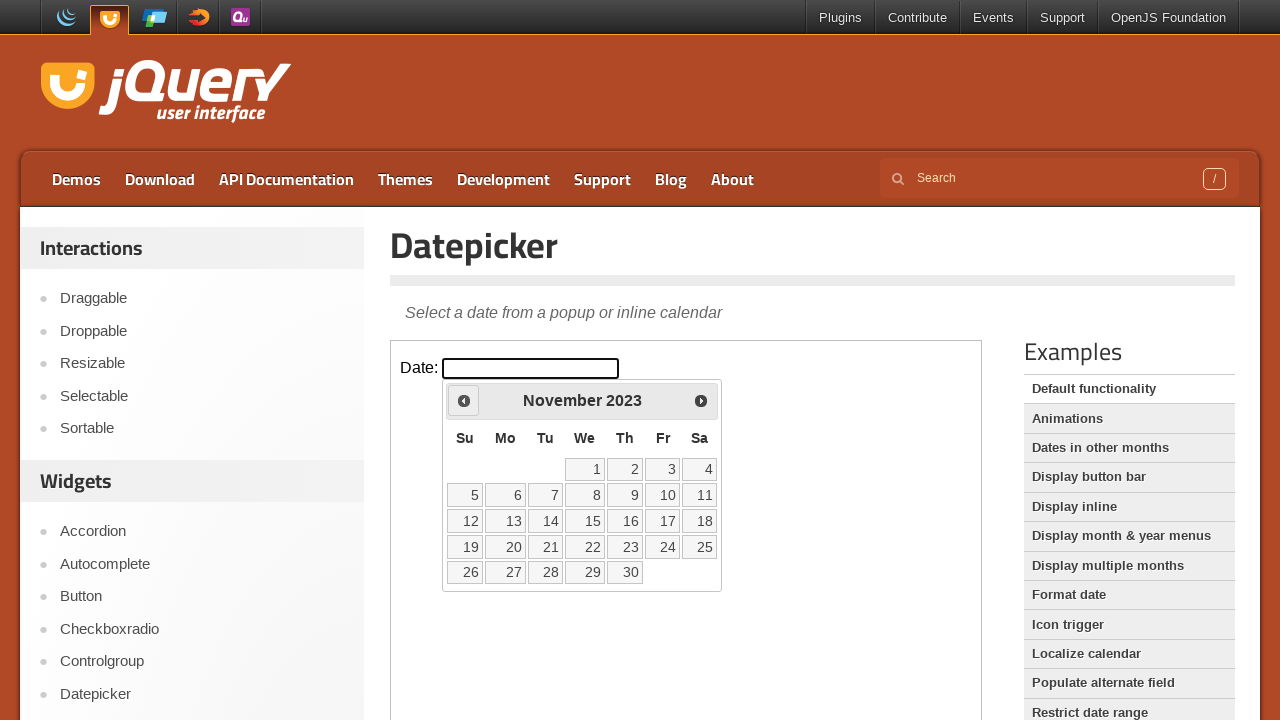

Retrieved current datepicker state: November 2023
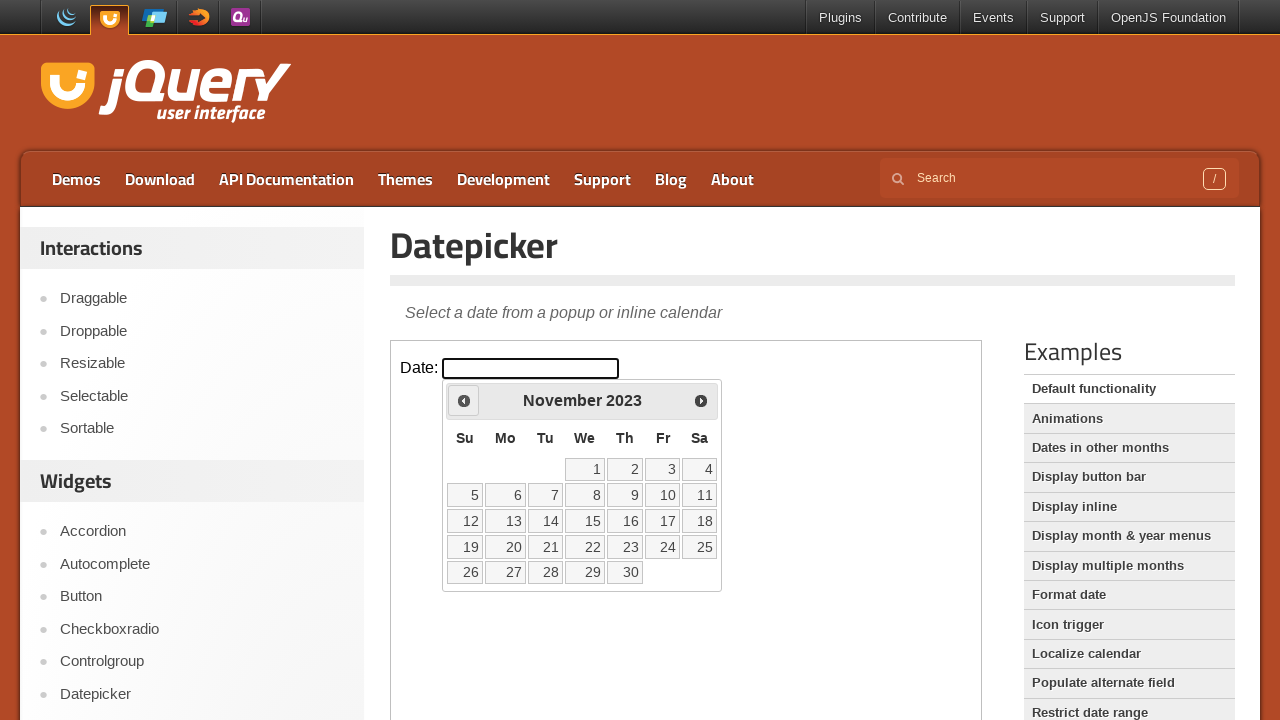

Clicked previous month button to navigate backwards at (464, 400) on .demo-frame >> internal:control=enter-frame >> .ui-datepicker-prev.ui-corner-all
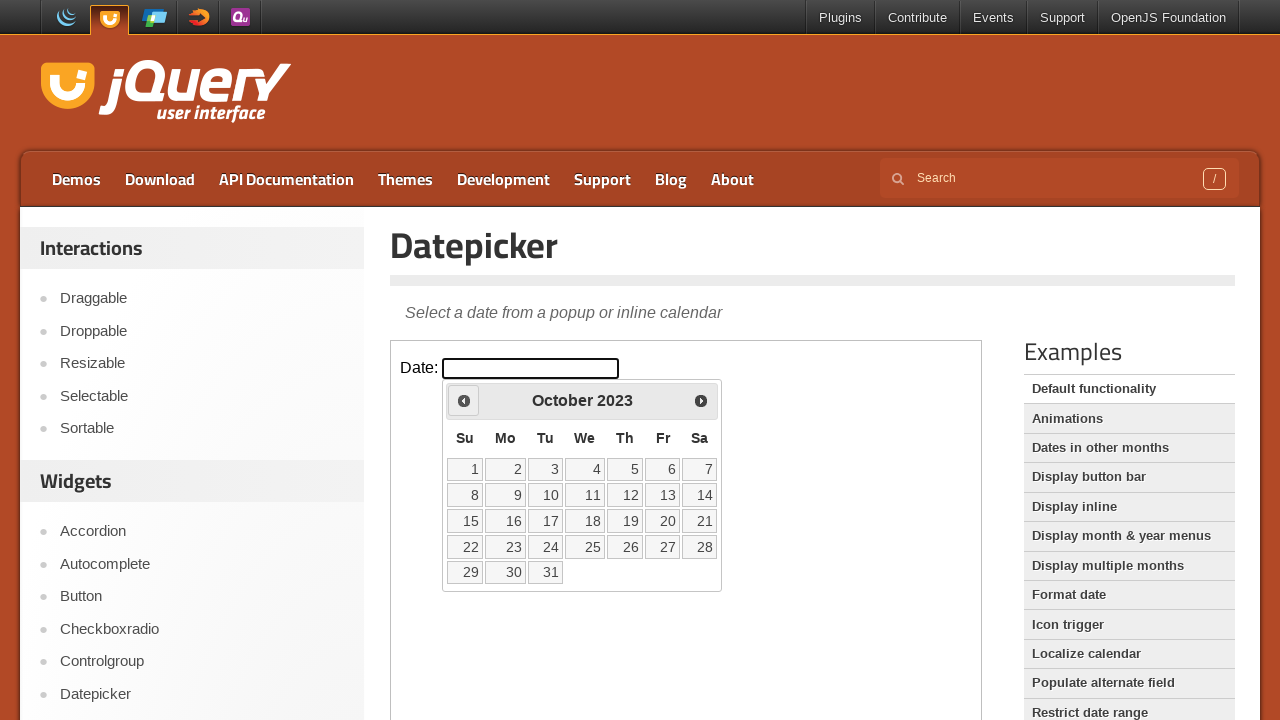

Retrieved current datepicker state: October 2023
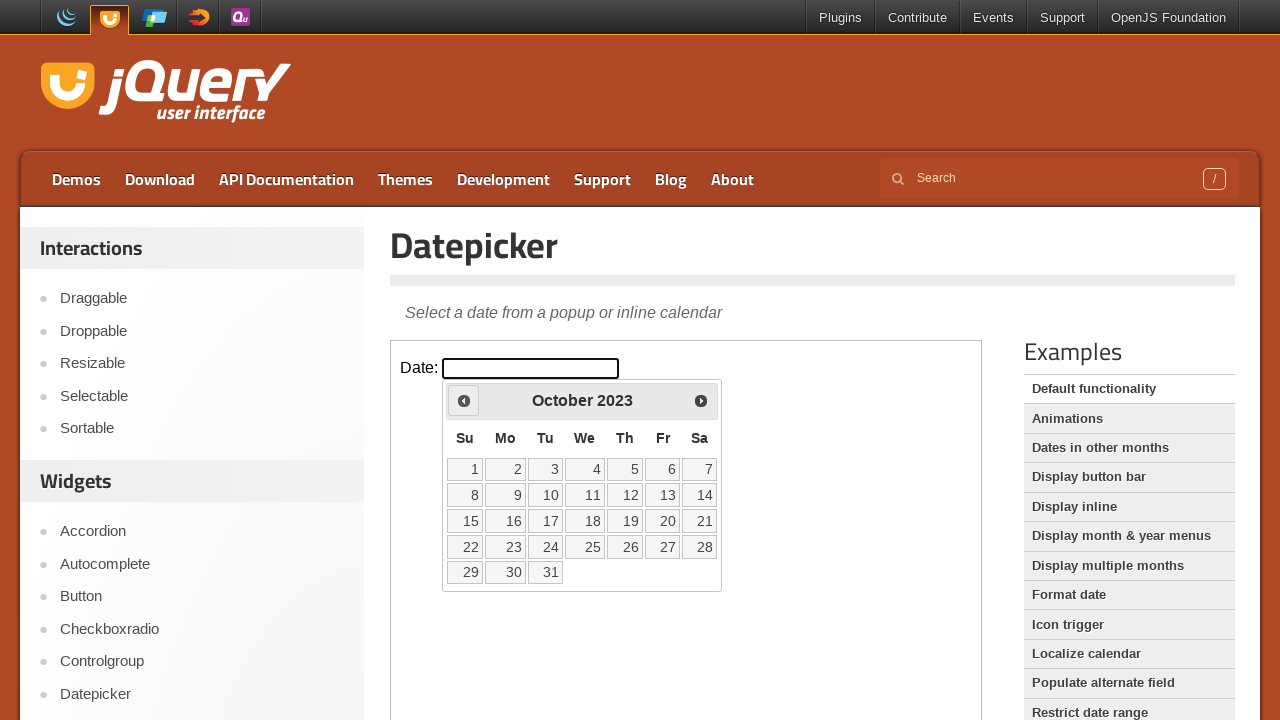

Clicked previous month button to navigate backwards at (464, 400) on .demo-frame >> internal:control=enter-frame >> .ui-datepicker-prev.ui-corner-all
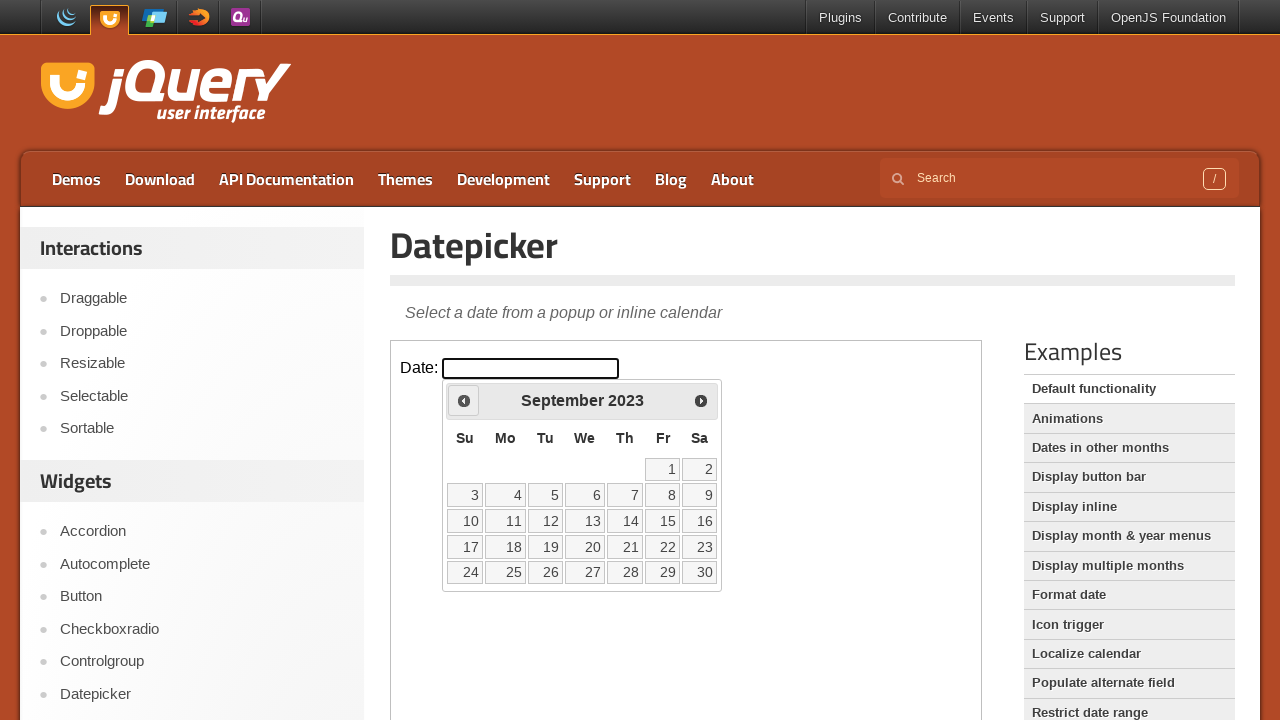

Retrieved current datepicker state: September 2023
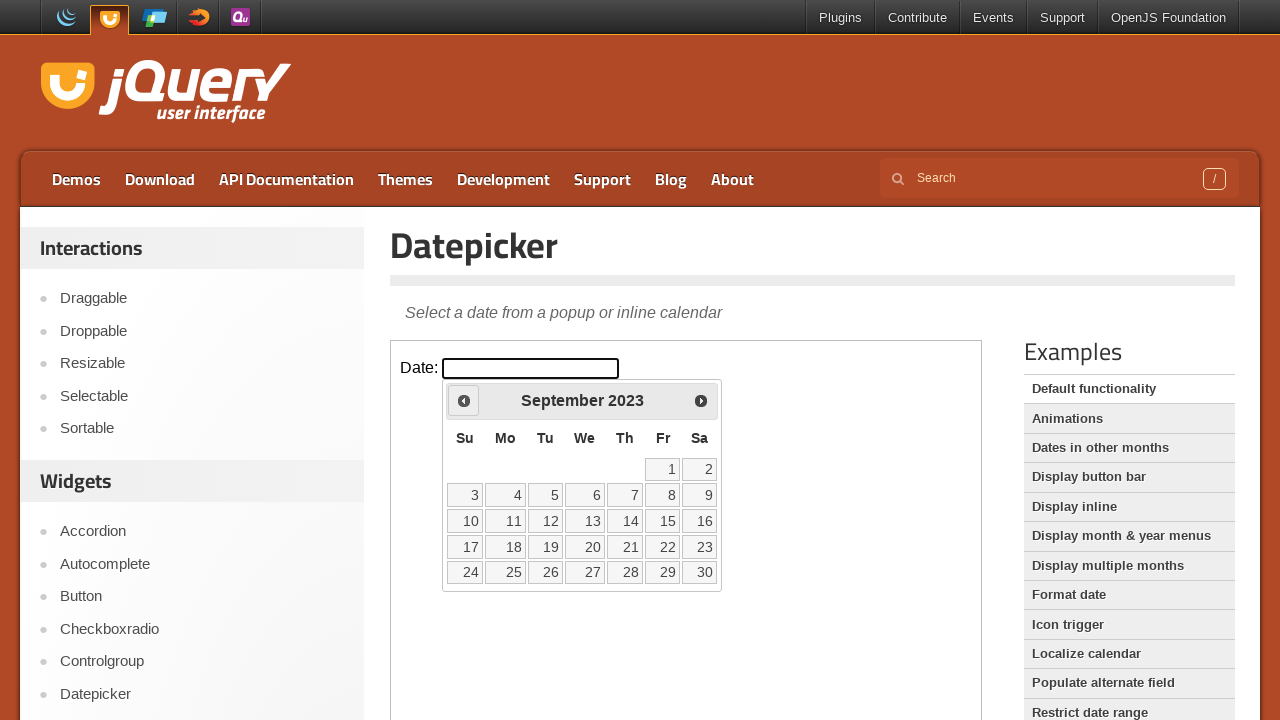

Clicked previous month button to navigate backwards at (464, 400) on .demo-frame >> internal:control=enter-frame >> .ui-datepicker-prev.ui-corner-all
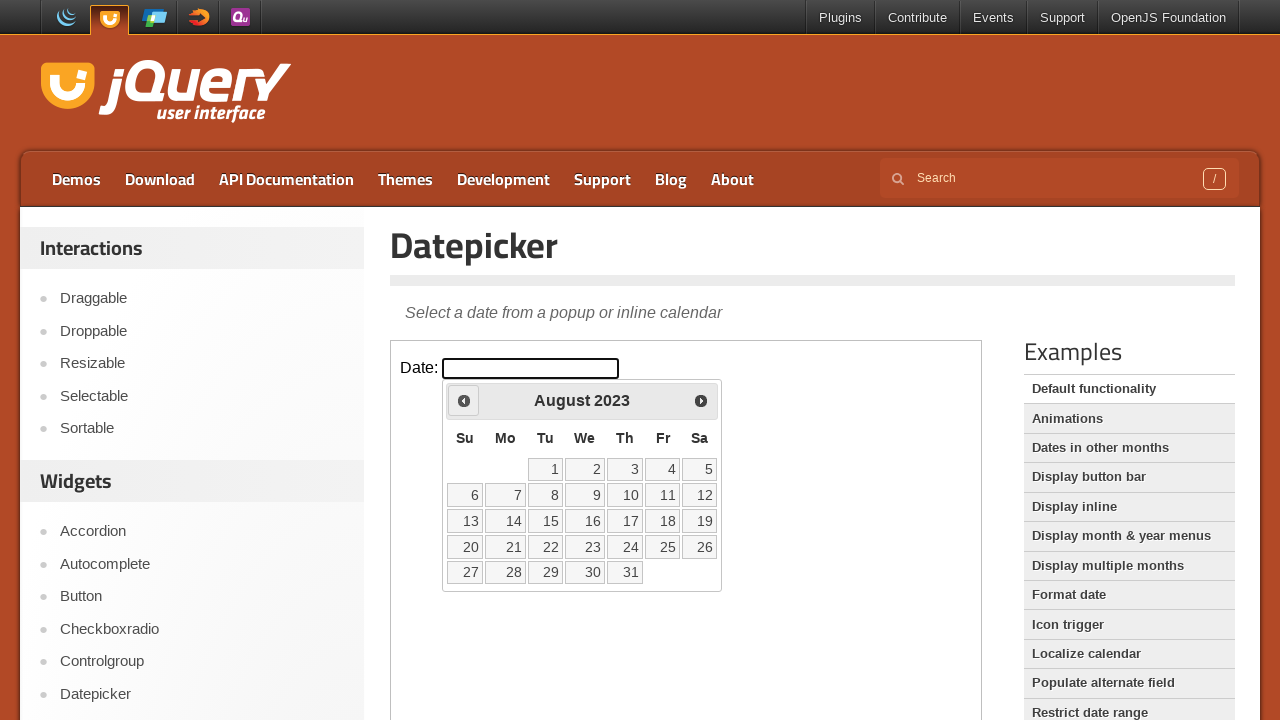

Retrieved current datepicker state: August 2023
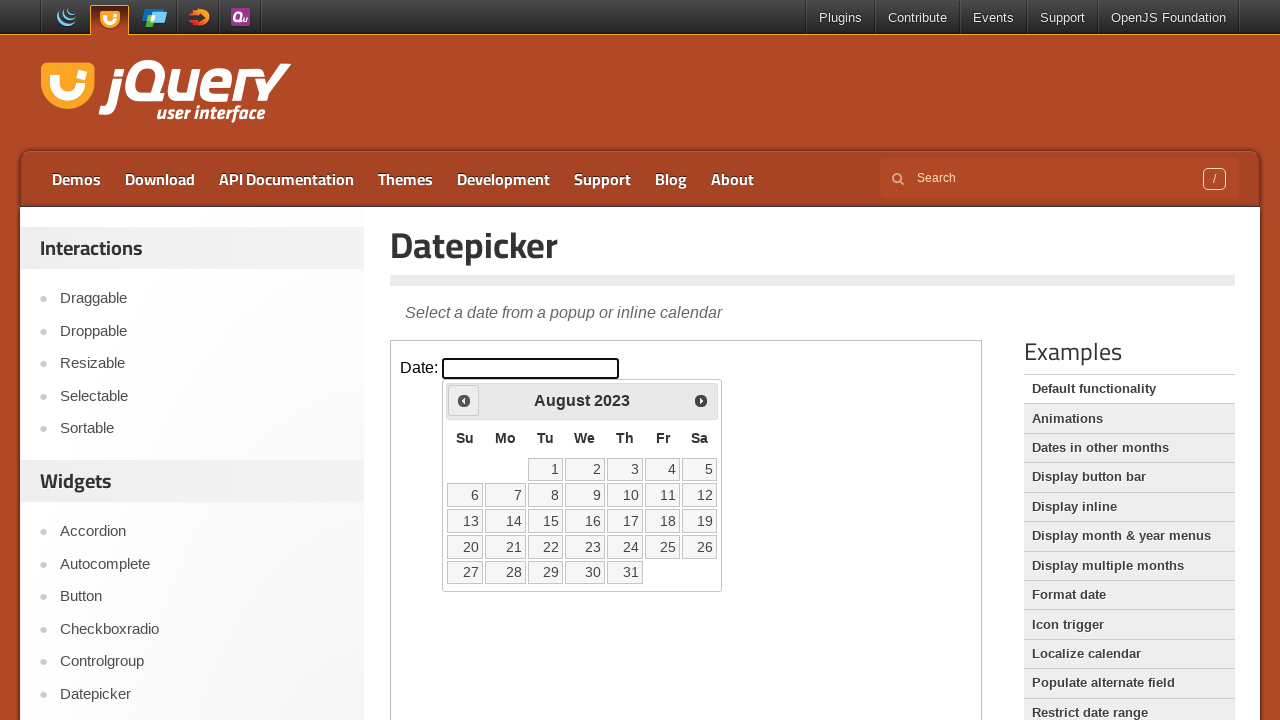

Clicked previous month button to navigate backwards at (464, 400) on .demo-frame >> internal:control=enter-frame >> .ui-datepicker-prev.ui-corner-all
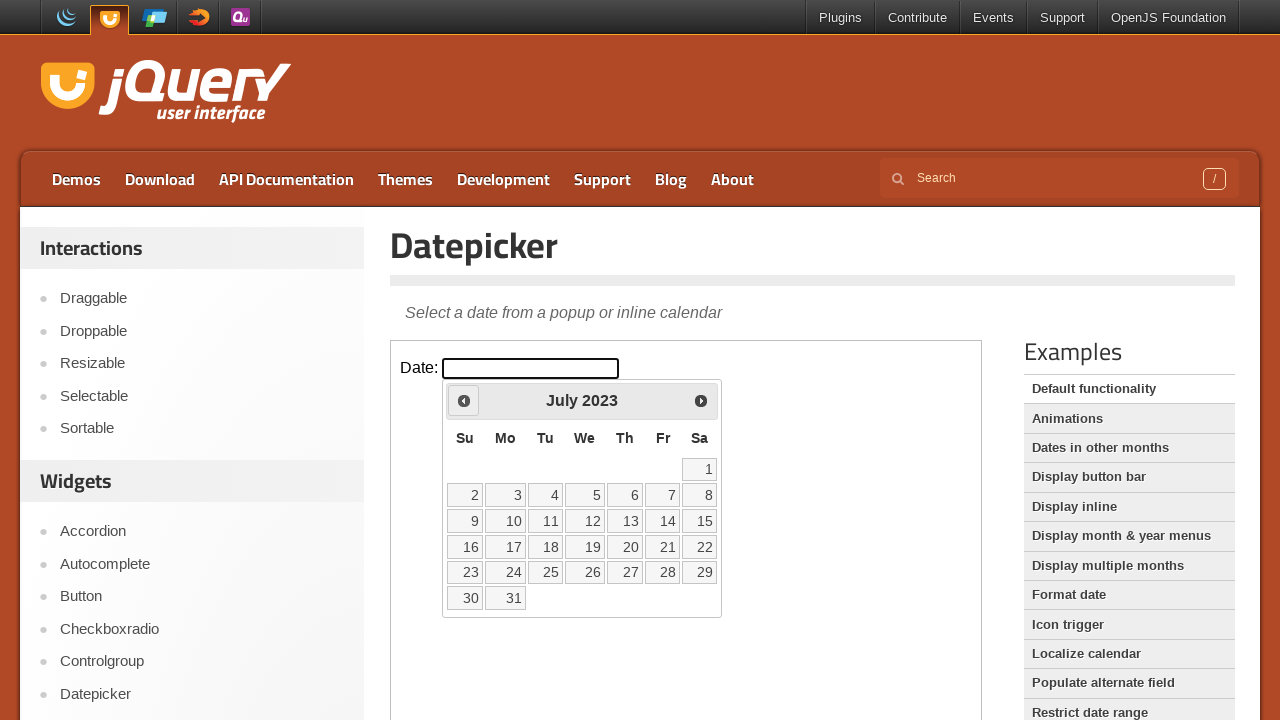

Retrieved current datepicker state: July 2023
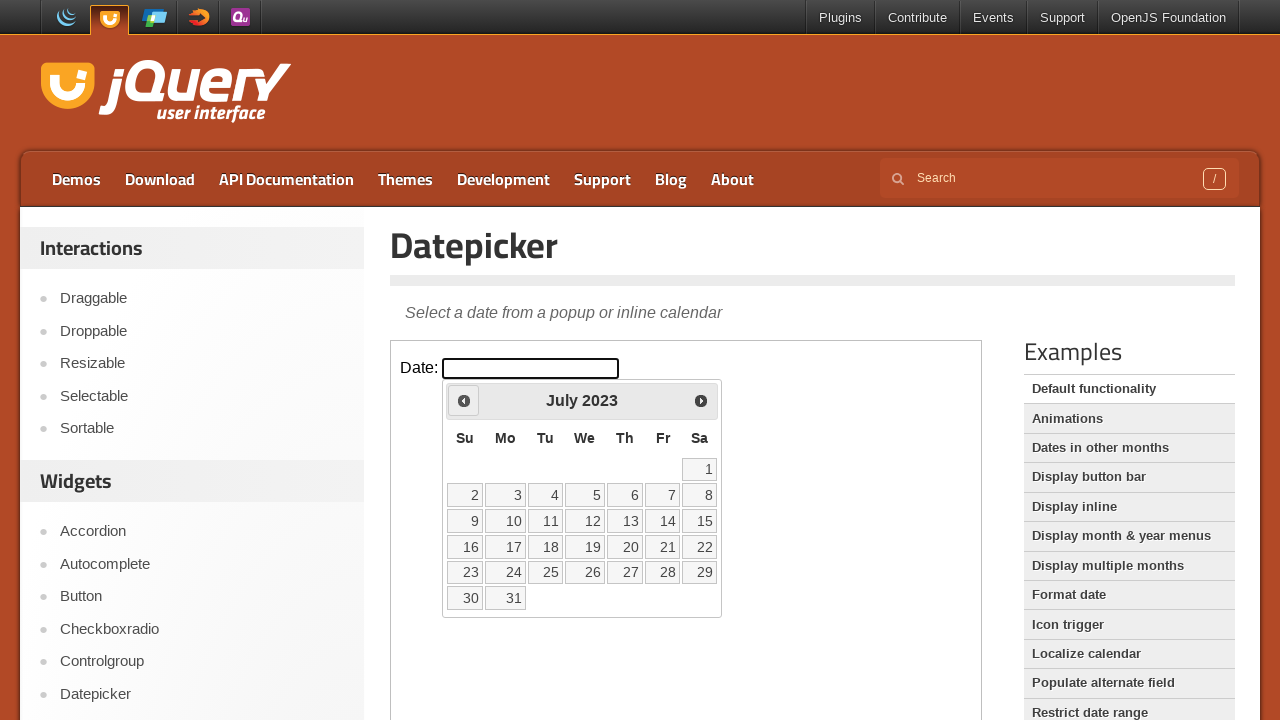

Clicked previous month button to navigate backwards at (464, 400) on .demo-frame >> internal:control=enter-frame >> .ui-datepicker-prev.ui-corner-all
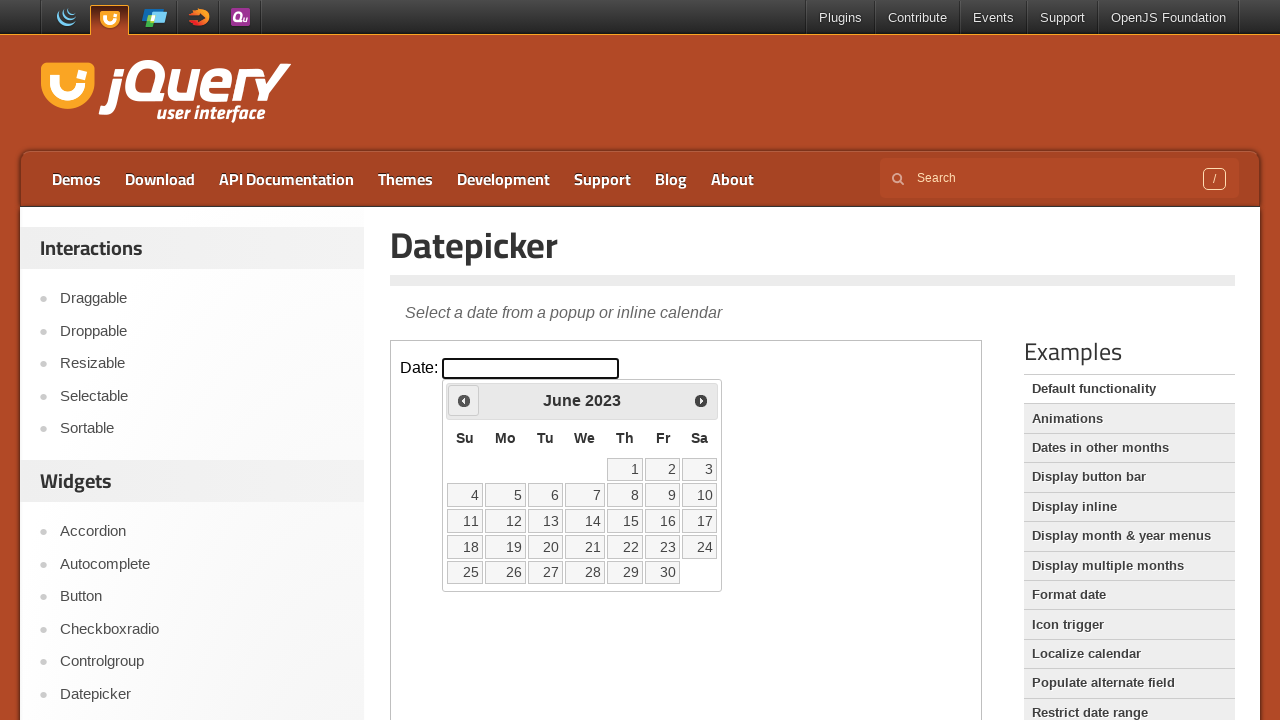

Retrieved current datepicker state: June 2023
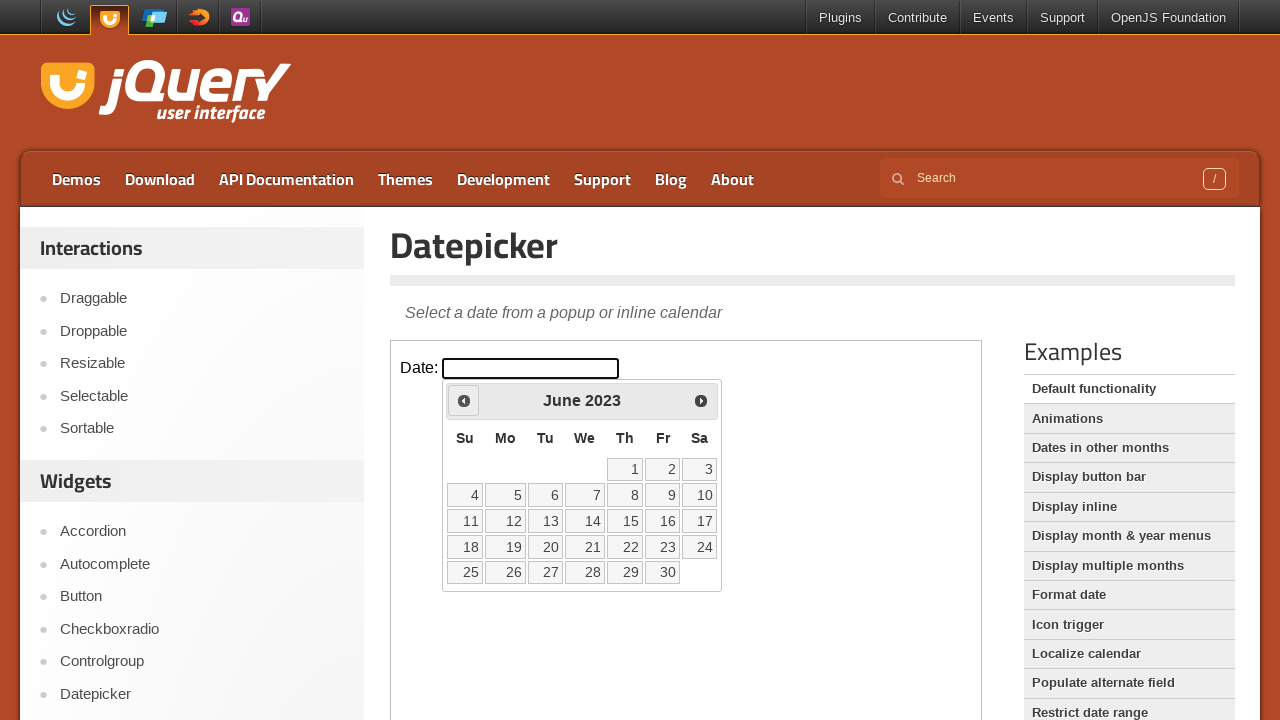

Clicked previous month button to navigate backwards at (464, 400) on .demo-frame >> internal:control=enter-frame >> .ui-datepicker-prev.ui-corner-all
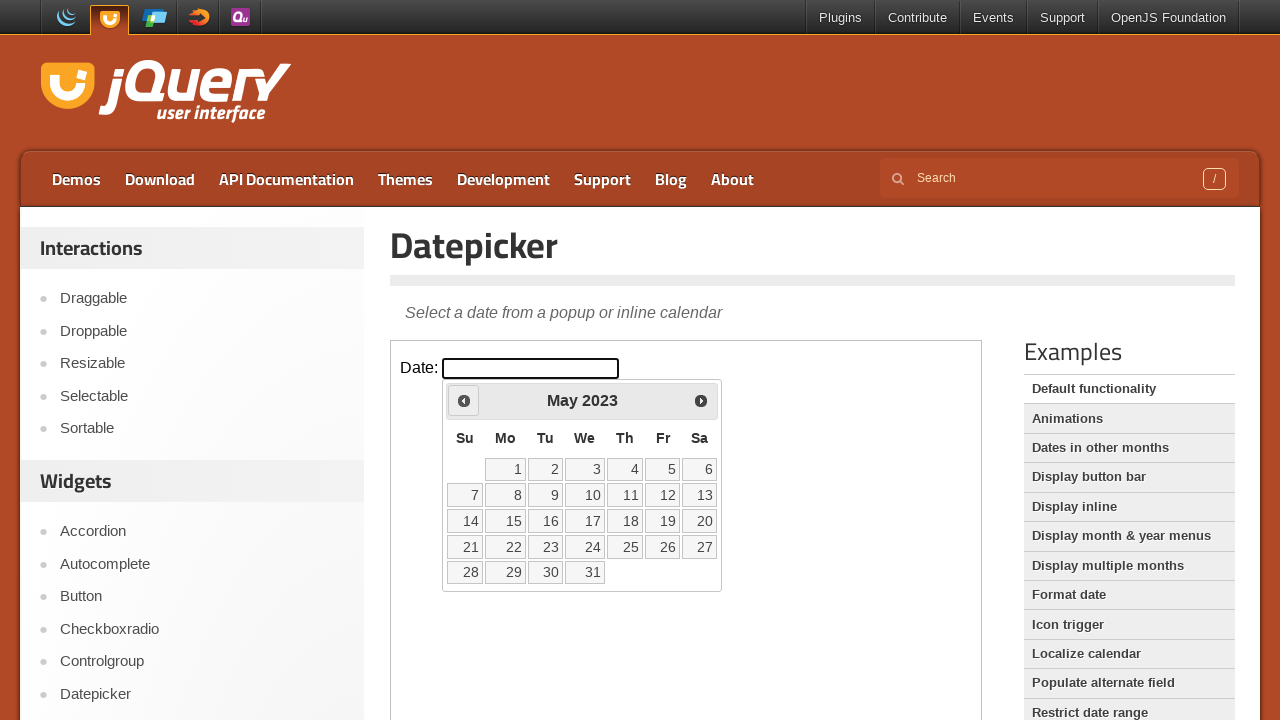

Retrieved current datepicker state: May 2023
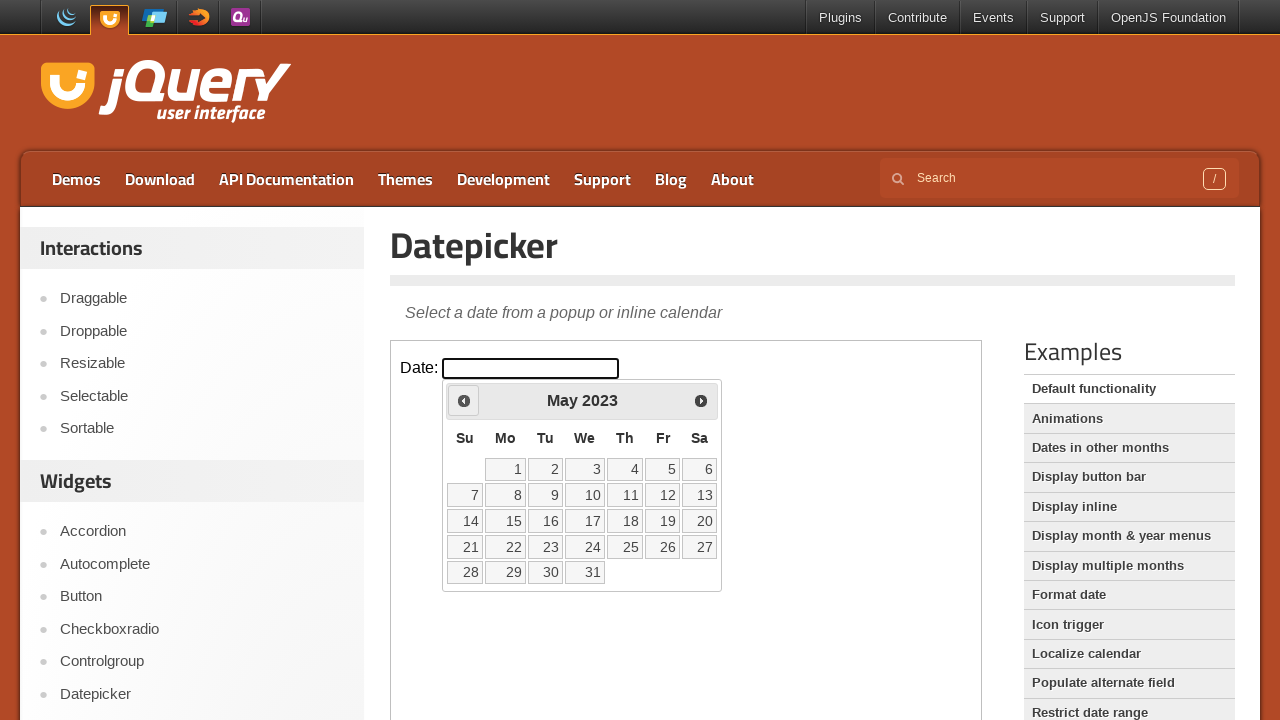

Clicked previous month button to navigate backwards at (464, 400) on .demo-frame >> internal:control=enter-frame >> .ui-datepicker-prev.ui-corner-all
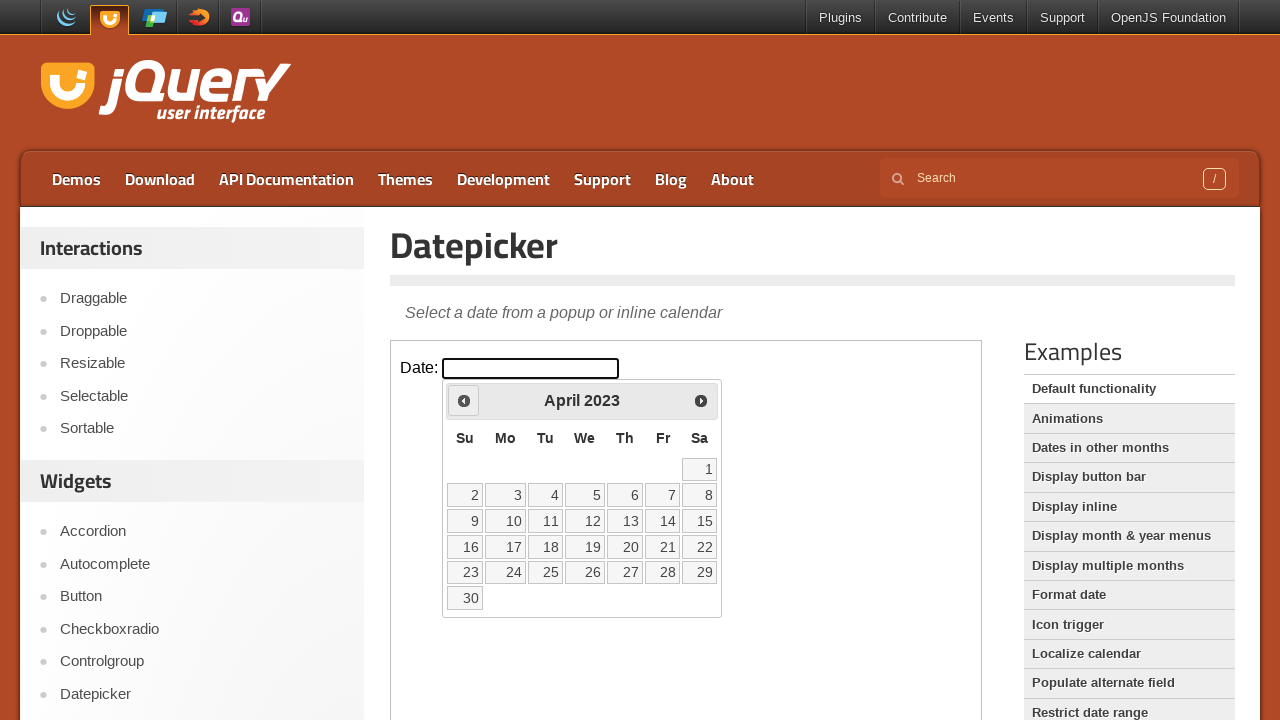

Retrieved current datepicker state: April 2023
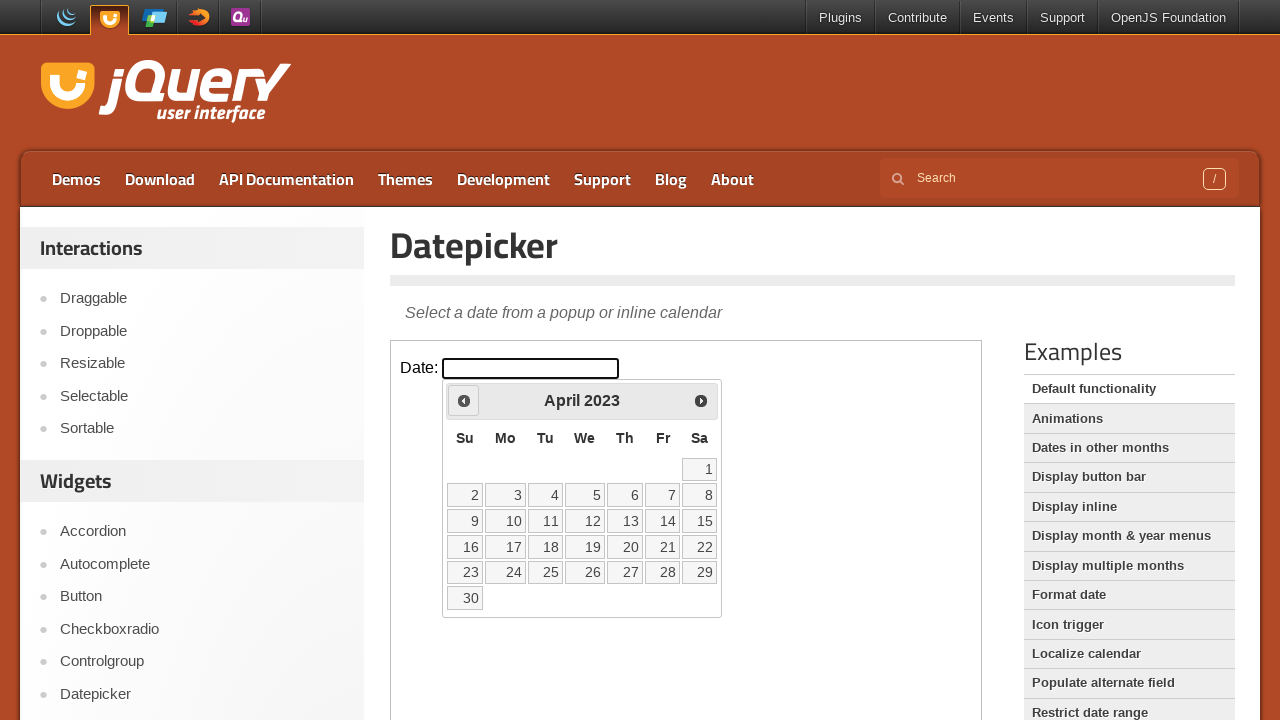

Clicked previous month button to navigate backwards at (464, 400) on .demo-frame >> internal:control=enter-frame >> .ui-datepicker-prev.ui-corner-all
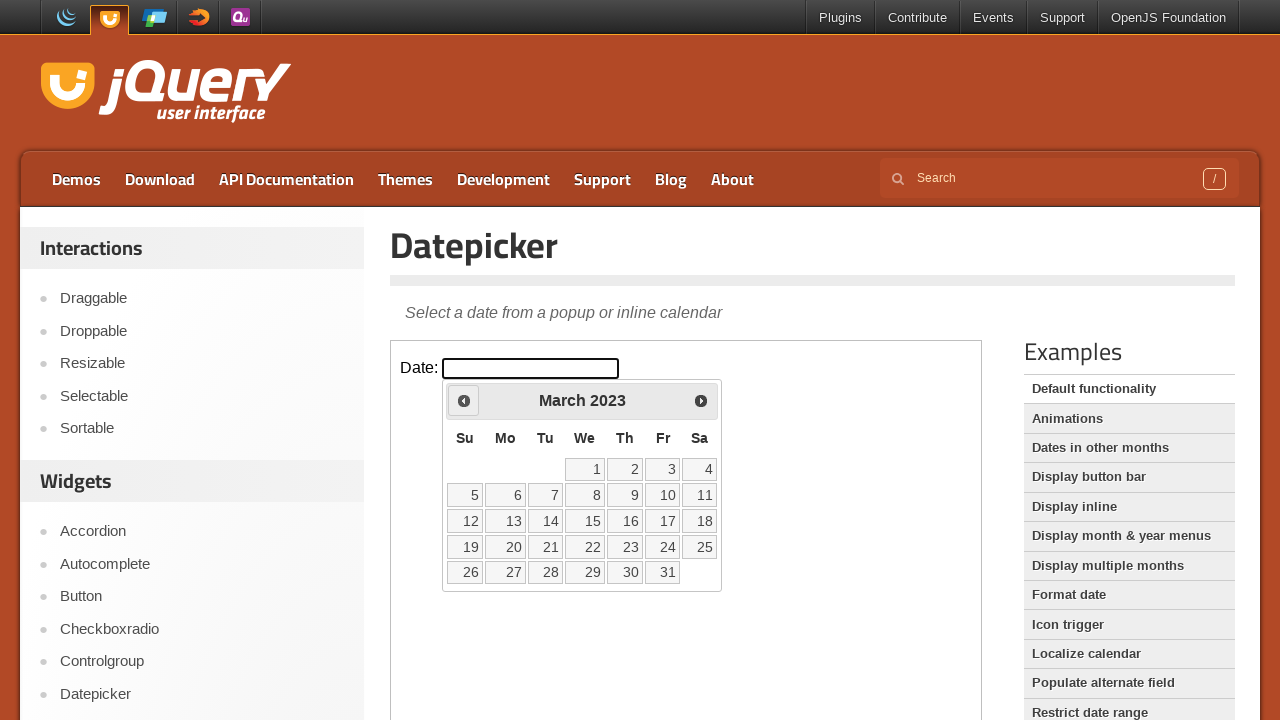

Retrieved current datepicker state: March 2023
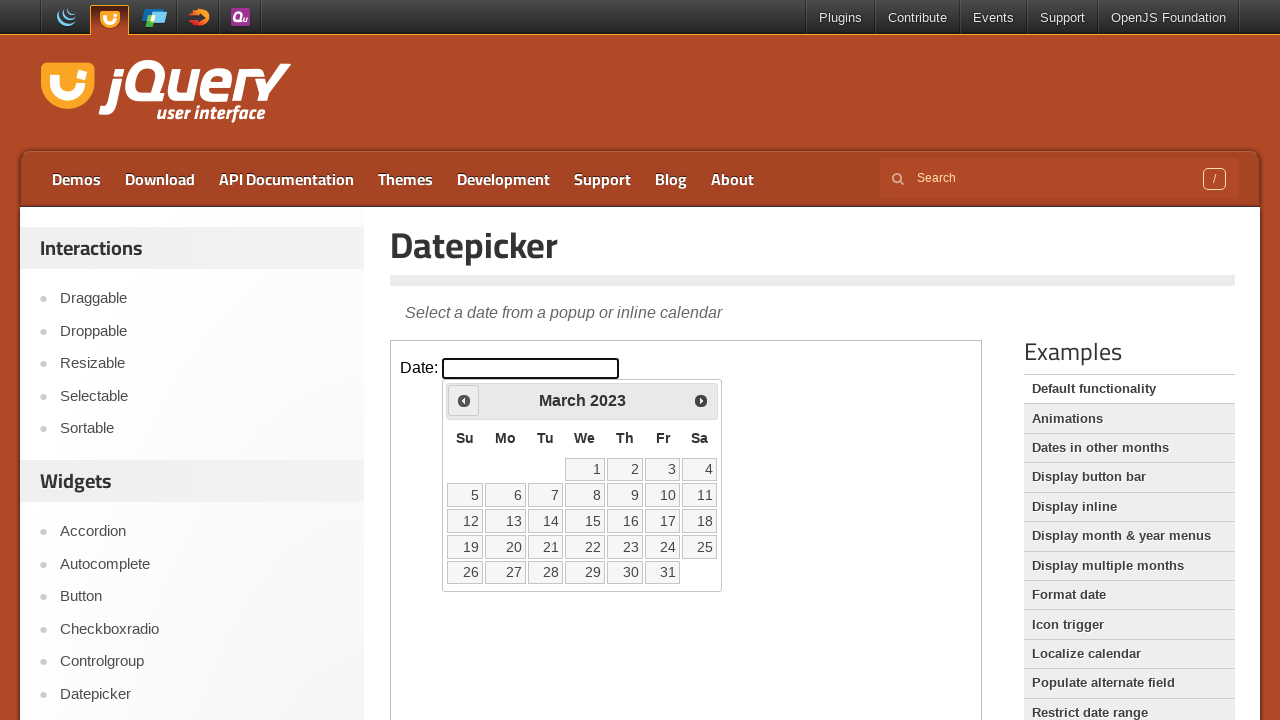

Clicked previous month button to navigate backwards at (464, 400) on .demo-frame >> internal:control=enter-frame >> .ui-datepicker-prev.ui-corner-all
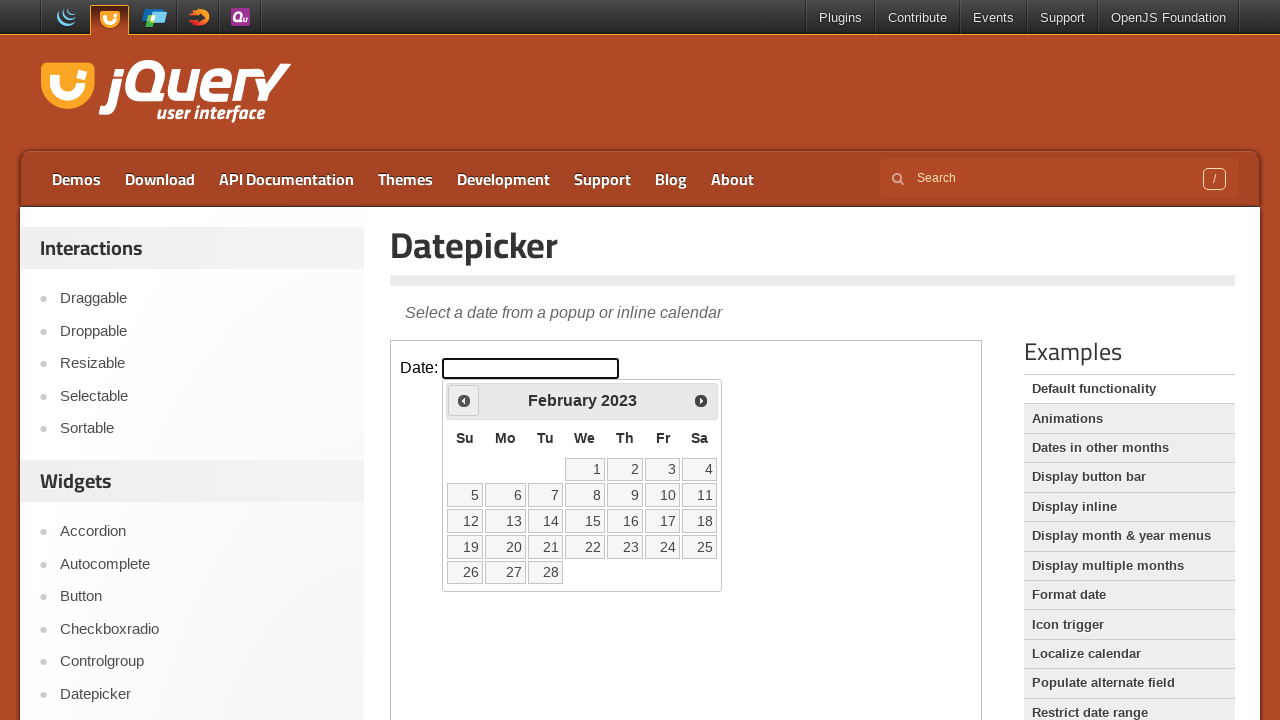

Retrieved current datepicker state: February 2023
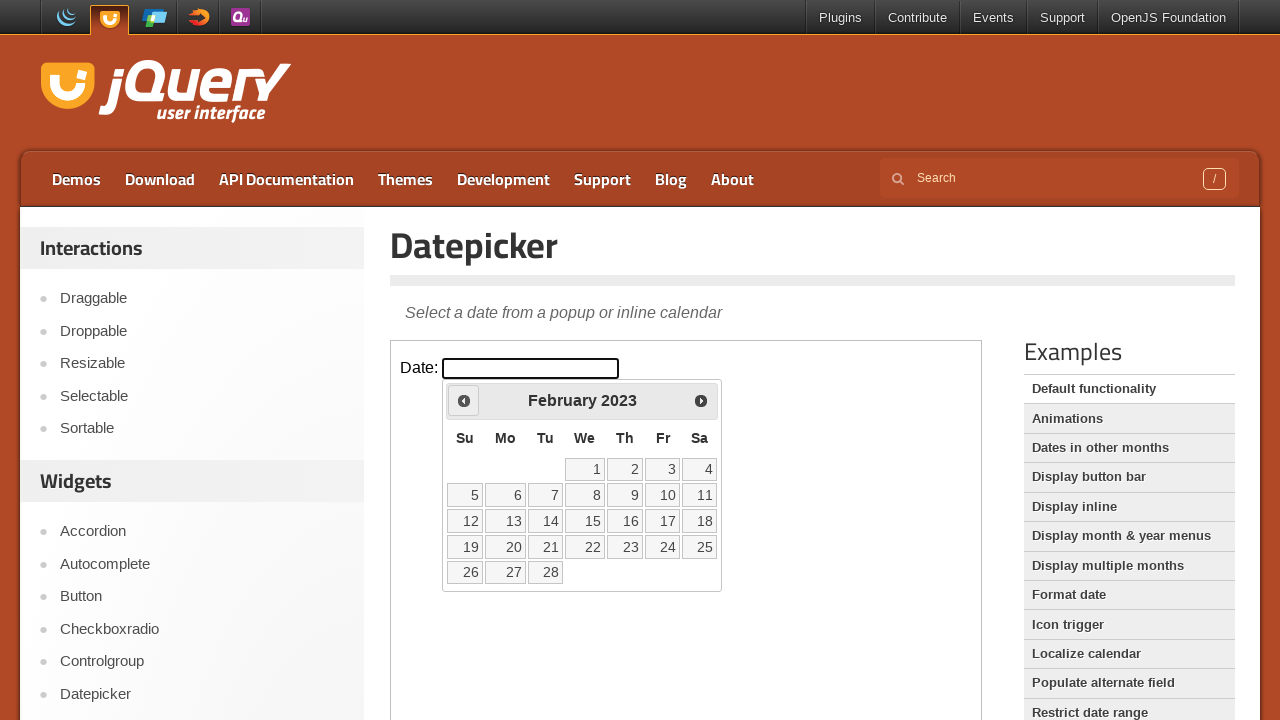

Clicked previous month button to navigate backwards at (464, 400) on .demo-frame >> internal:control=enter-frame >> .ui-datepicker-prev.ui-corner-all
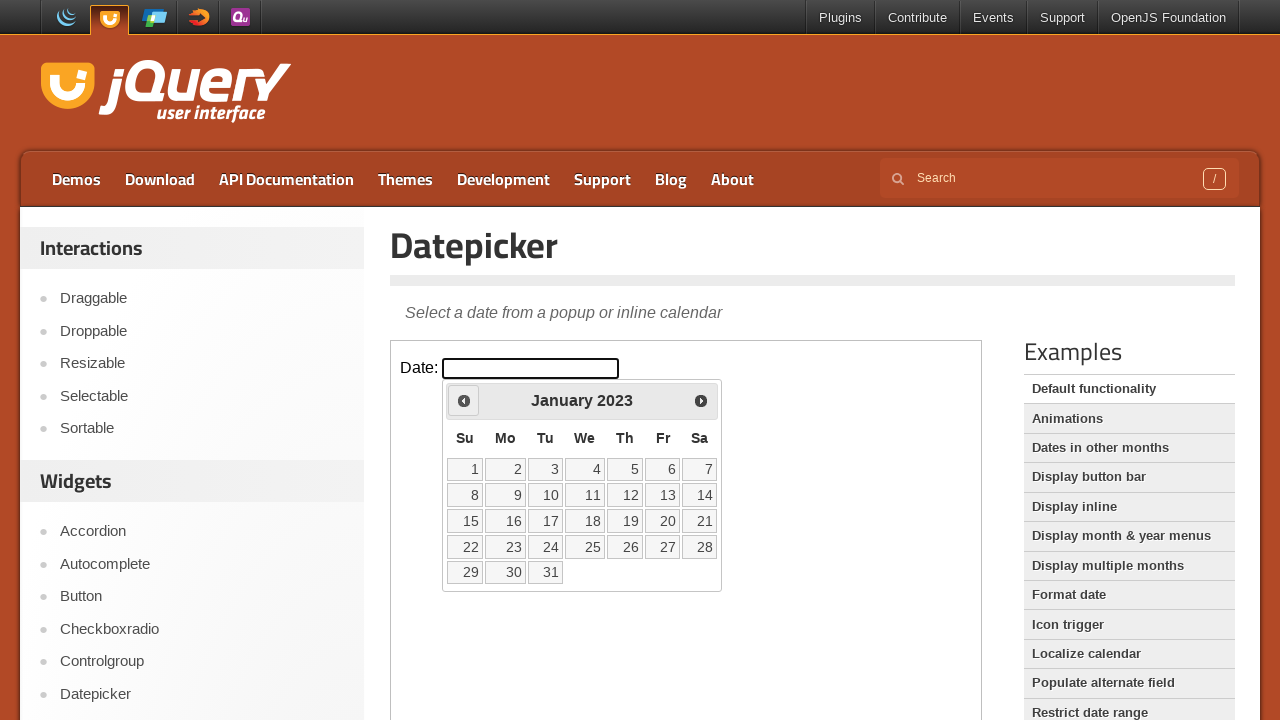

Retrieved current datepicker state: January 2023
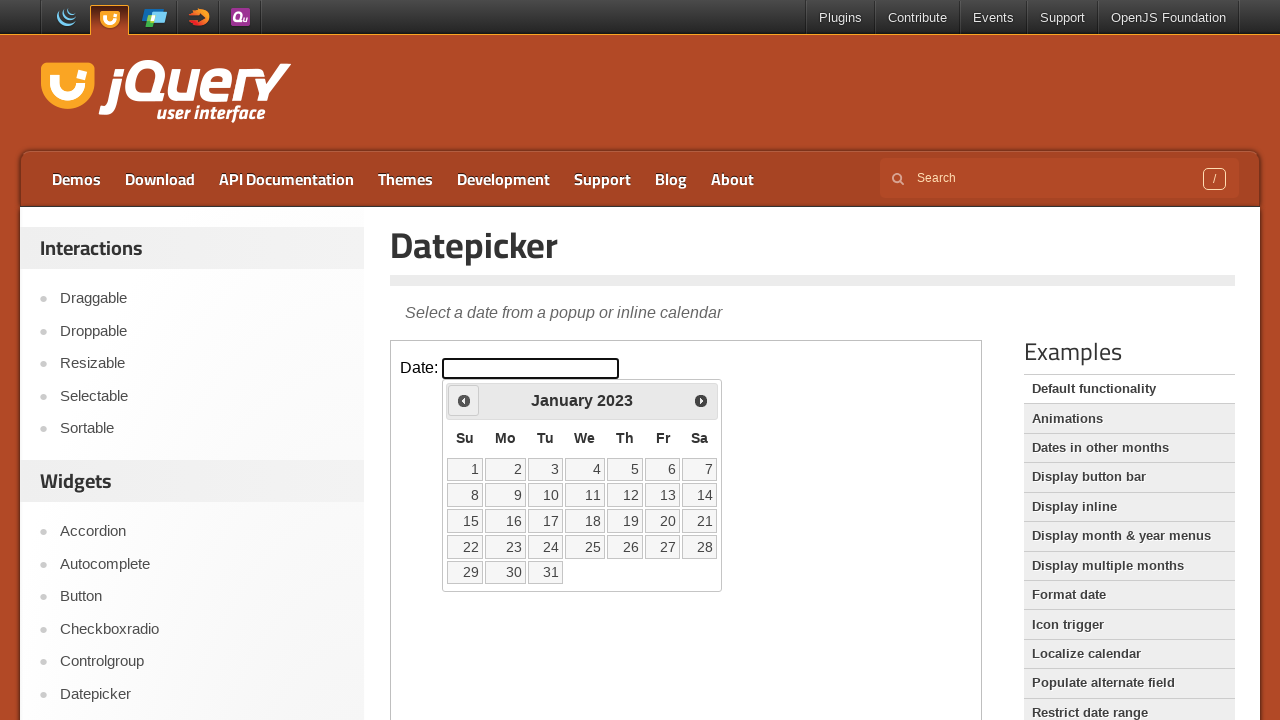

Clicked previous month button to navigate backwards at (464, 400) on .demo-frame >> internal:control=enter-frame >> .ui-datepicker-prev.ui-corner-all
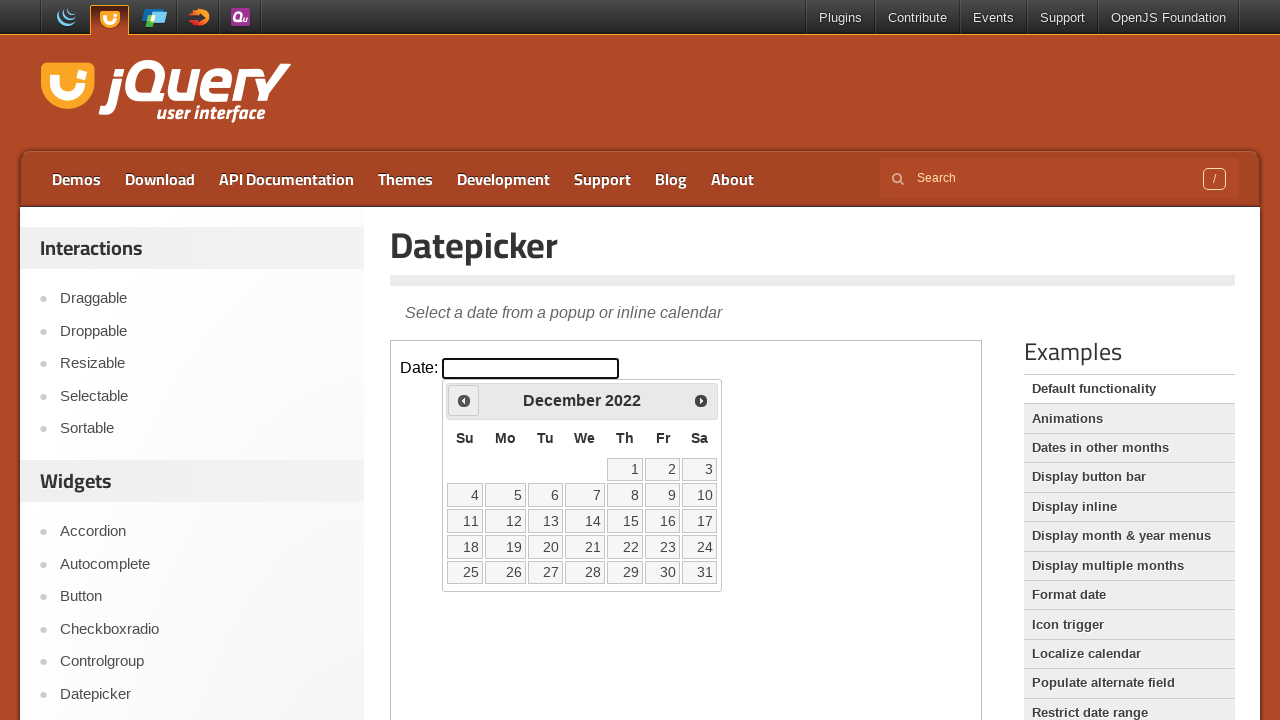

Retrieved current datepicker state: December 2022
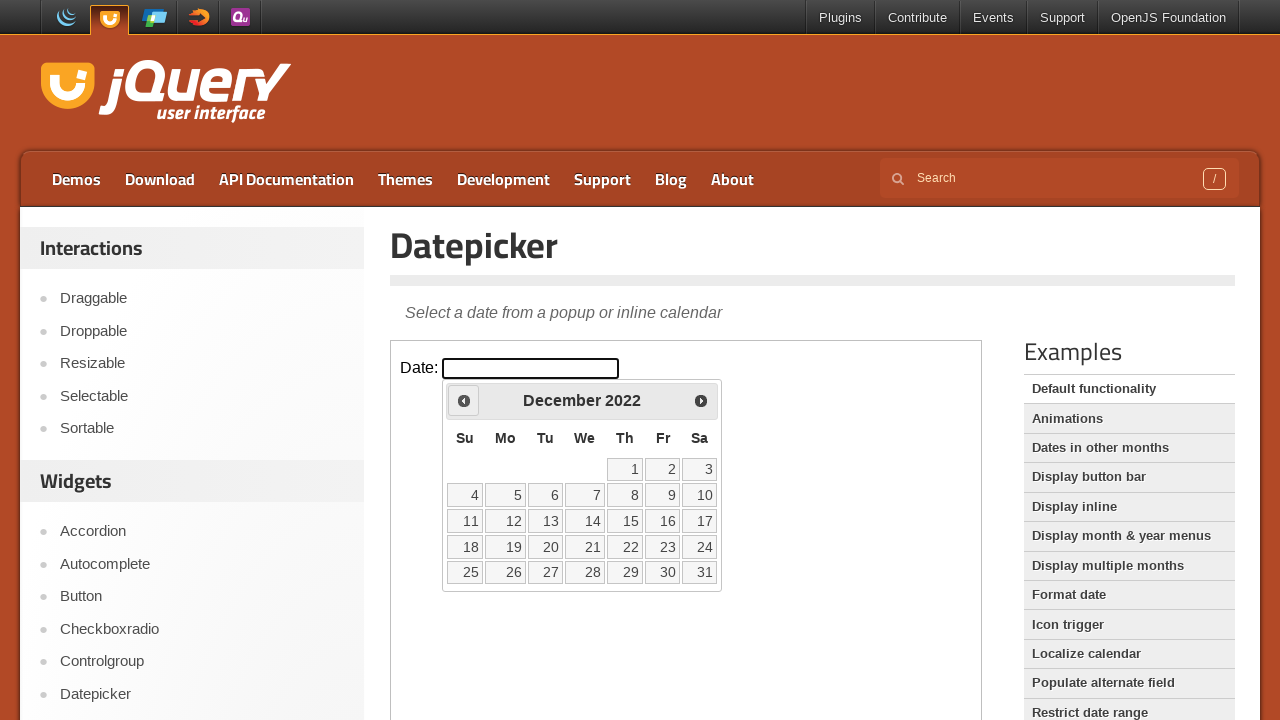

Clicked previous month button to navigate backwards at (464, 400) on .demo-frame >> internal:control=enter-frame >> .ui-datepicker-prev.ui-corner-all
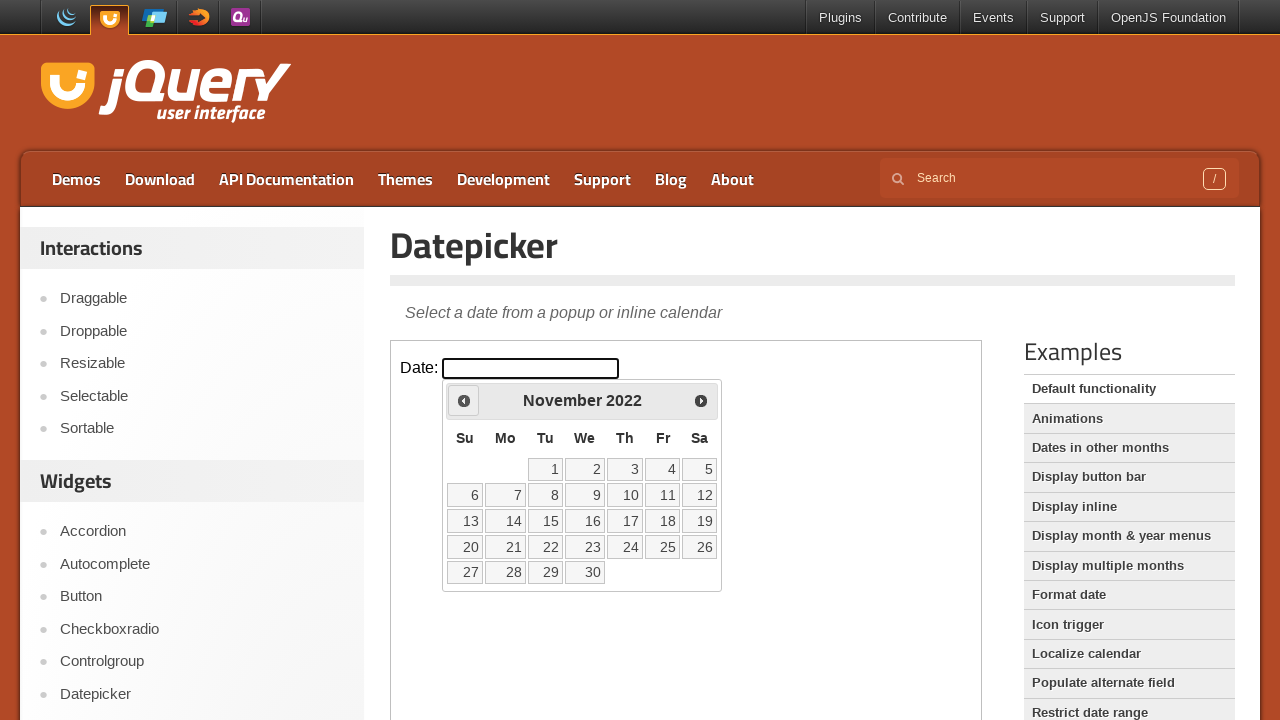

Retrieved current datepicker state: November 2022
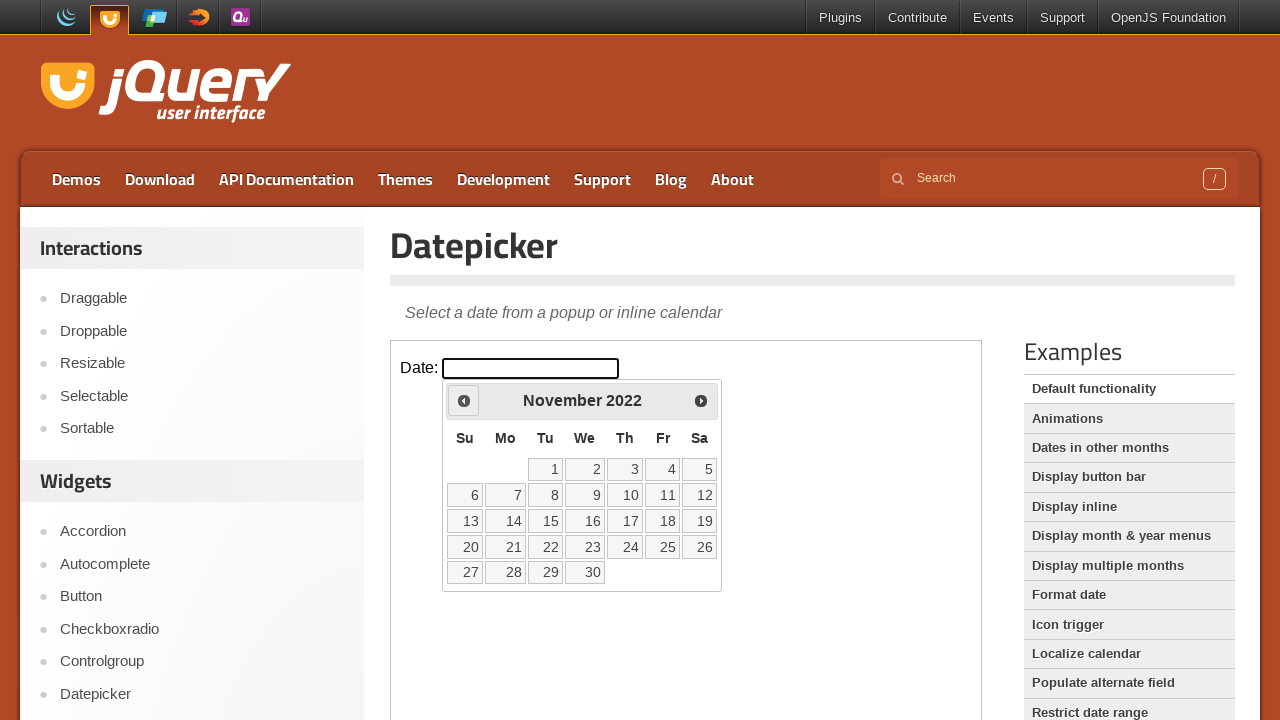

Clicked previous month button to navigate backwards at (464, 400) on .demo-frame >> internal:control=enter-frame >> .ui-datepicker-prev.ui-corner-all
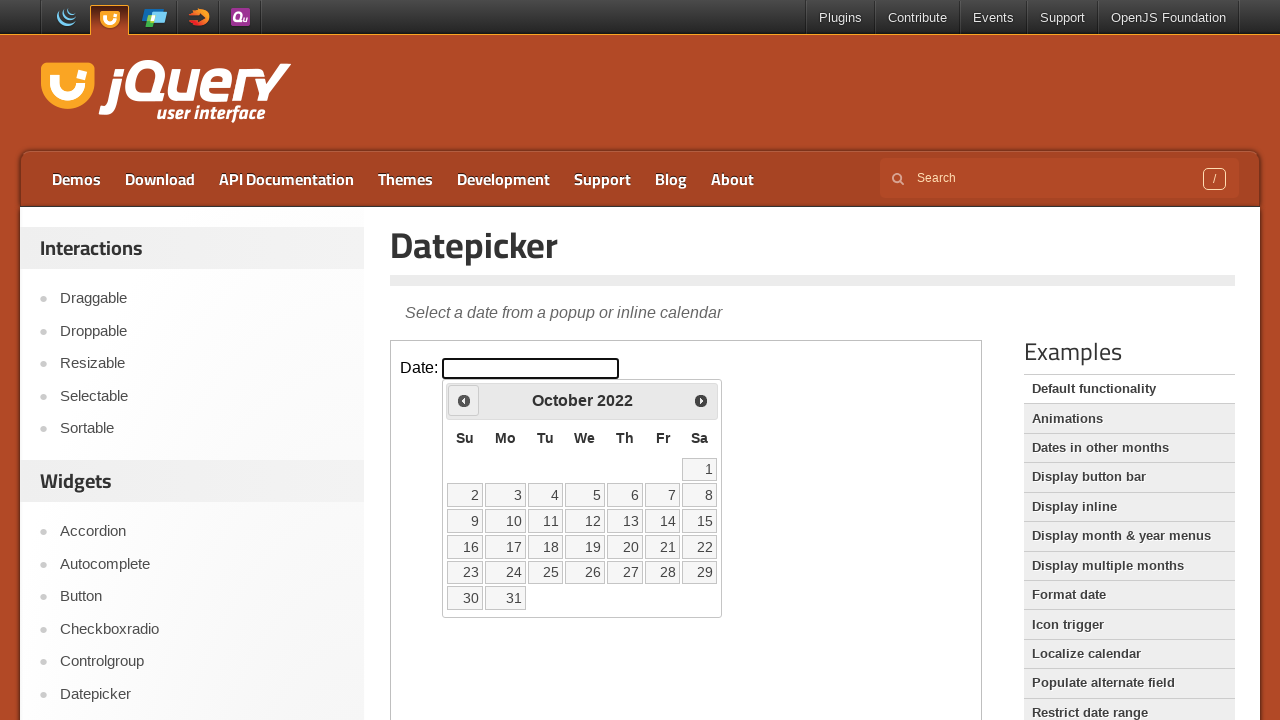

Retrieved current datepicker state: October 2022
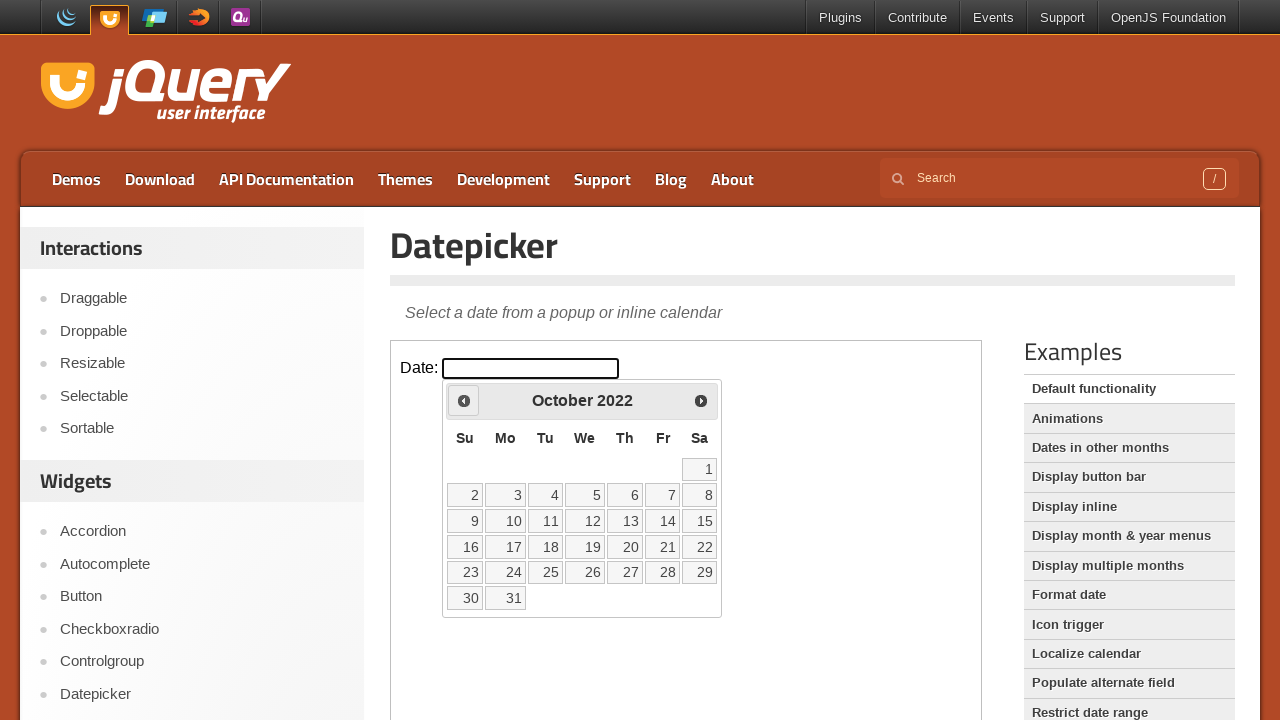

Clicked previous month button to navigate backwards at (464, 400) on .demo-frame >> internal:control=enter-frame >> .ui-datepicker-prev.ui-corner-all
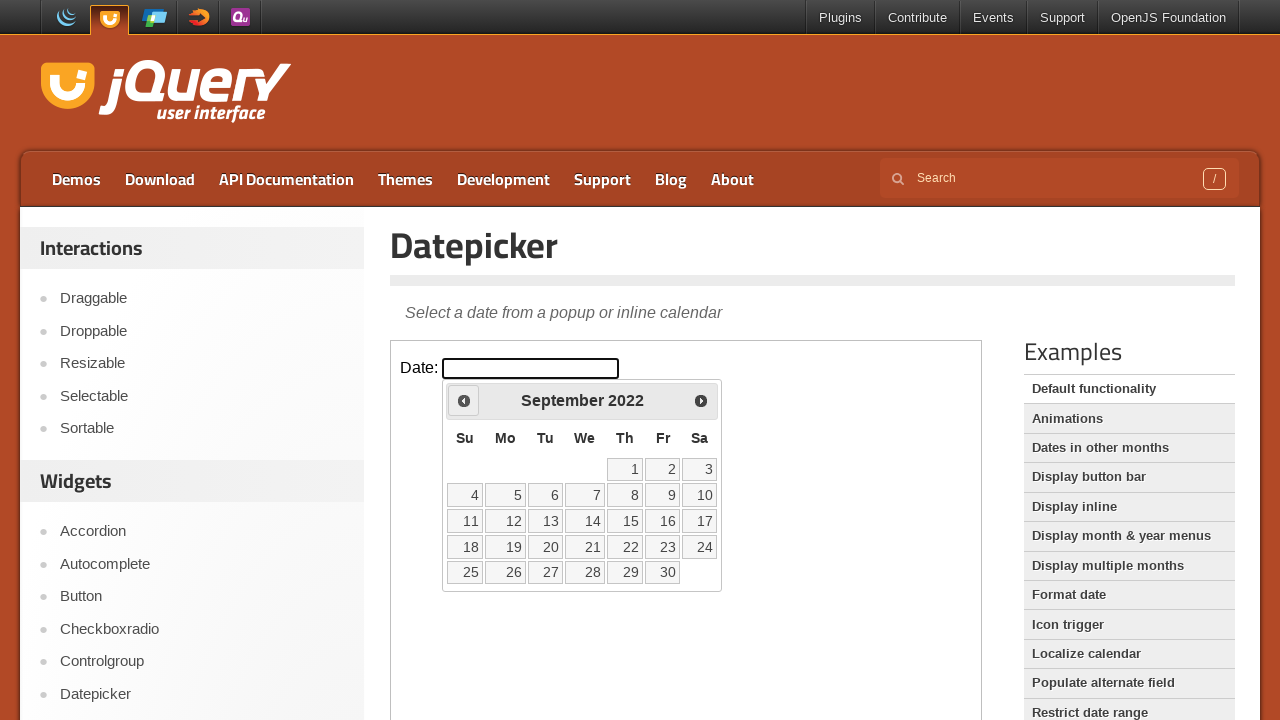

Retrieved current datepicker state: September 2022
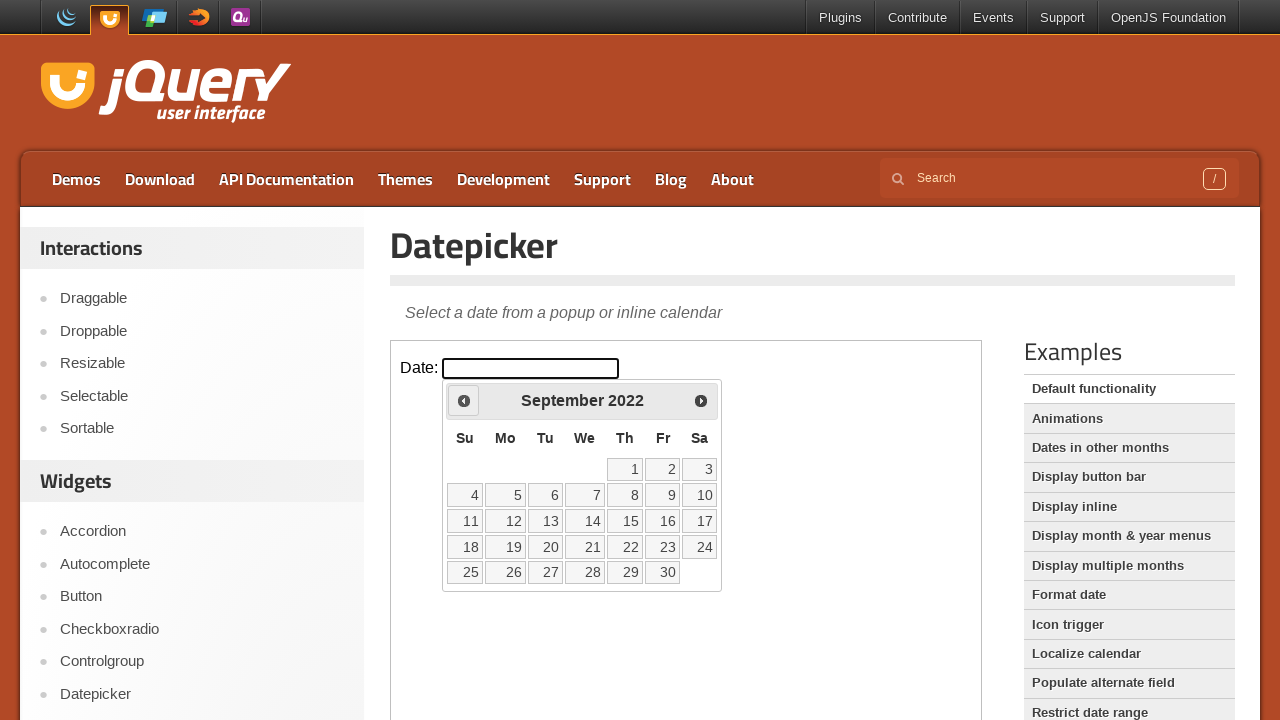

Clicked previous month button to navigate backwards at (464, 400) on .demo-frame >> internal:control=enter-frame >> .ui-datepicker-prev.ui-corner-all
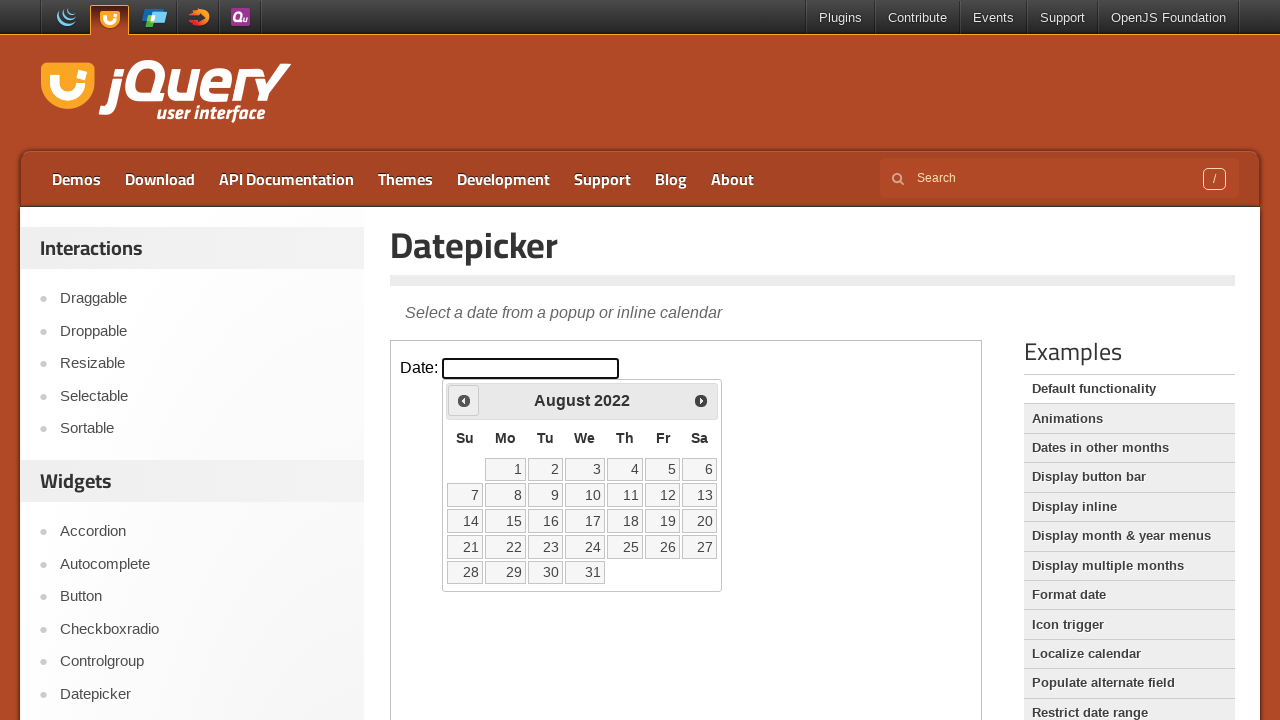

Retrieved current datepicker state: August 2022
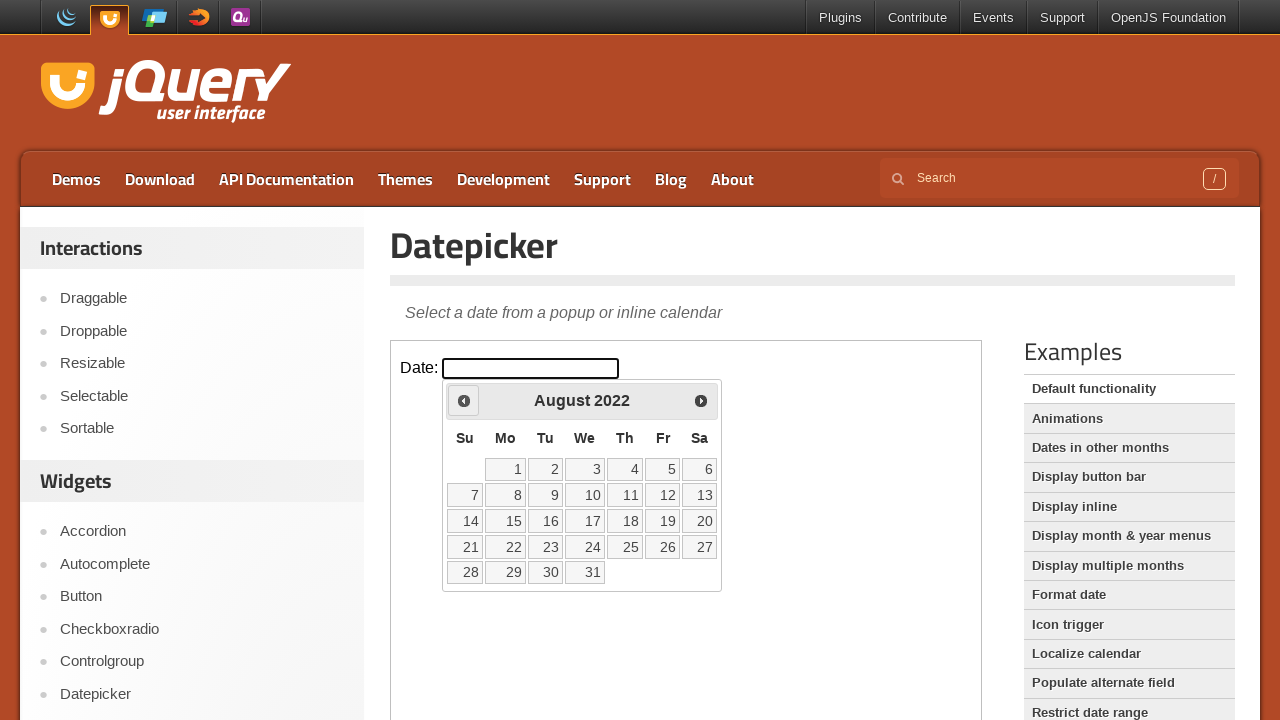

Clicked previous month button to navigate backwards at (464, 400) on .demo-frame >> internal:control=enter-frame >> .ui-datepicker-prev.ui-corner-all
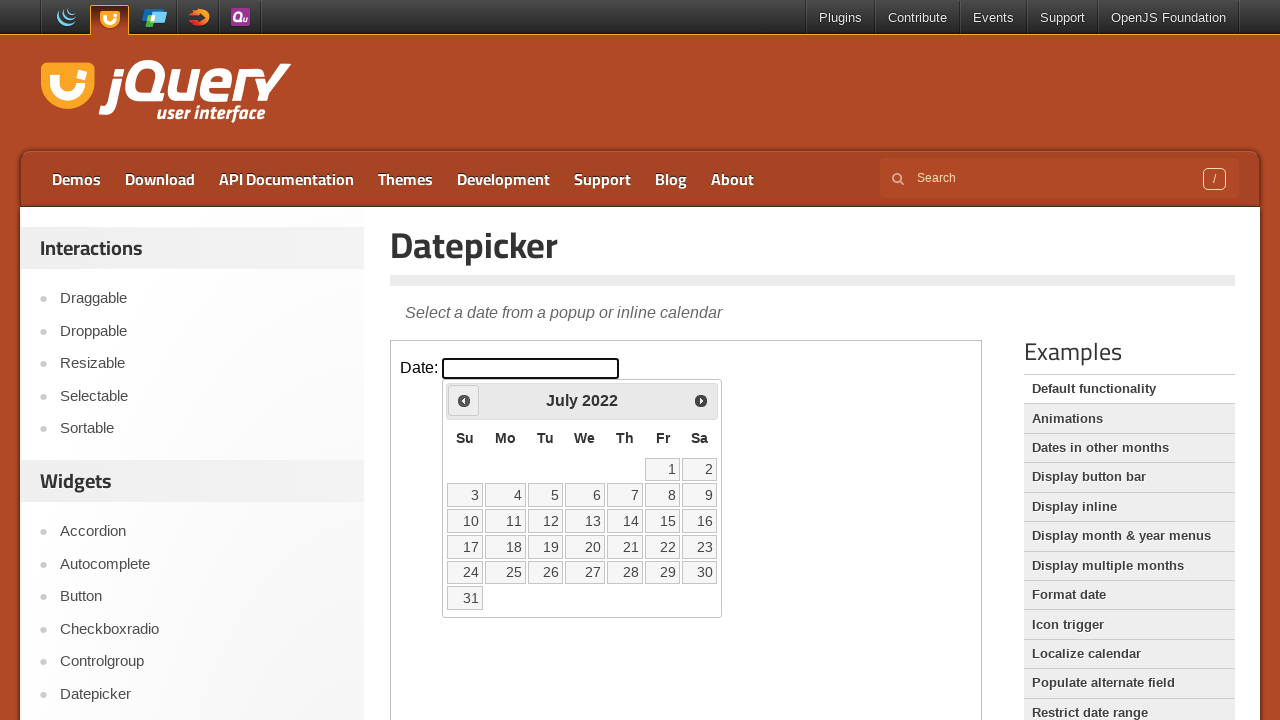

Retrieved current datepicker state: July 2022
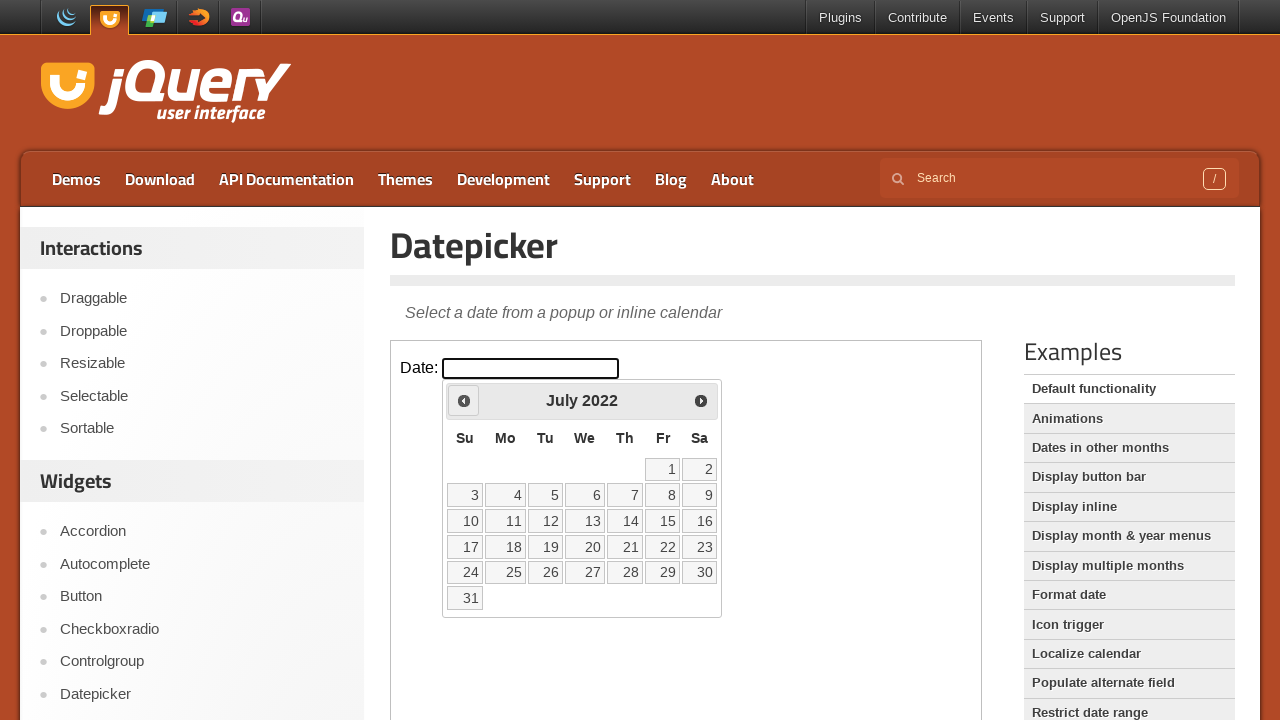

Clicked previous month button to navigate backwards at (464, 400) on .demo-frame >> internal:control=enter-frame >> .ui-datepicker-prev.ui-corner-all
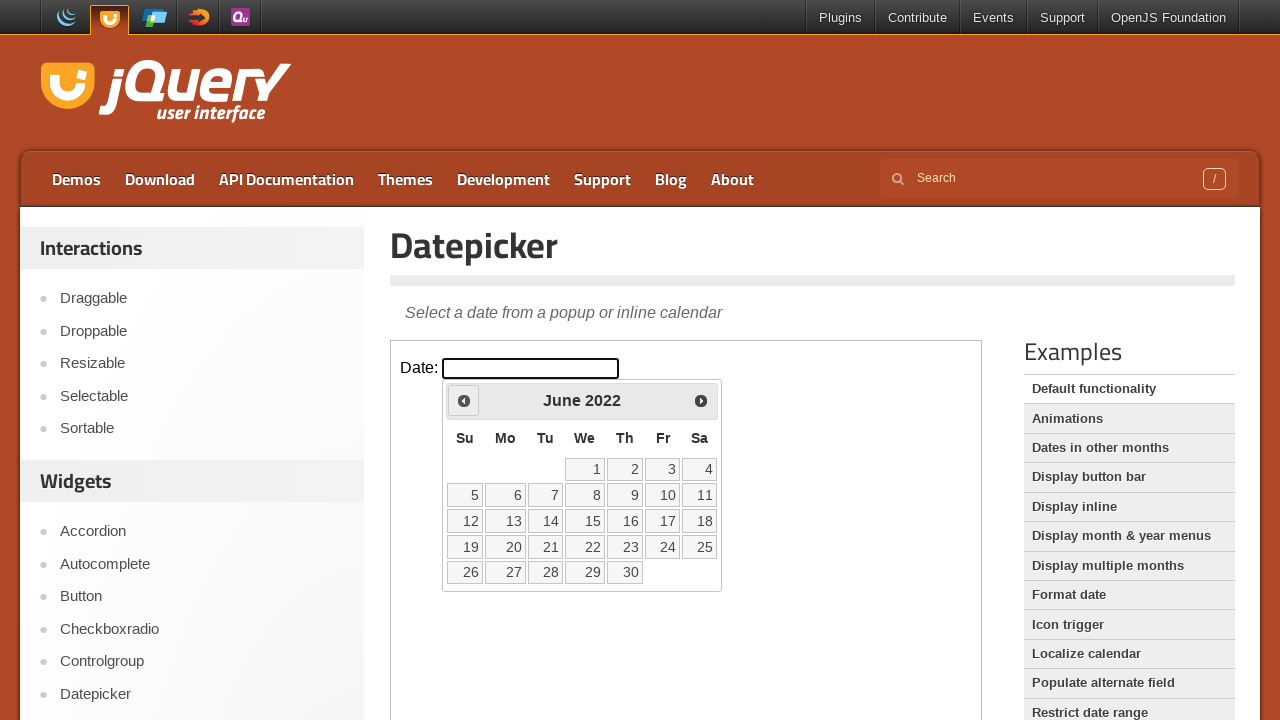

Retrieved current datepicker state: June 2022
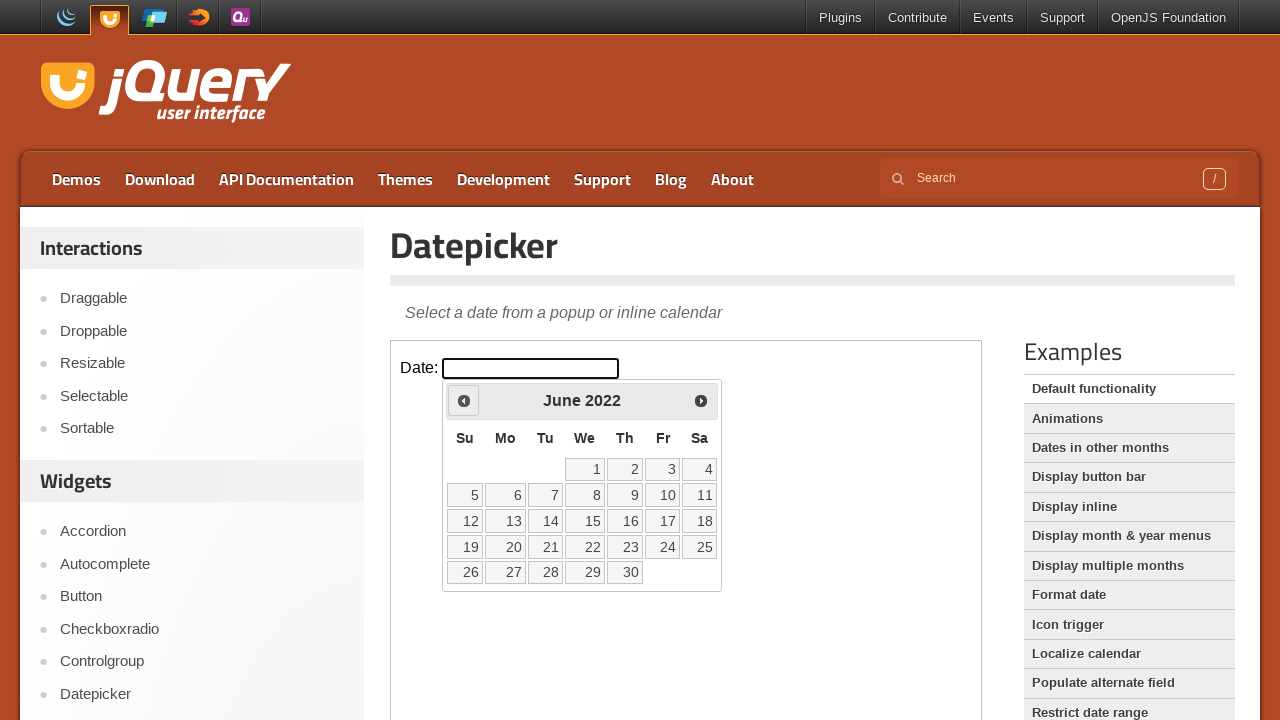

Clicked previous month button to navigate backwards at (464, 400) on .demo-frame >> internal:control=enter-frame >> .ui-datepicker-prev.ui-corner-all
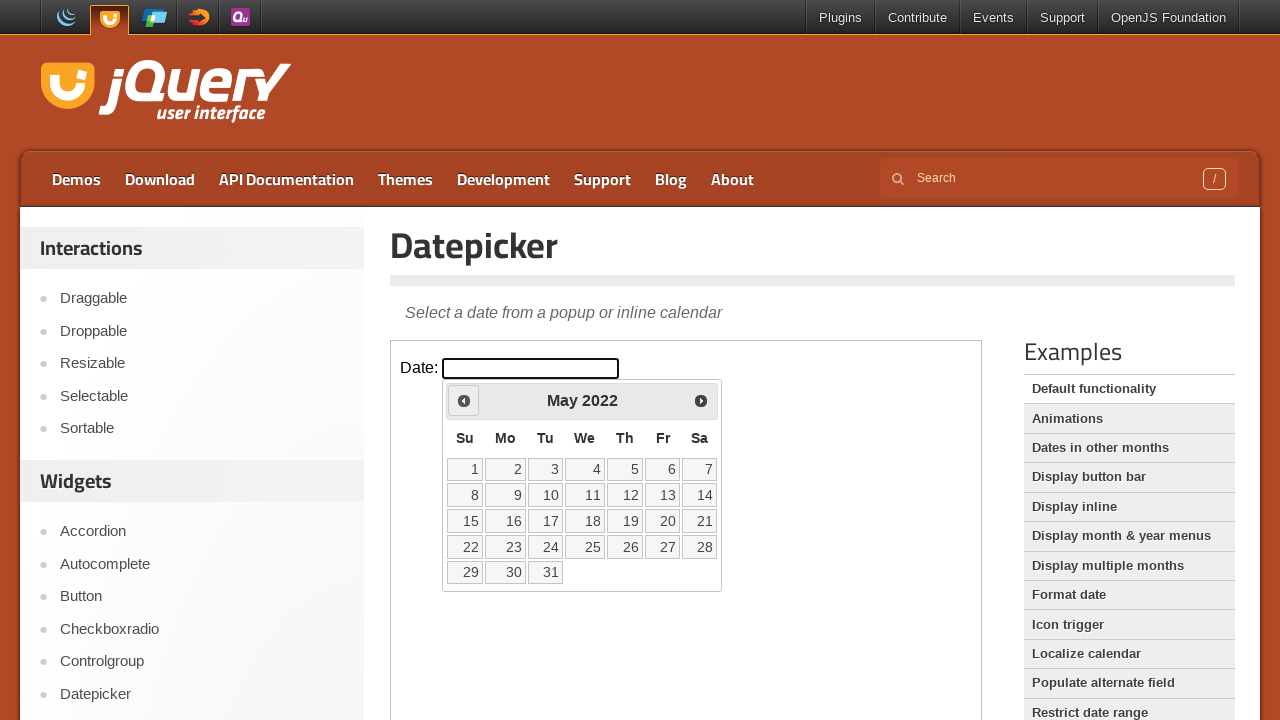

Retrieved current datepicker state: May 2022
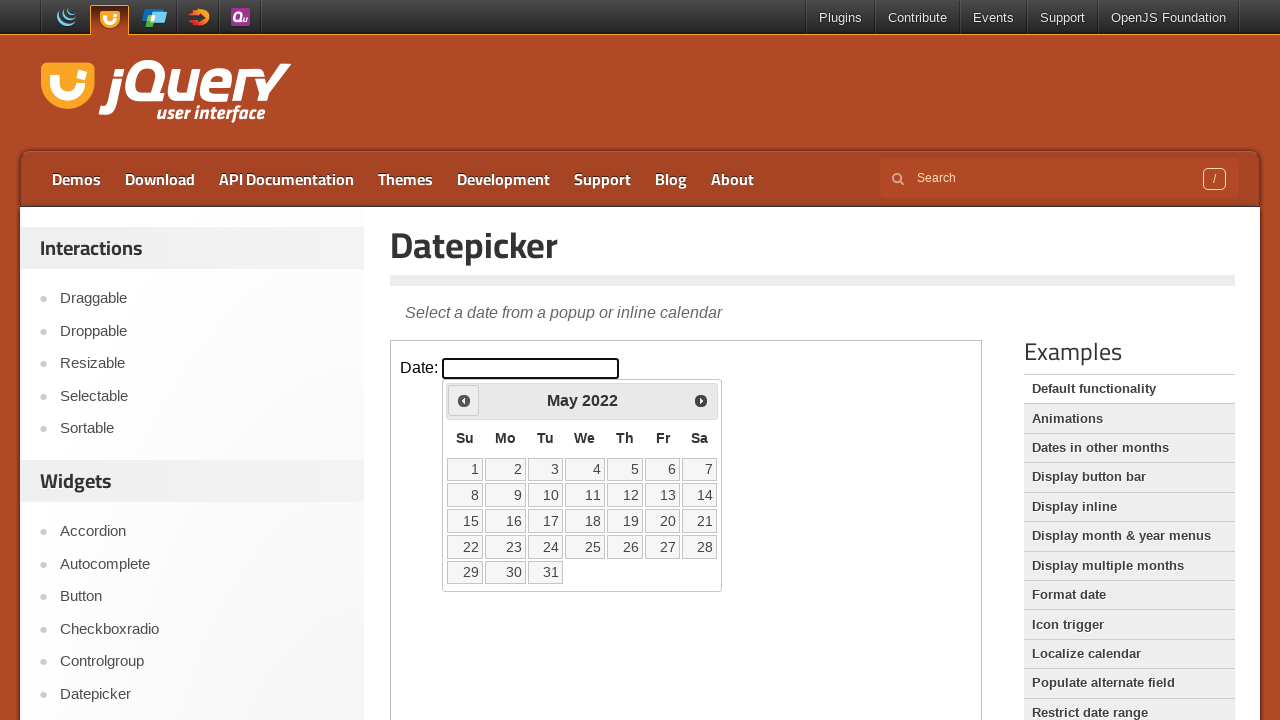

Clicked previous month button to navigate backwards at (464, 400) on .demo-frame >> internal:control=enter-frame >> .ui-datepicker-prev.ui-corner-all
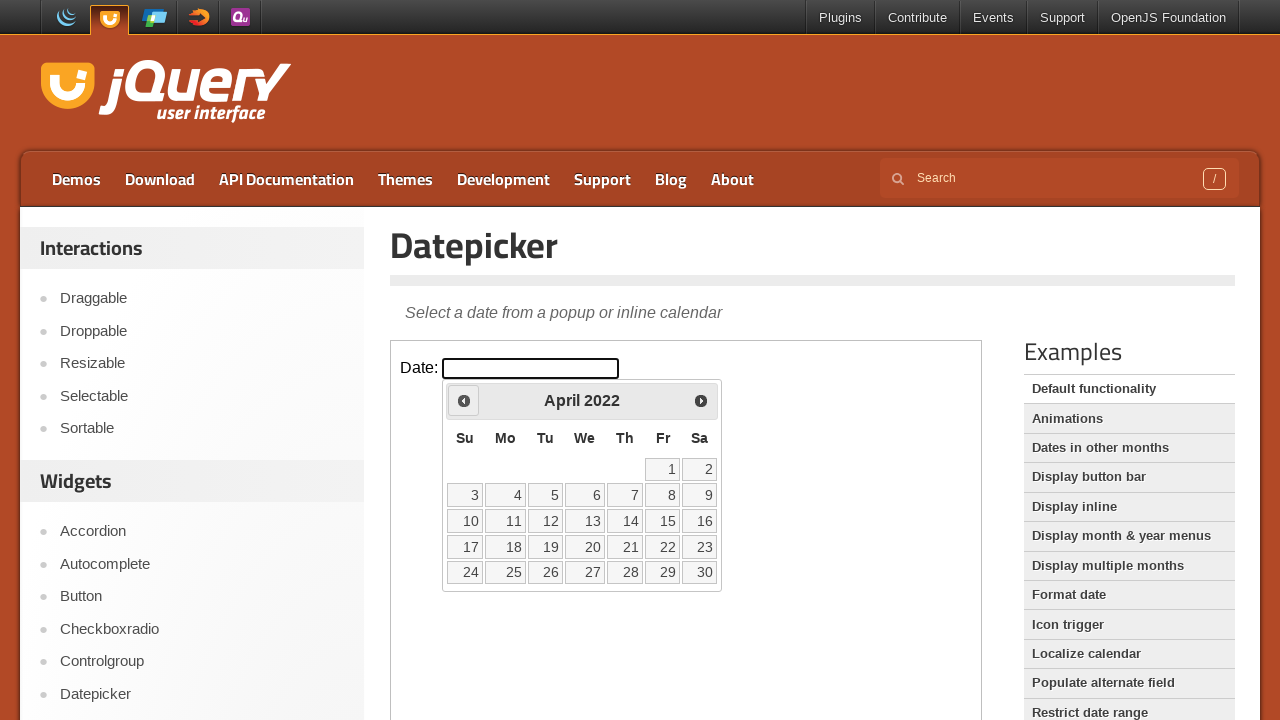

Retrieved current datepicker state: April 2022
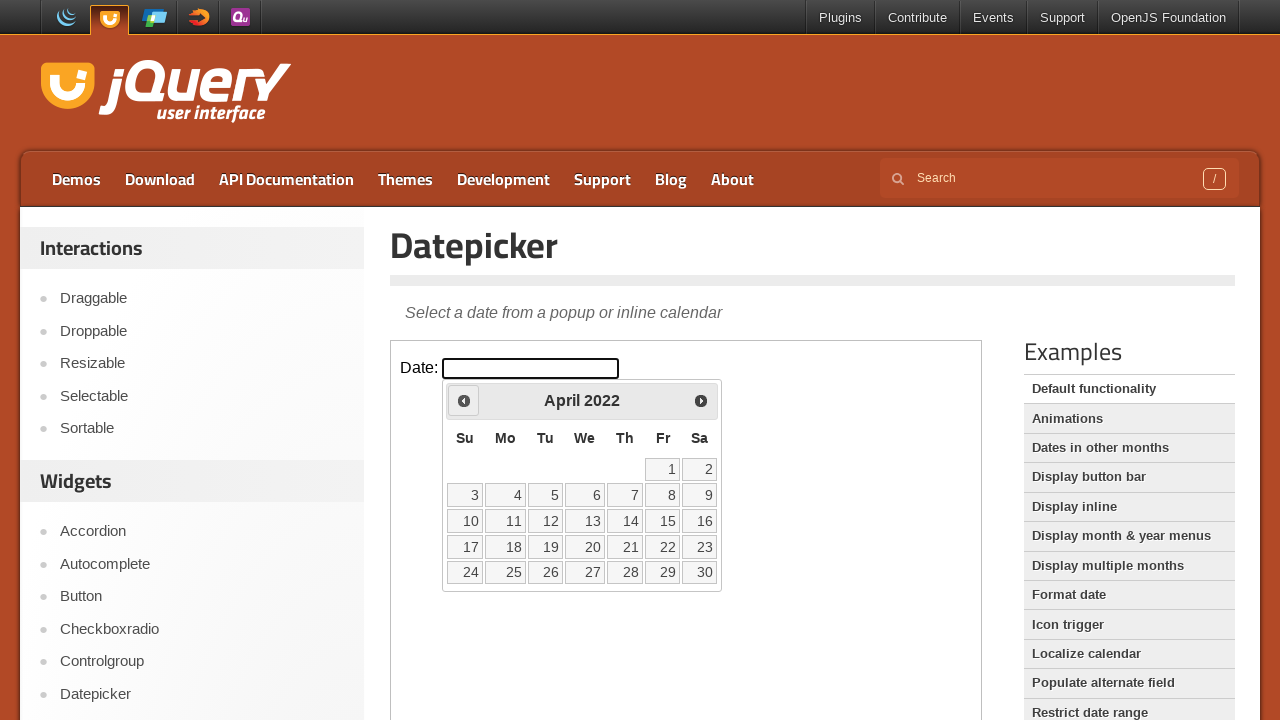

Clicked previous month button to navigate backwards at (464, 400) on .demo-frame >> internal:control=enter-frame >> .ui-datepicker-prev.ui-corner-all
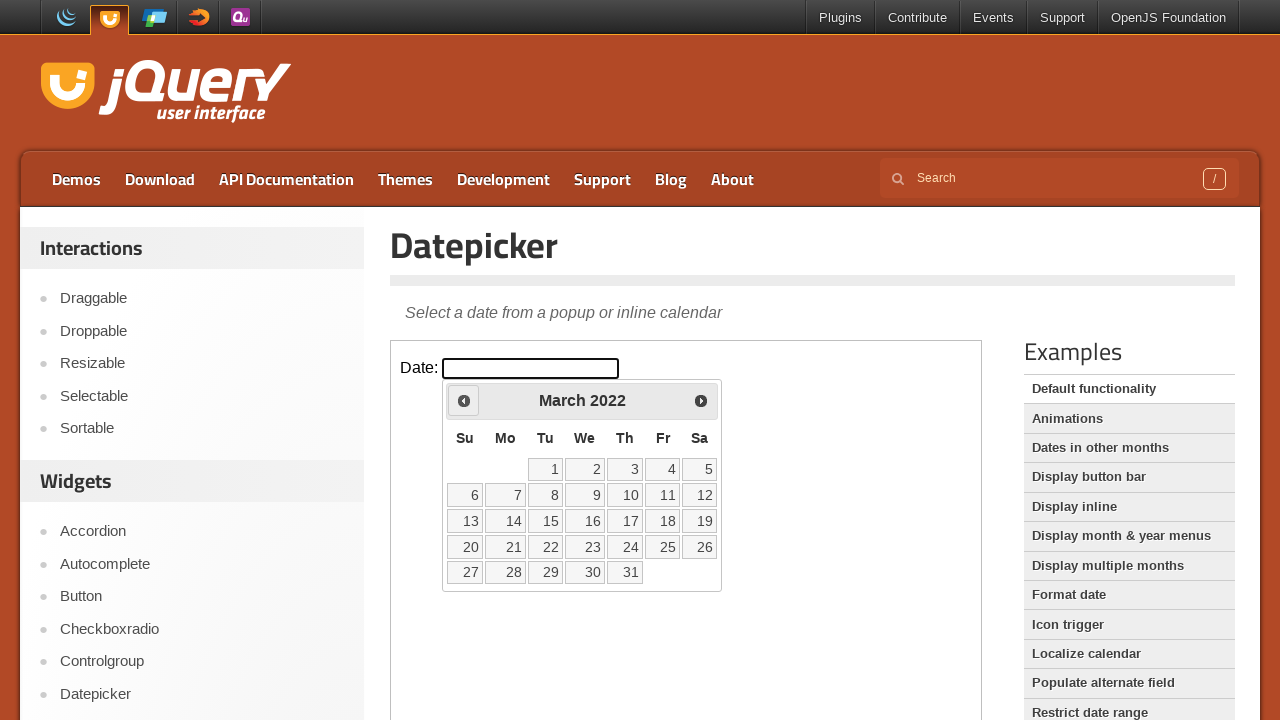

Retrieved current datepicker state: March 2022
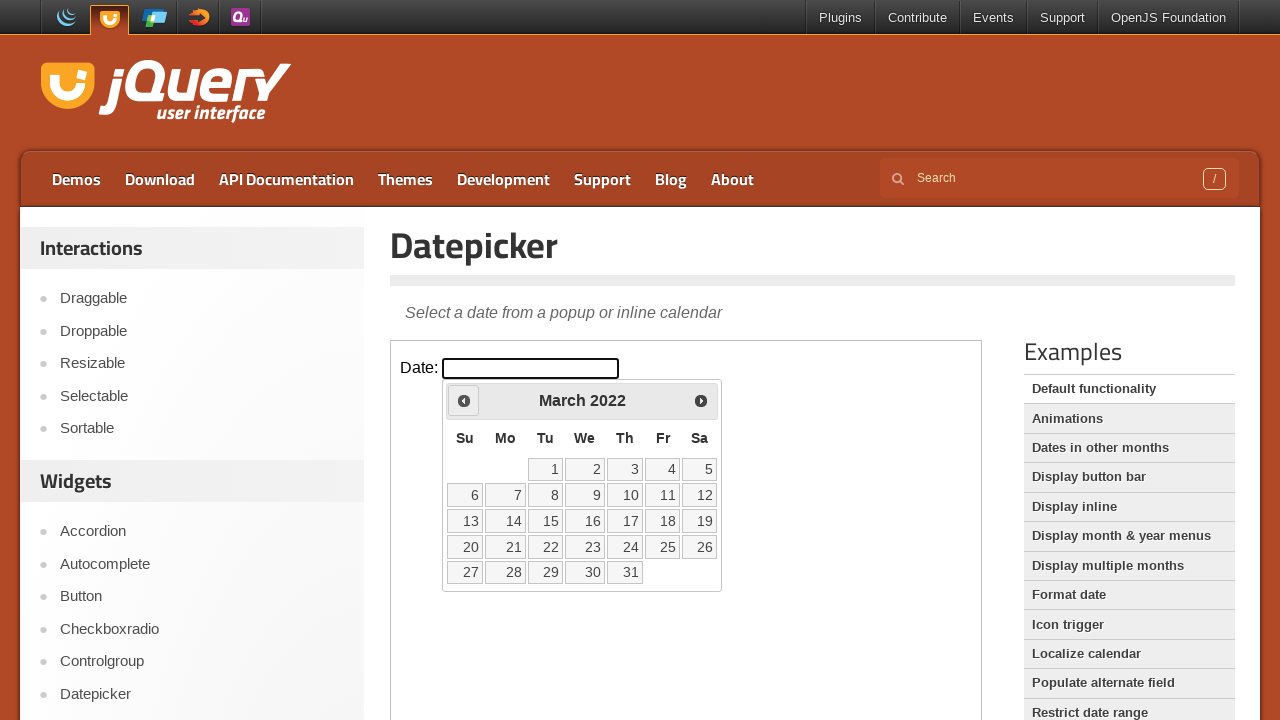

Clicked previous month button to navigate backwards at (464, 400) on .demo-frame >> internal:control=enter-frame >> .ui-datepicker-prev.ui-corner-all
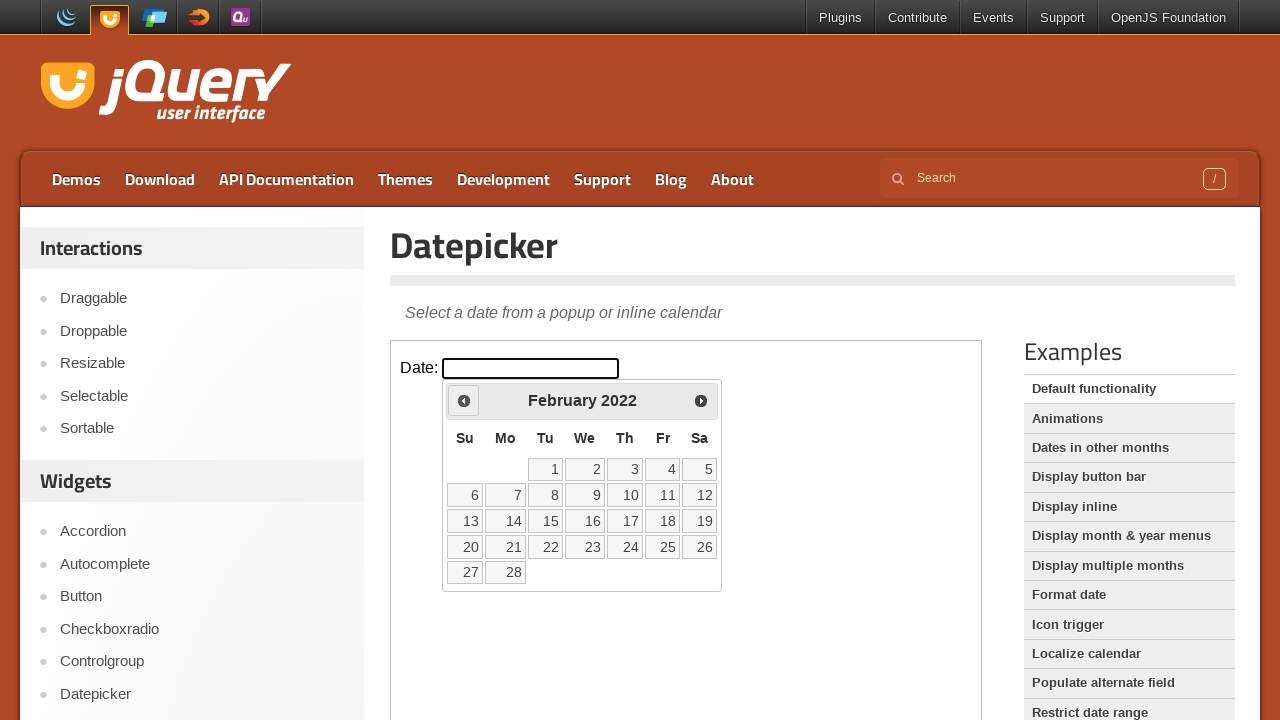

Retrieved current datepicker state: February 2022
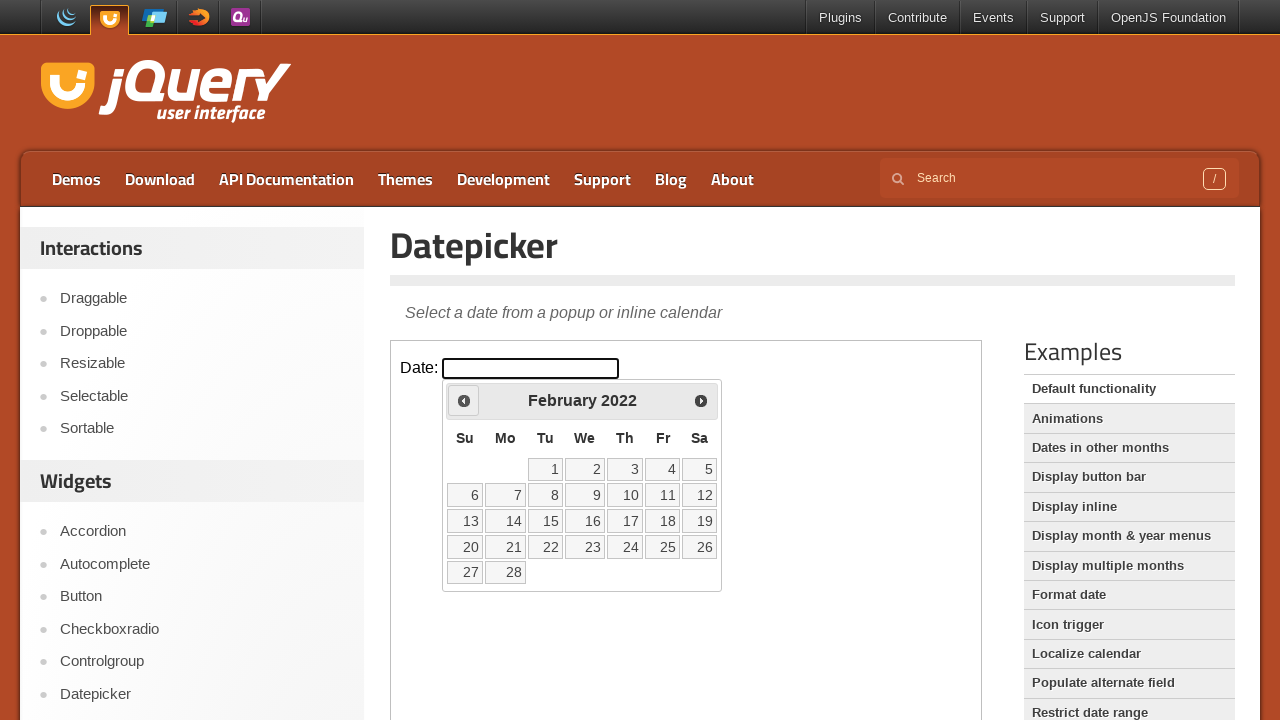

Clicked previous month button to navigate backwards at (464, 400) on .demo-frame >> internal:control=enter-frame >> .ui-datepicker-prev.ui-corner-all
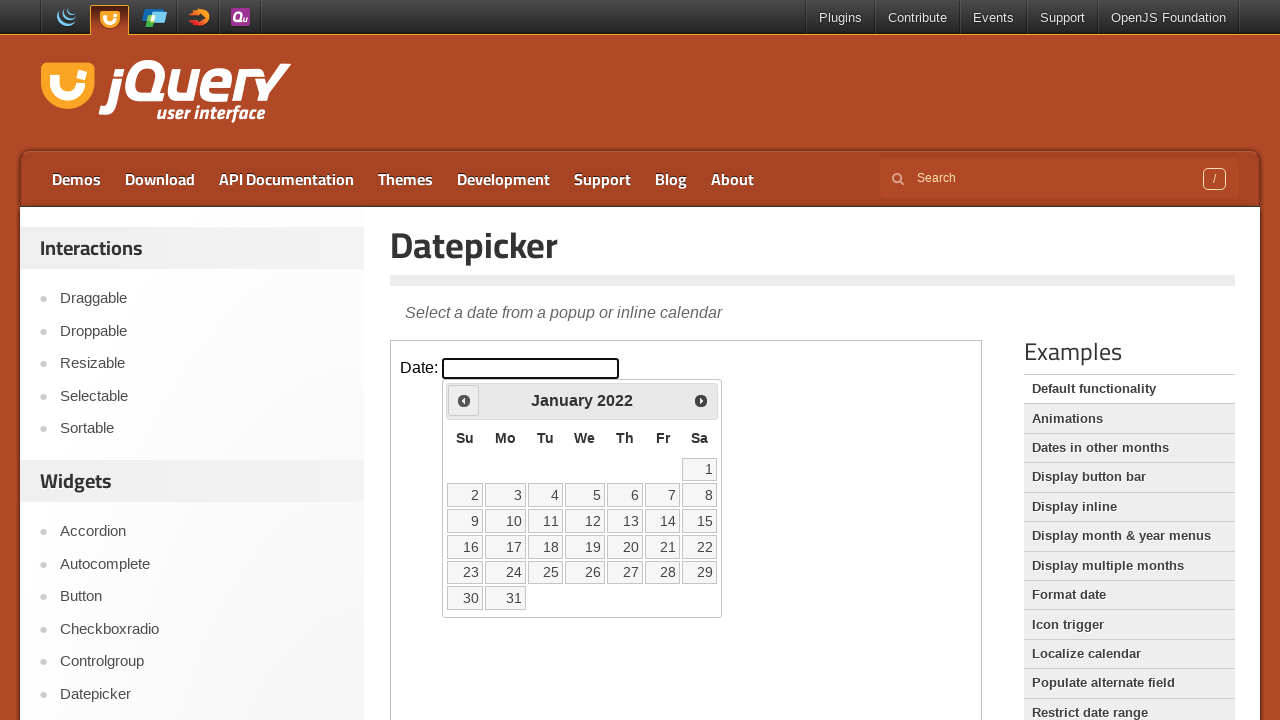

Retrieved current datepicker state: January 2022
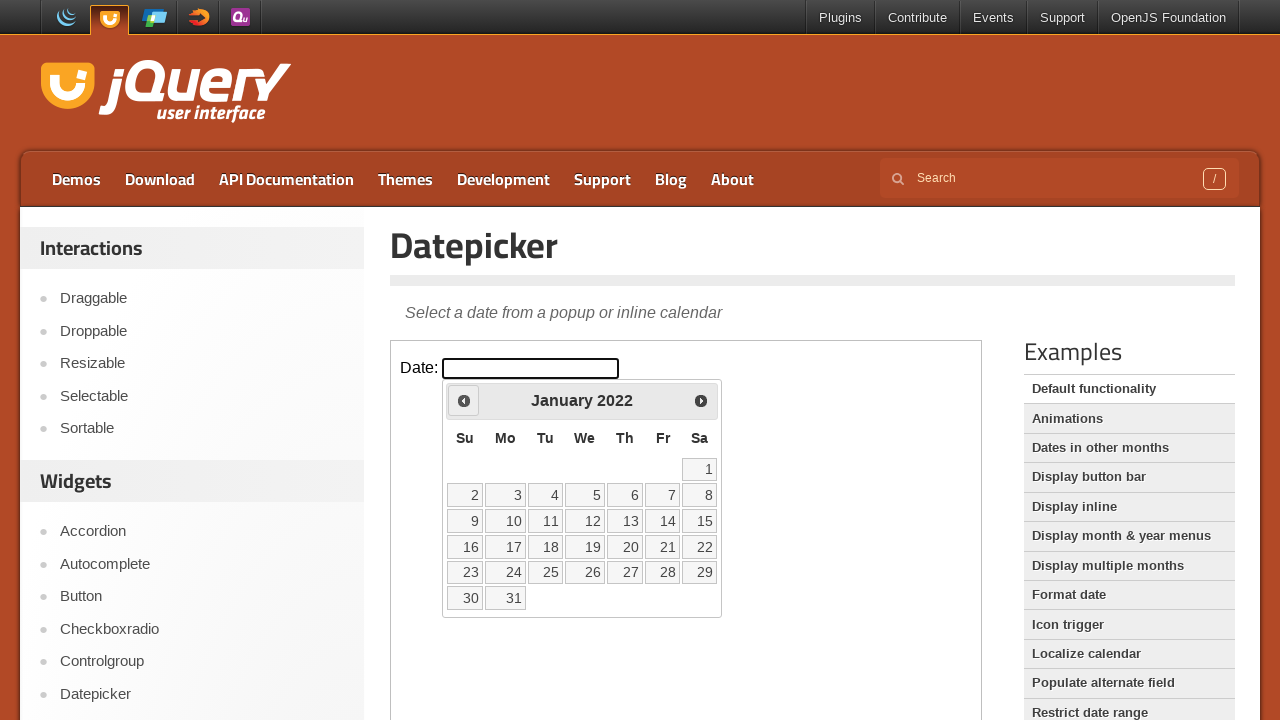

Clicked previous month button to navigate backwards at (464, 400) on .demo-frame >> internal:control=enter-frame >> .ui-datepicker-prev.ui-corner-all
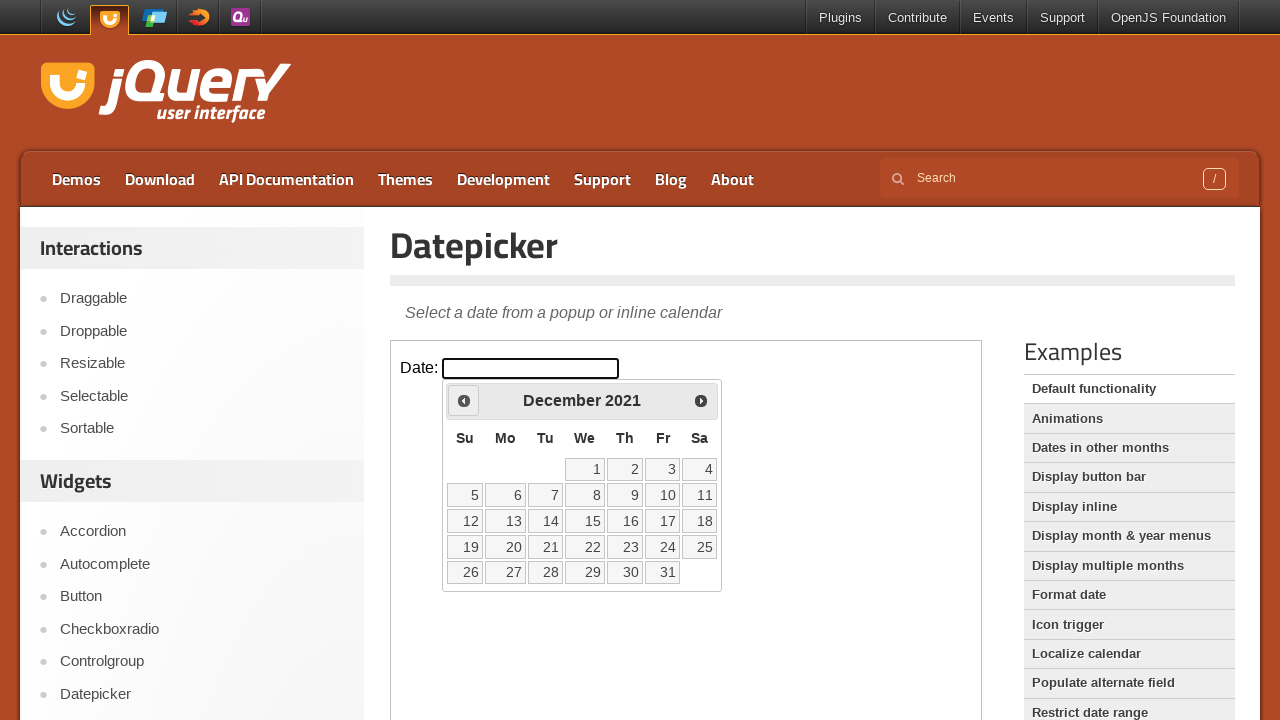

Retrieved current datepicker state: December 2021
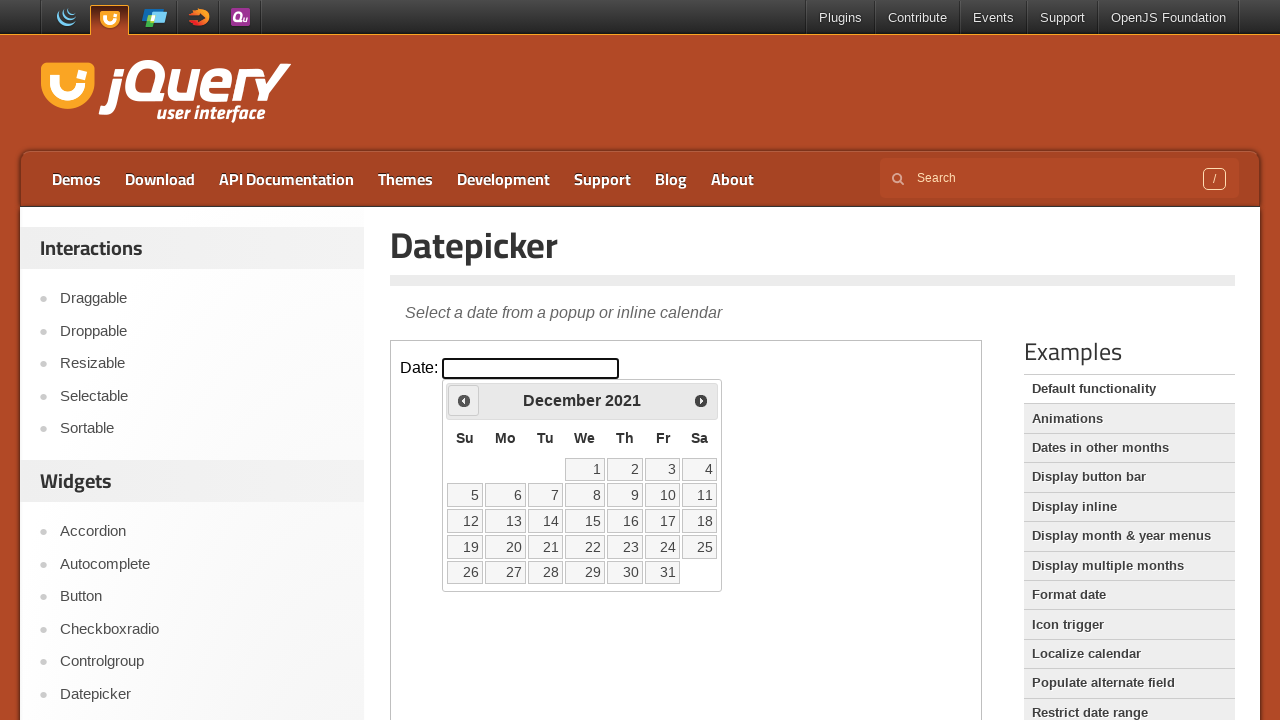

Clicked previous month button to navigate backwards at (464, 400) on .demo-frame >> internal:control=enter-frame >> .ui-datepicker-prev.ui-corner-all
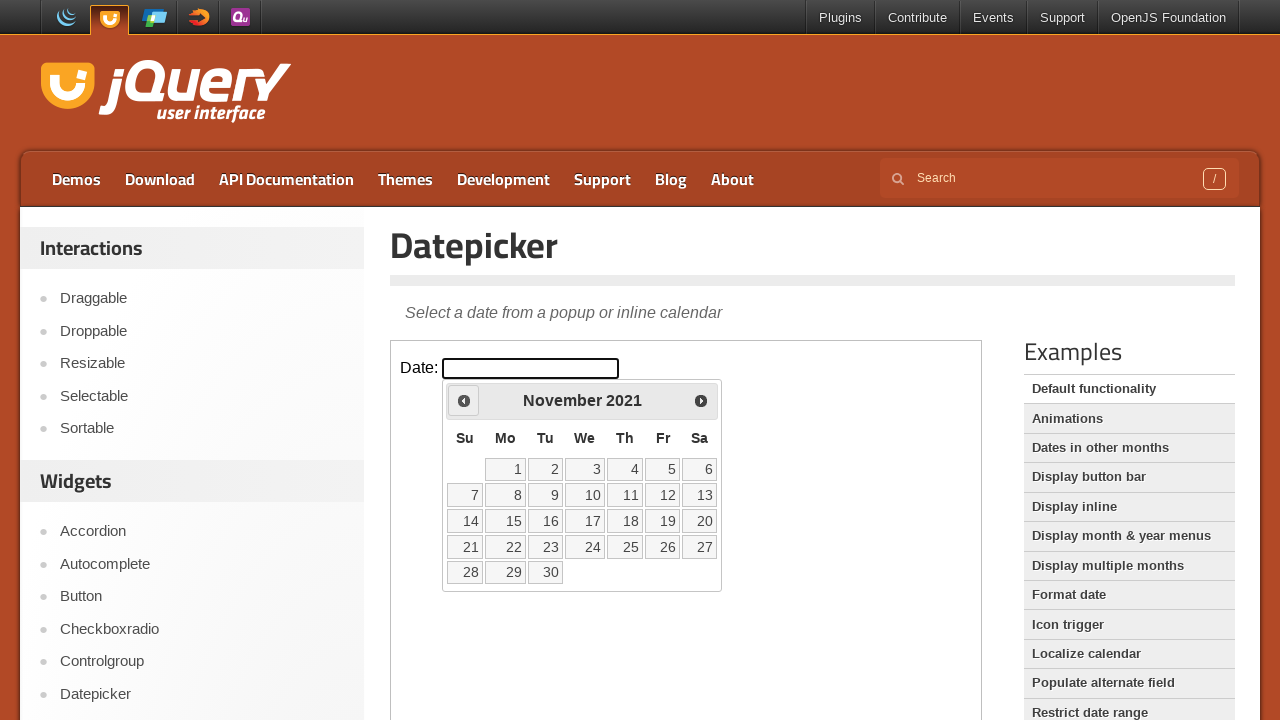

Retrieved current datepicker state: November 2021
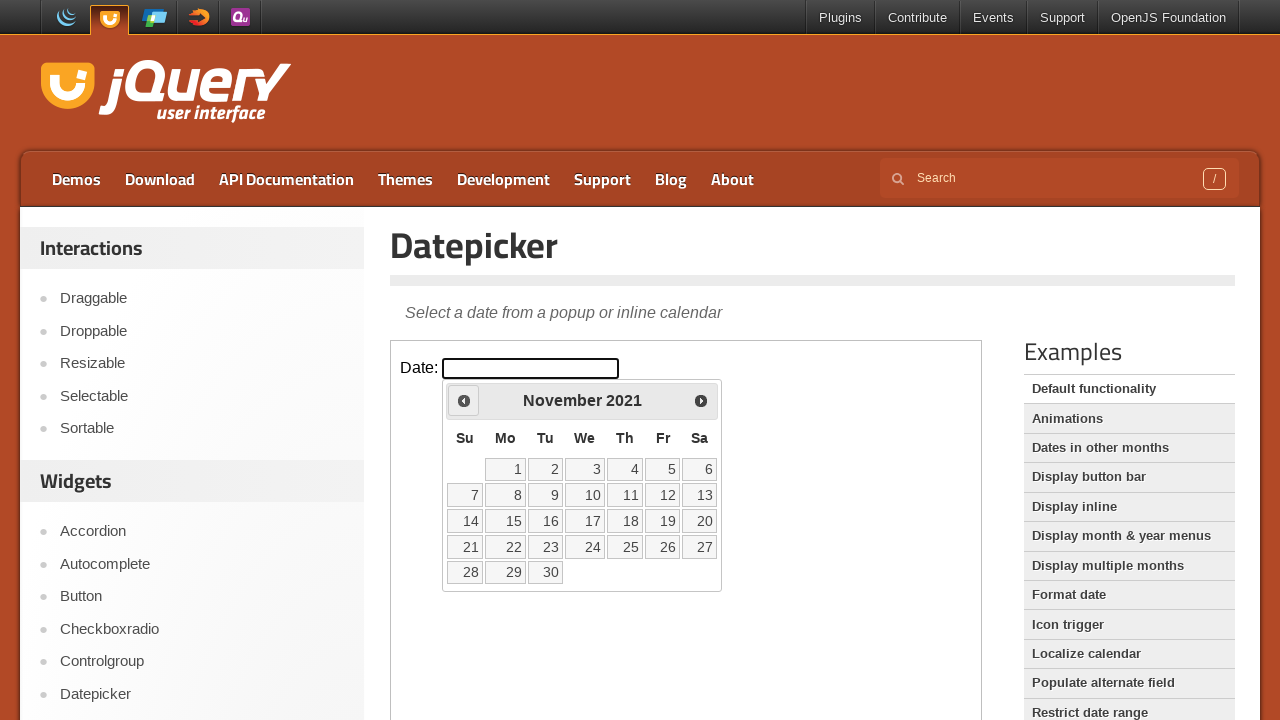

Clicked previous month button to navigate backwards at (464, 400) on .demo-frame >> internal:control=enter-frame >> .ui-datepicker-prev.ui-corner-all
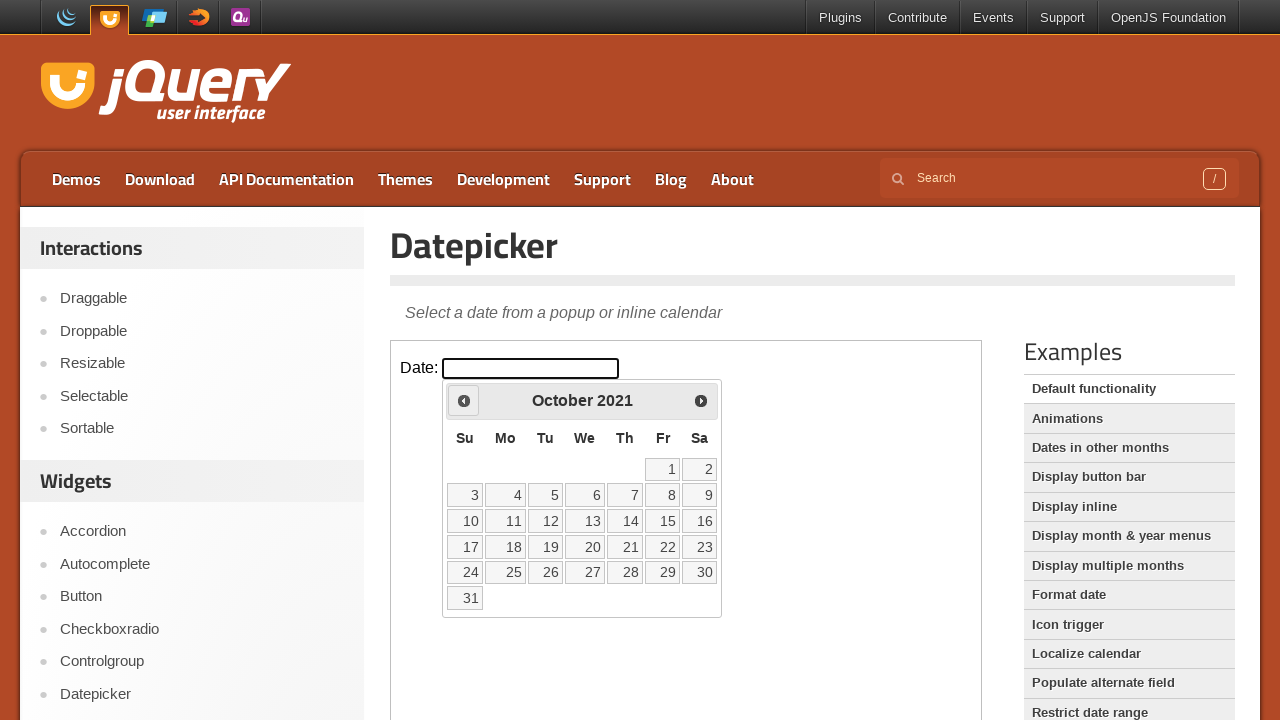

Retrieved current datepicker state: October 2021
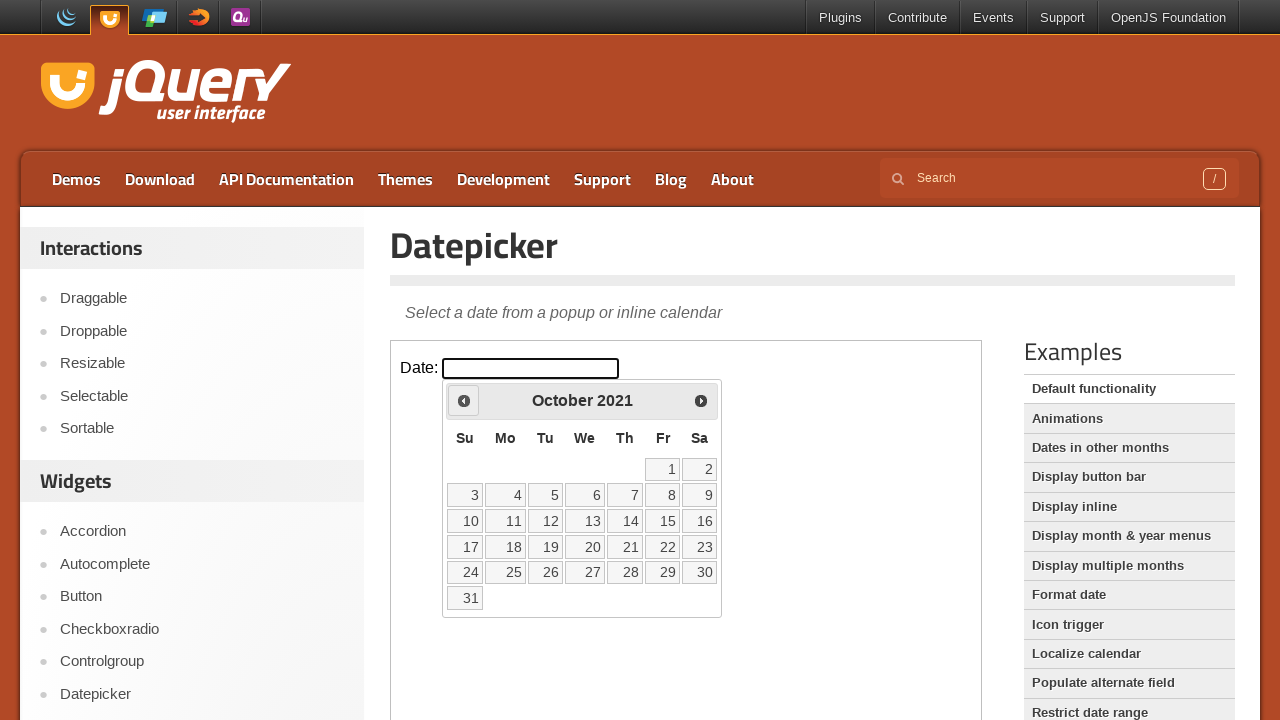

Clicked previous month button to navigate backwards at (464, 400) on .demo-frame >> internal:control=enter-frame >> .ui-datepicker-prev.ui-corner-all
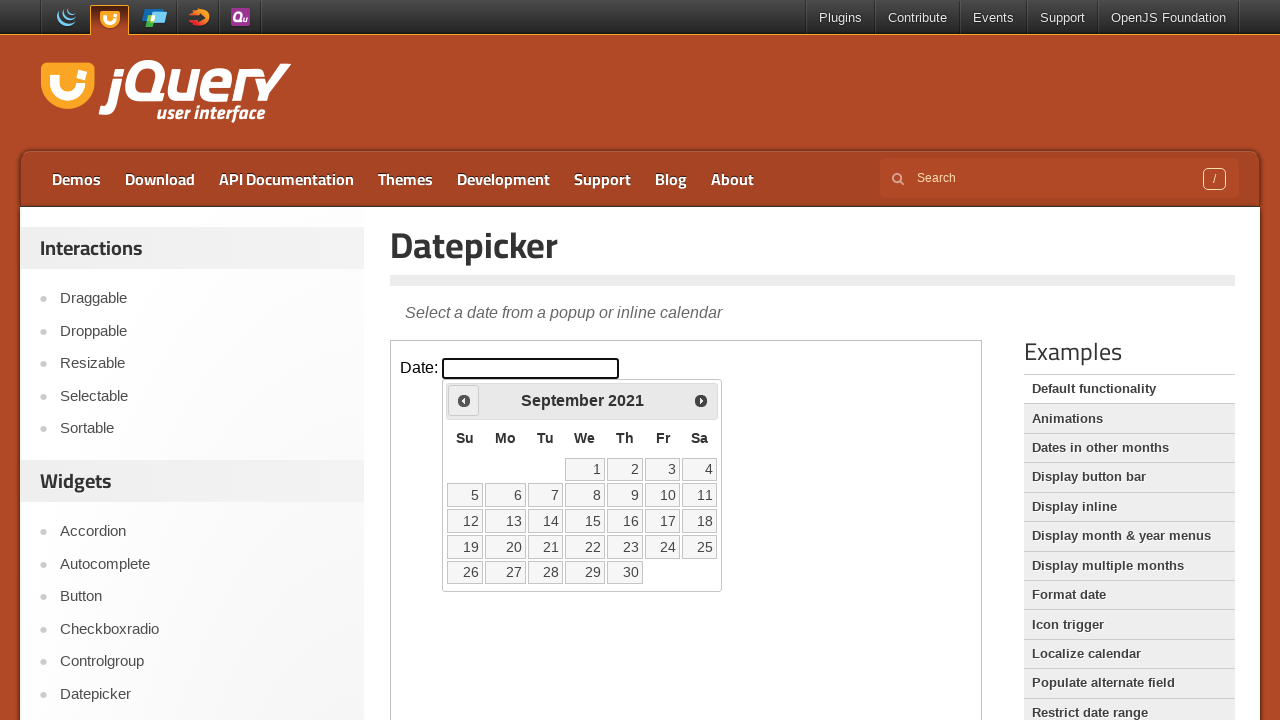

Retrieved current datepicker state: September 2021
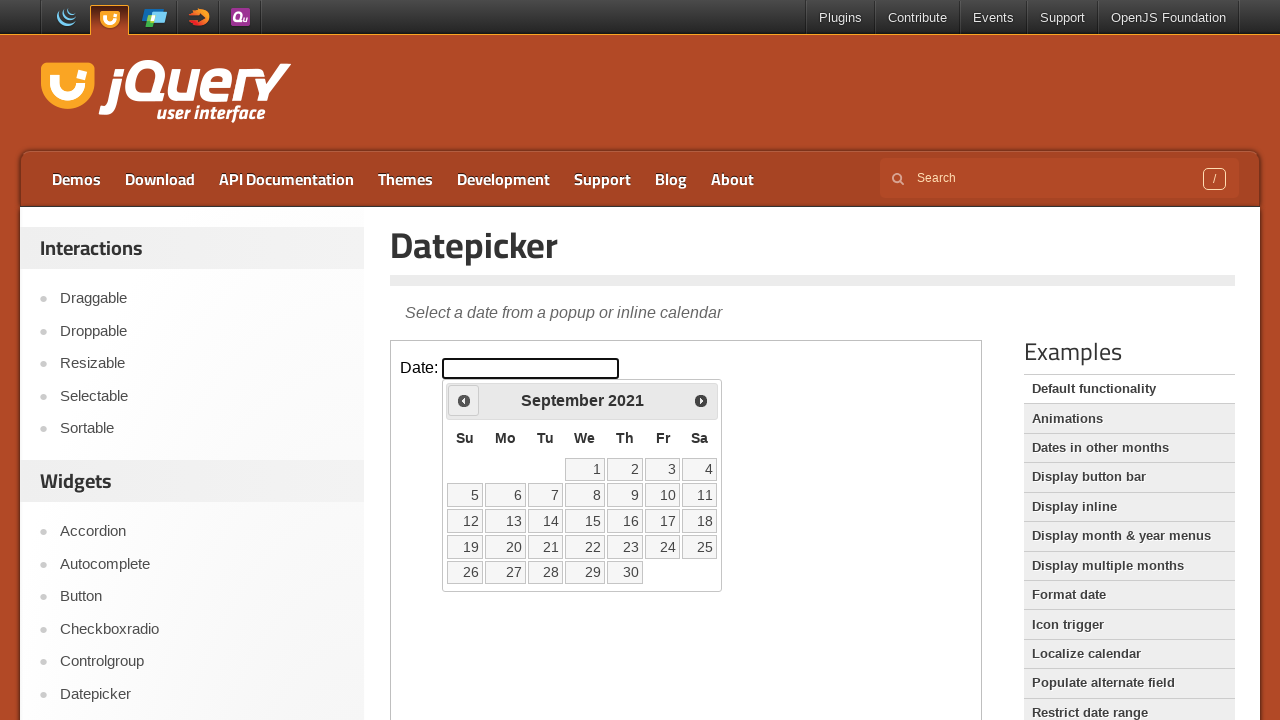

Clicked previous month button to navigate backwards at (464, 400) on .demo-frame >> internal:control=enter-frame >> .ui-datepicker-prev.ui-corner-all
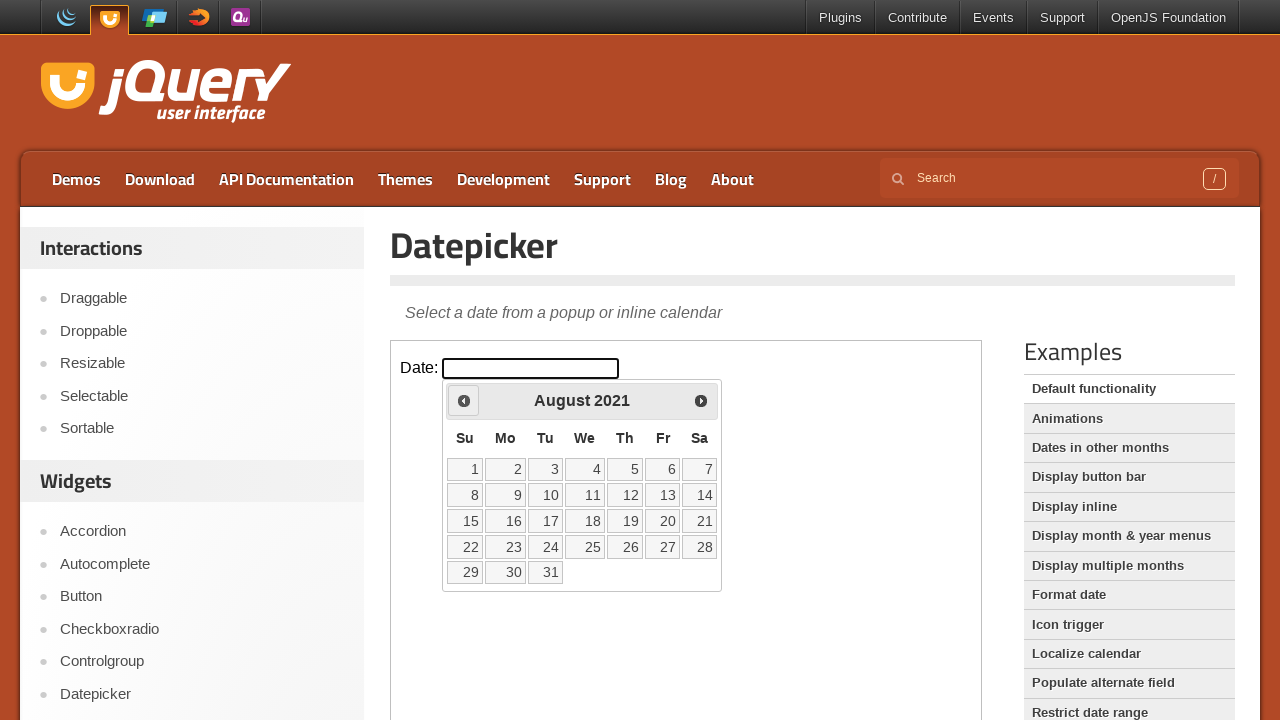

Retrieved current datepicker state: August 2021
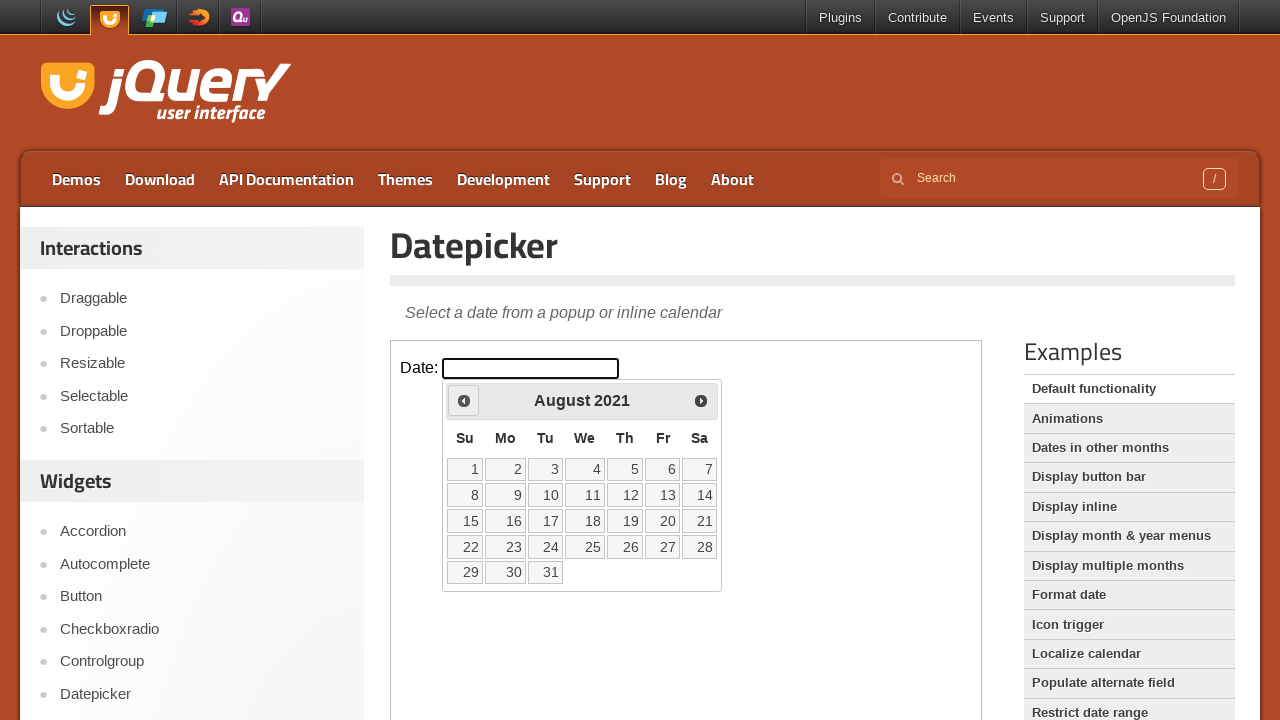

Clicked previous month button to navigate backwards at (464, 400) on .demo-frame >> internal:control=enter-frame >> .ui-datepicker-prev.ui-corner-all
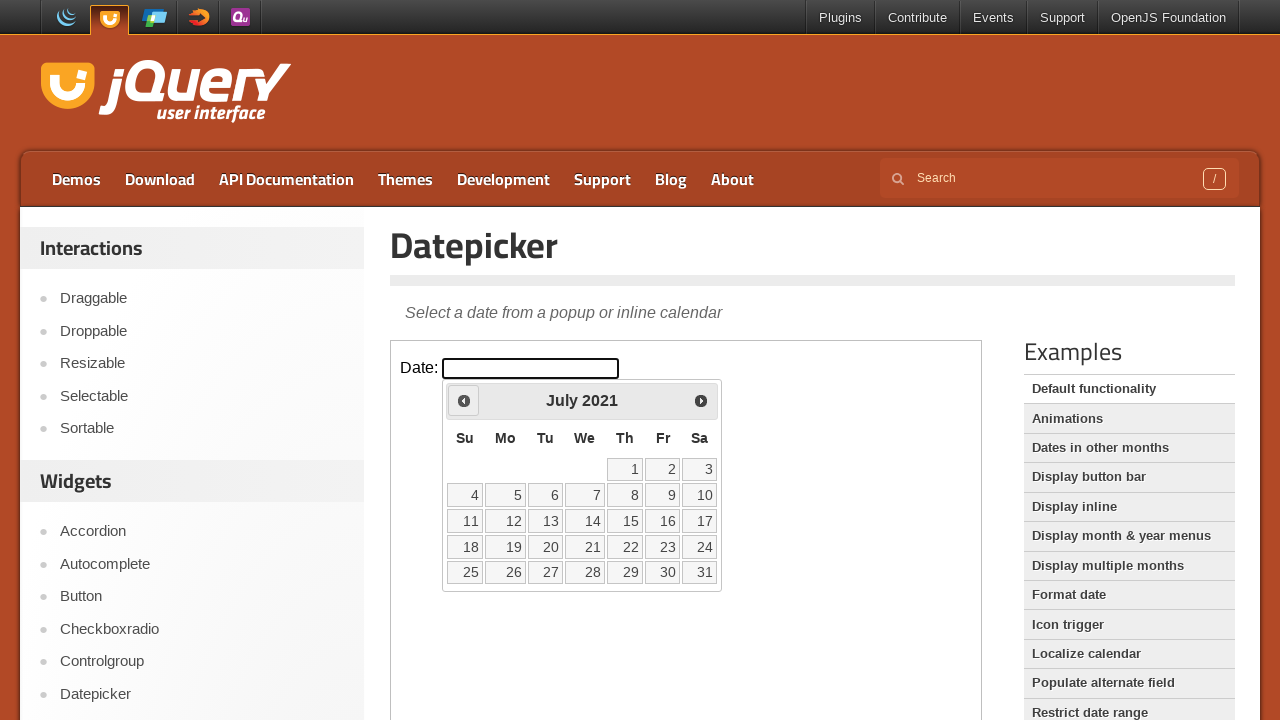

Retrieved current datepicker state: July 2021
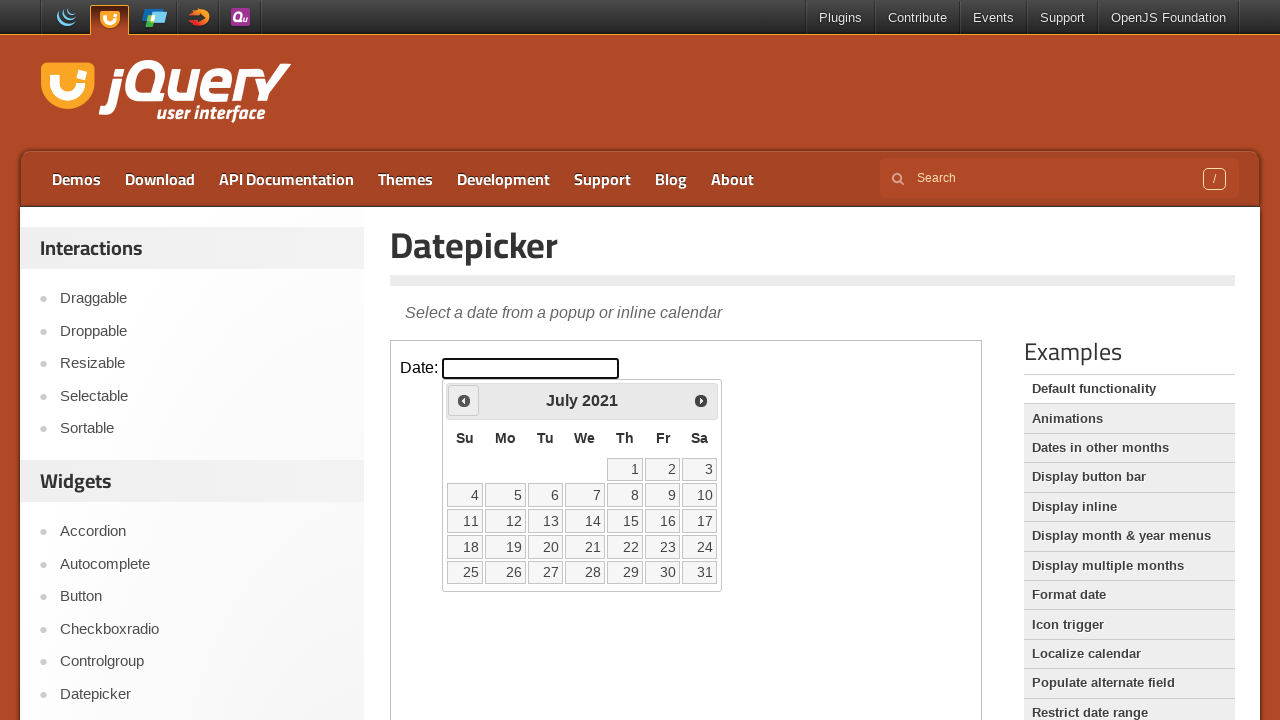

Clicked previous month button to navigate backwards at (464, 400) on .demo-frame >> internal:control=enter-frame >> .ui-datepicker-prev.ui-corner-all
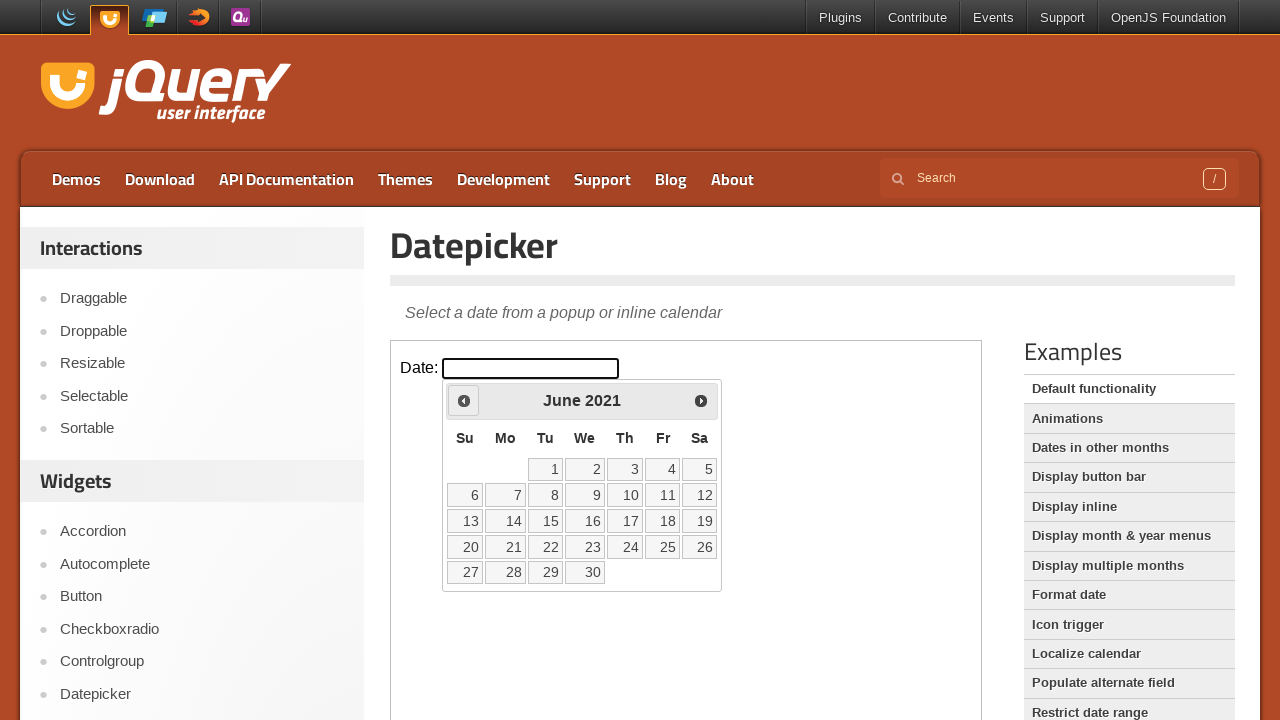

Retrieved current datepicker state: June 2021
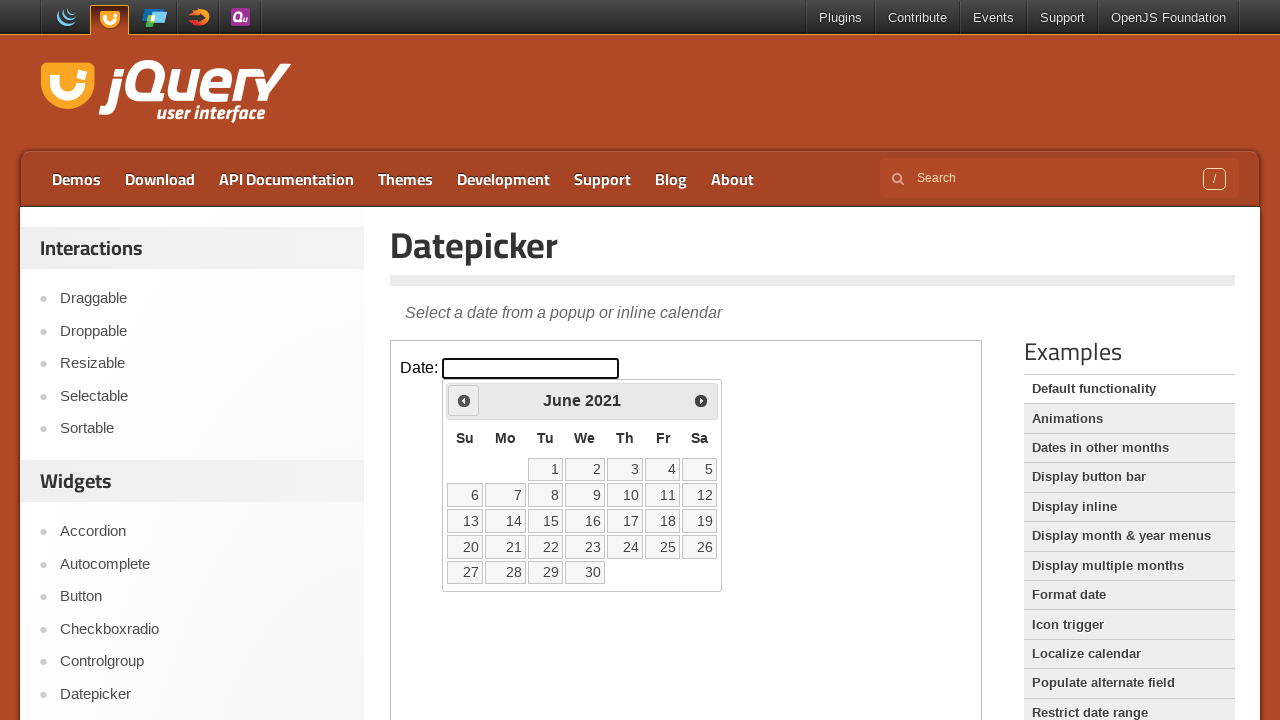

Clicked previous month button to navigate backwards at (464, 400) on .demo-frame >> internal:control=enter-frame >> .ui-datepicker-prev.ui-corner-all
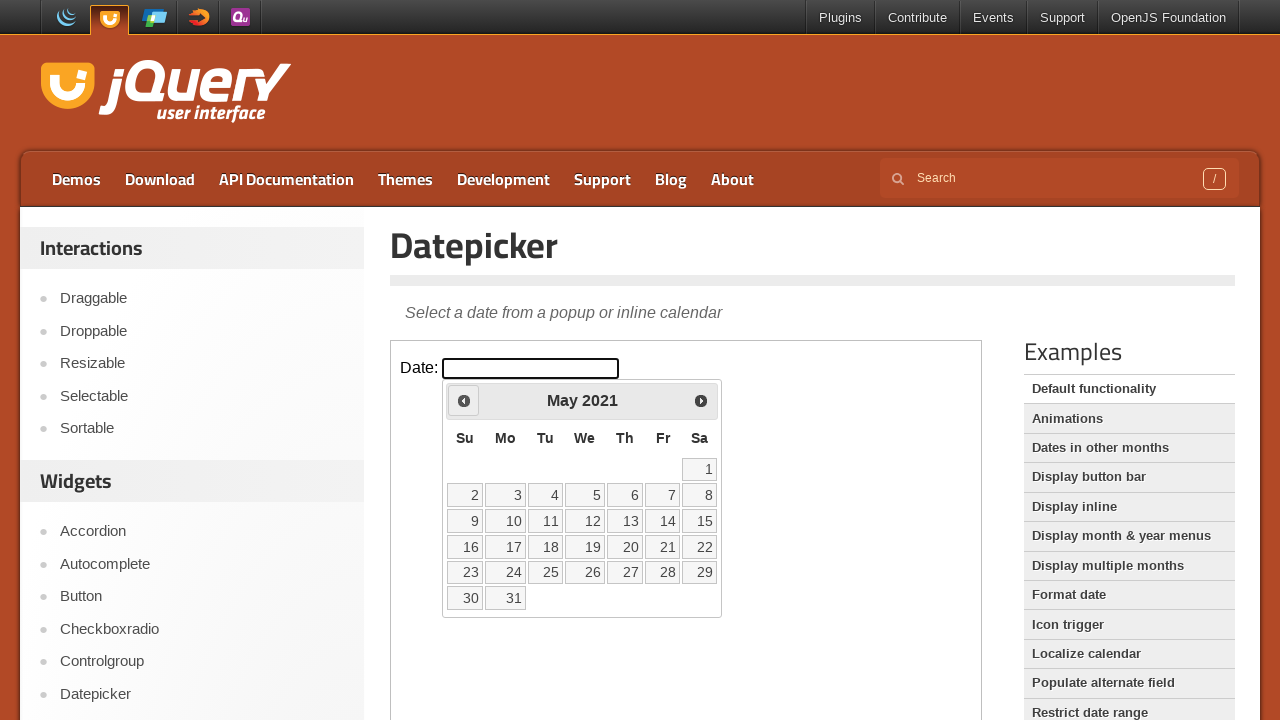

Retrieved current datepicker state: May 2021
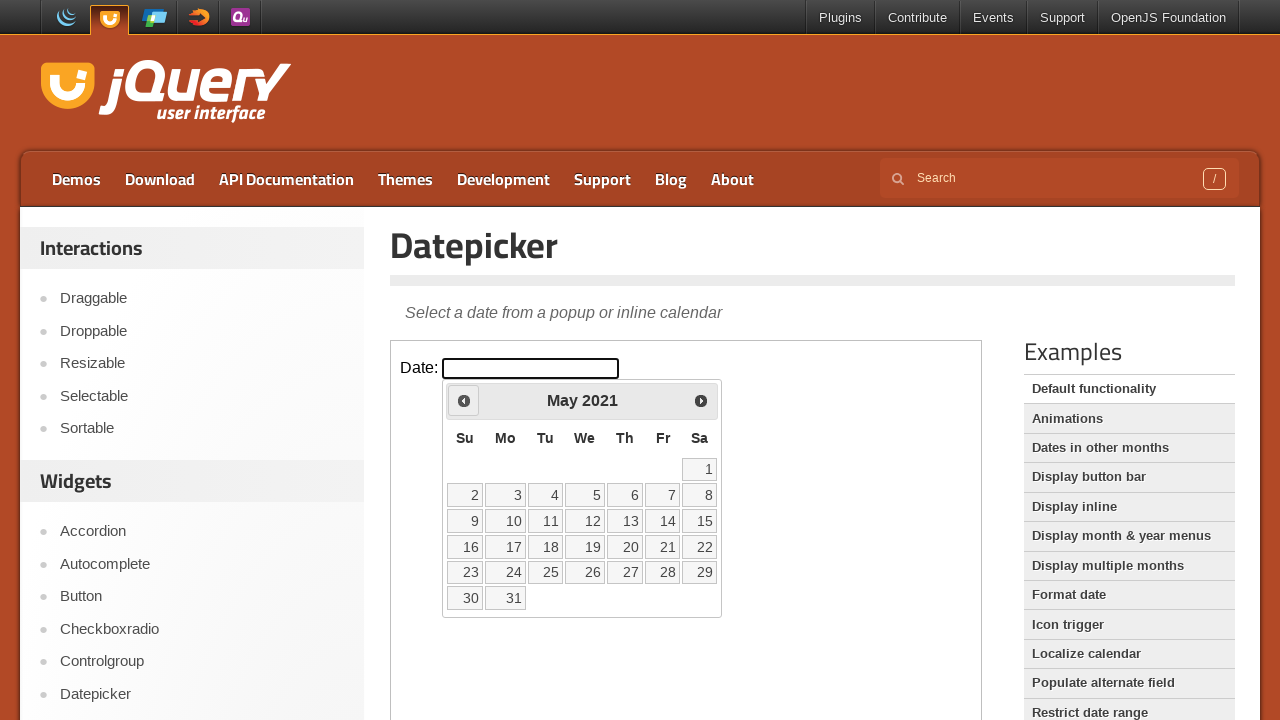

Clicked previous month button to navigate backwards at (464, 400) on .demo-frame >> internal:control=enter-frame >> .ui-datepicker-prev.ui-corner-all
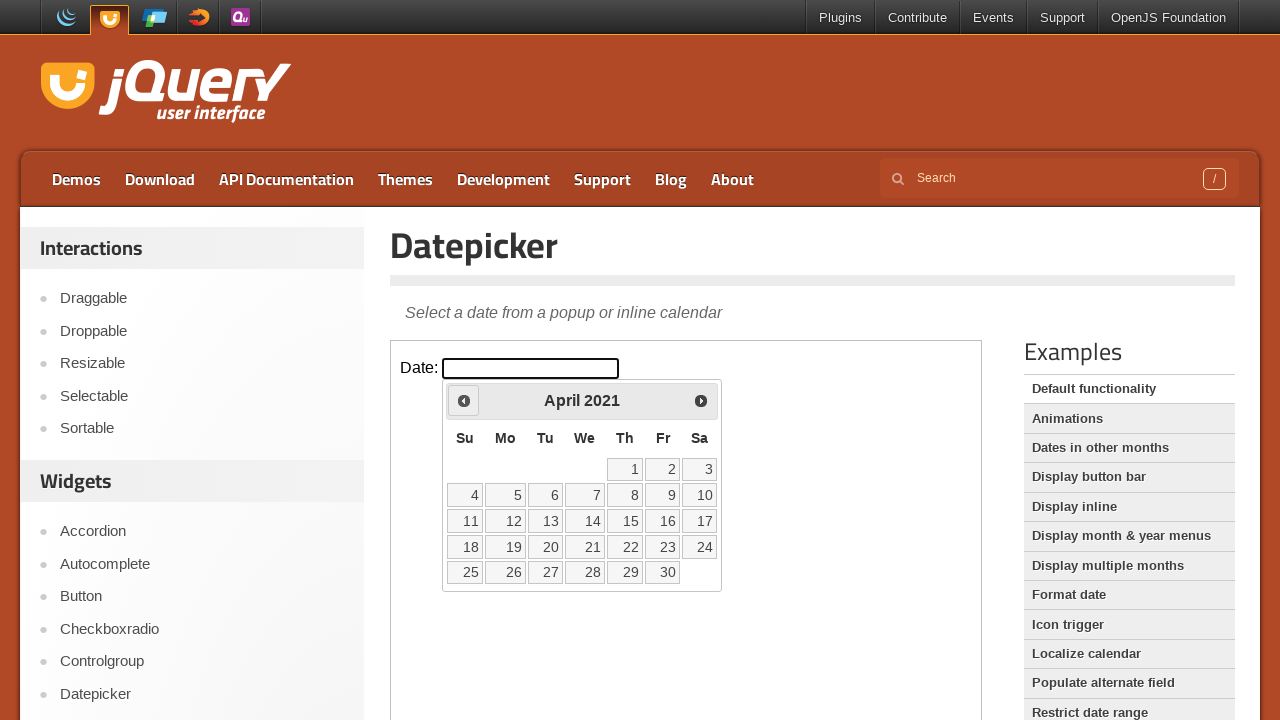

Retrieved current datepicker state: April 2021
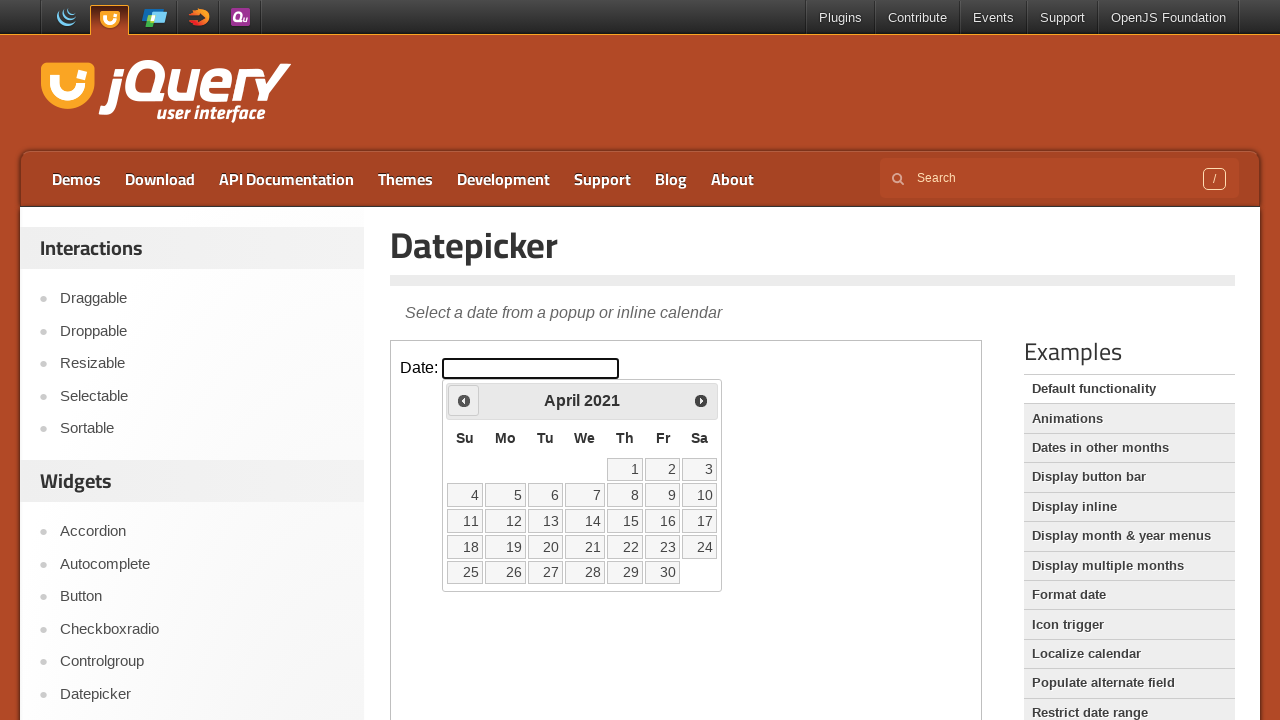

Clicked previous month button to navigate backwards at (464, 400) on .demo-frame >> internal:control=enter-frame >> .ui-datepicker-prev.ui-corner-all
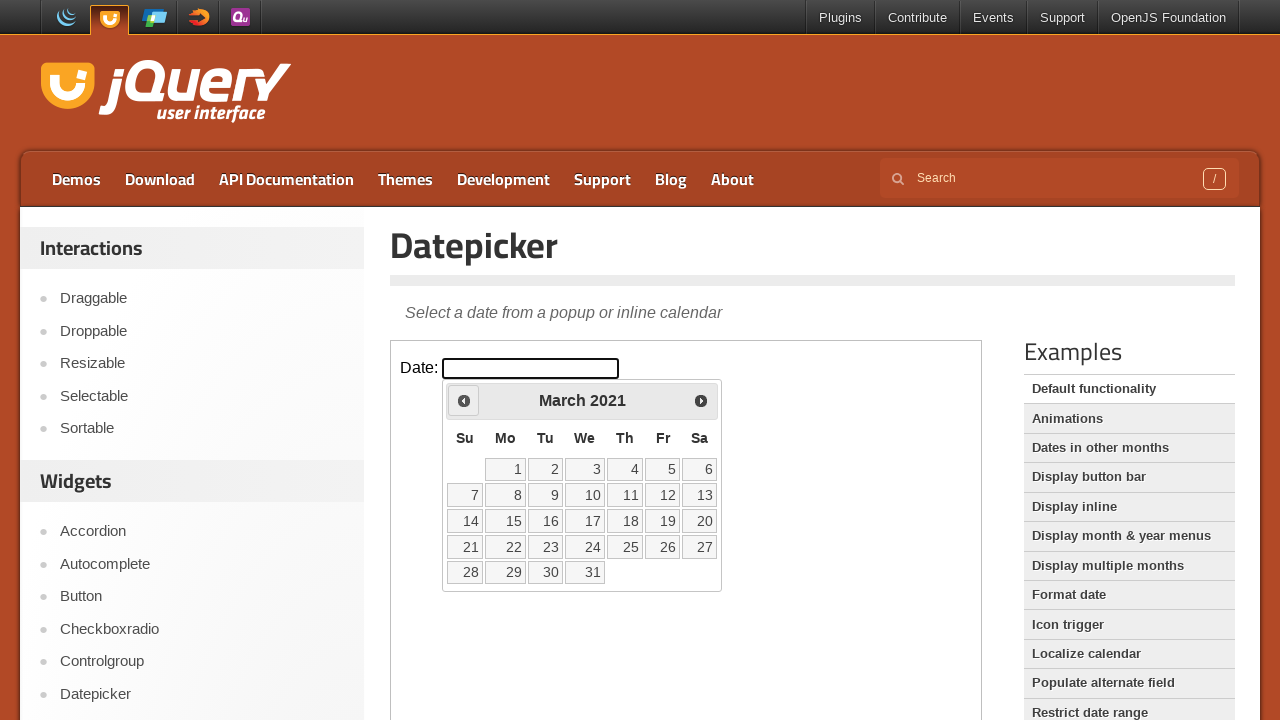

Retrieved current datepicker state: March 2021
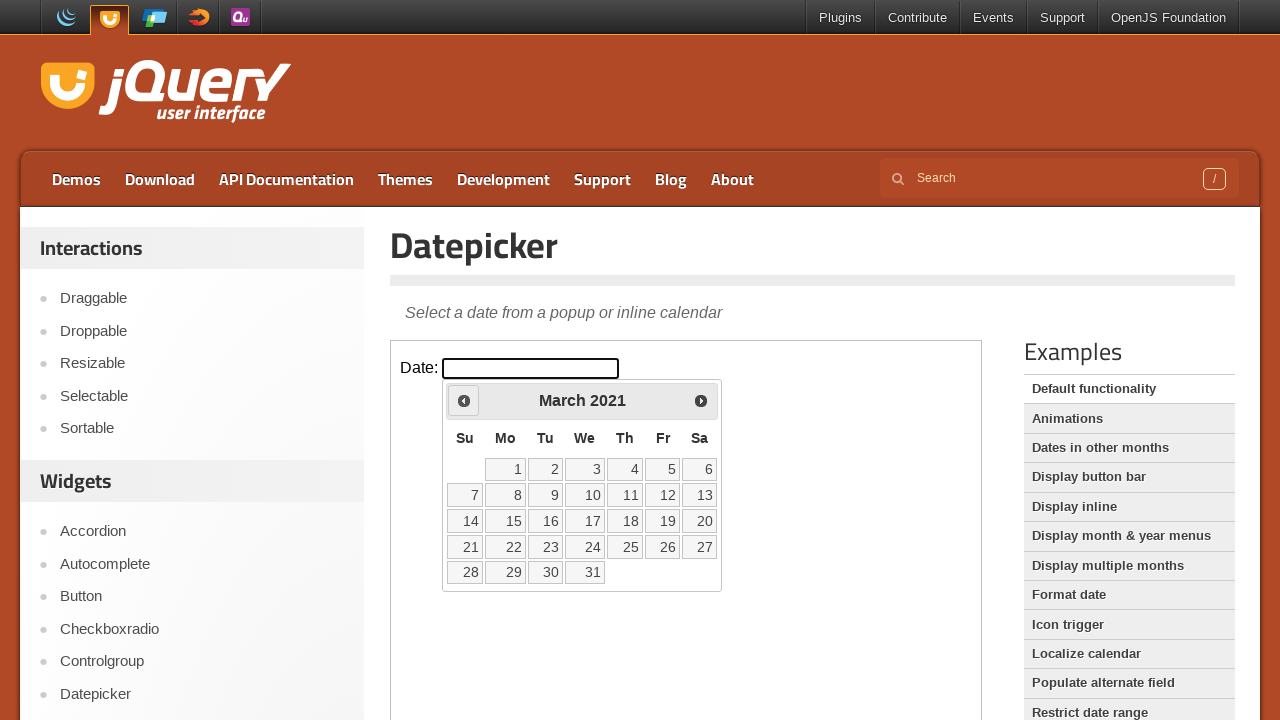

Clicked previous month button to navigate backwards at (464, 400) on .demo-frame >> internal:control=enter-frame >> .ui-datepicker-prev.ui-corner-all
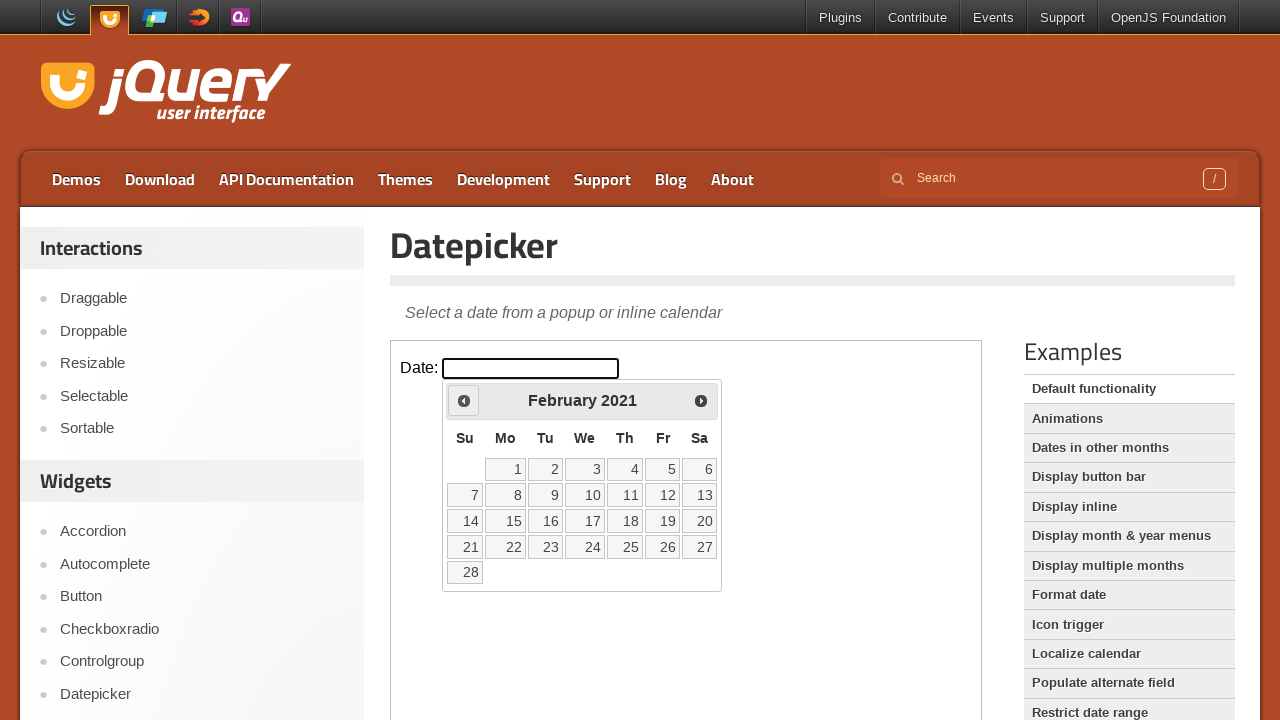

Retrieved current datepicker state: February 2021
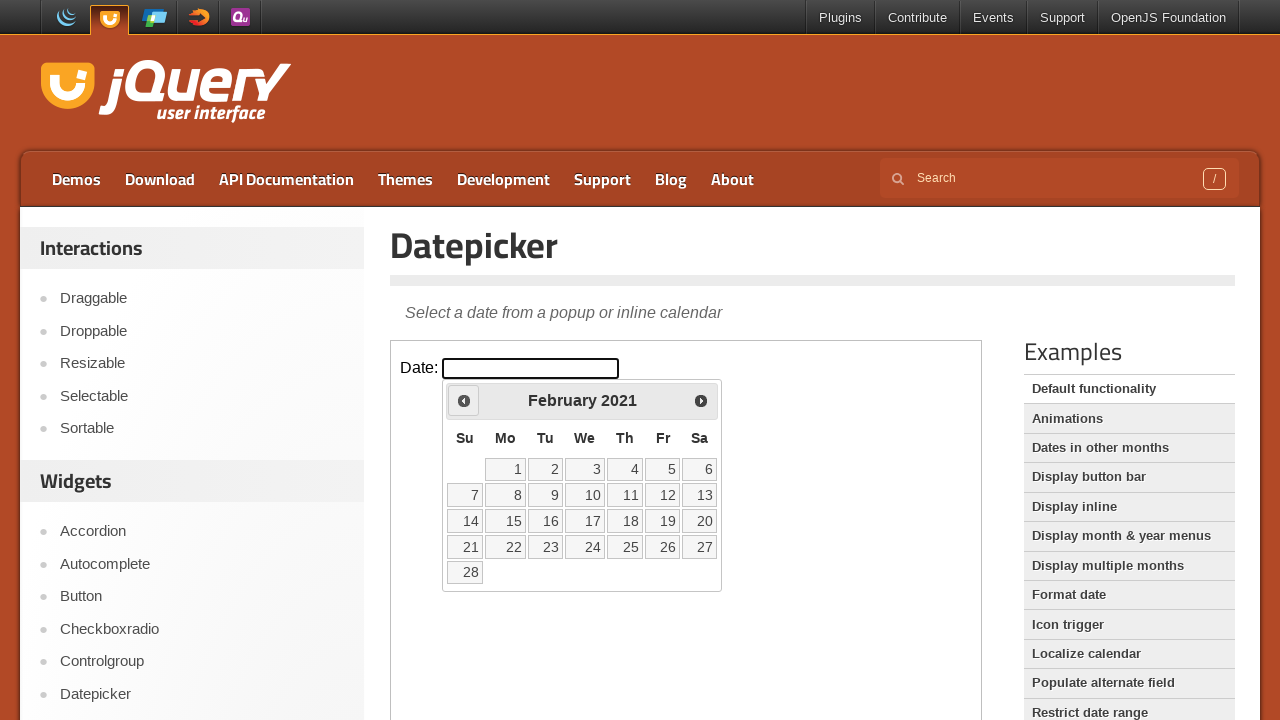

Clicked previous month button to navigate backwards at (464, 400) on .demo-frame >> internal:control=enter-frame >> .ui-datepicker-prev.ui-corner-all
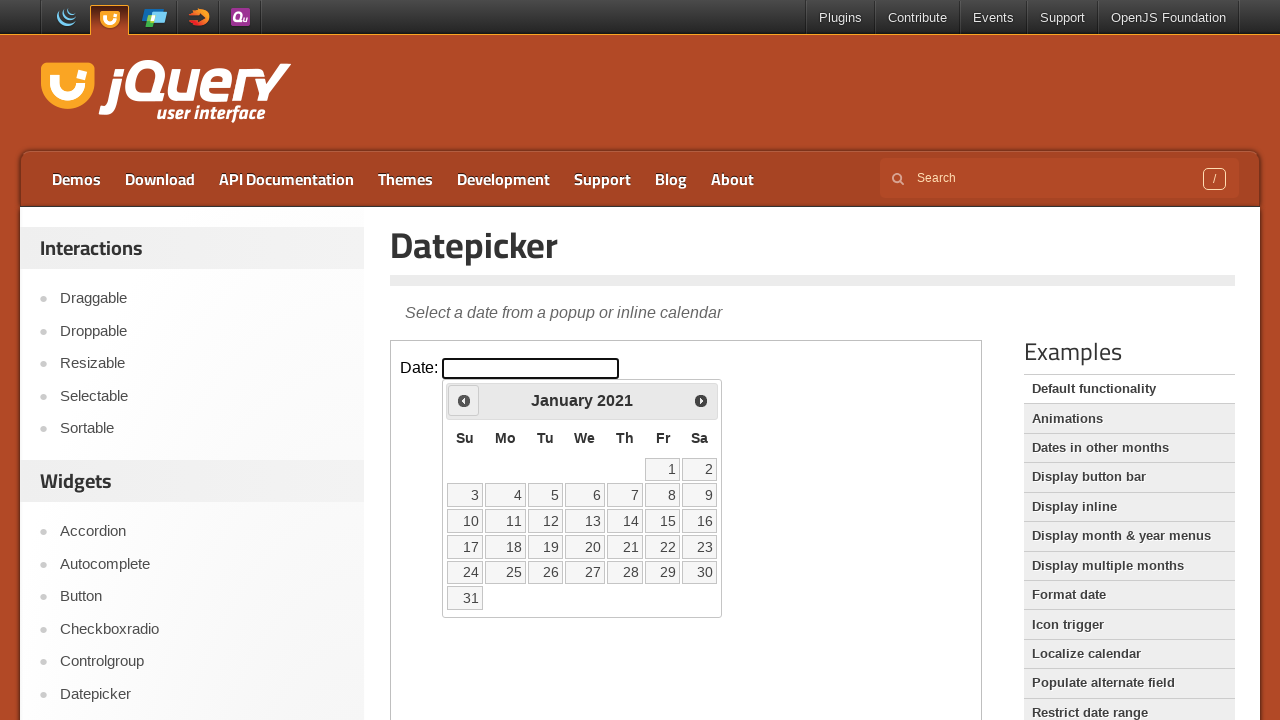

Retrieved current datepicker state: January 2021
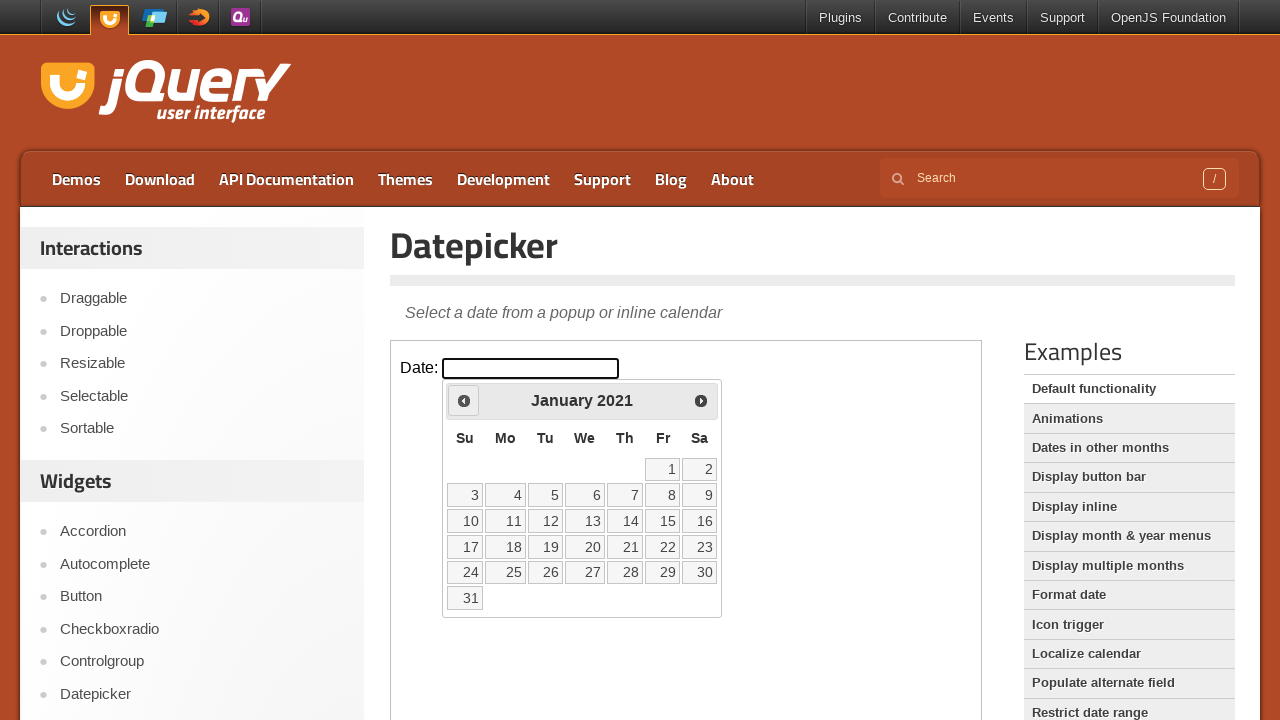

Clicked previous month button to navigate backwards at (464, 400) on .demo-frame >> internal:control=enter-frame >> .ui-datepicker-prev.ui-corner-all
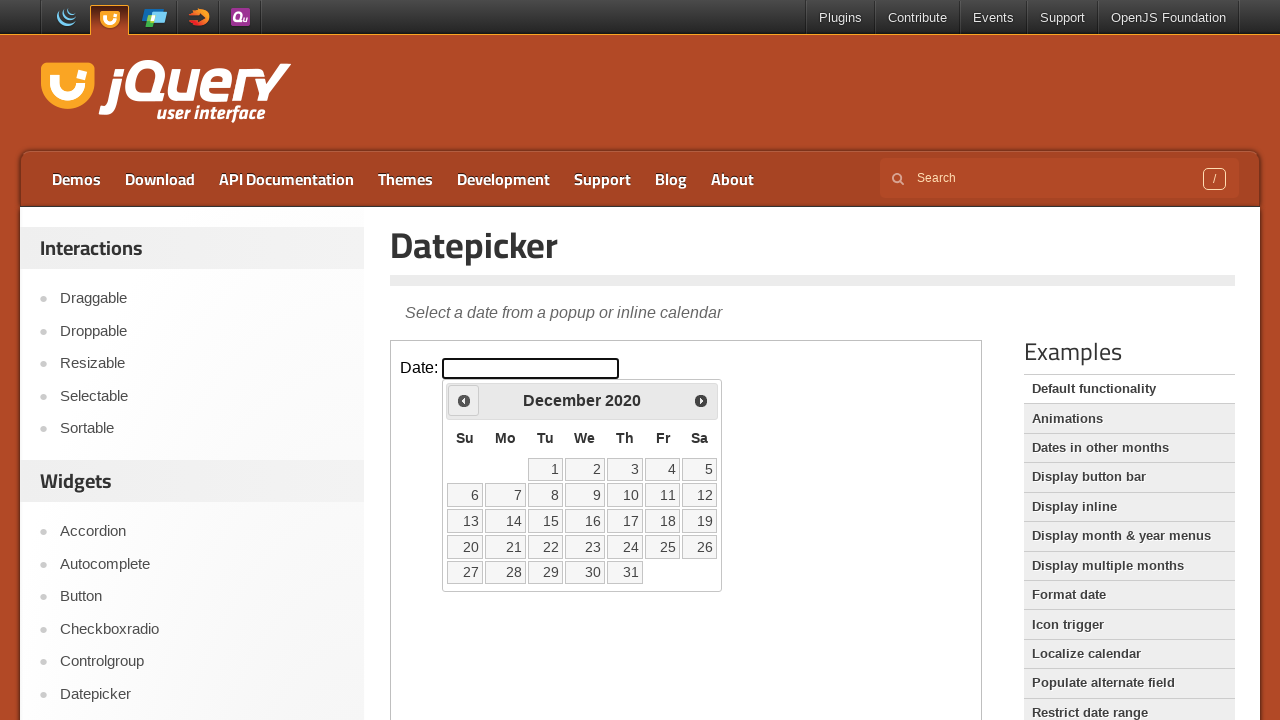

Retrieved current datepicker state: December 2020
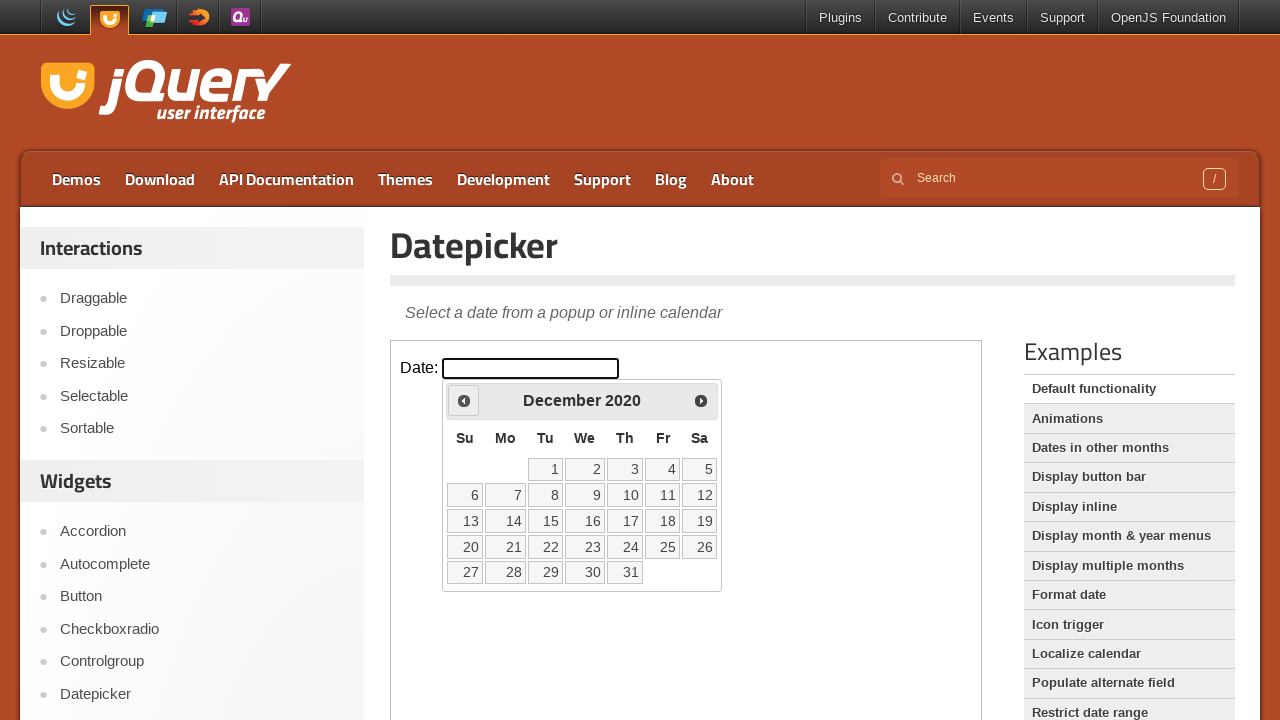

Clicked previous month button to navigate backwards at (464, 400) on .demo-frame >> internal:control=enter-frame >> .ui-datepicker-prev.ui-corner-all
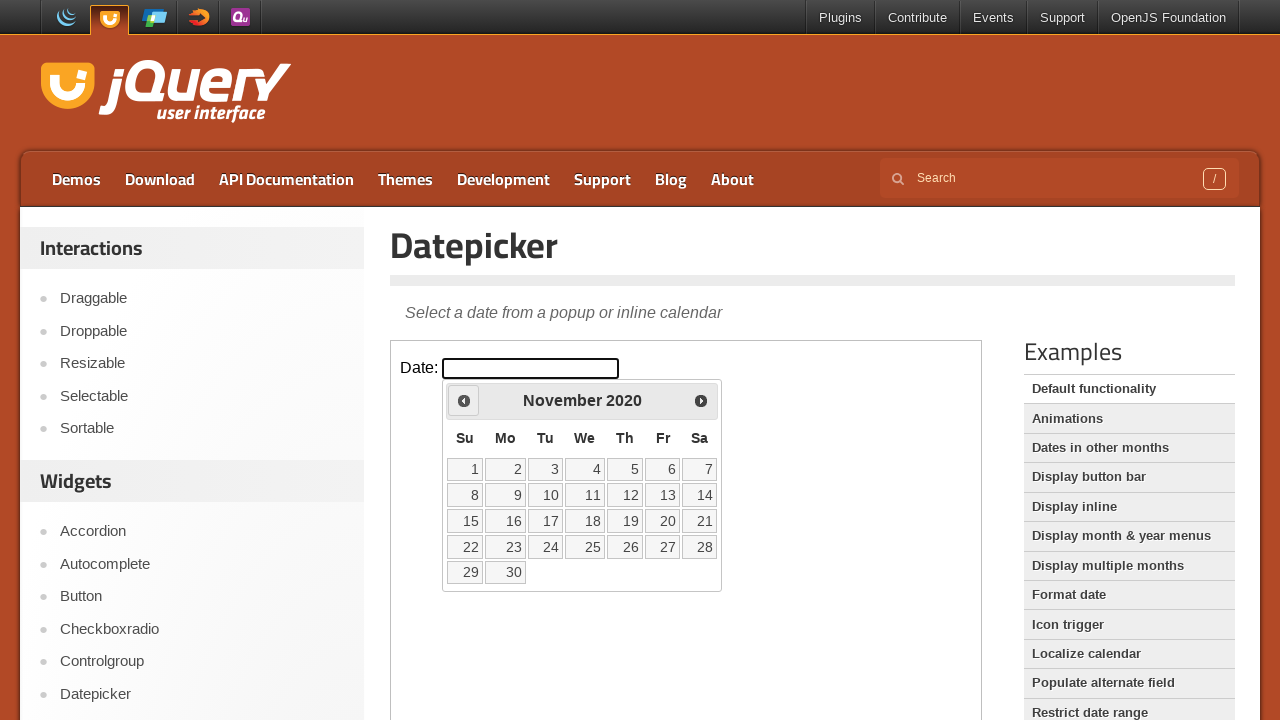

Retrieved current datepicker state: November 2020
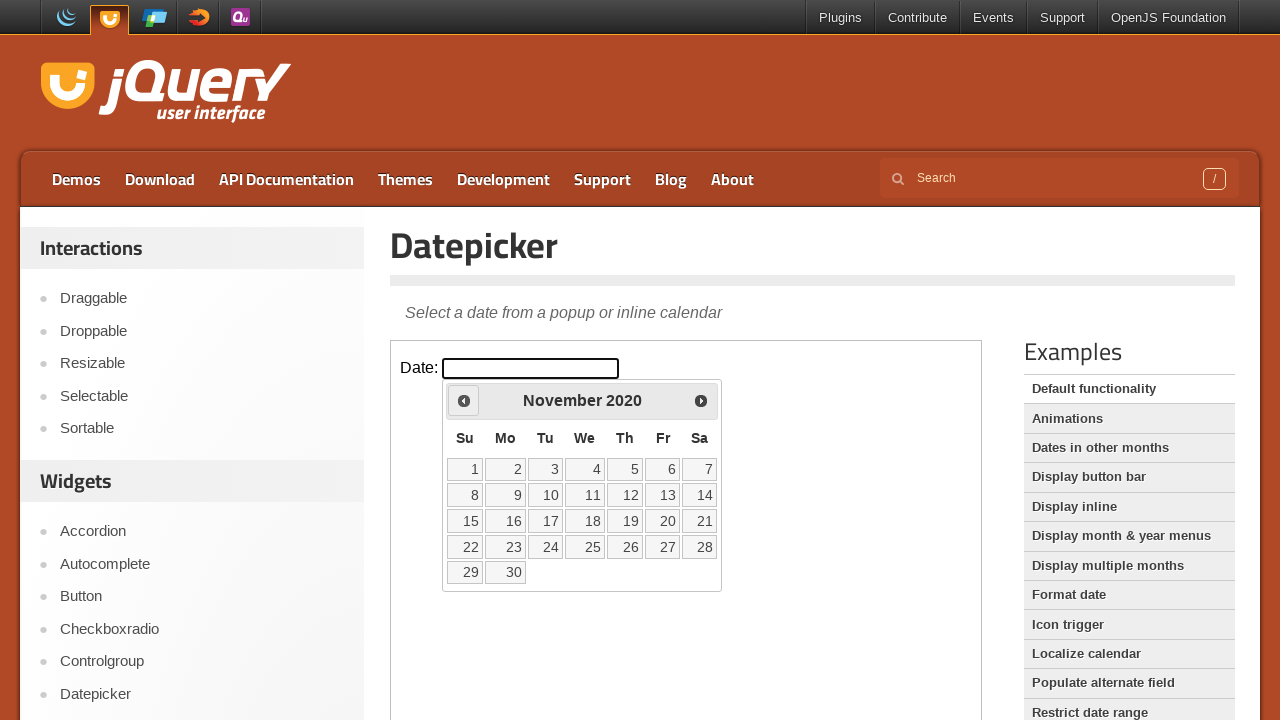

Clicked previous month button to navigate backwards at (464, 400) on .demo-frame >> internal:control=enter-frame >> .ui-datepicker-prev.ui-corner-all
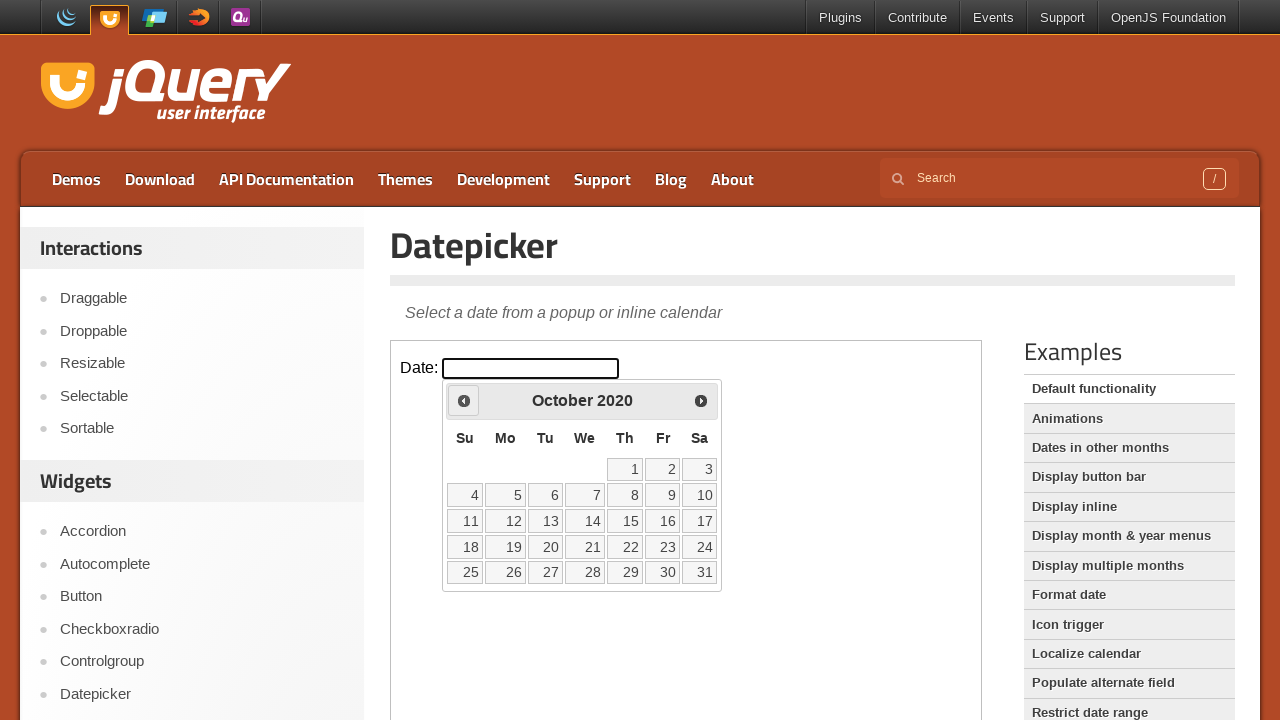

Retrieved current datepicker state: October 2020
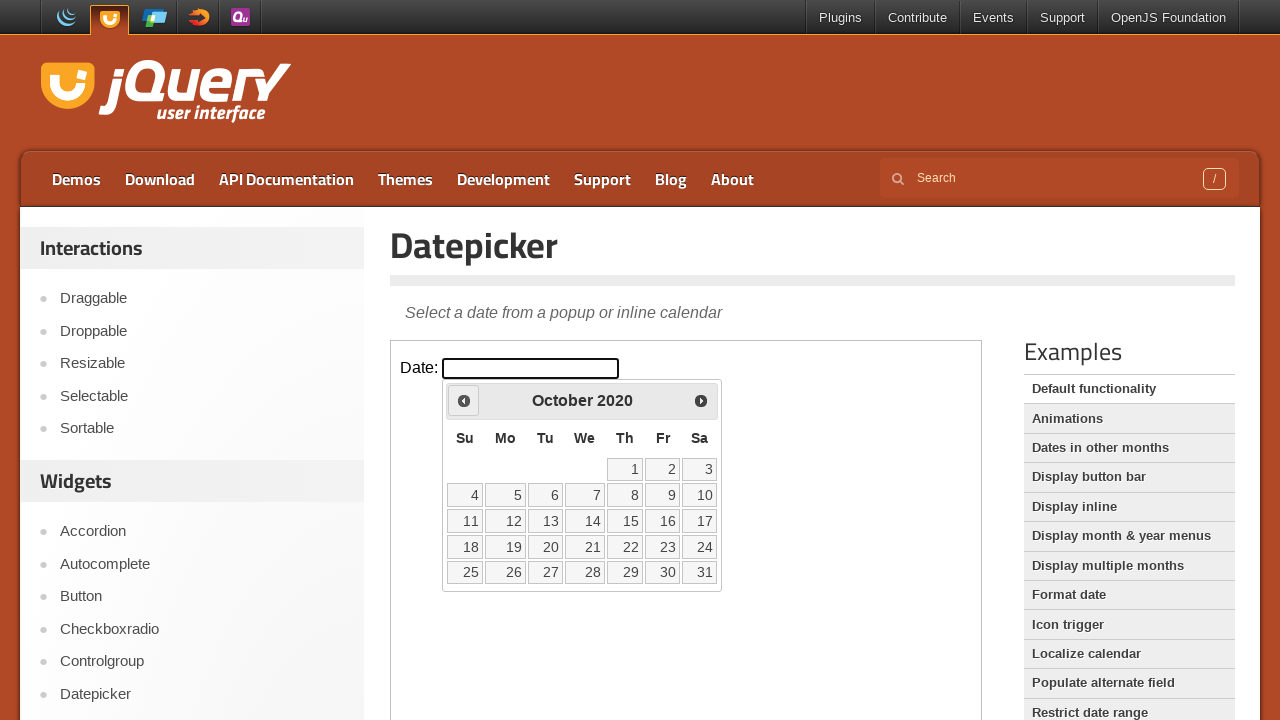

Clicked previous month button to navigate backwards at (464, 400) on .demo-frame >> internal:control=enter-frame >> .ui-datepicker-prev.ui-corner-all
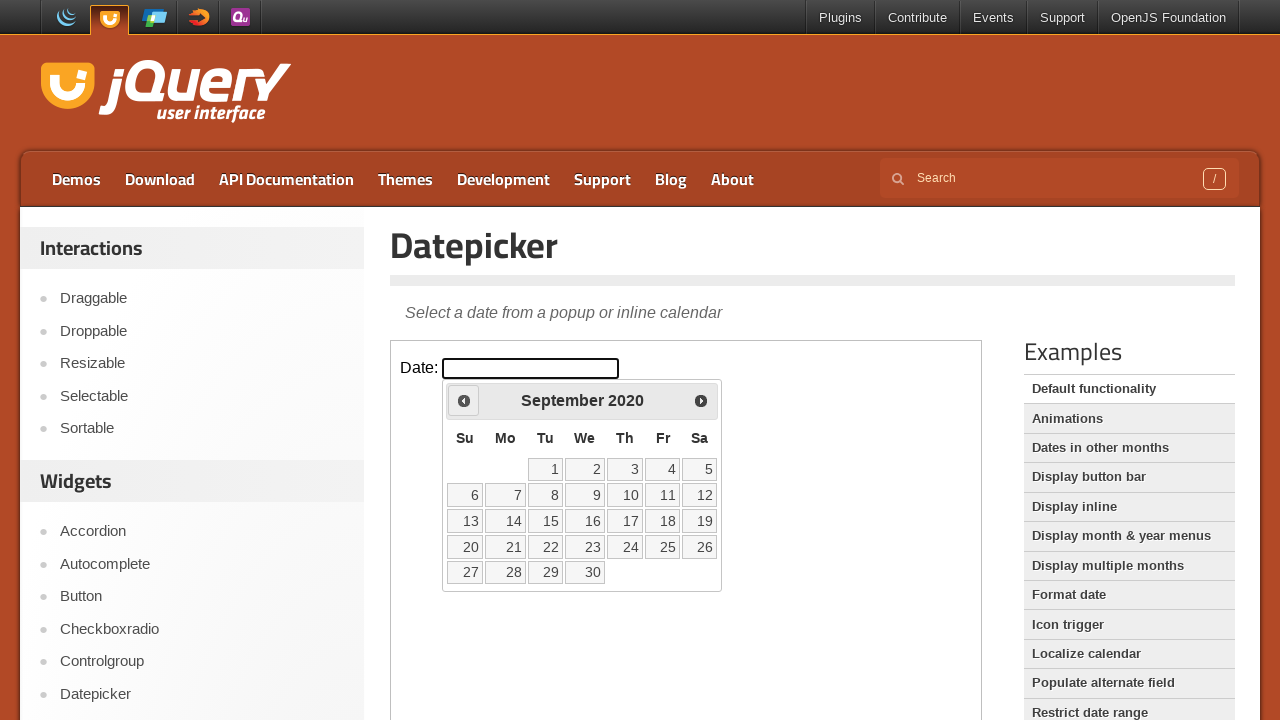

Retrieved current datepicker state: September 2020
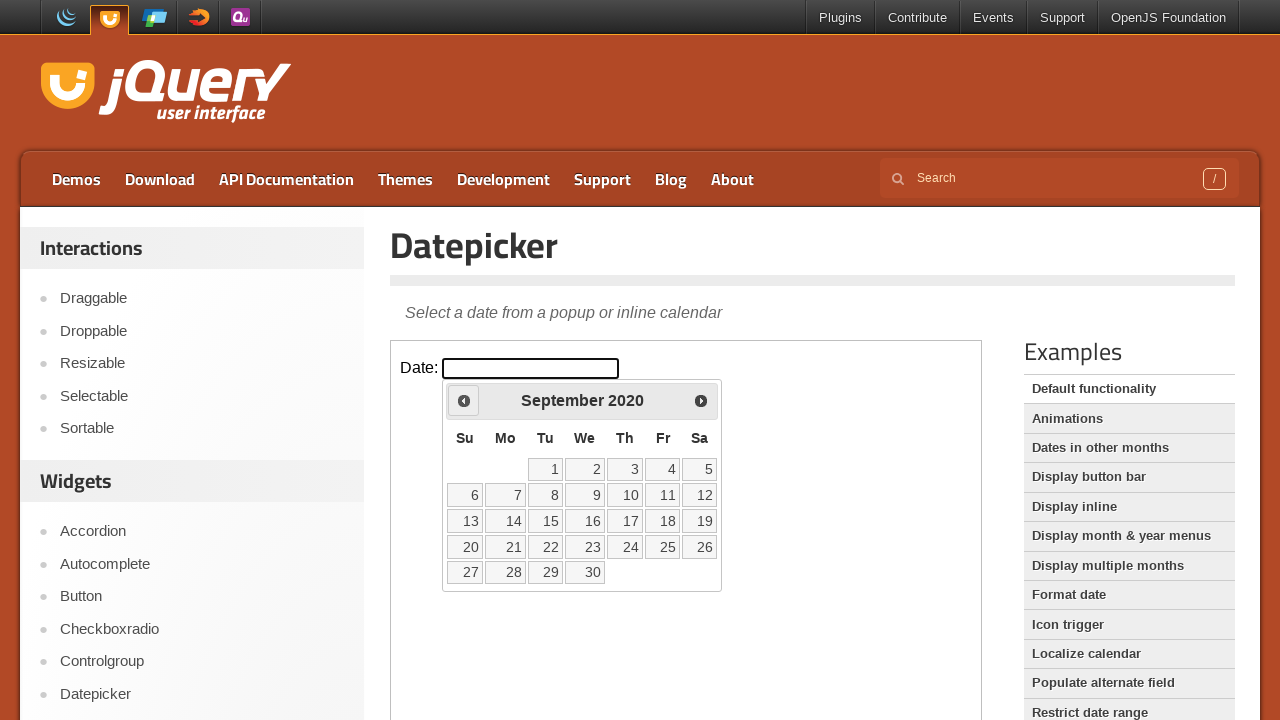

Clicked previous month button to navigate backwards at (464, 400) on .demo-frame >> internal:control=enter-frame >> .ui-datepicker-prev.ui-corner-all
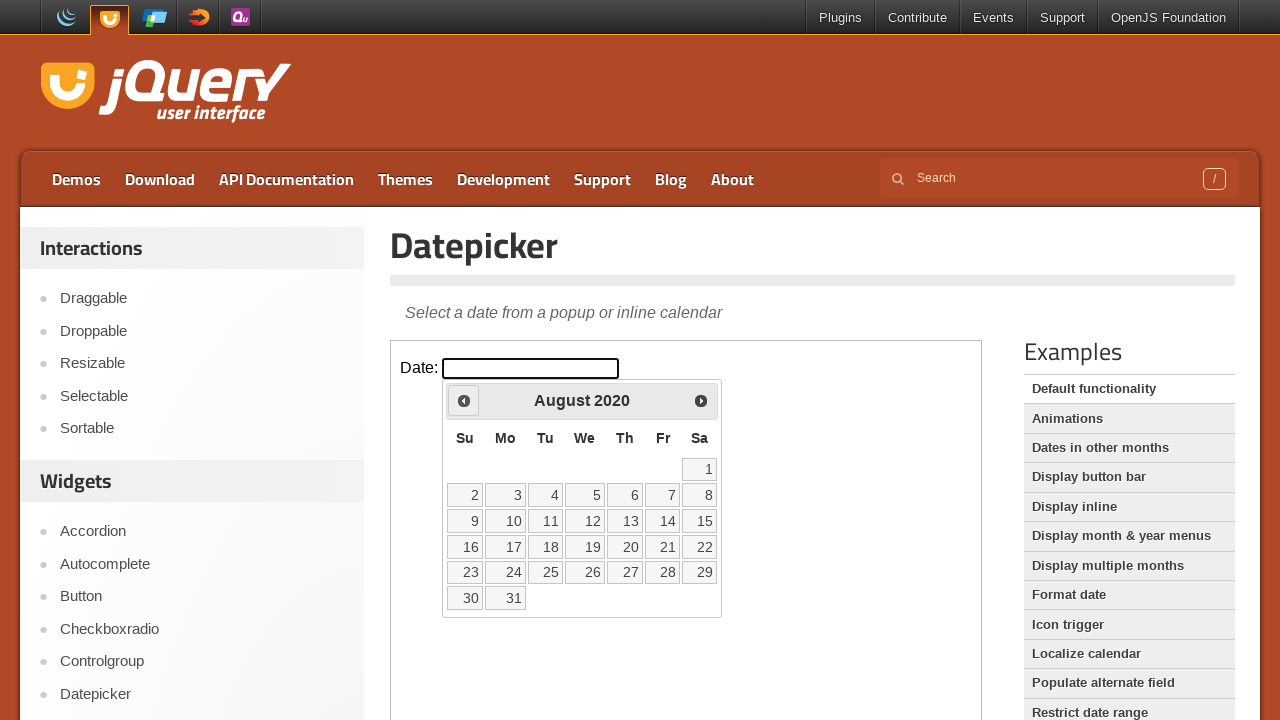

Retrieved current datepicker state: August 2020
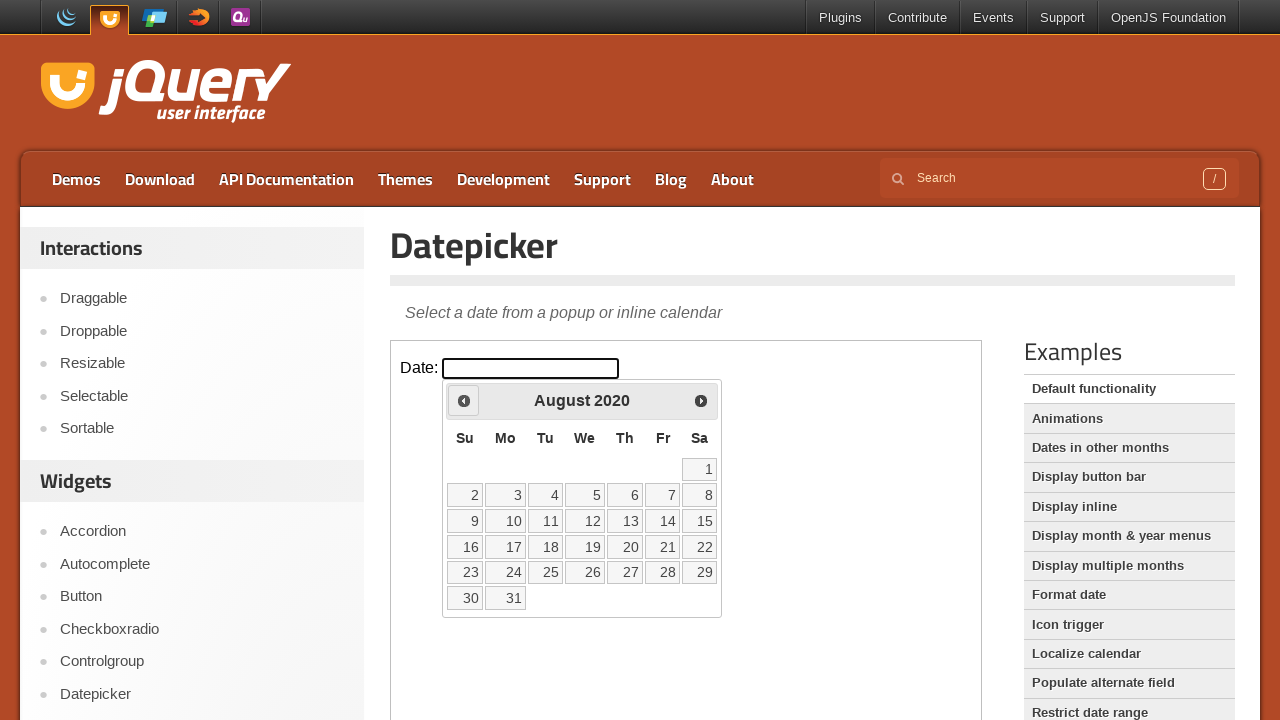

Clicked previous month button to navigate backwards at (464, 400) on .demo-frame >> internal:control=enter-frame >> .ui-datepicker-prev.ui-corner-all
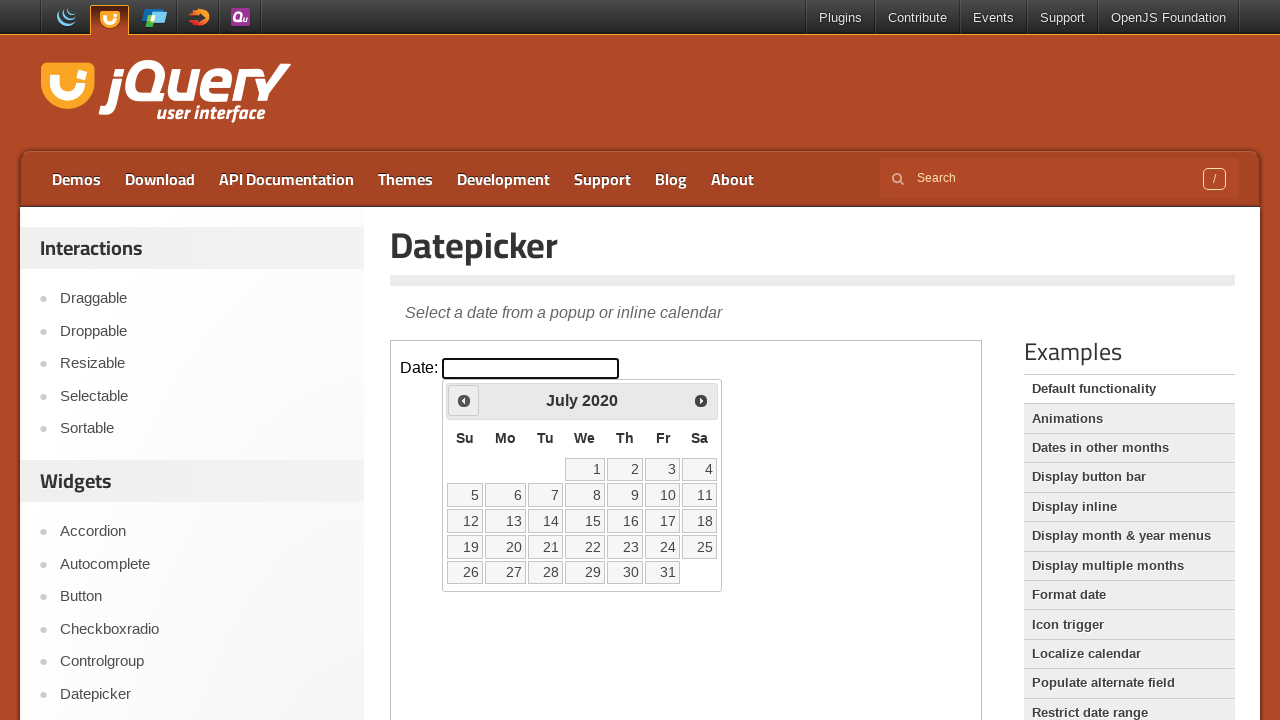

Retrieved current datepicker state: July 2020
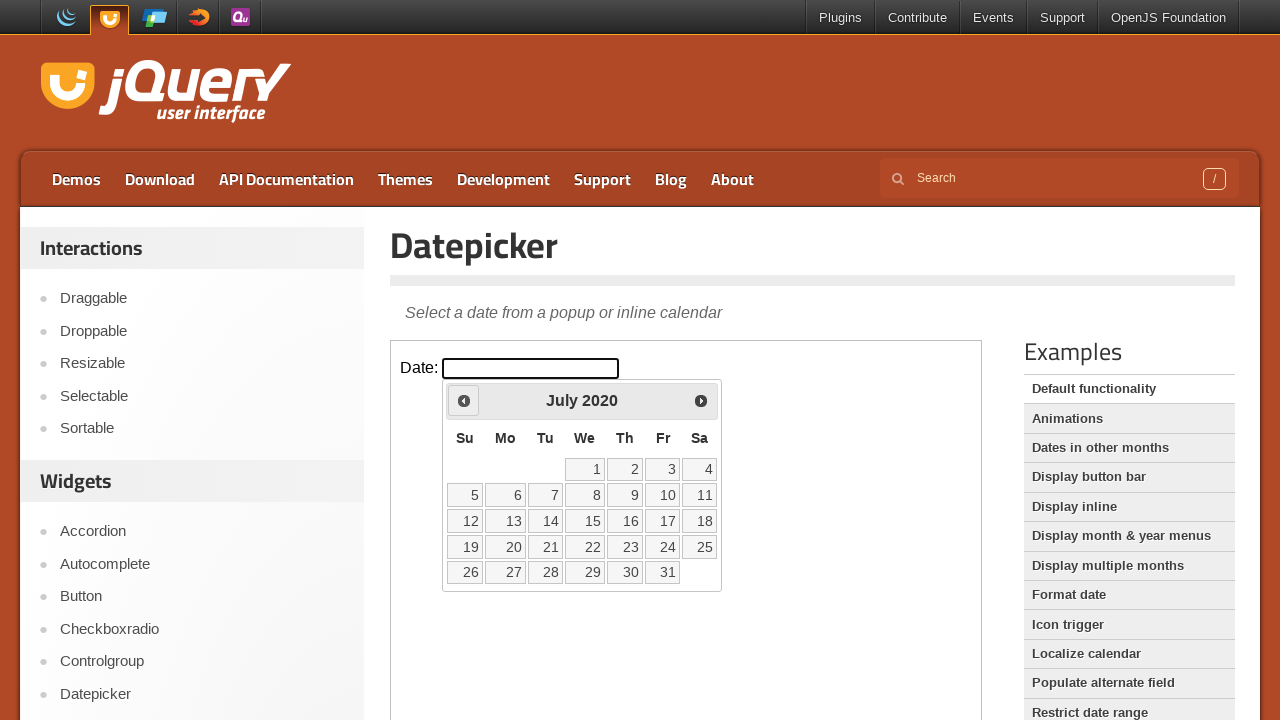

Clicked previous month button to navigate backwards at (464, 400) on .demo-frame >> internal:control=enter-frame >> .ui-datepicker-prev.ui-corner-all
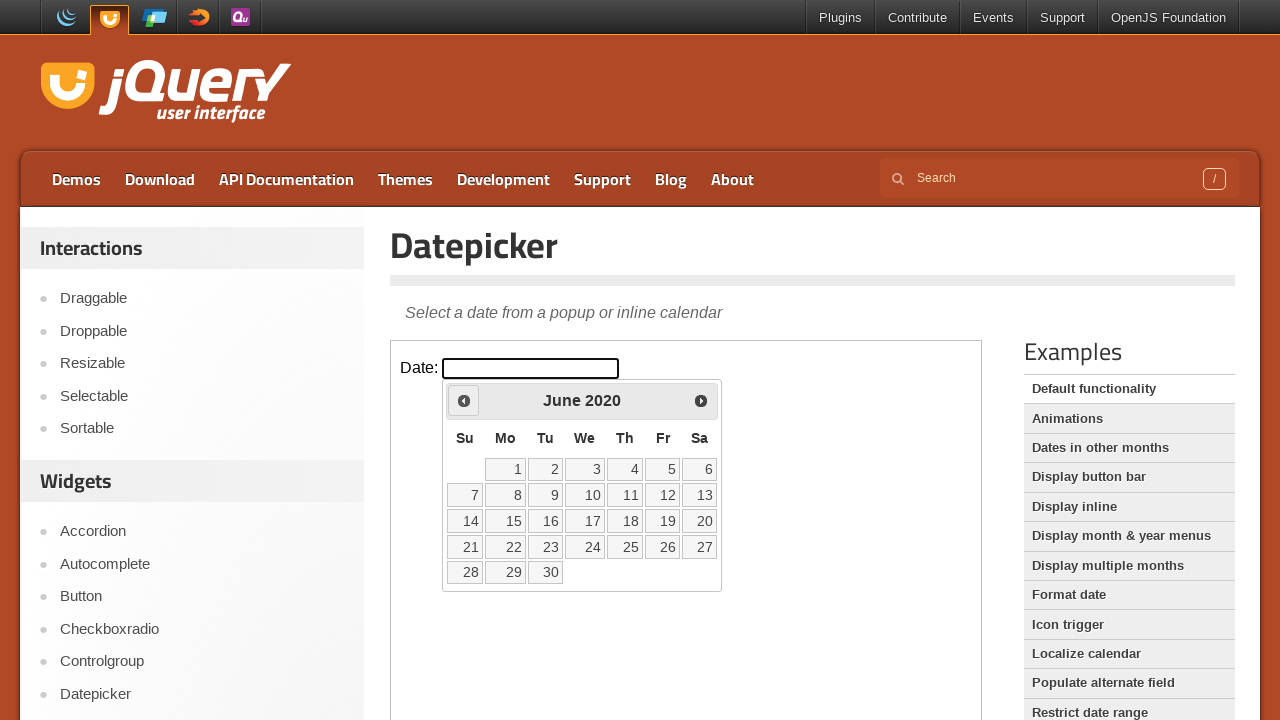

Retrieved current datepicker state: June 2020
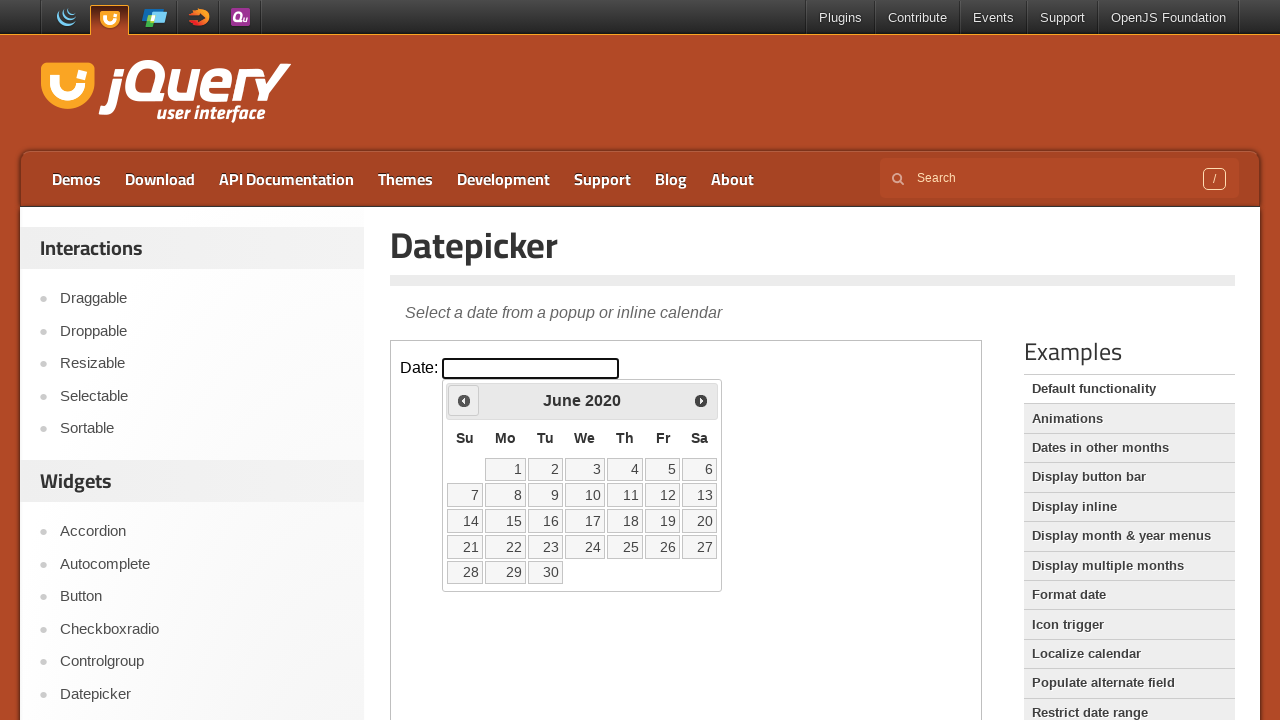

Clicked previous month button to navigate backwards at (464, 400) on .demo-frame >> internal:control=enter-frame >> .ui-datepicker-prev.ui-corner-all
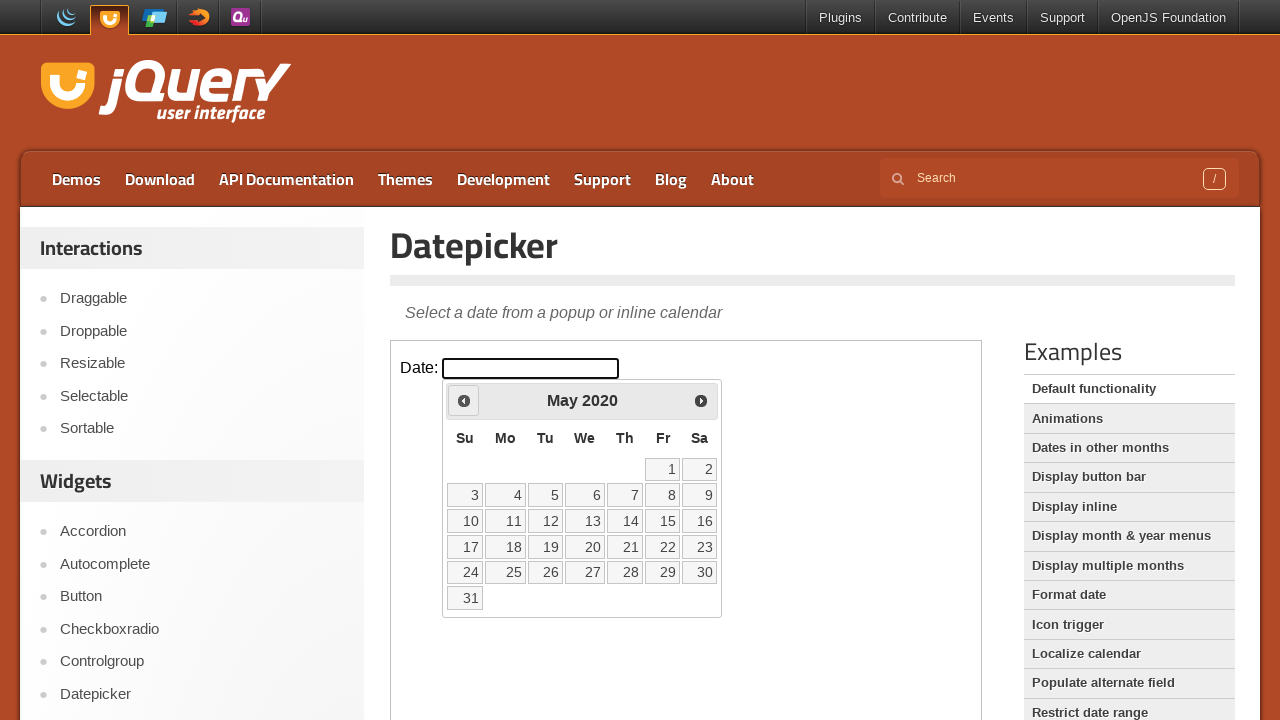

Retrieved current datepicker state: May 2020
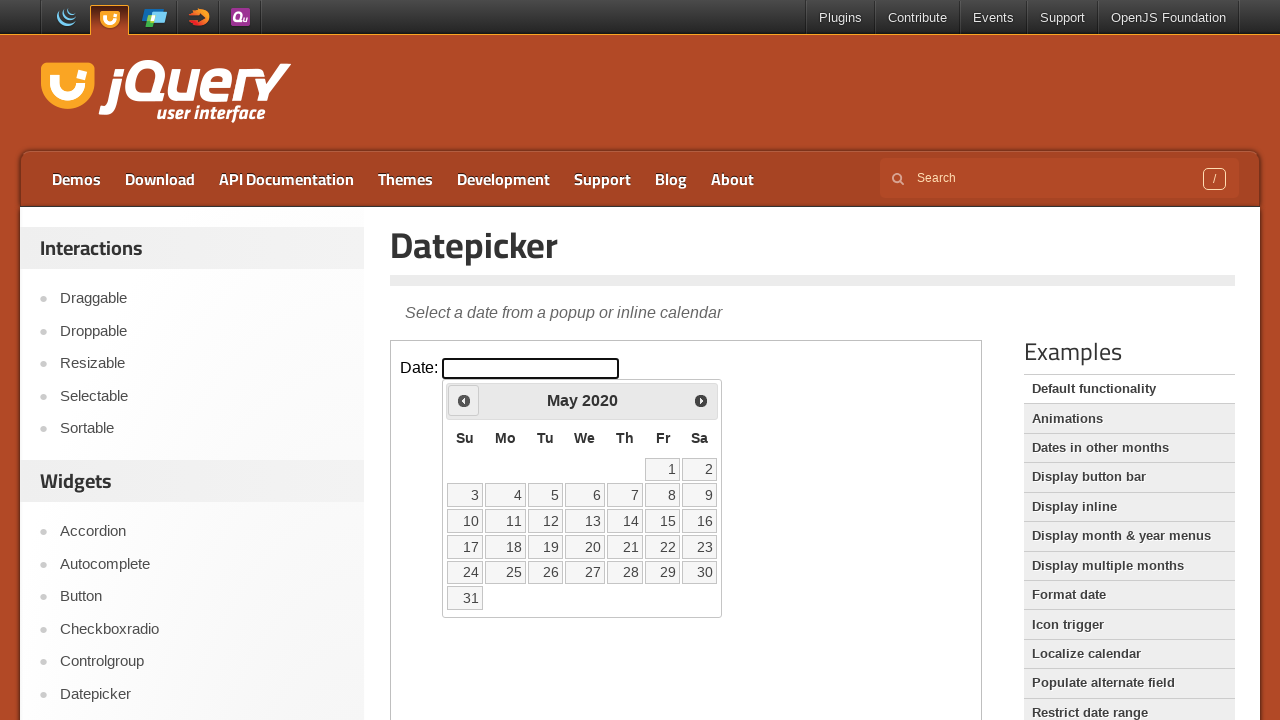

Clicked previous month button to navigate backwards at (464, 400) on .demo-frame >> internal:control=enter-frame >> .ui-datepicker-prev.ui-corner-all
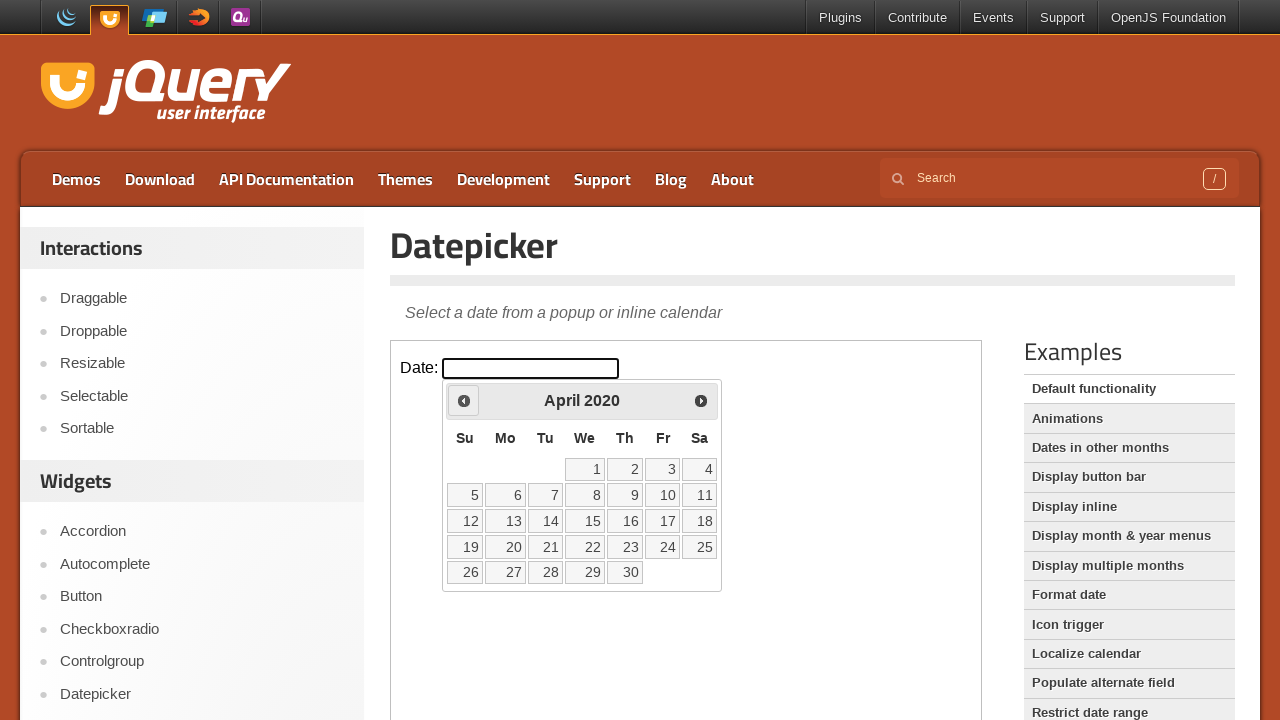

Retrieved current datepicker state: April 2020
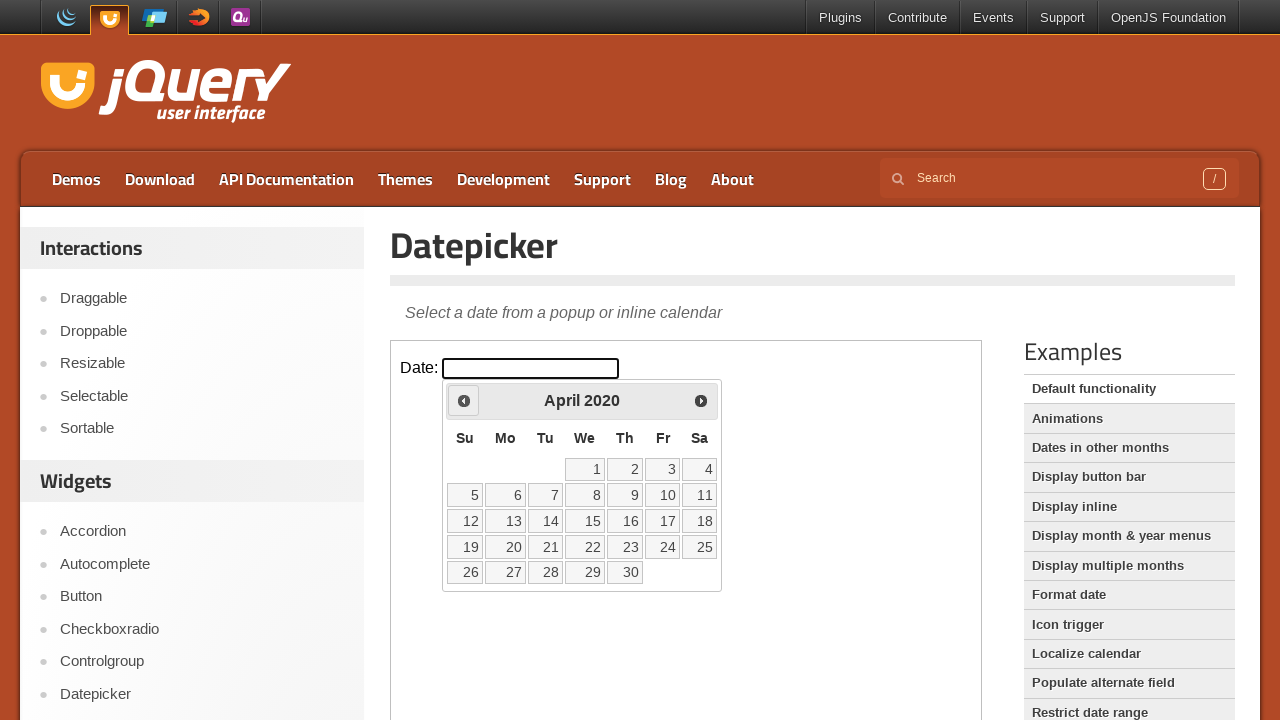

Clicked previous month button to navigate backwards at (464, 400) on .demo-frame >> internal:control=enter-frame >> .ui-datepicker-prev.ui-corner-all
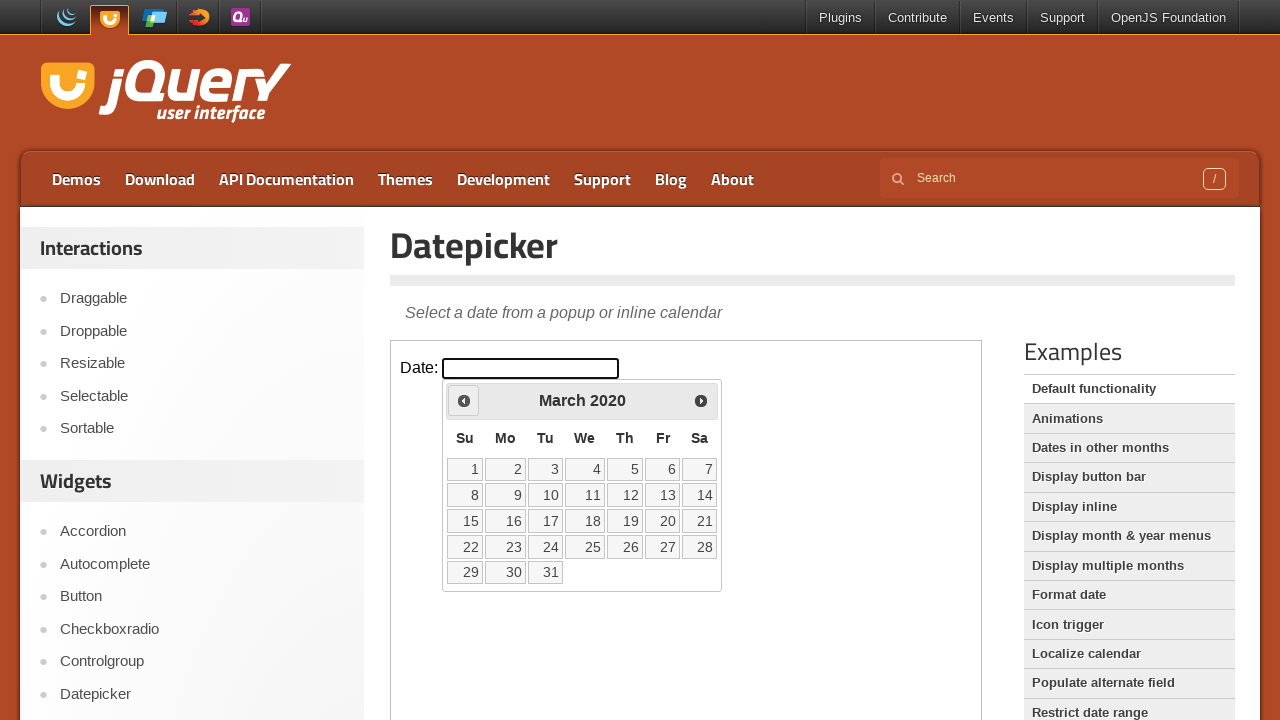

Retrieved current datepicker state: March 2020
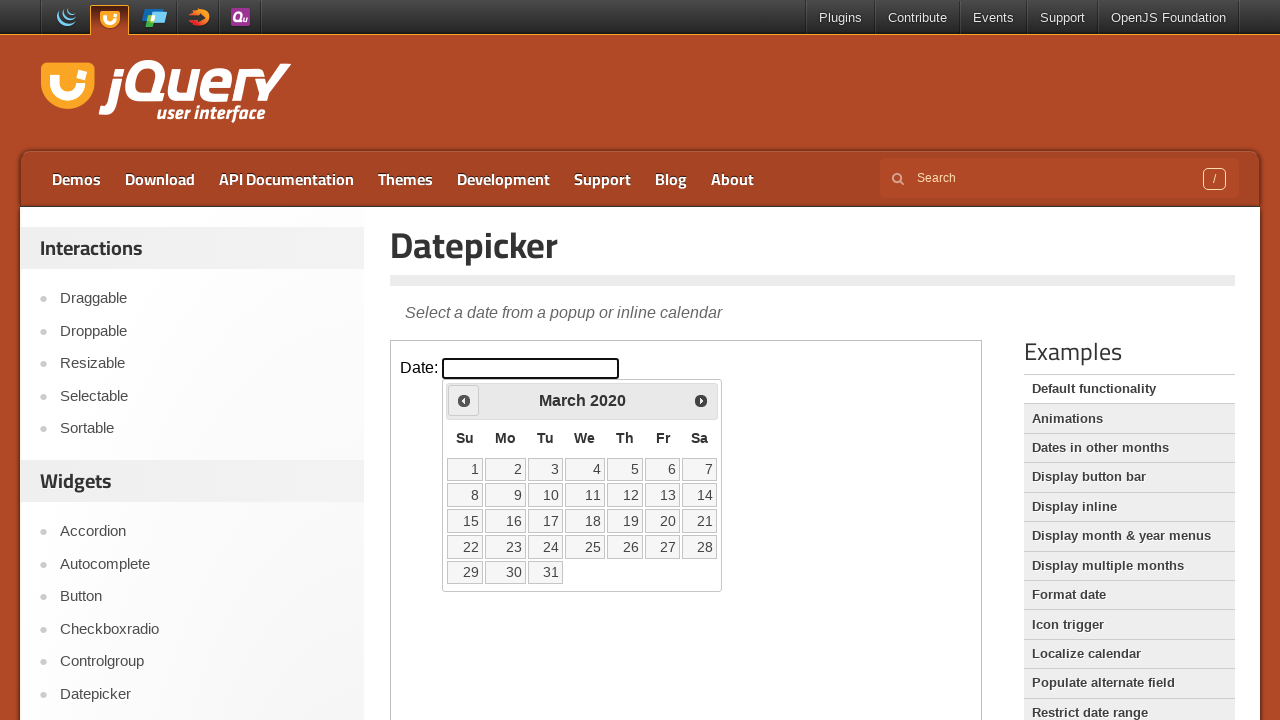

Clicked previous month button to navigate backwards at (464, 400) on .demo-frame >> internal:control=enter-frame >> .ui-datepicker-prev.ui-corner-all
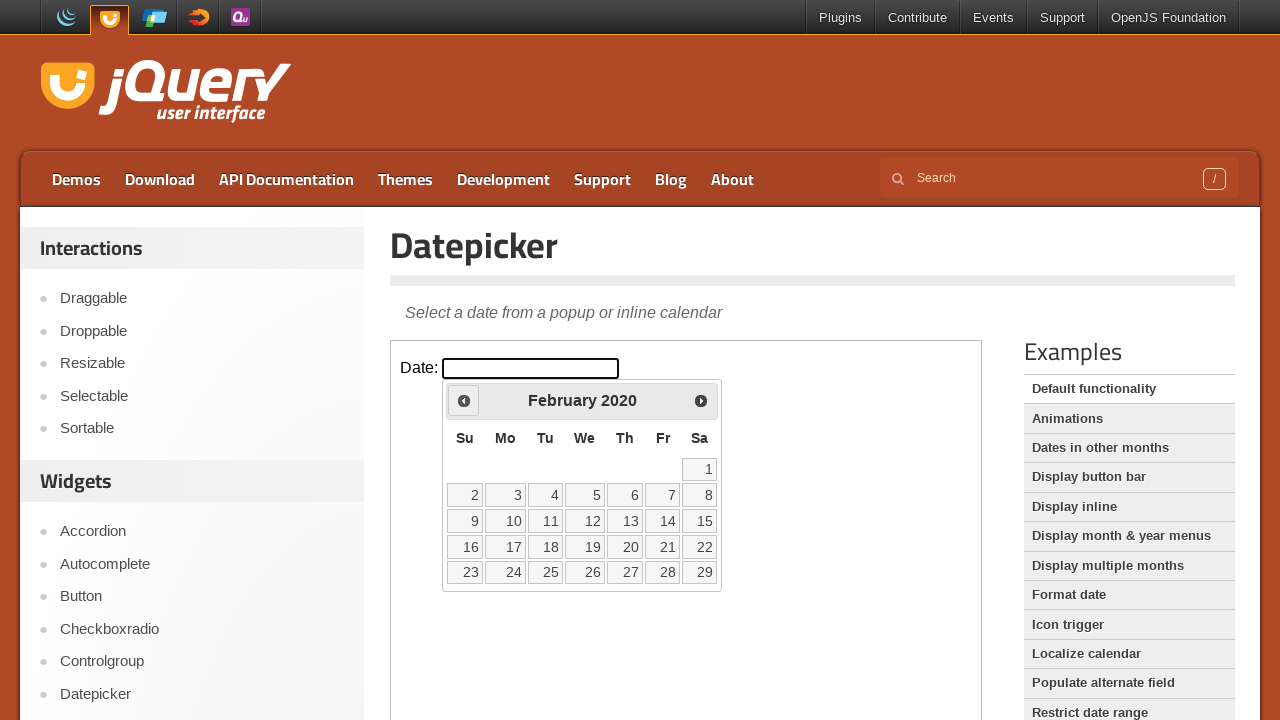

Retrieved current datepicker state: February 2020
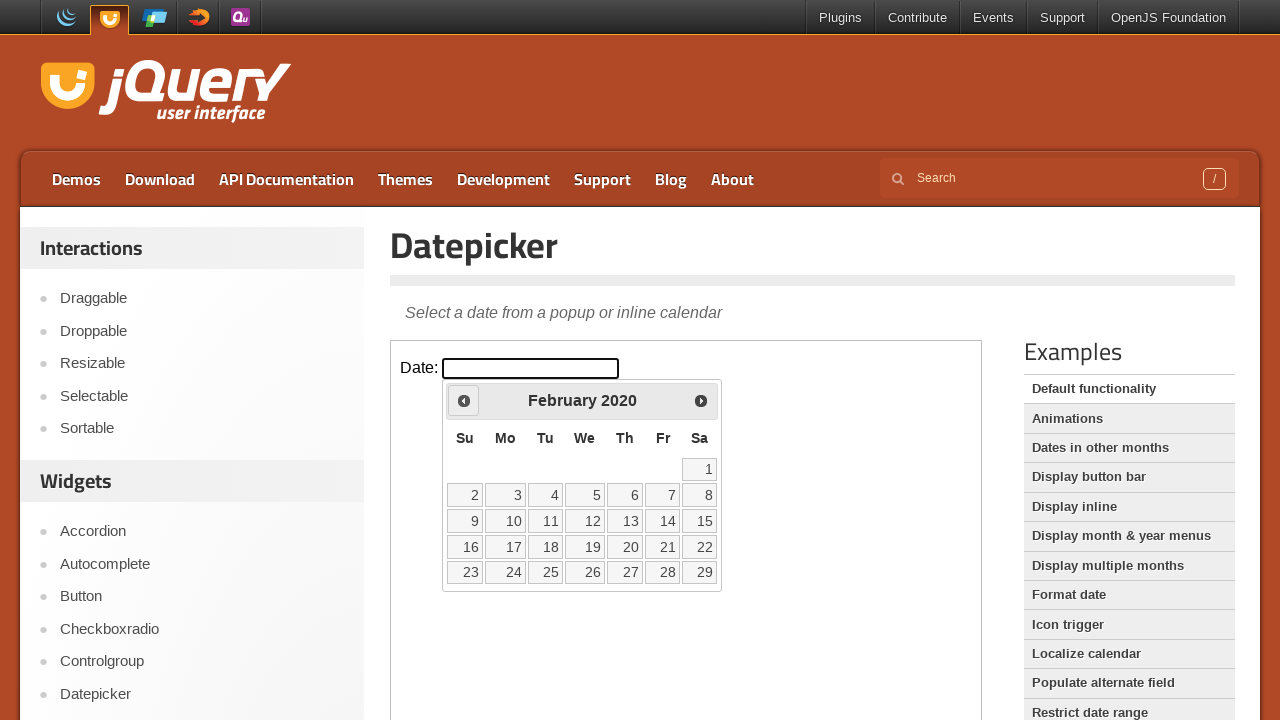

Clicked on date 20 in February 2020 at (625, 547) on .demo-frame >> internal:control=enter-frame >> tbody tr td >> nth=25
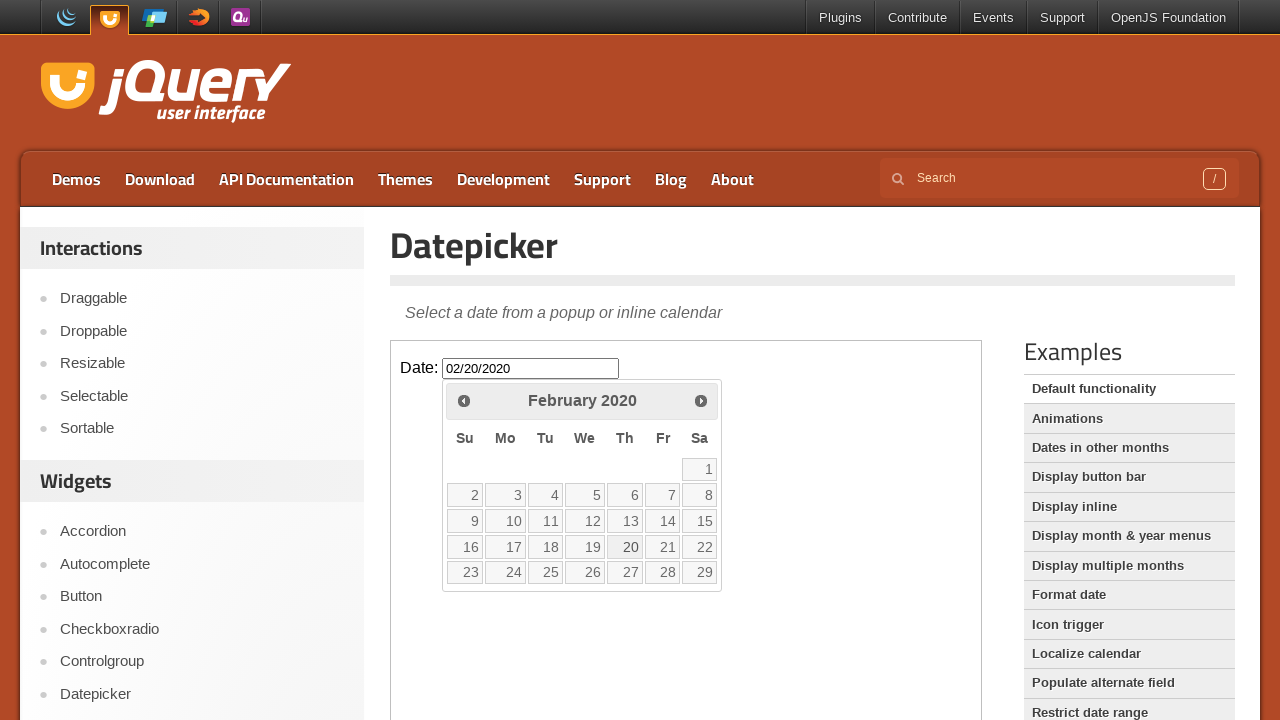

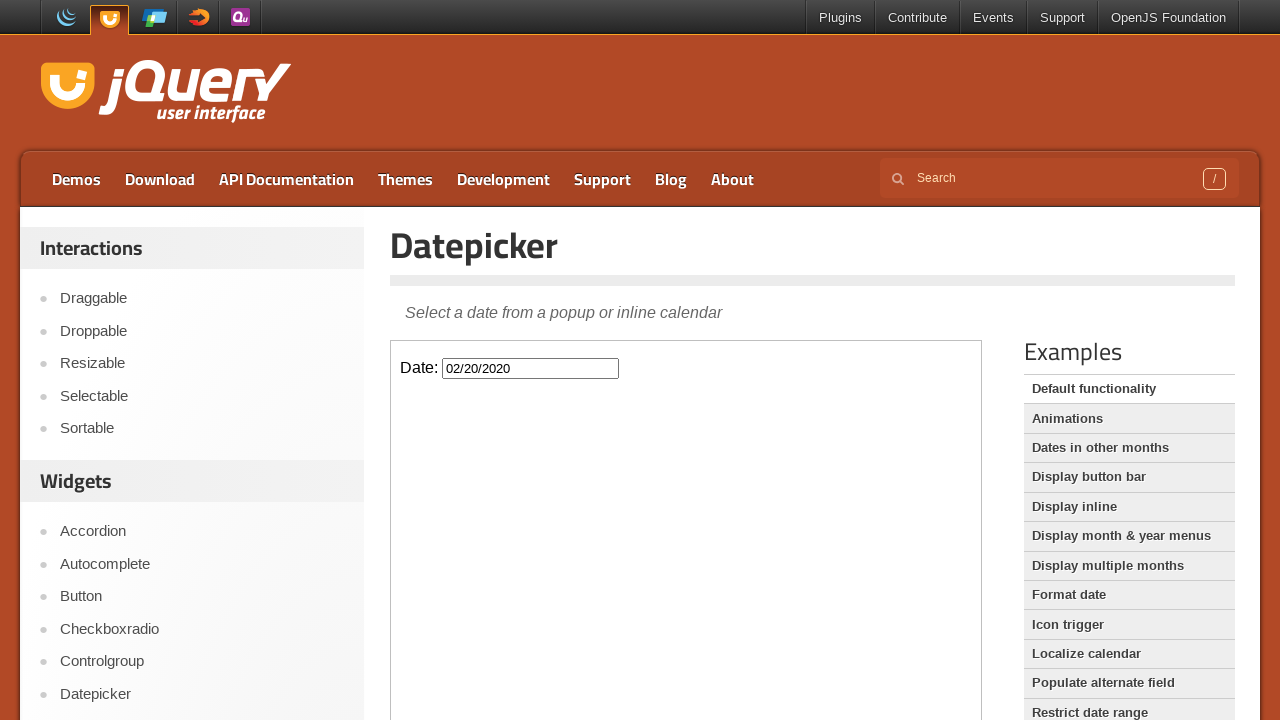